Automates the Agrofy website to select date ranges, products, markets, and currency options, then searches and exports historical grain price data

Starting URL: https://news.agrofy.com.ar/granos/series-historicas-pizarra

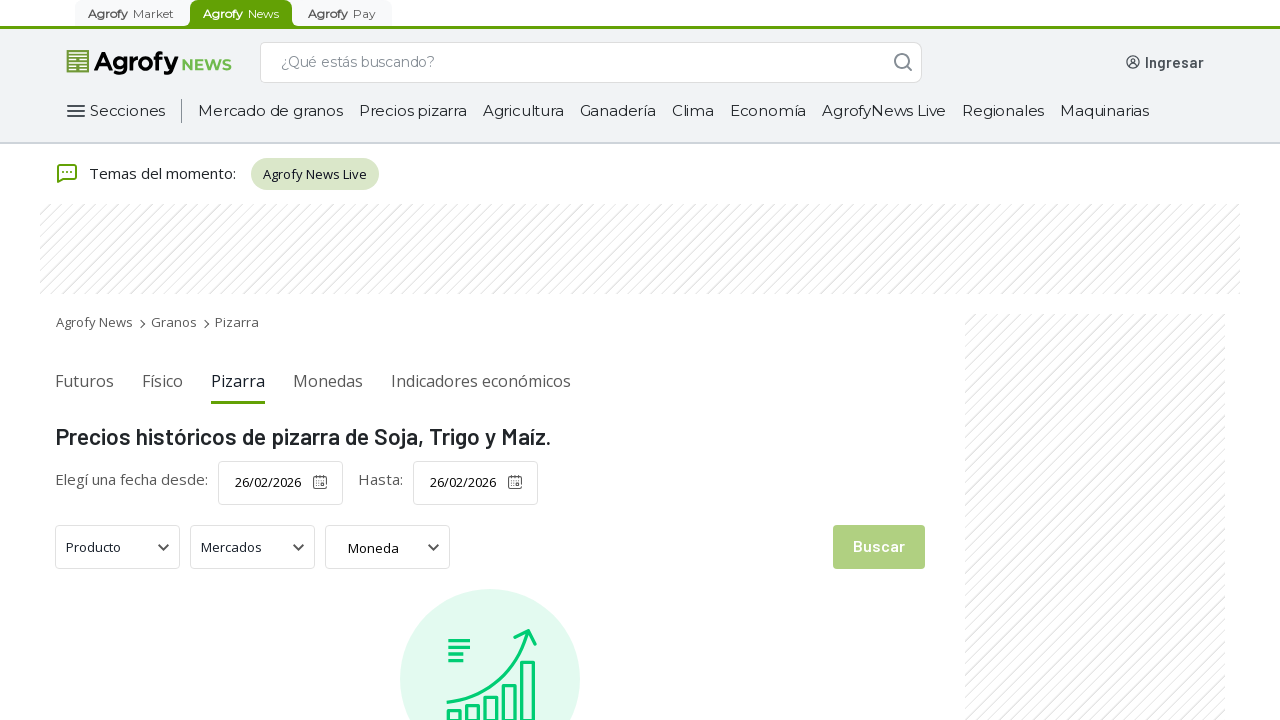

Waited 10 seconds for page to fully load
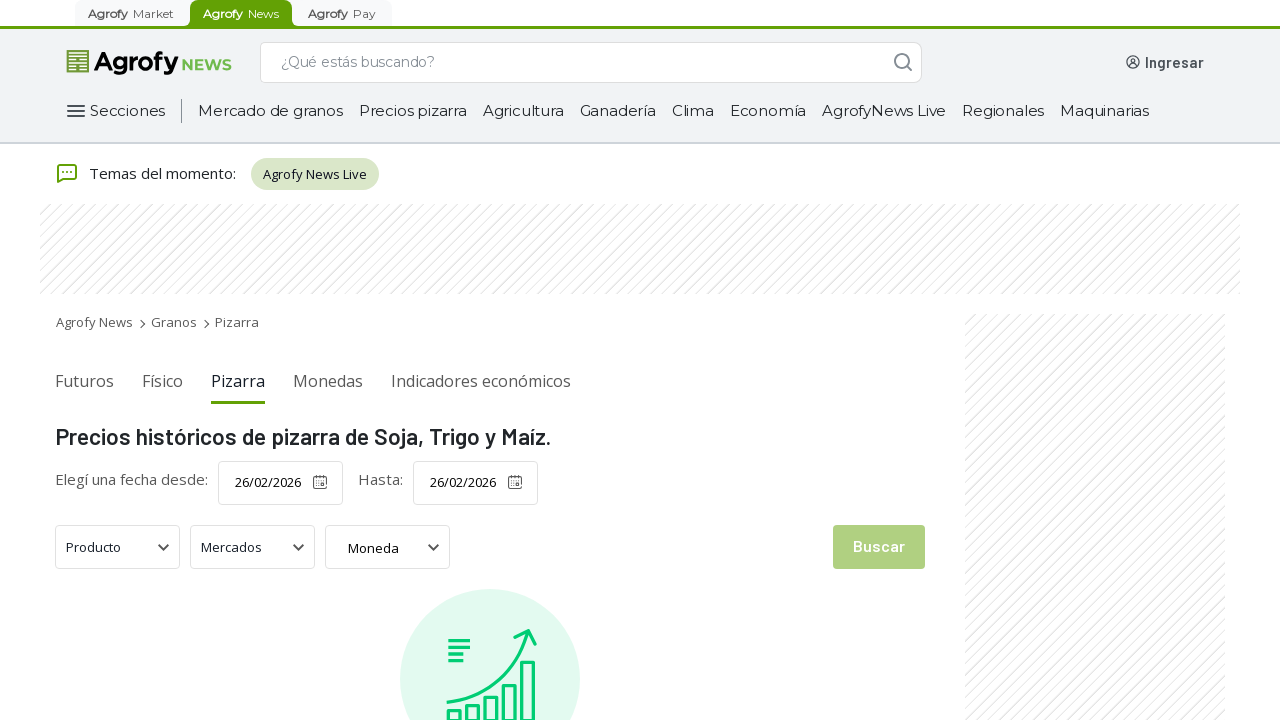

Located date picker elements
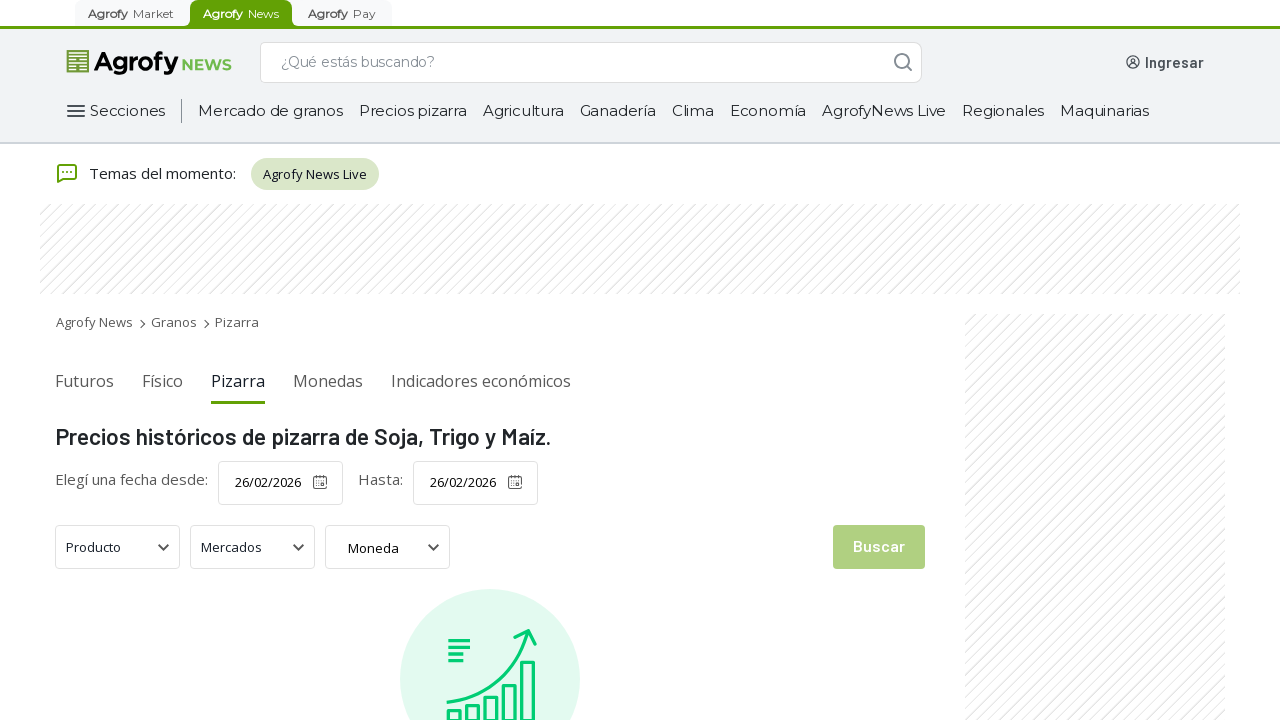

Opened the 'from' date picker
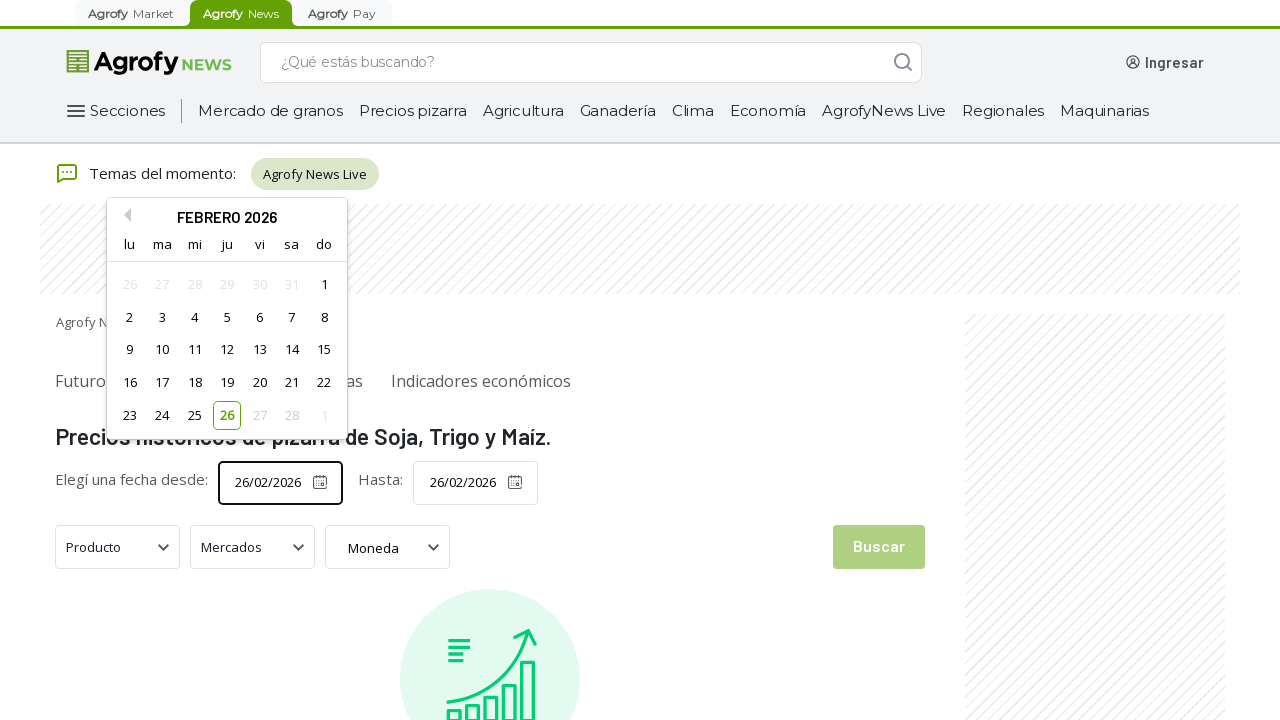

Navigated to previous month in date picker at (124, 215) on .react-datepicker__navigation--previous
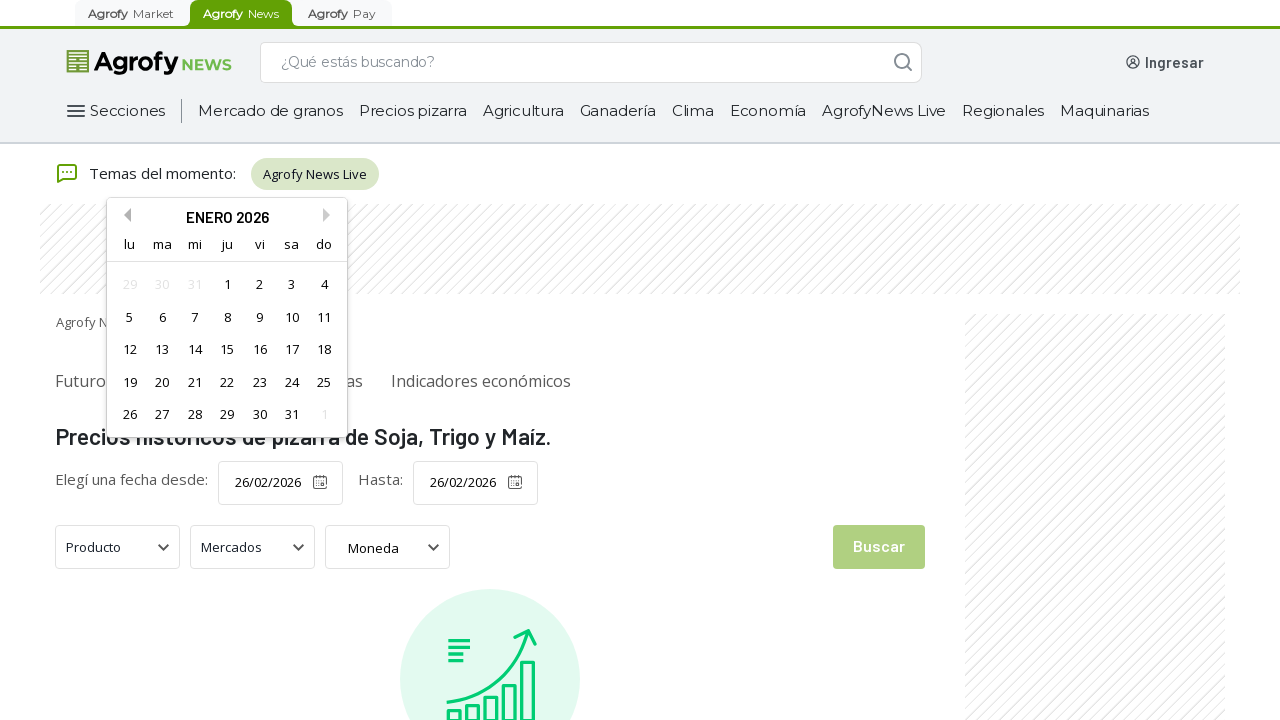

Navigated to previous month in date picker at (124, 215) on .react-datepicker__navigation--previous
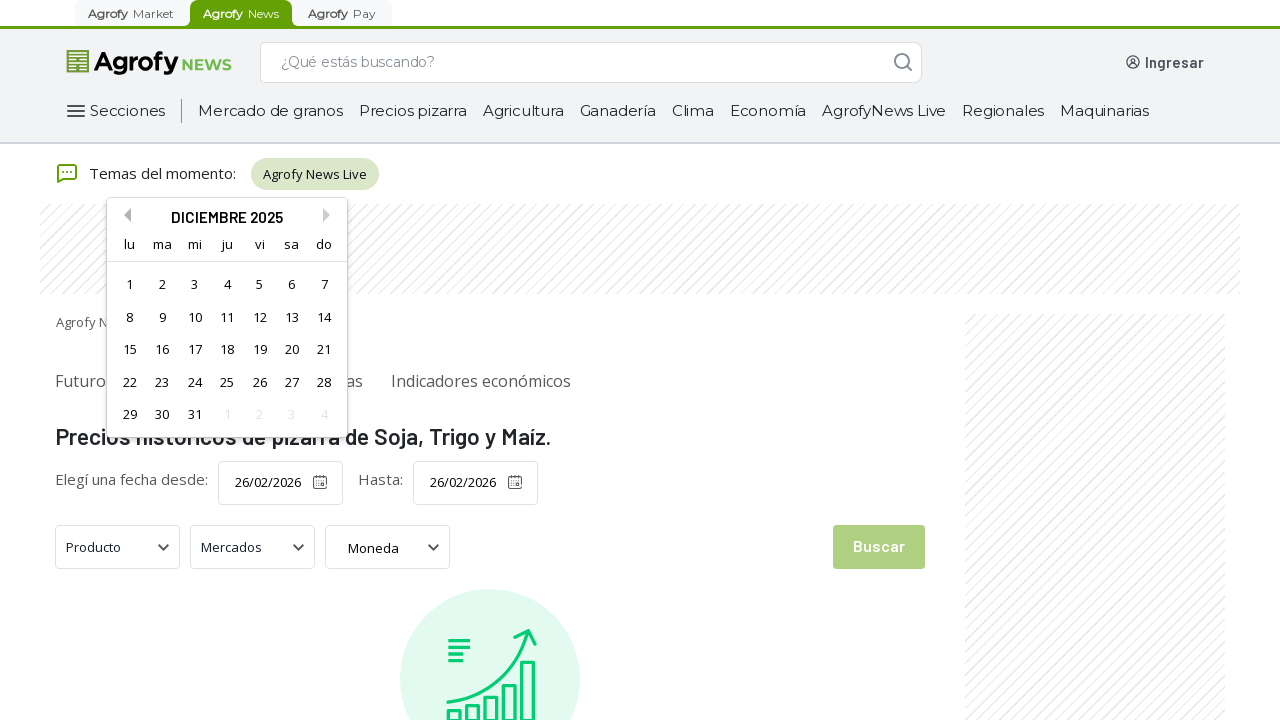

Navigated to previous month in date picker at (124, 215) on .react-datepicker__navigation--previous
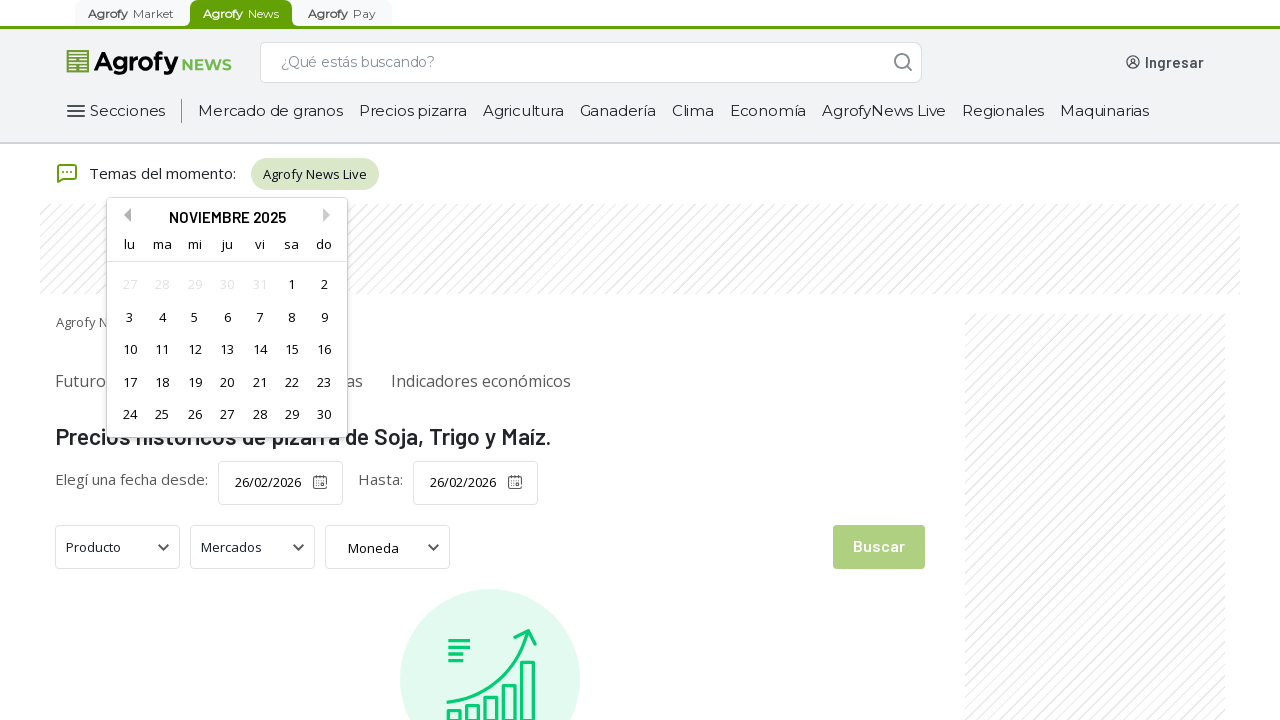

Navigated to previous month in date picker at (124, 215) on .react-datepicker__navigation--previous
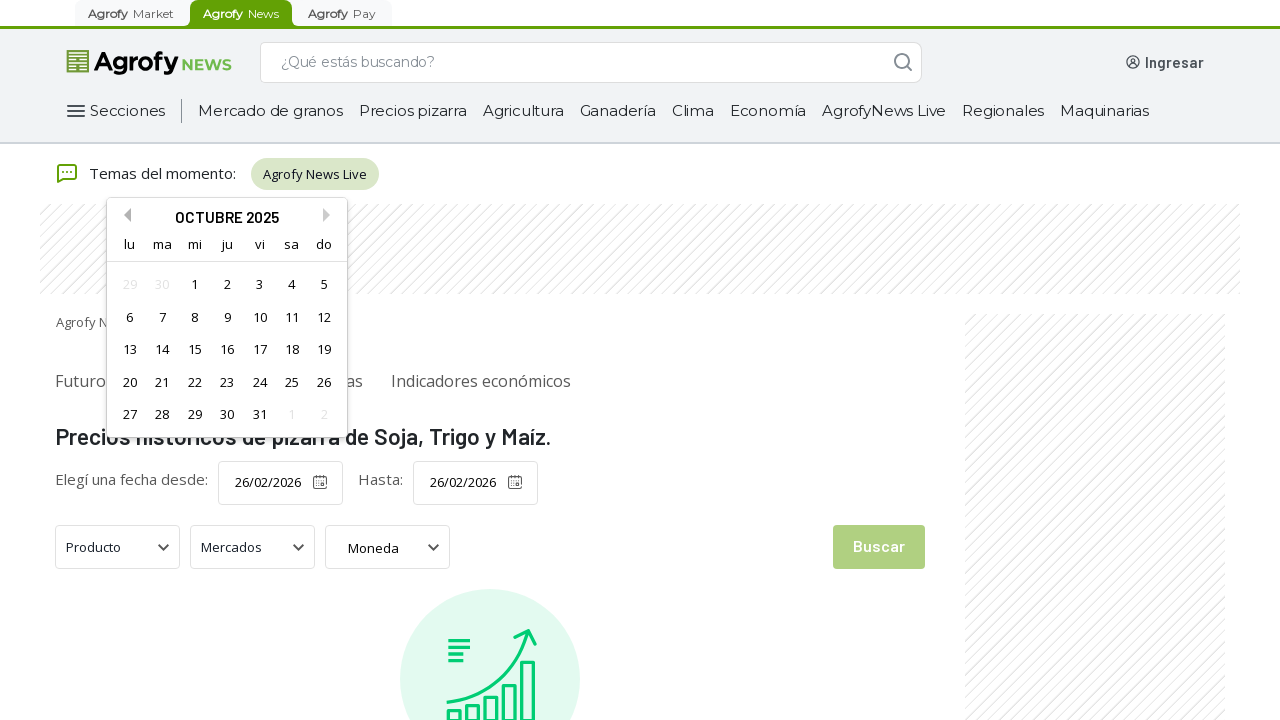

Navigated to previous month in date picker at (124, 215) on .react-datepicker__navigation--previous
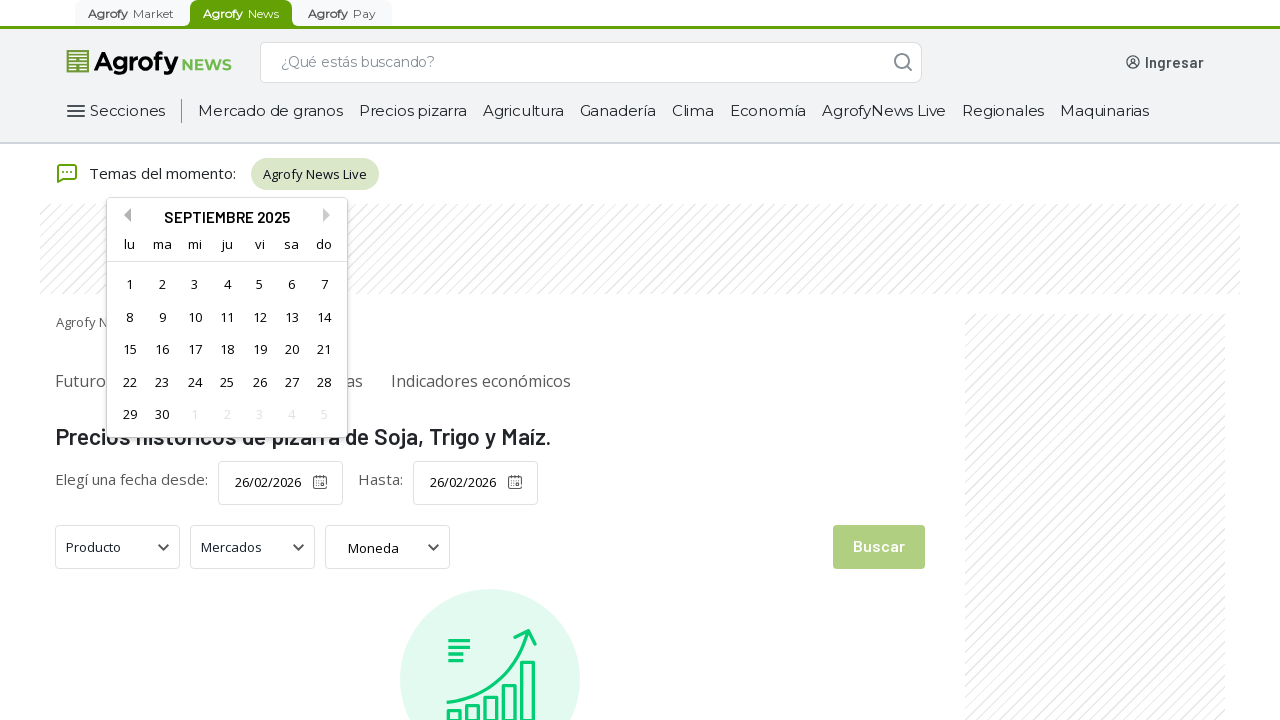

Navigated to previous month in date picker at (124, 215) on .react-datepicker__navigation--previous
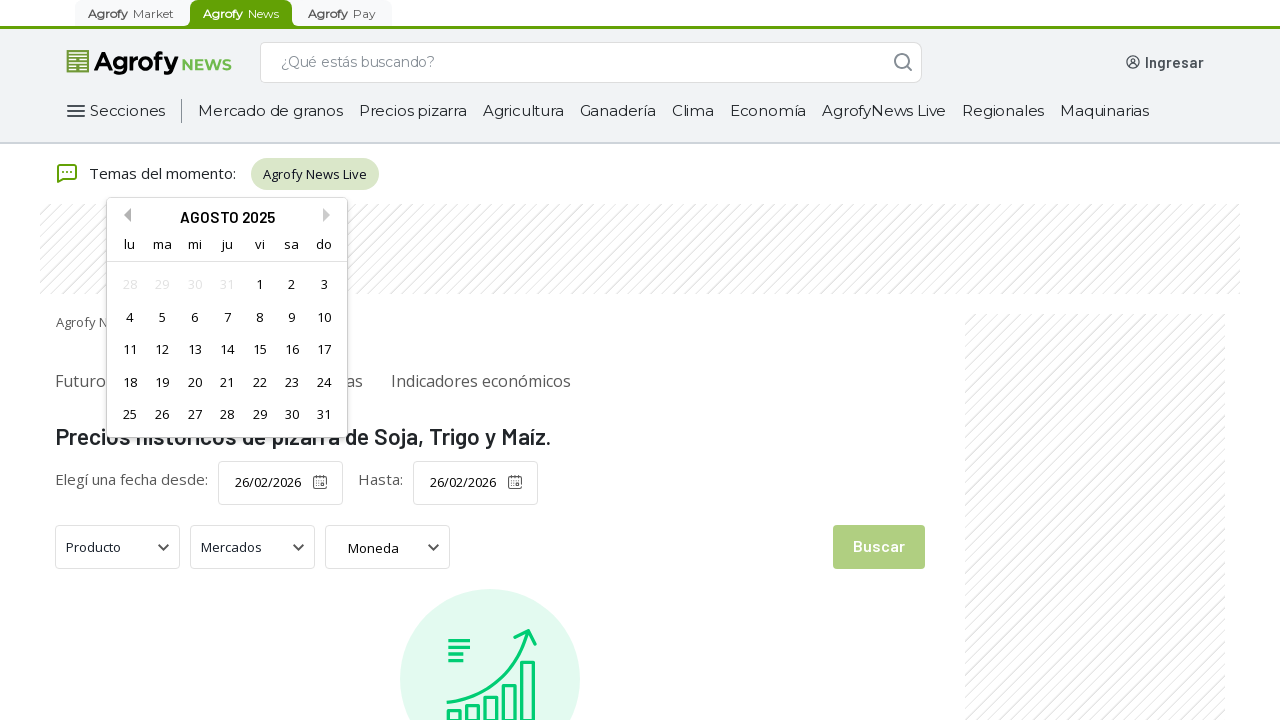

Navigated to previous month in date picker at (124, 215) on .react-datepicker__navigation--previous
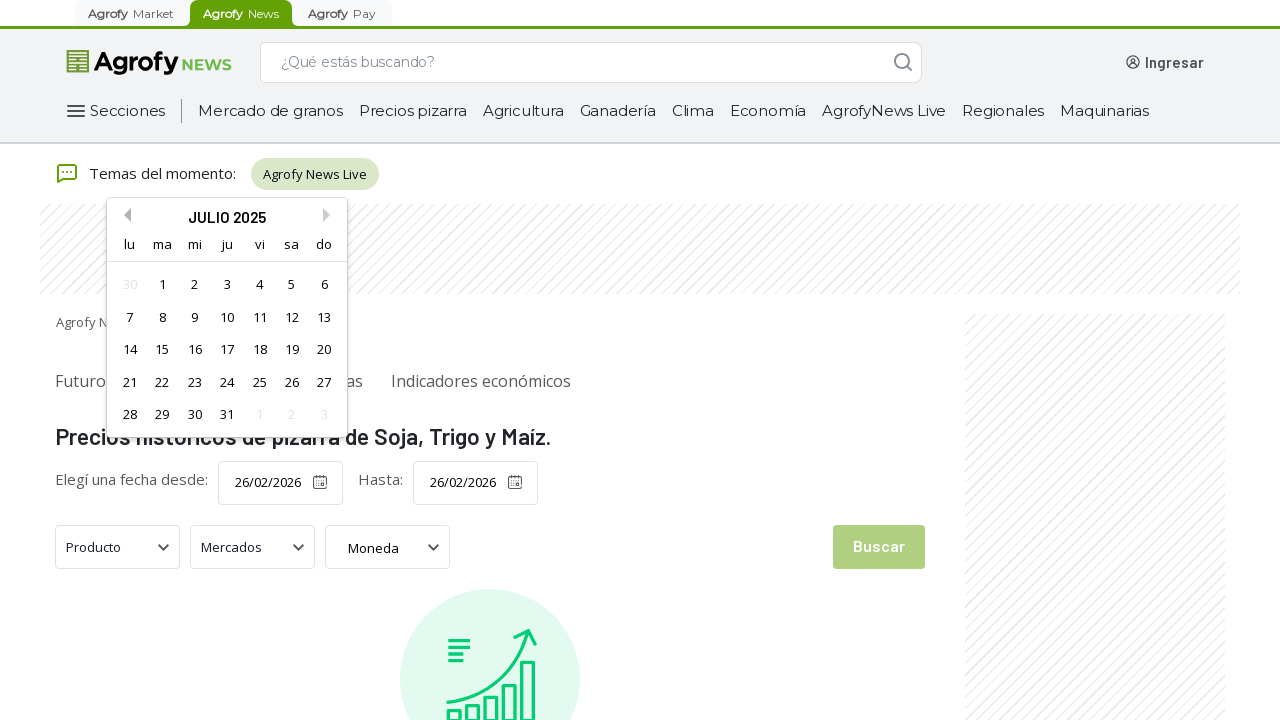

Navigated to previous month in date picker at (124, 215) on .react-datepicker__navigation--previous
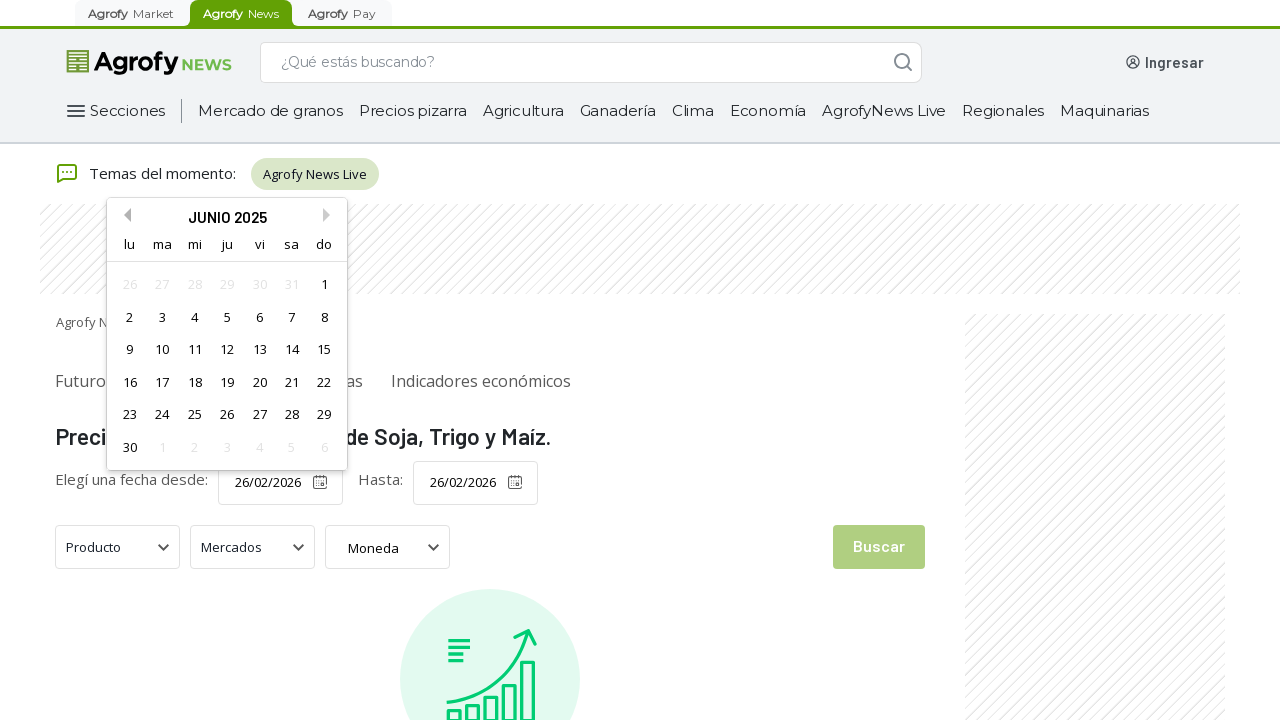

Navigated to previous month in date picker at (124, 215) on .react-datepicker__navigation--previous
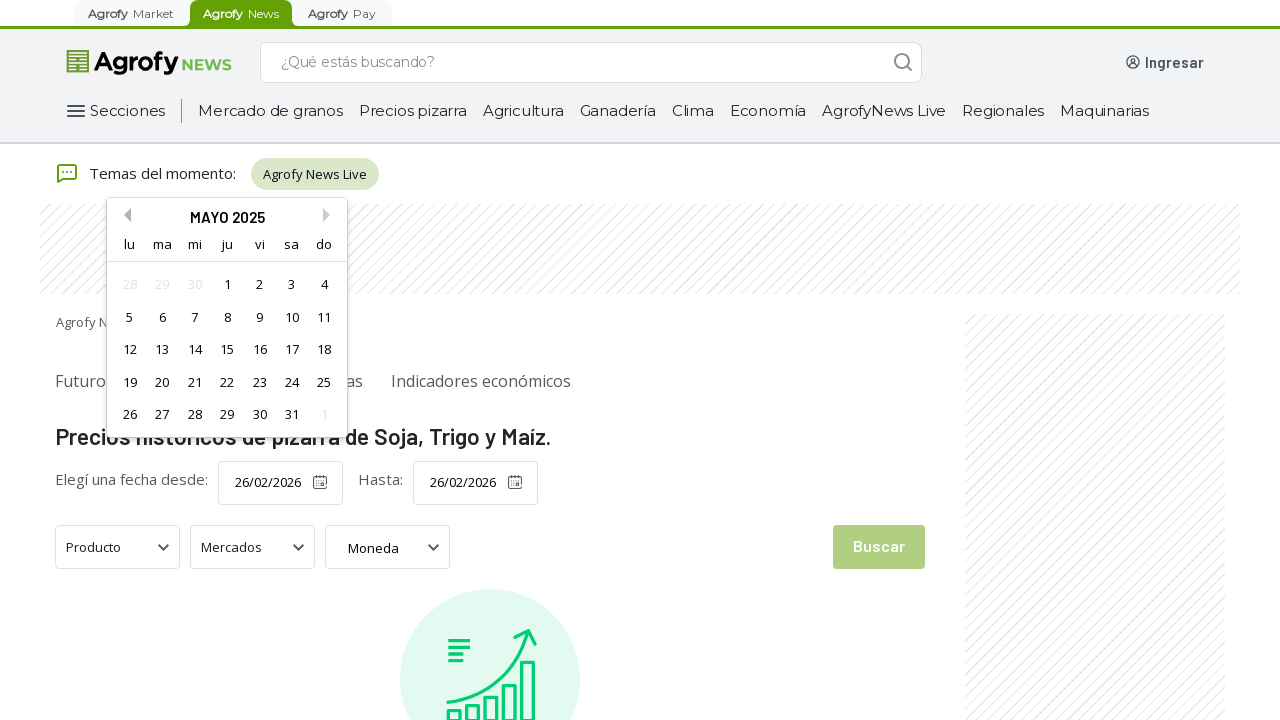

Navigated to previous month in date picker at (124, 215) on .react-datepicker__navigation--previous
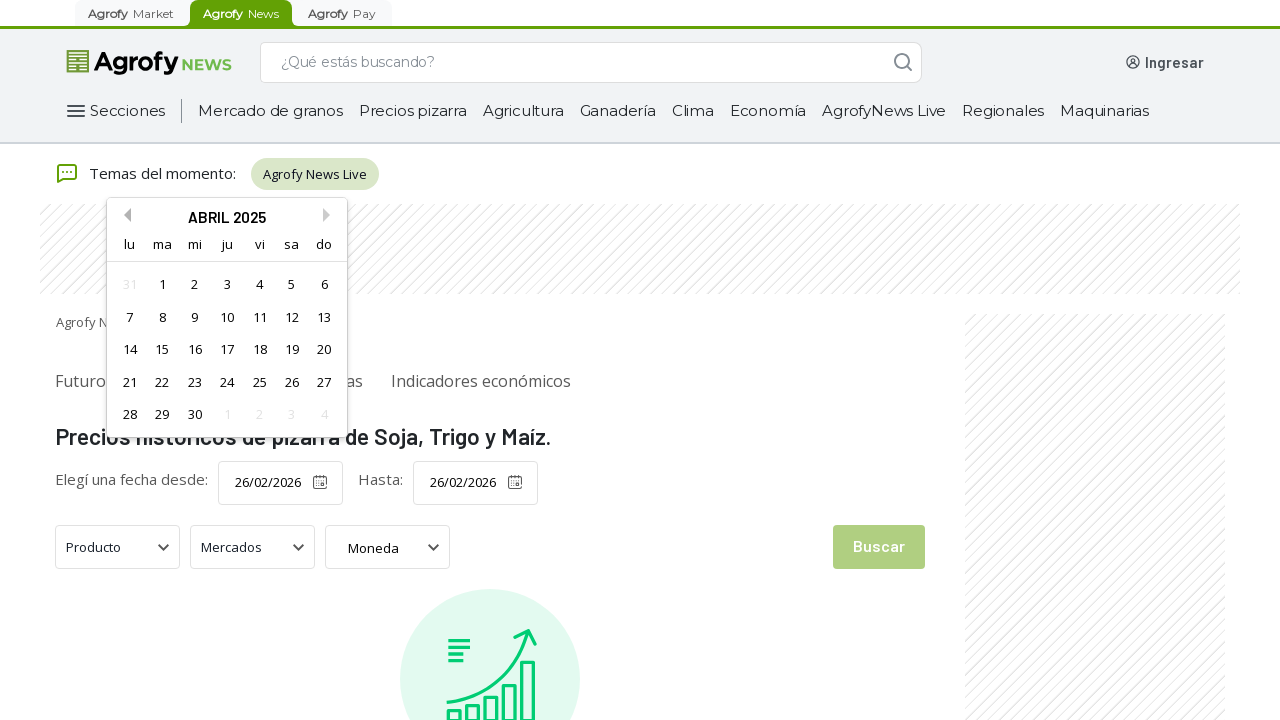

Navigated to previous month in date picker at (124, 215) on .react-datepicker__navigation--previous
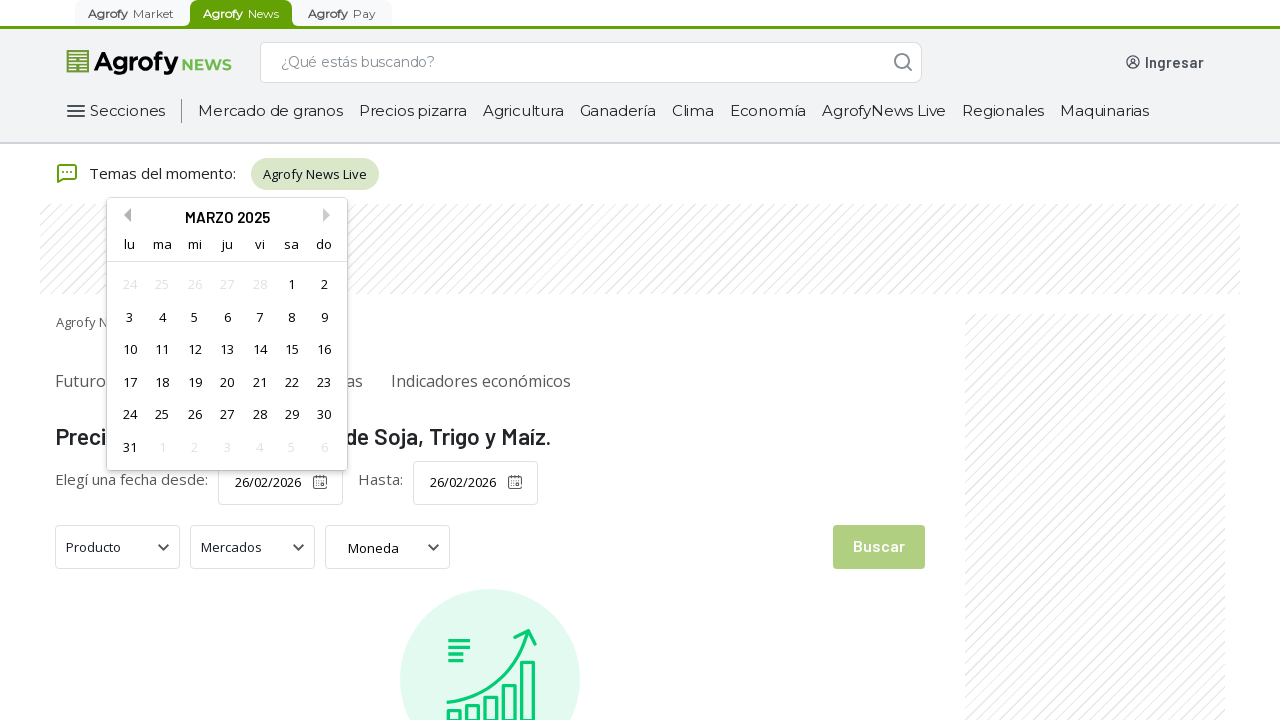

Navigated to previous month in date picker at (124, 215) on .react-datepicker__navigation--previous
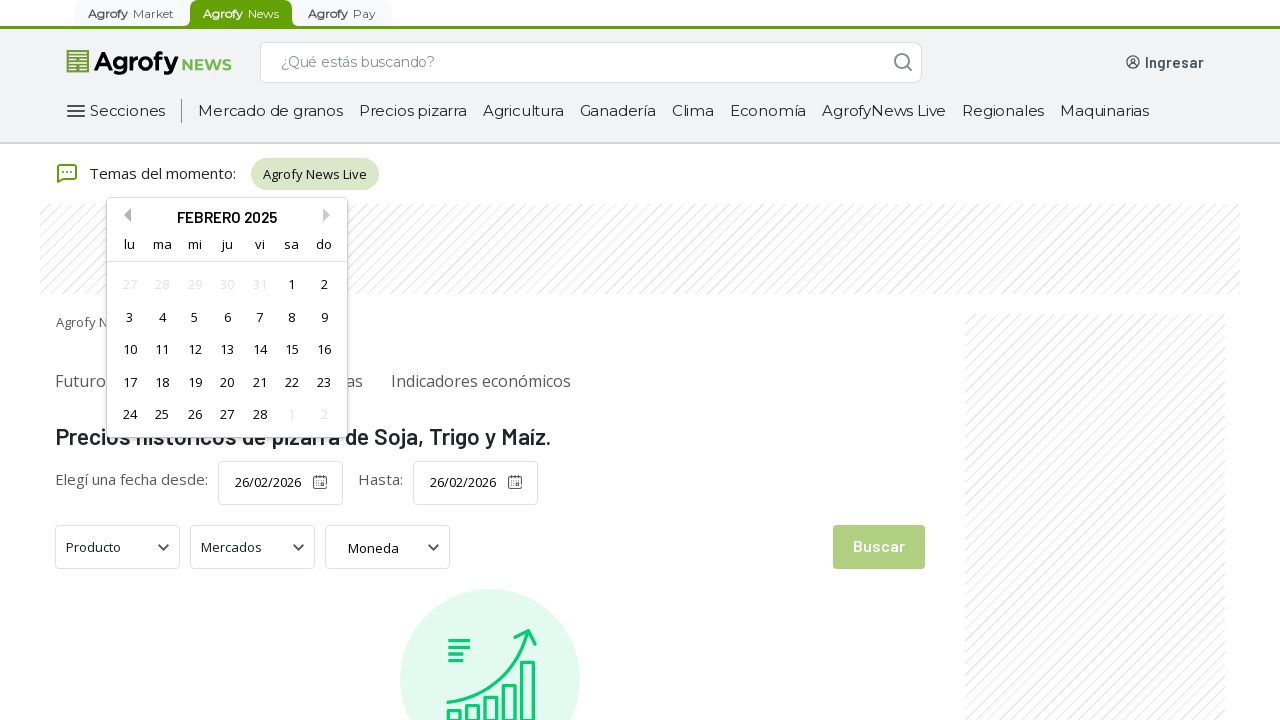

Navigated to previous month in date picker at (124, 215) on .react-datepicker__navigation--previous
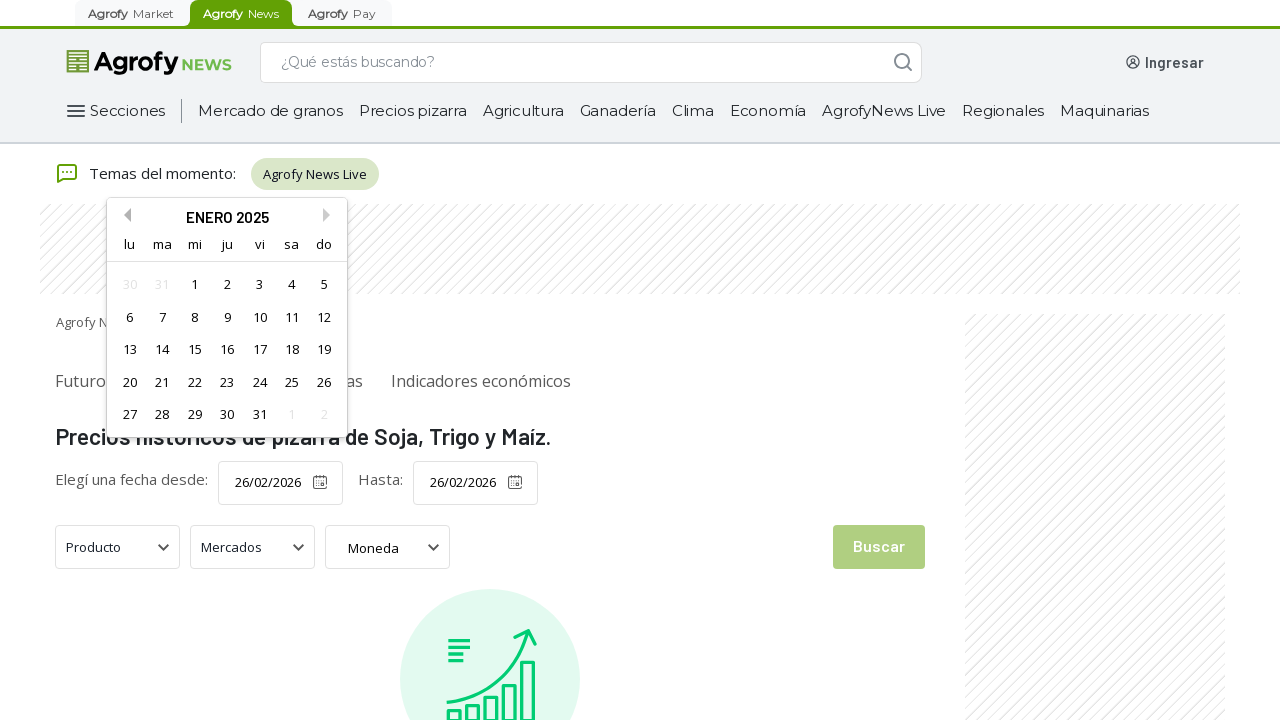

Navigated to previous month in date picker at (124, 215) on .react-datepicker__navigation--previous
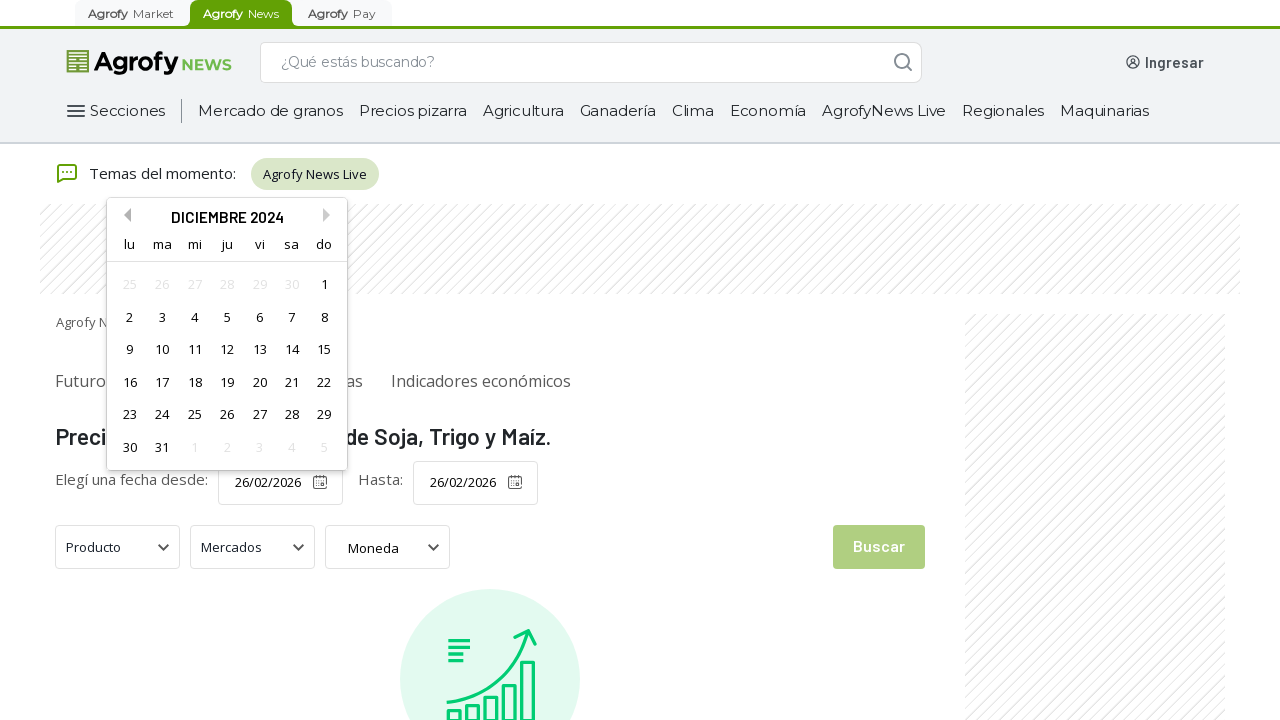

Navigated to previous month in date picker at (124, 215) on .react-datepicker__navigation--previous
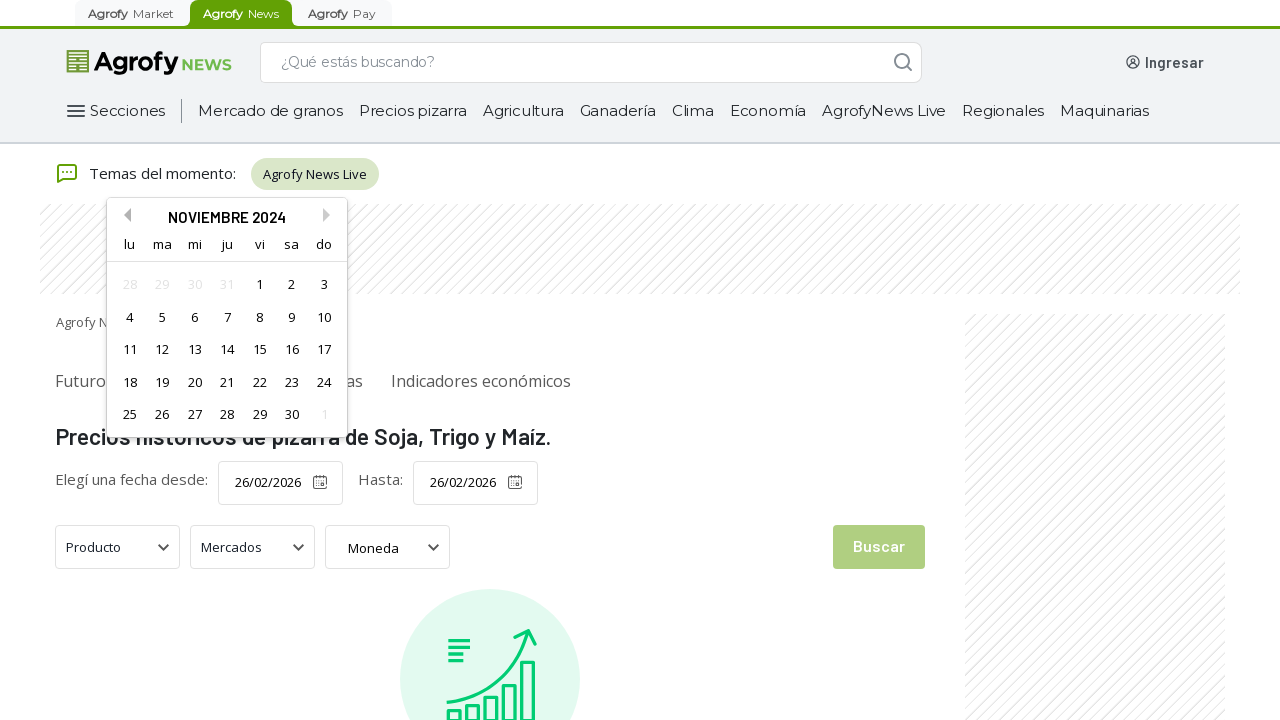

Navigated to previous month in date picker at (124, 215) on .react-datepicker__navigation--previous
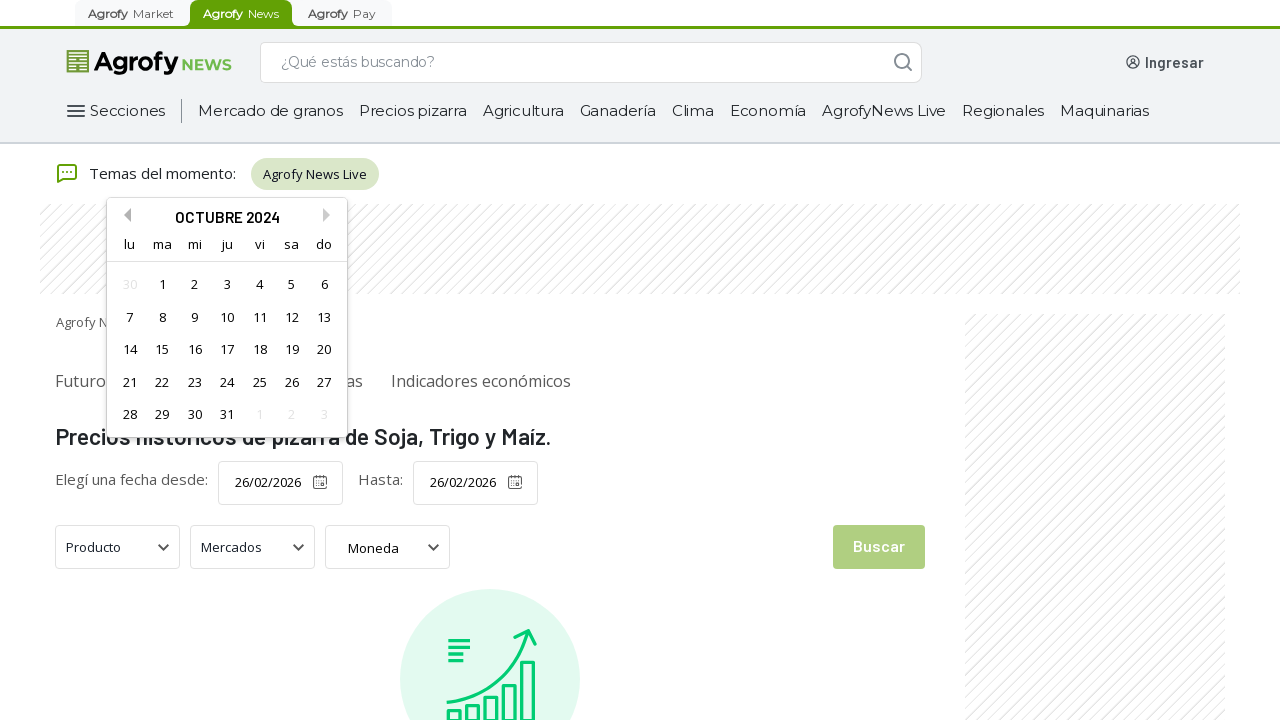

Navigated to previous month in date picker at (124, 215) on .react-datepicker__navigation--previous
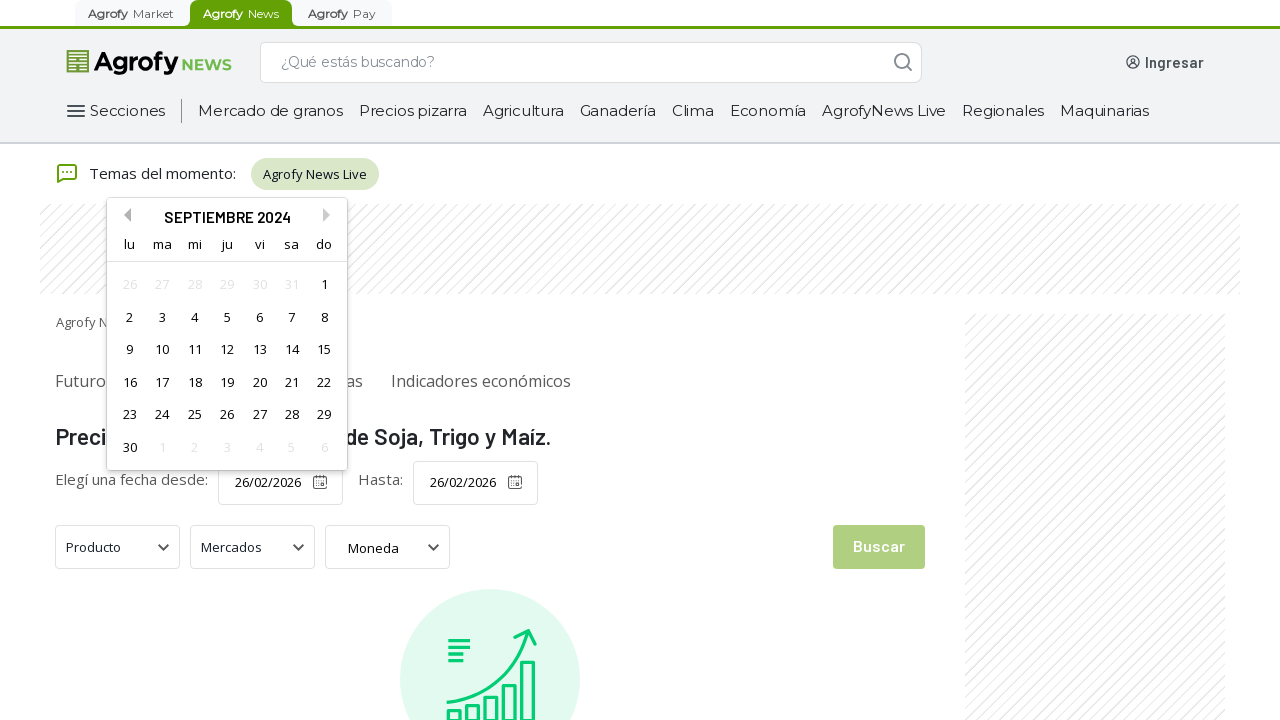

Navigated to previous month in date picker at (124, 215) on .react-datepicker__navigation--previous
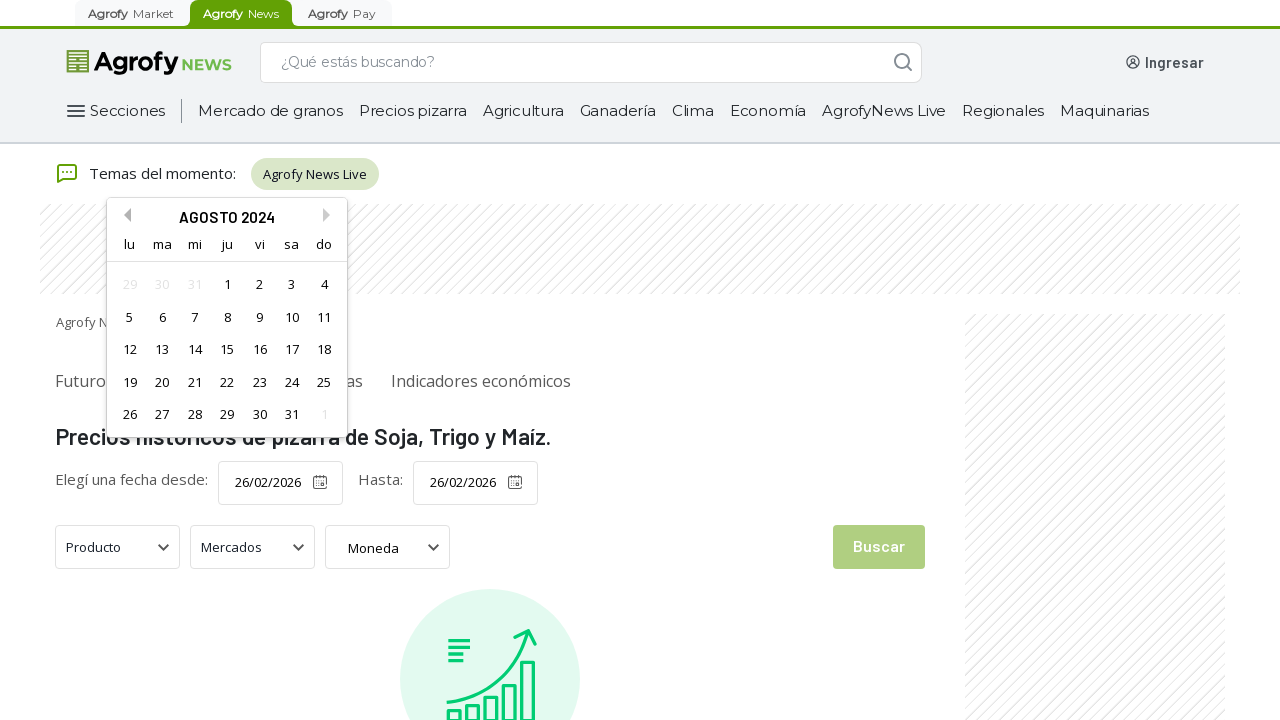

Navigated to previous month in date picker at (124, 215) on .react-datepicker__navigation--previous
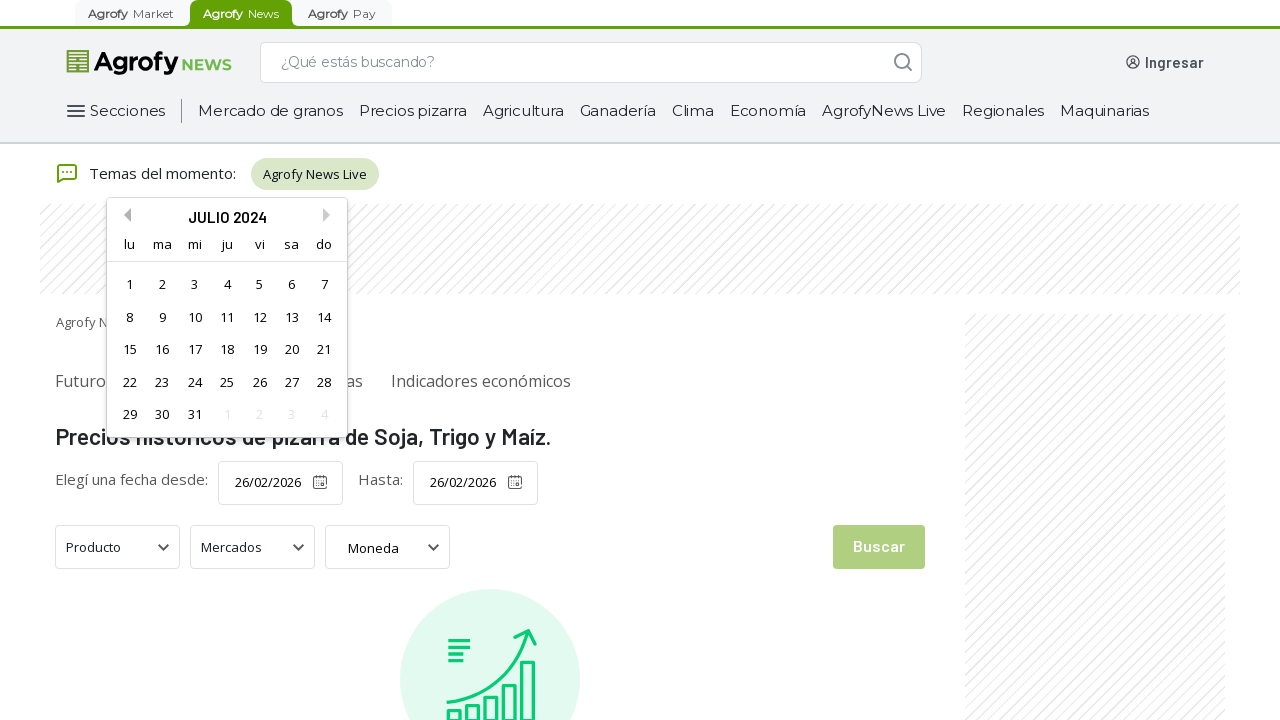

Navigated to previous month in date picker at (124, 215) on .react-datepicker__navigation--previous
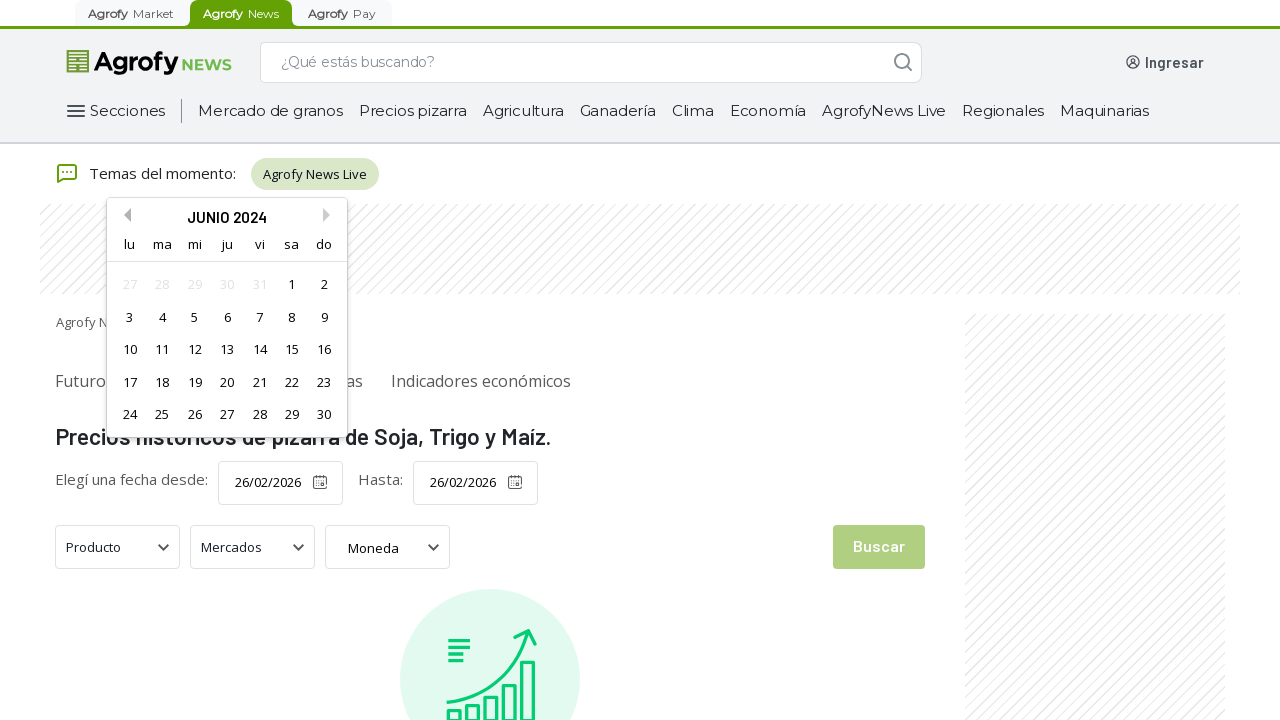

Navigated to previous month in date picker at (124, 215) on .react-datepicker__navigation--previous
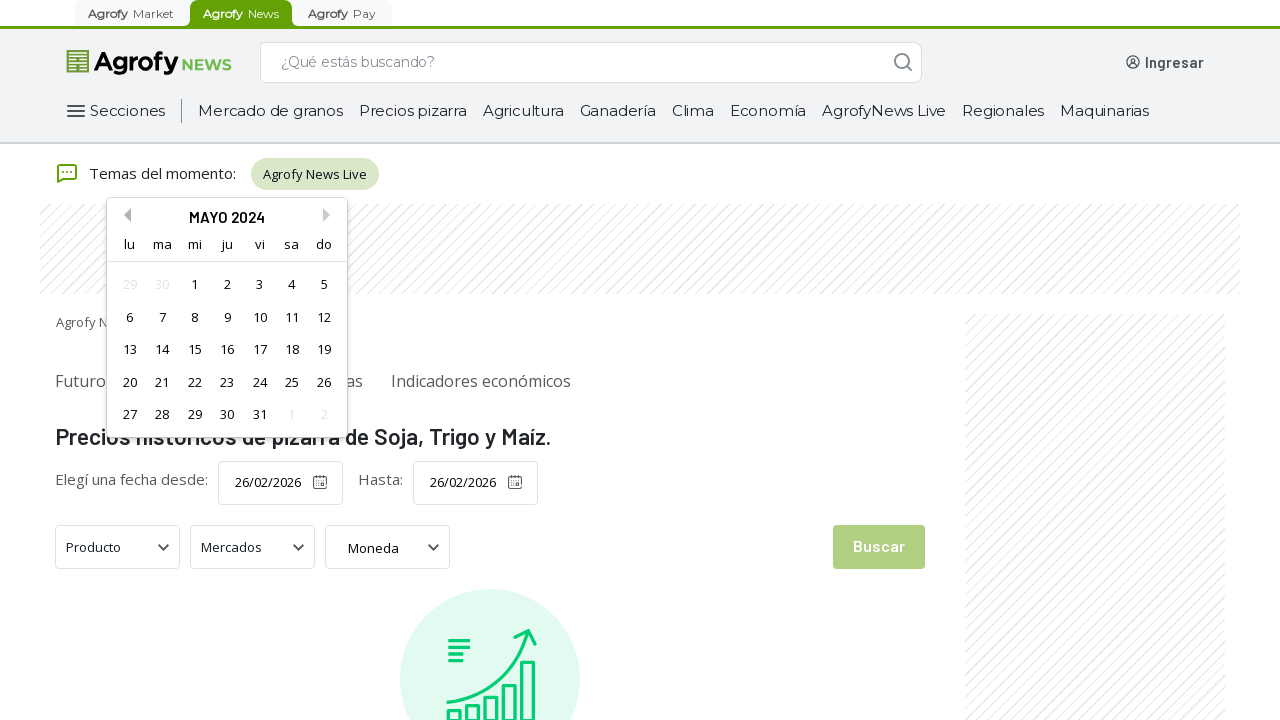

Navigated to previous month in date picker at (124, 215) on .react-datepicker__navigation--previous
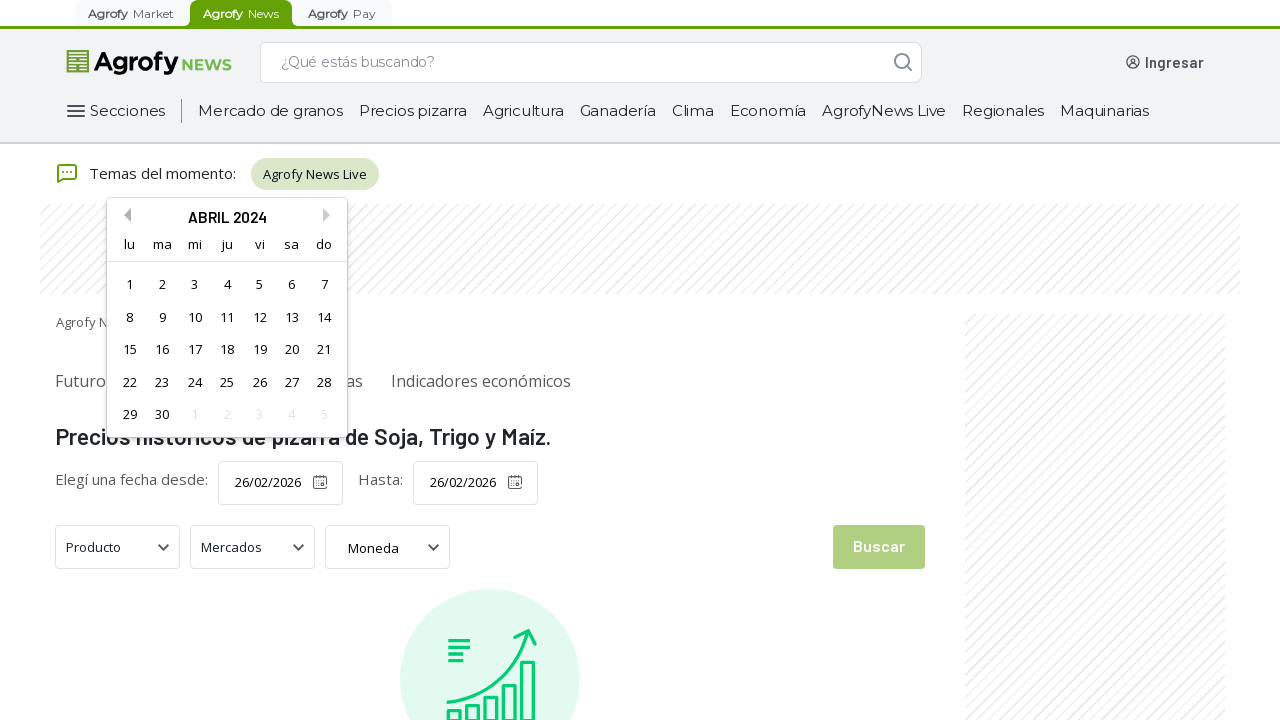

Navigated to previous month in date picker at (124, 215) on .react-datepicker__navigation--previous
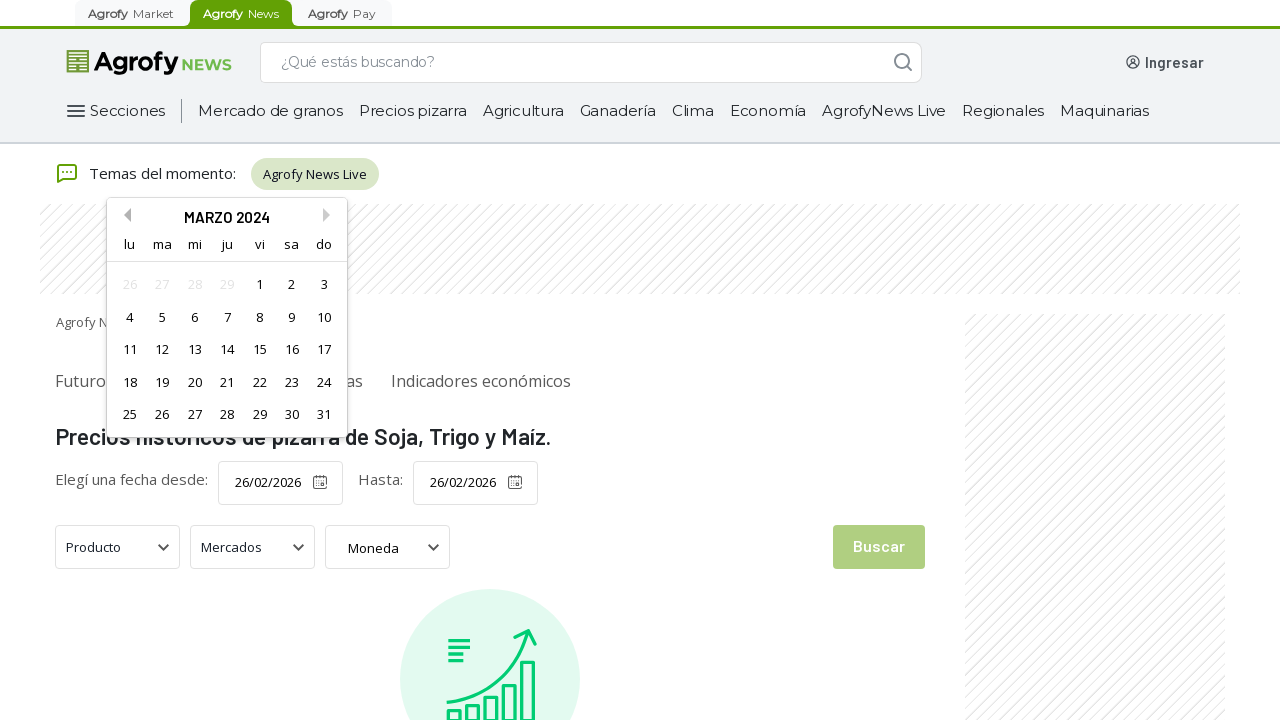

Navigated to previous month in date picker at (124, 215) on .react-datepicker__navigation--previous
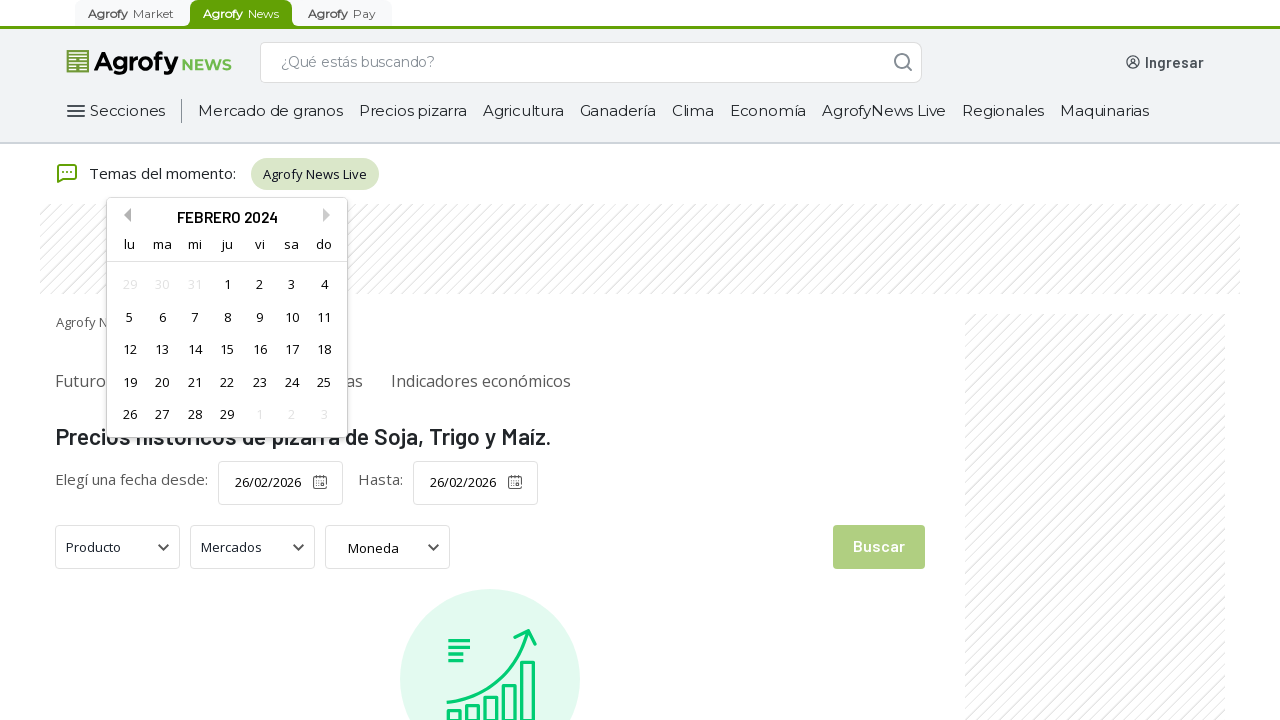

Navigated to previous month in date picker at (124, 215) on .react-datepicker__navigation--previous
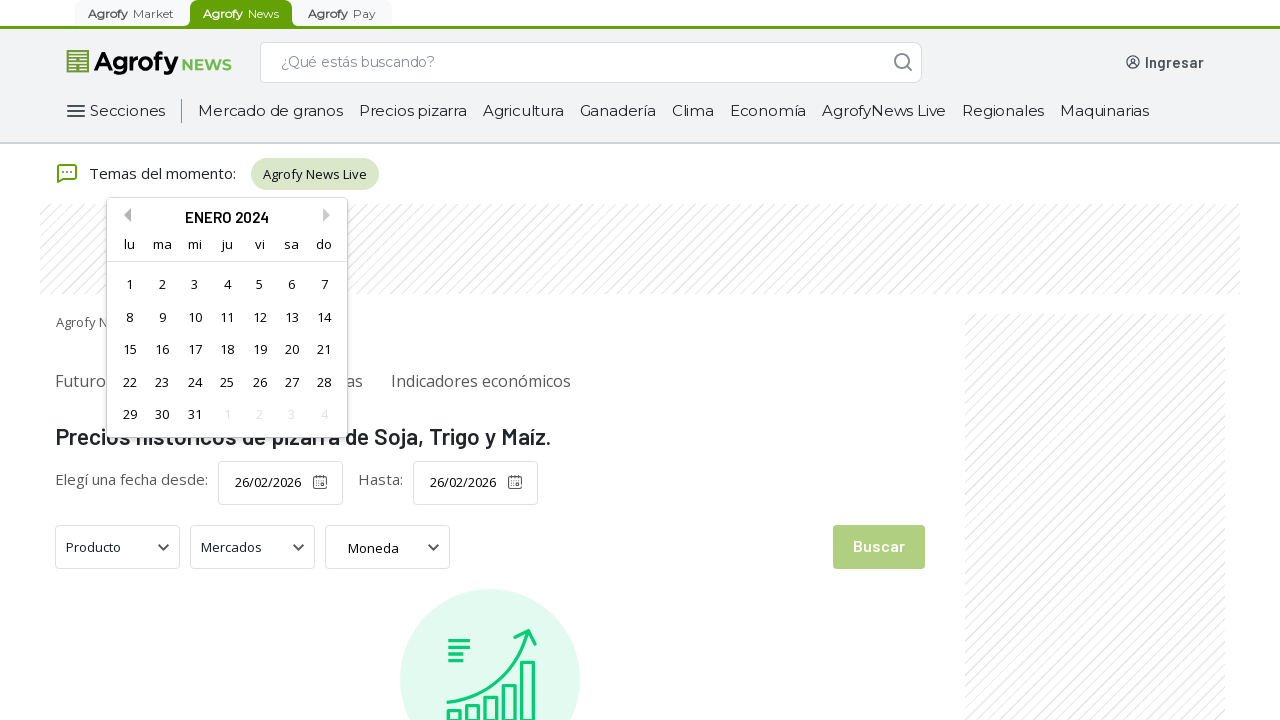

Navigated to previous month in date picker at (124, 215) on .react-datepicker__navigation--previous
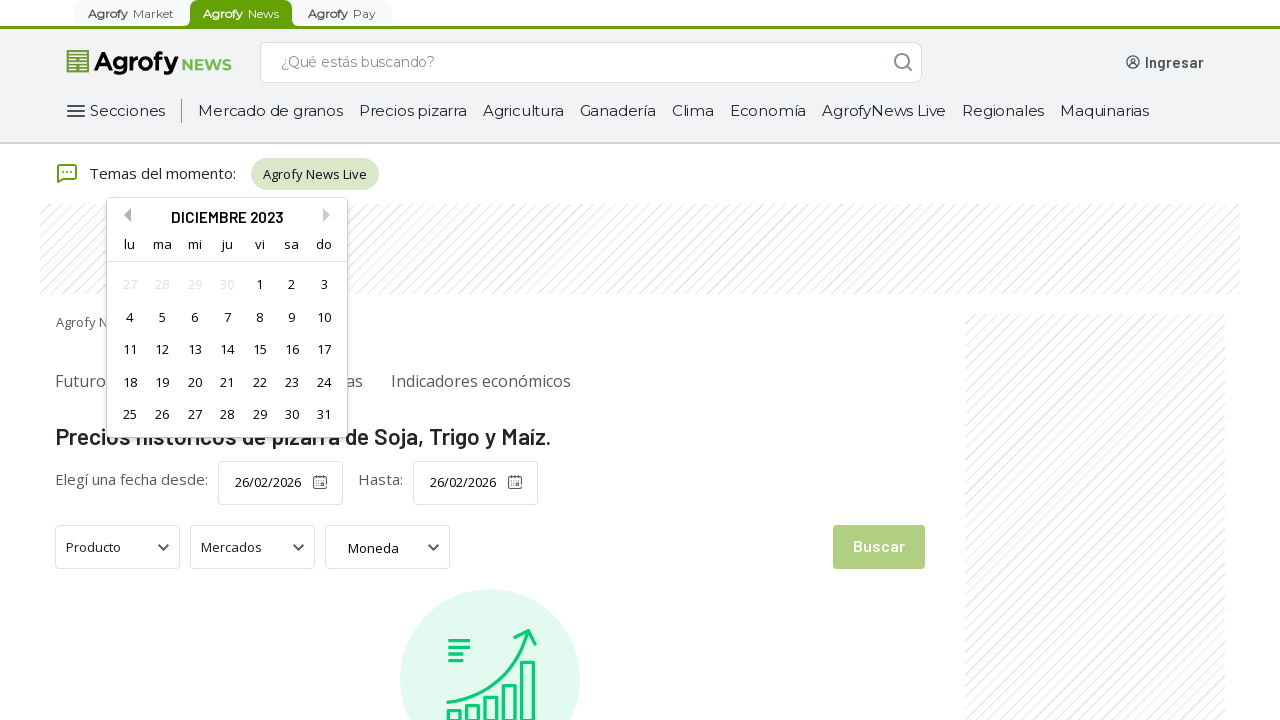

Navigated to previous month in date picker at (124, 215) on .react-datepicker__navigation--previous
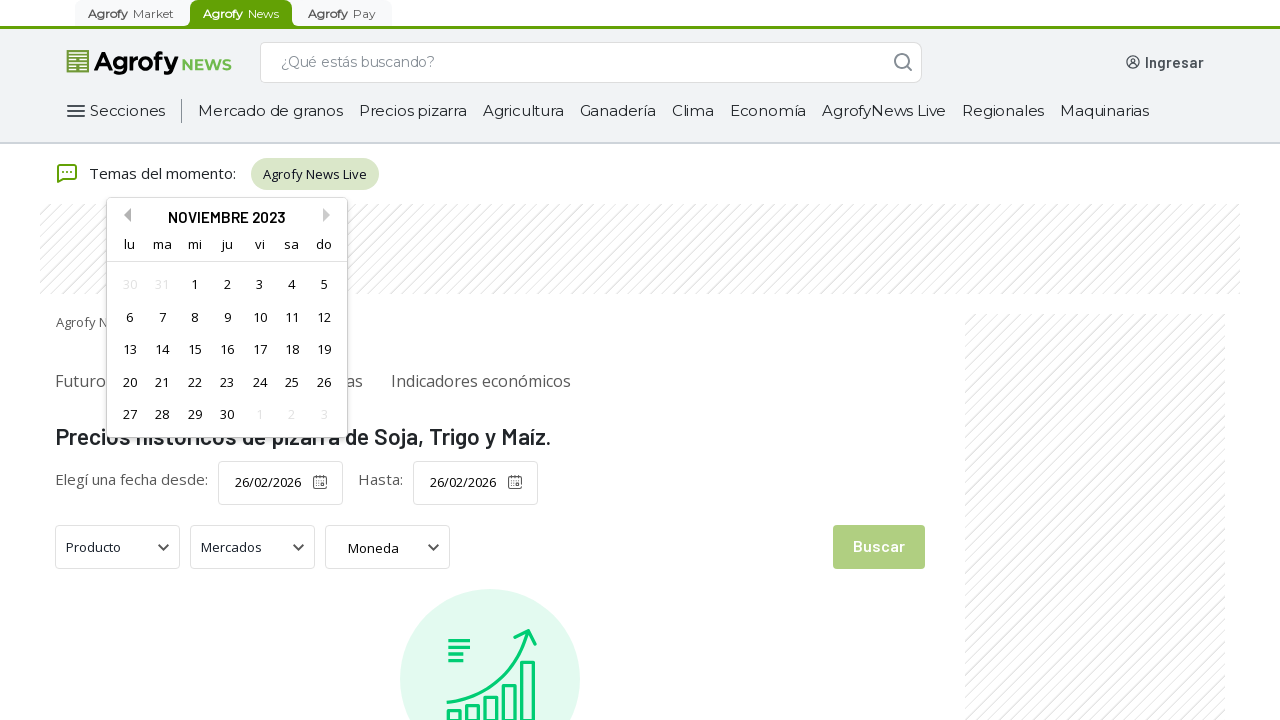

Navigated to previous month in date picker at (124, 215) on .react-datepicker__navigation--previous
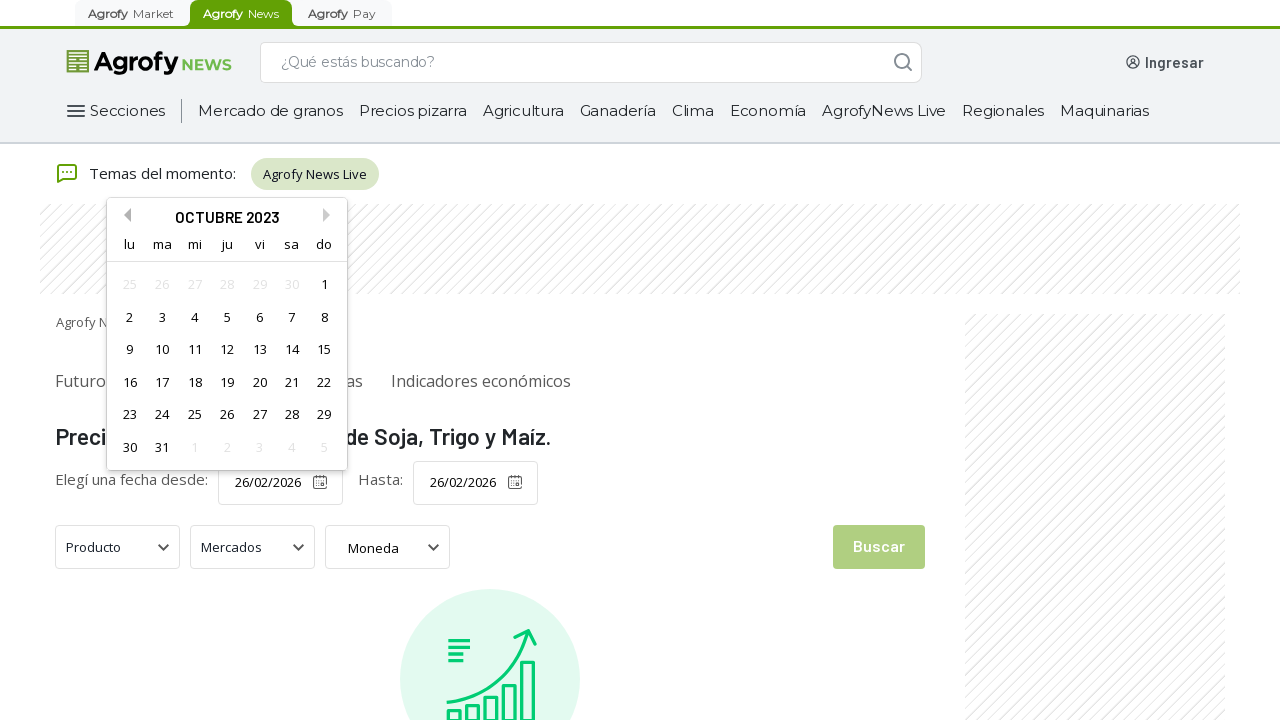

Navigated to previous month in date picker at (124, 215) on .react-datepicker__navigation--previous
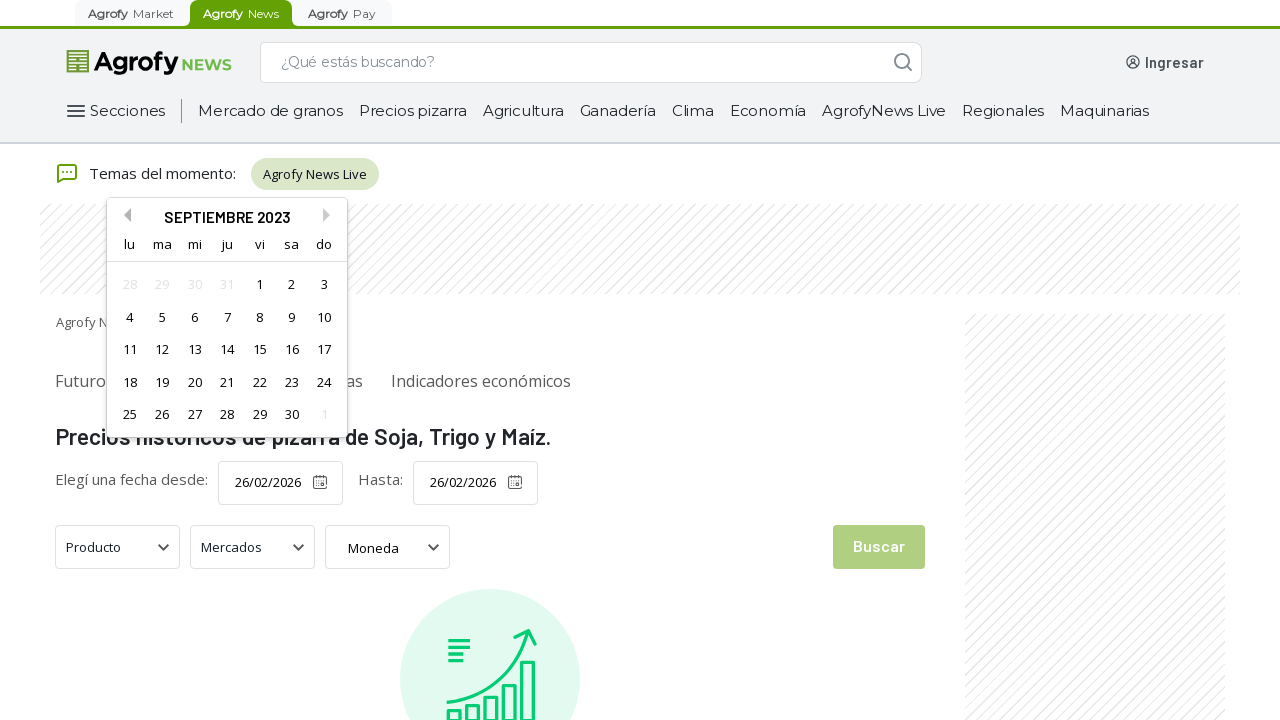

Navigated to previous month in date picker at (124, 215) on .react-datepicker__navigation--previous
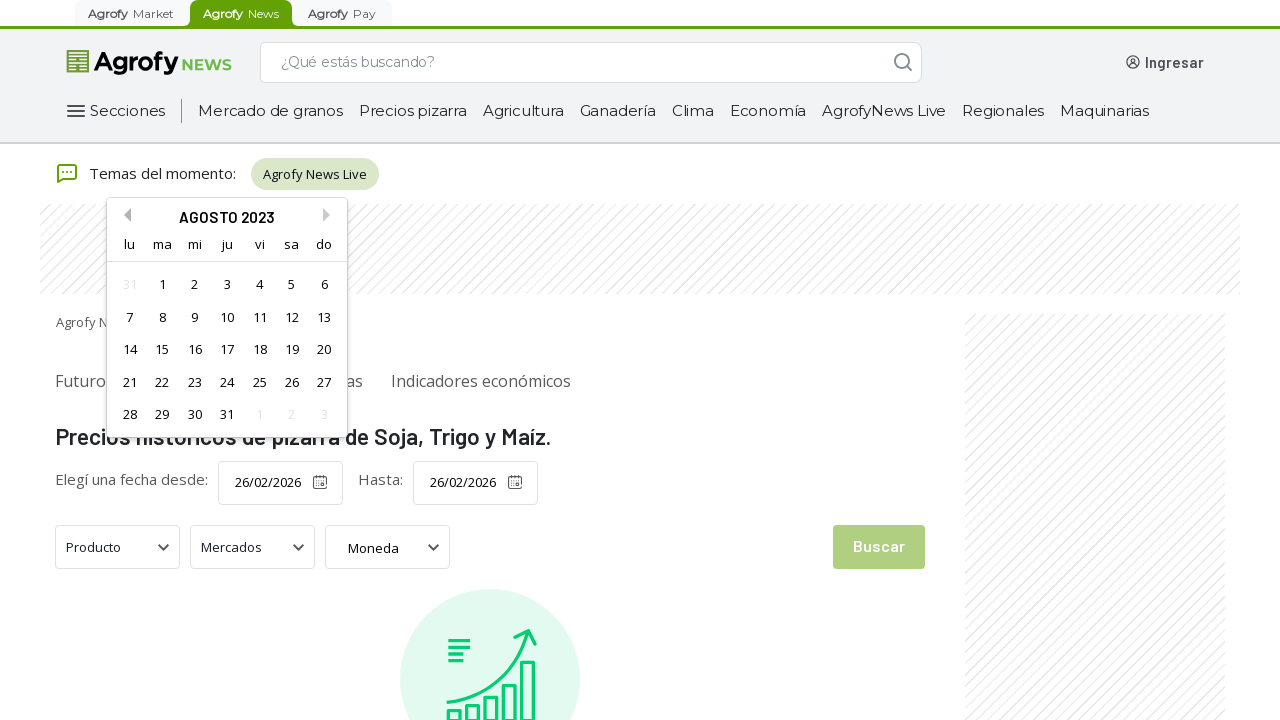

Navigated to previous month in date picker at (124, 215) on .react-datepicker__navigation--previous
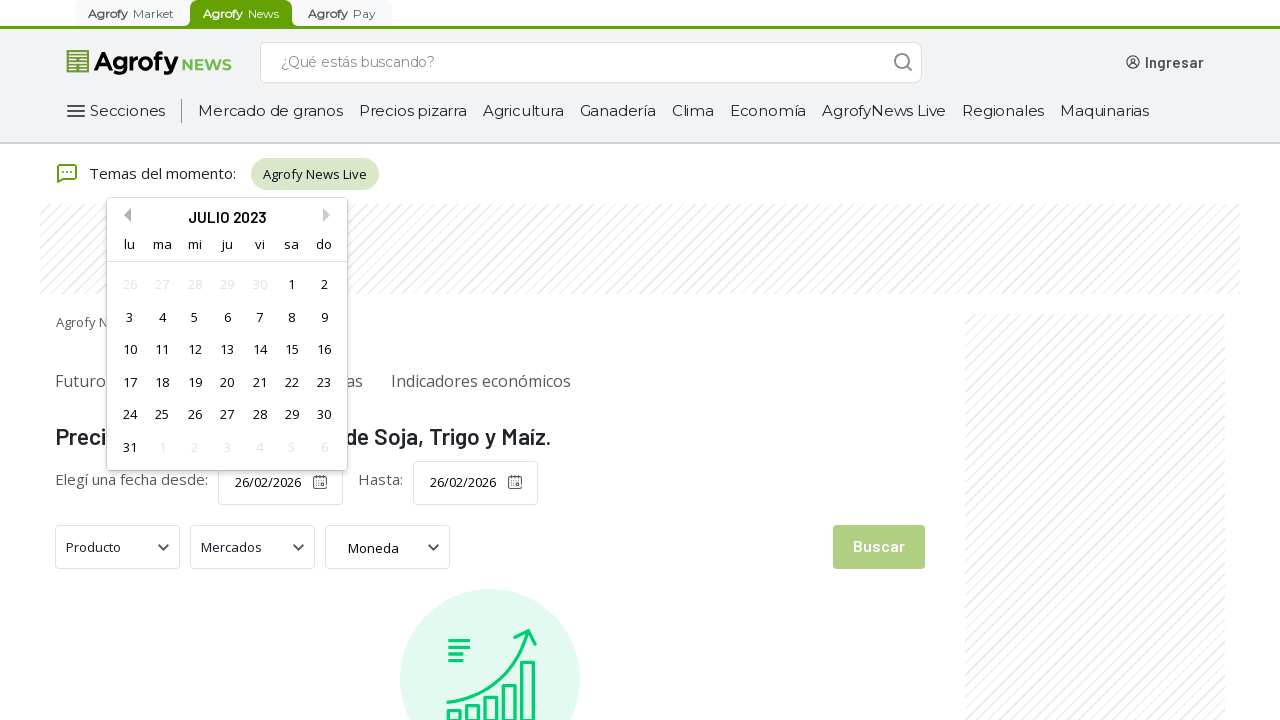

Navigated to previous month in date picker at (124, 215) on .react-datepicker__navigation--previous
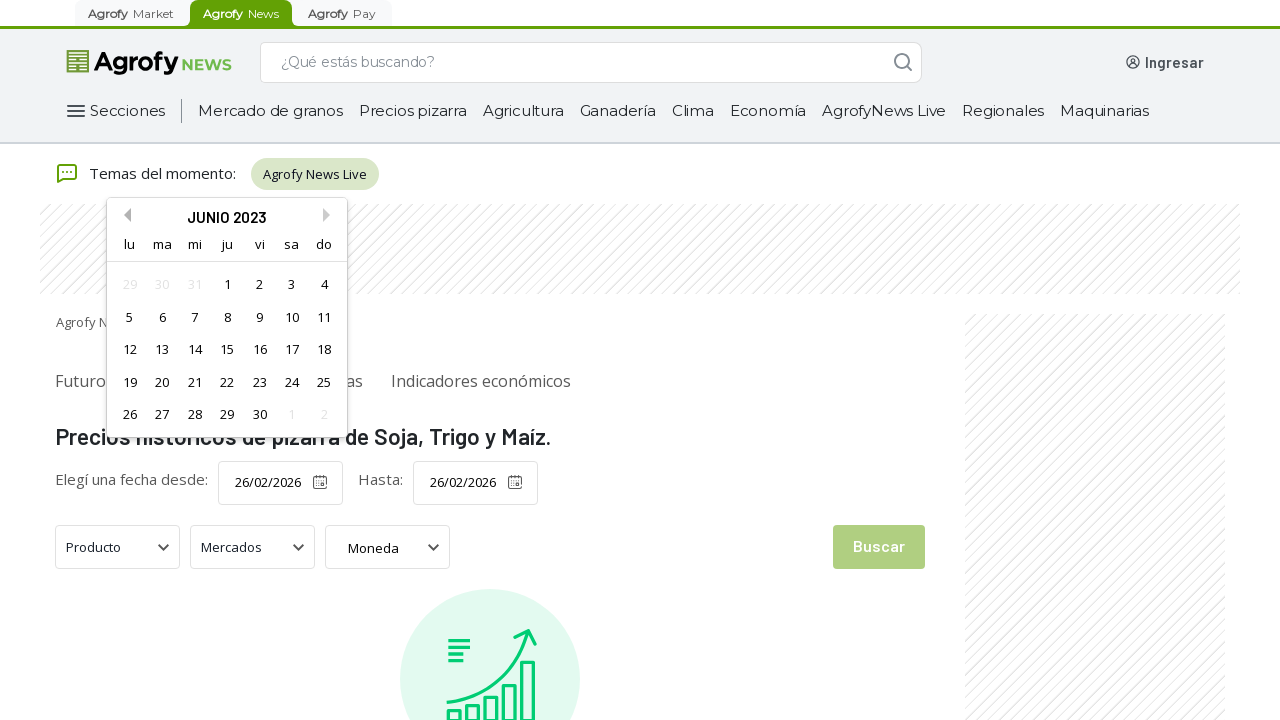

Navigated to previous month in date picker at (124, 215) on .react-datepicker__navigation--previous
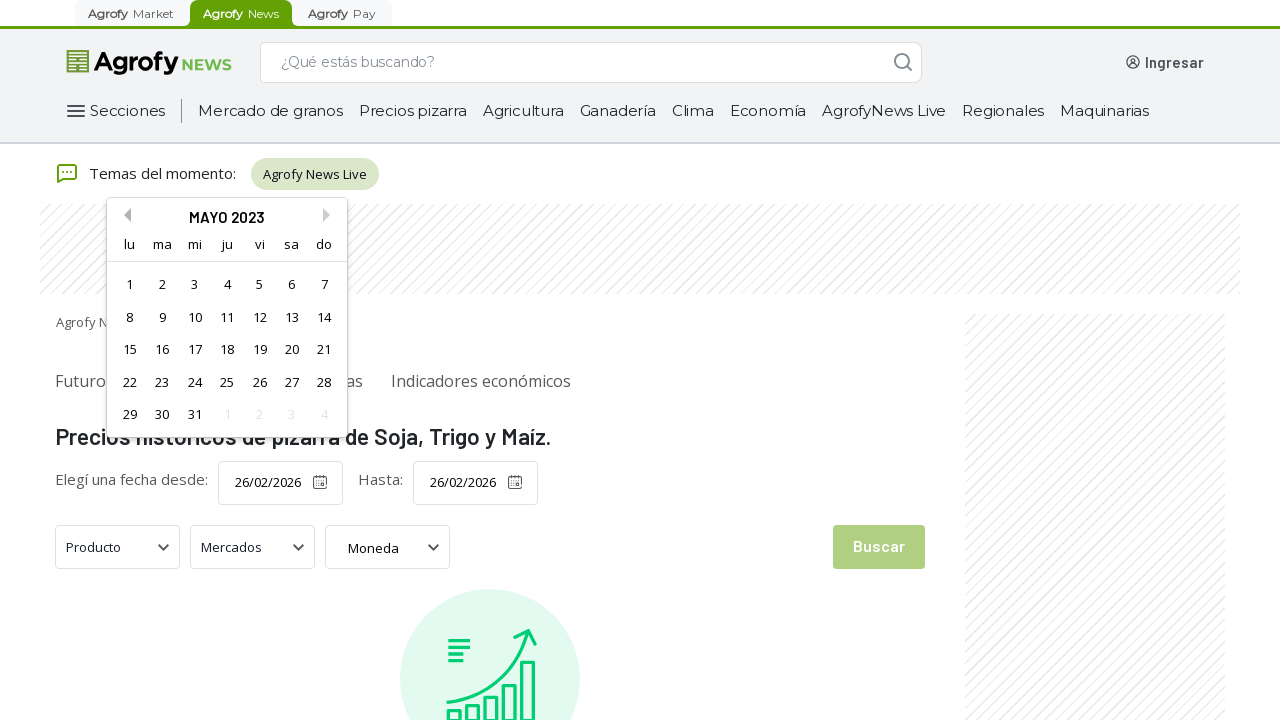

Navigated to previous month in date picker at (124, 215) on .react-datepicker__navigation--previous
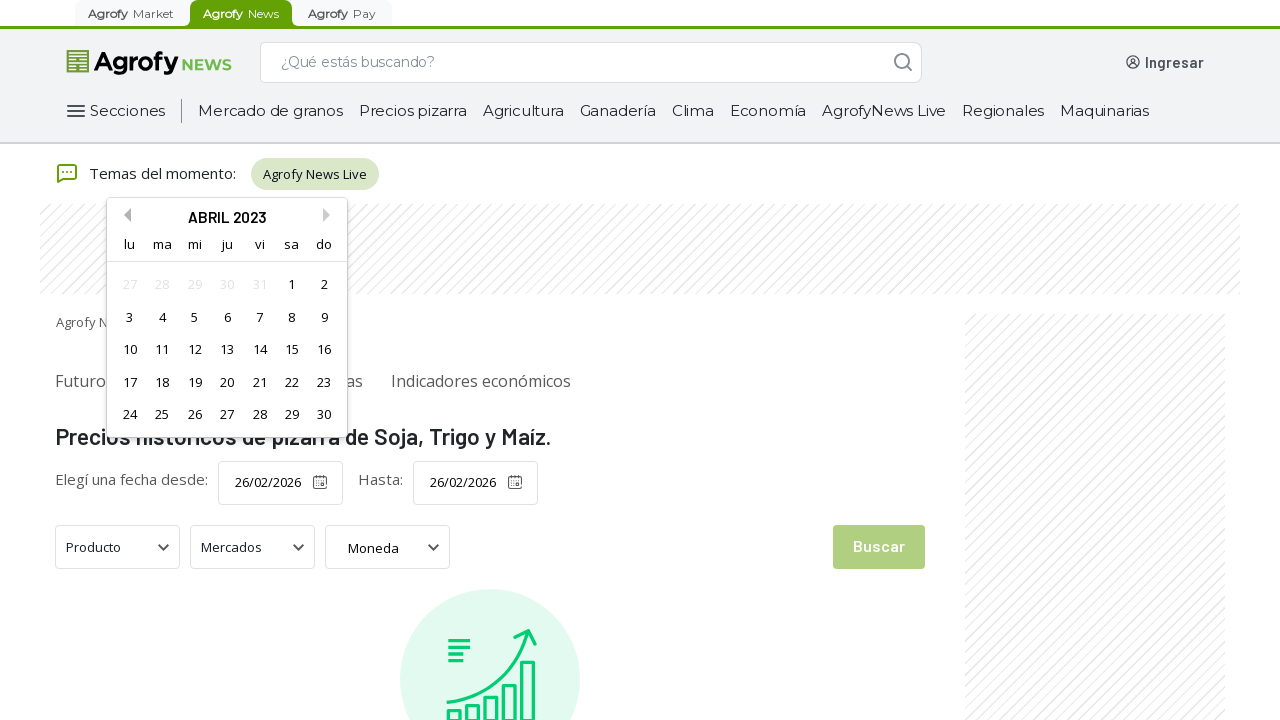

Navigated to previous month in date picker at (124, 215) on .react-datepicker__navigation--previous
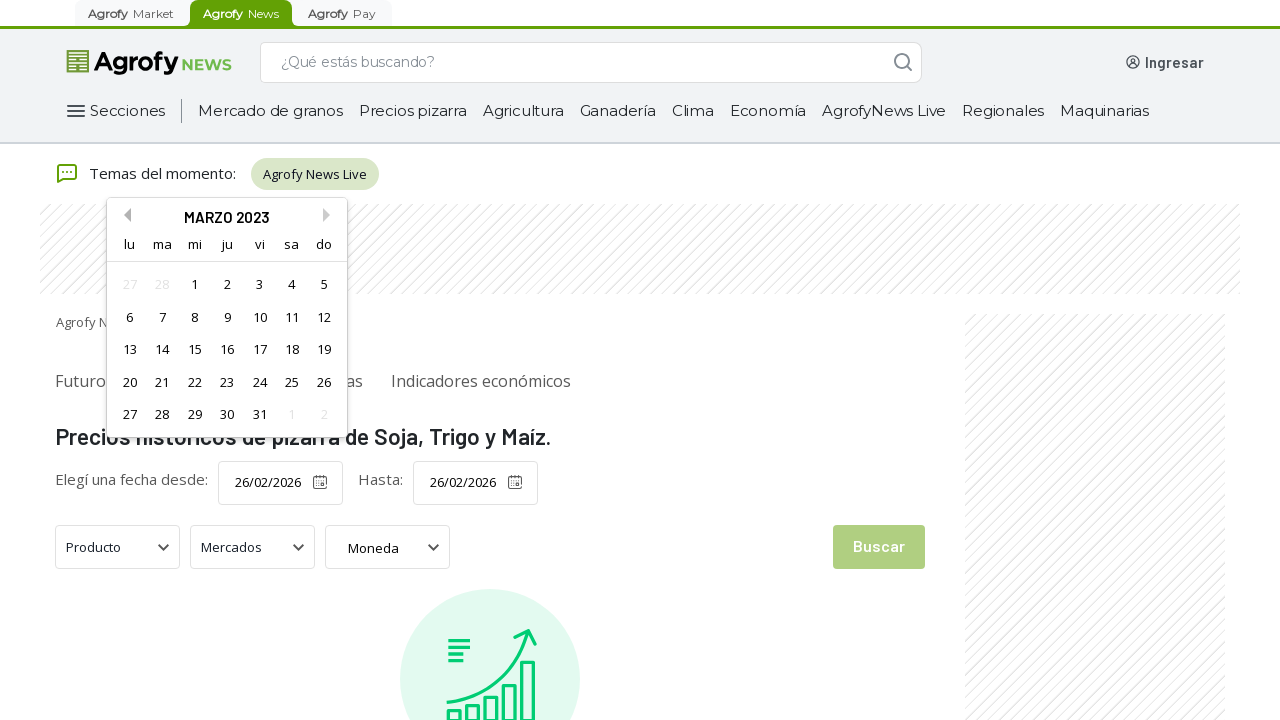

Navigated to previous month in date picker at (124, 215) on .react-datepicker__navigation--previous
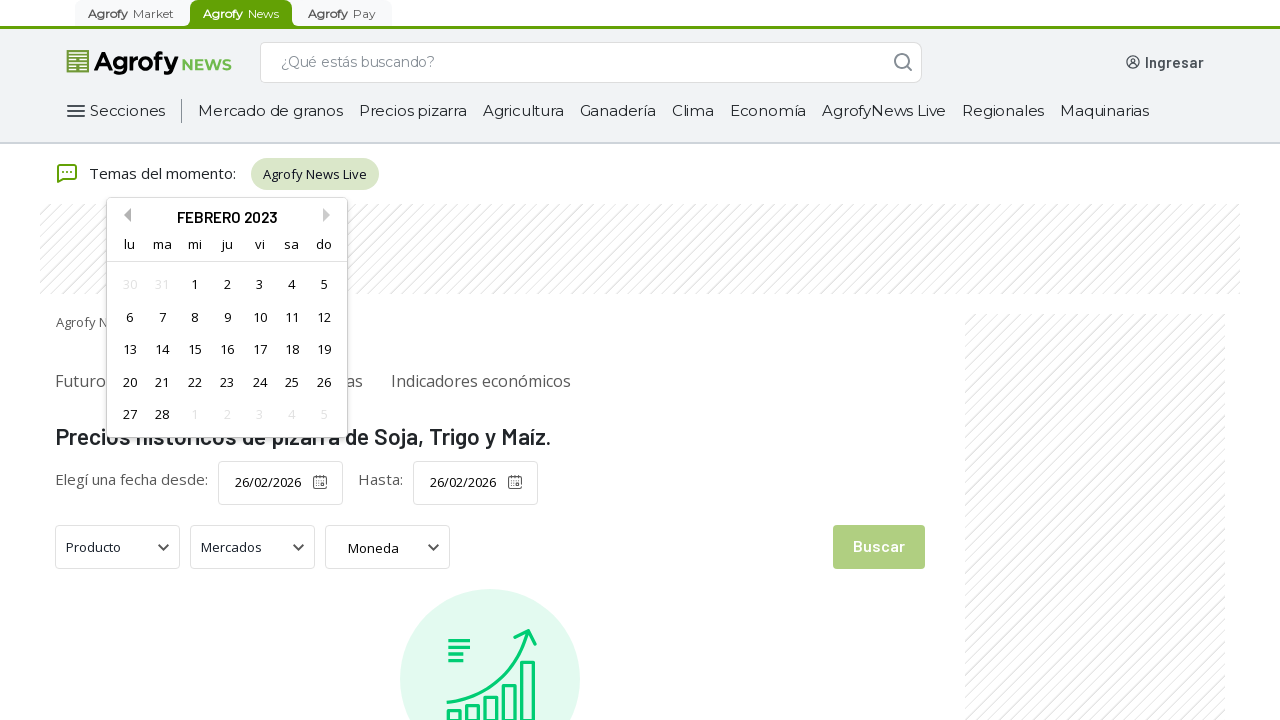

Navigated to previous month in date picker at (124, 215) on .react-datepicker__navigation--previous
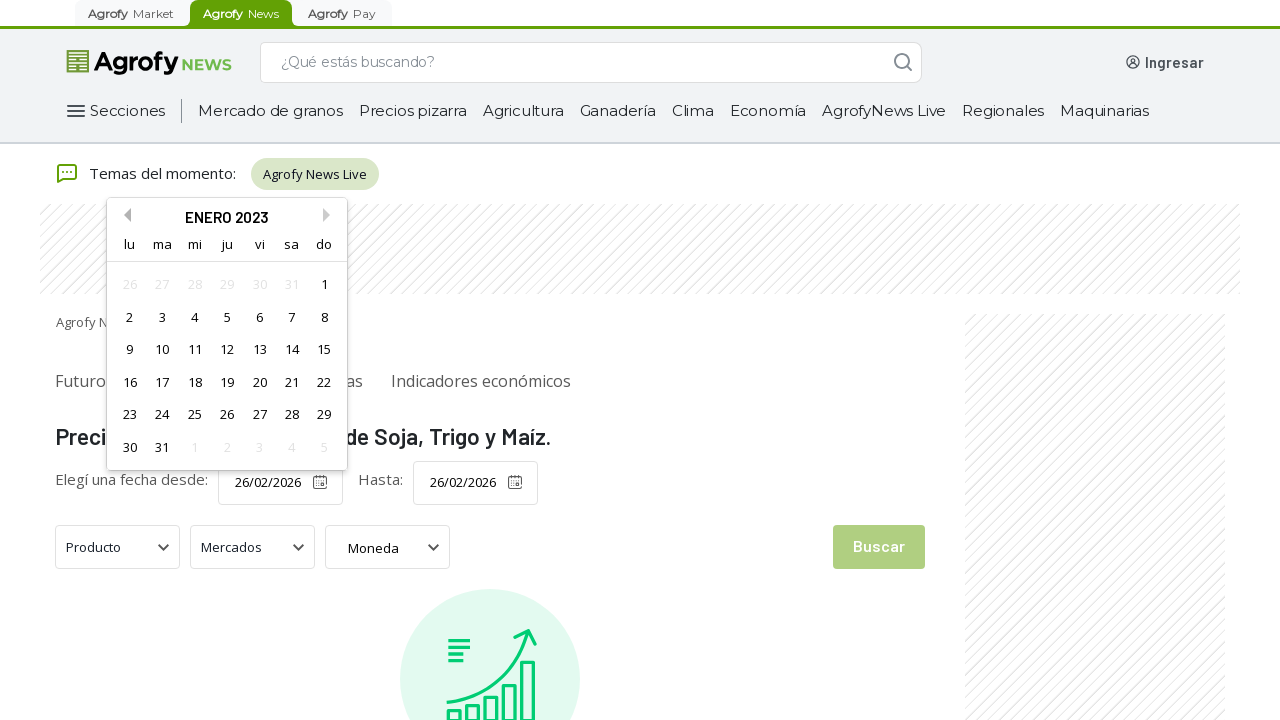

Navigated to previous month in date picker at (124, 215) on .react-datepicker__navigation--previous
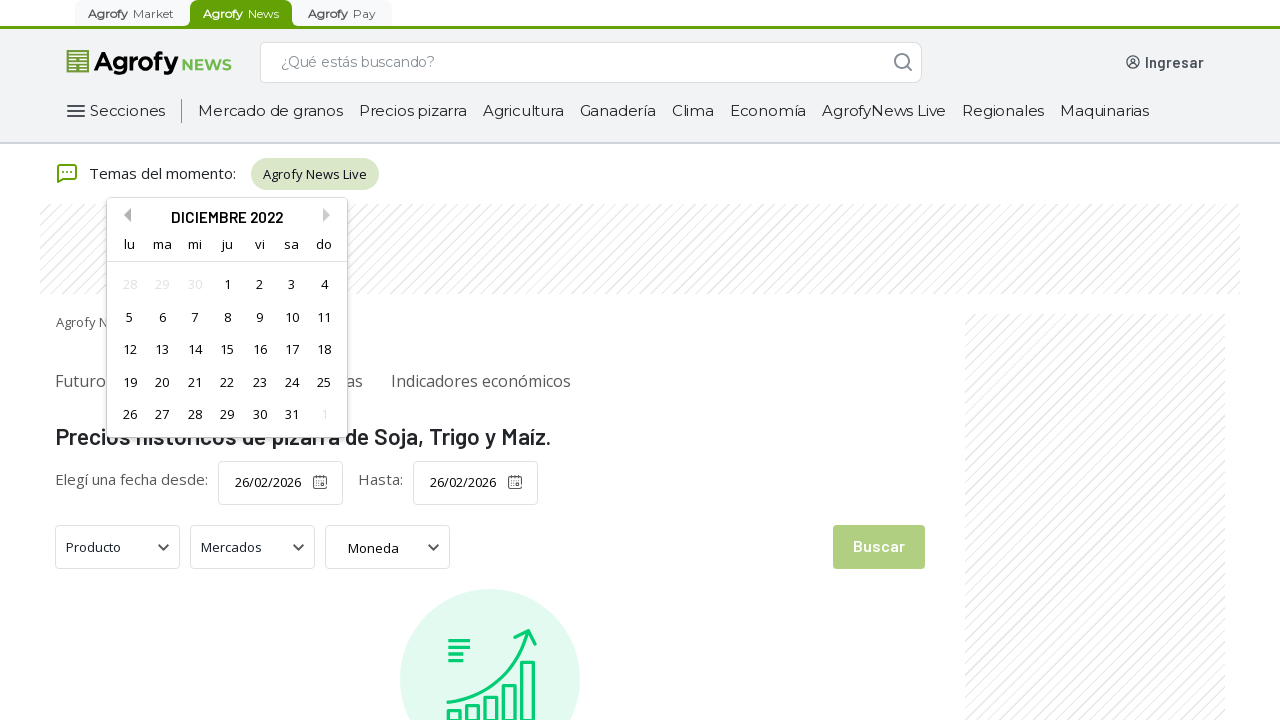

Navigated to previous month in date picker at (124, 215) on .react-datepicker__navigation--previous
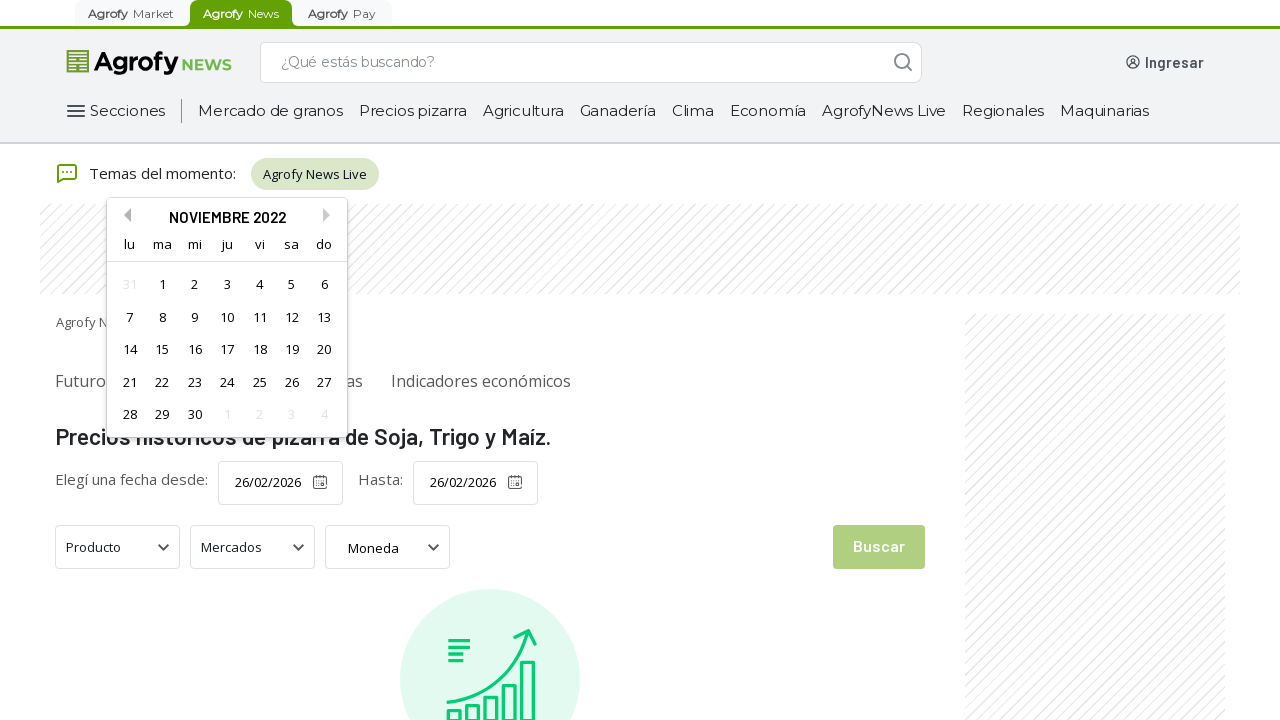

Navigated to previous month in date picker at (124, 215) on .react-datepicker__navigation--previous
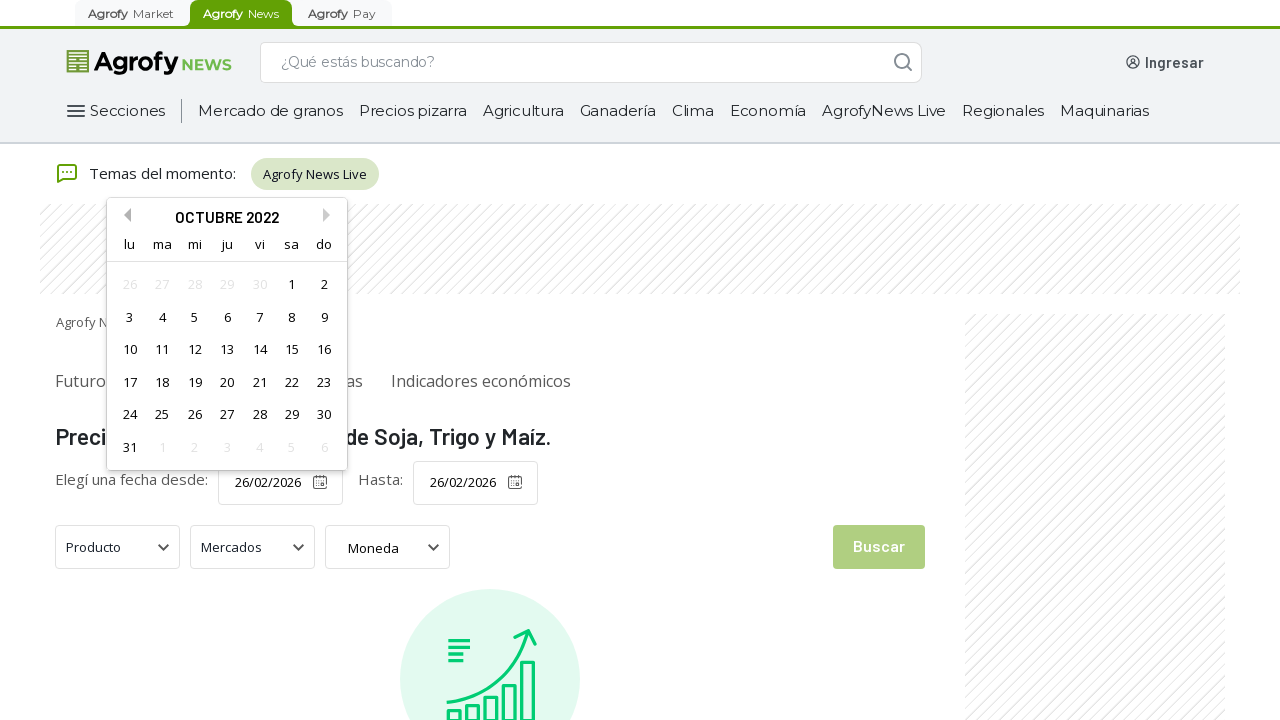

Navigated to previous month in date picker at (124, 215) on .react-datepicker__navigation--previous
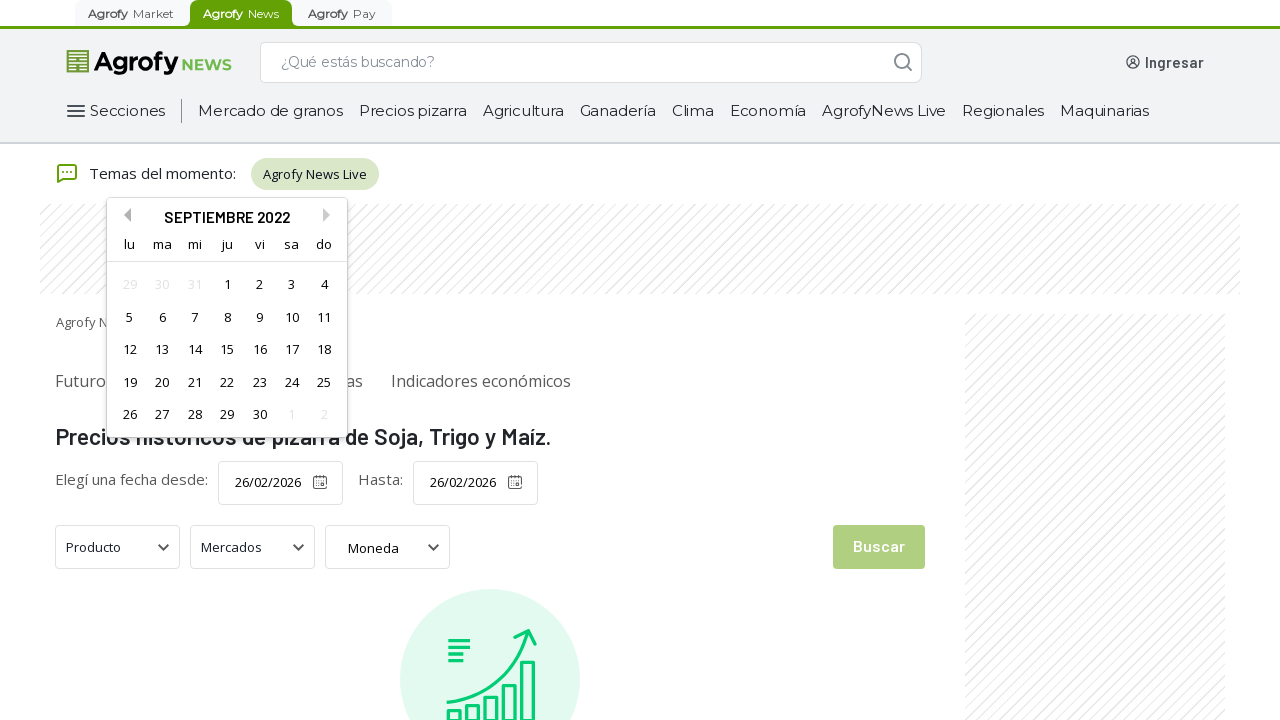

Navigated to previous month in date picker at (124, 215) on .react-datepicker__navigation--previous
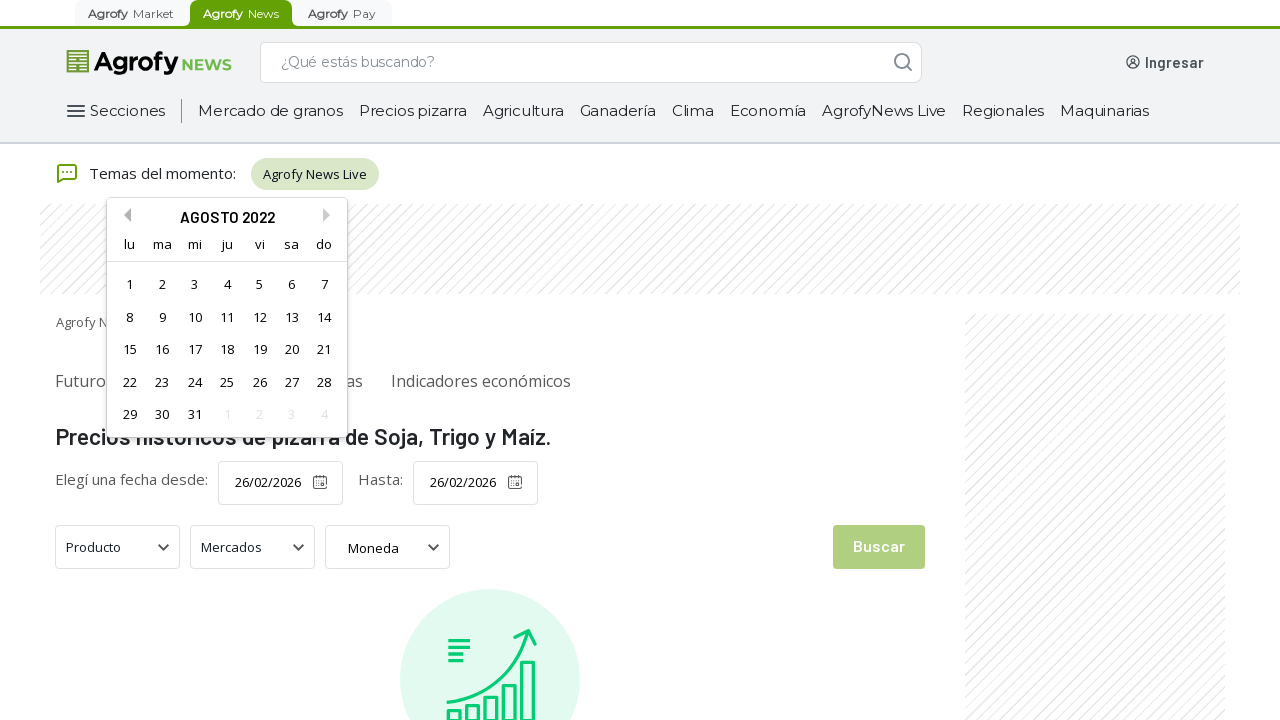

Navigated to previous month in date picker at (124, 215) on .react-datepicker__navigation--previous
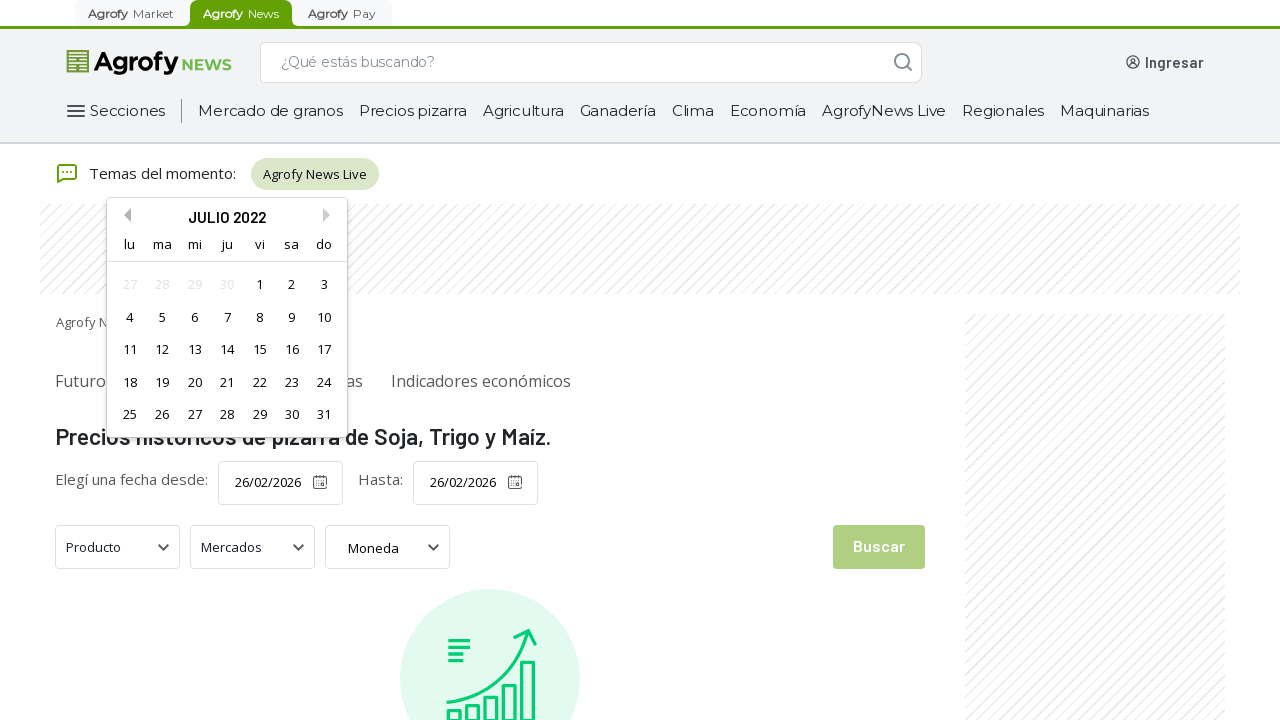

Navigated to previous month in date picker at (124, 215) on .react-datepicker__navigation--previous
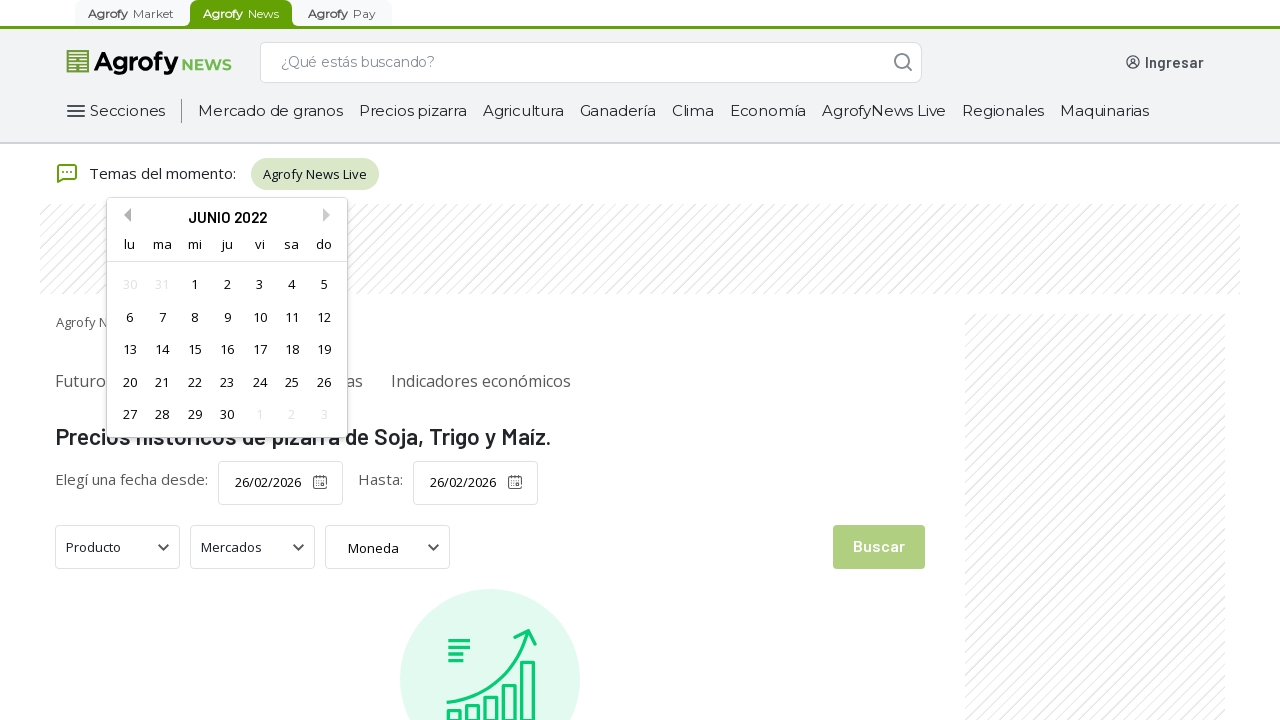

Navigated to previous month in date picker at (124, 215) on .react-datepicker__navigation--previous
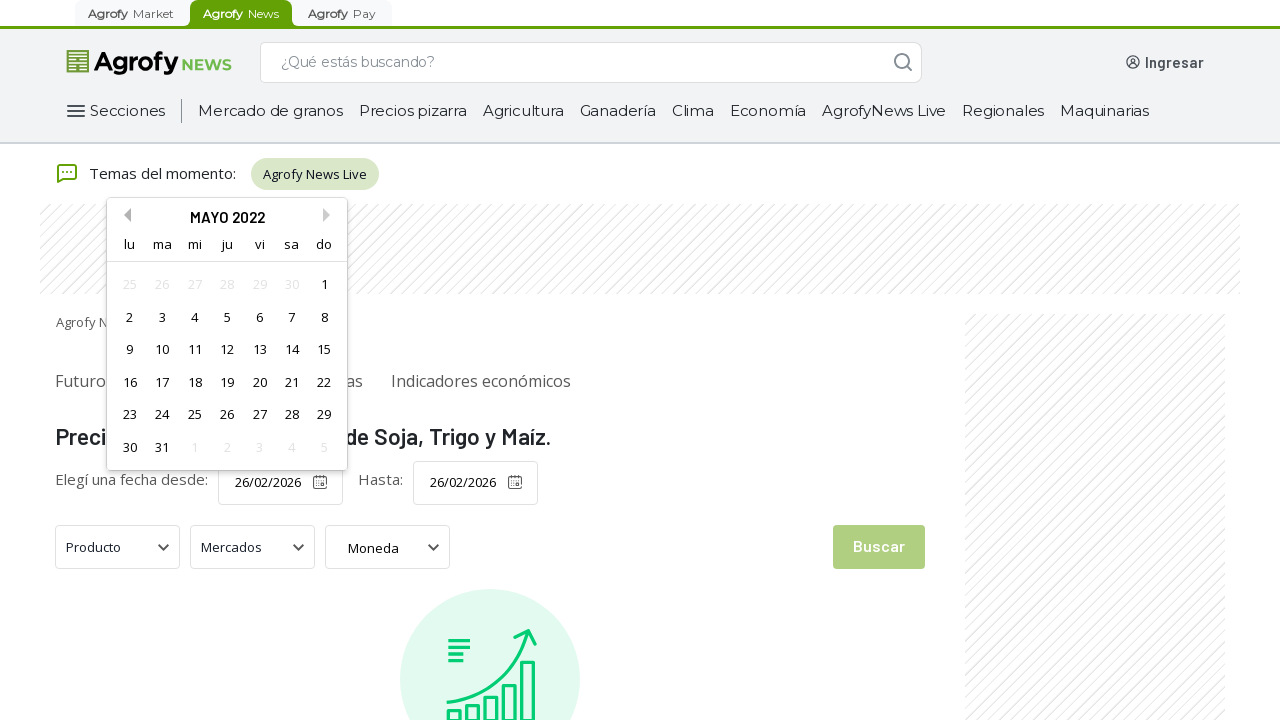

Navigated to previous month in date picker at (124, 215) on .react-datepicker__navigation--previous
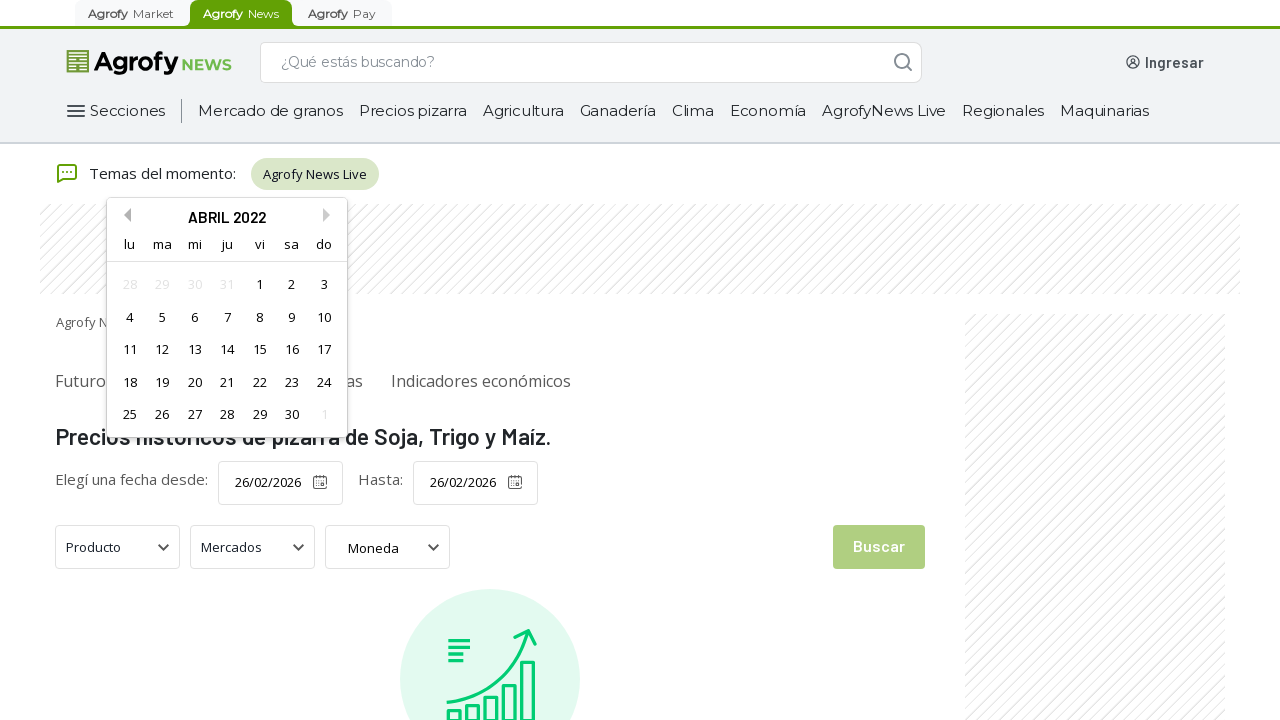

Navigated to previous month in date picker at (124, 215) on .react-datepicker__navigation--previous
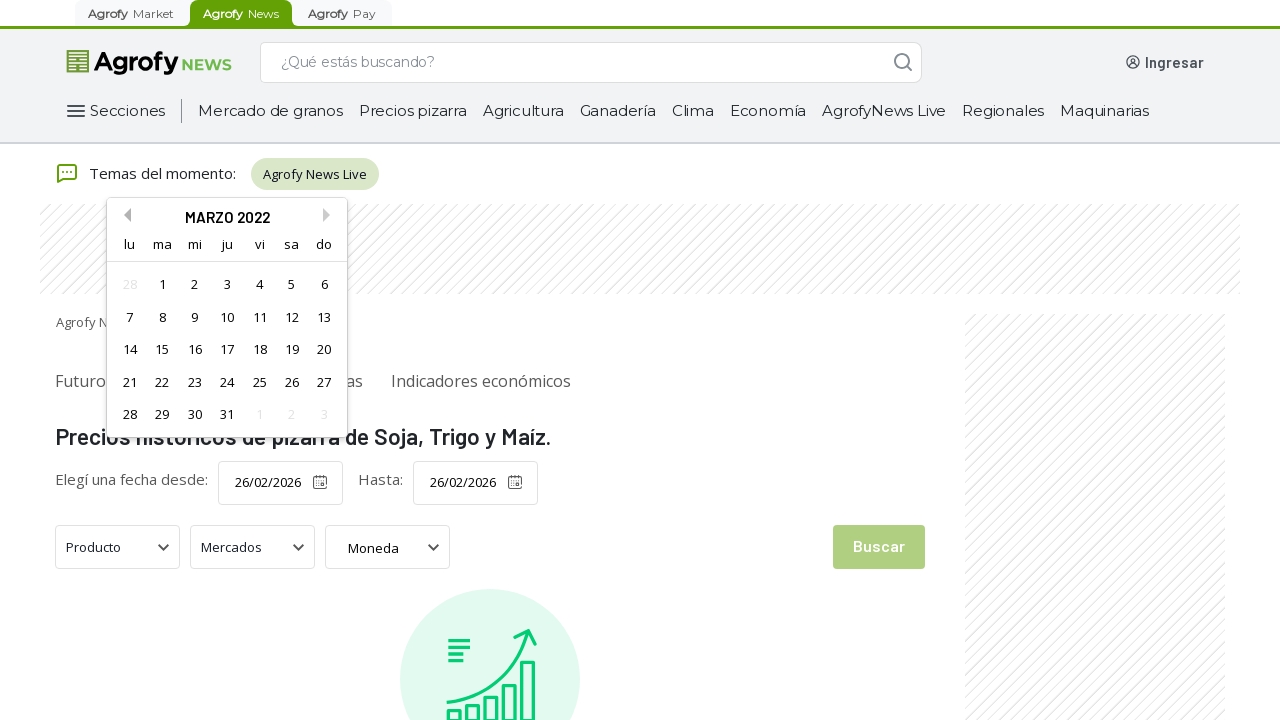

Navigated to previous month in date picker at (124, 215) on .react-datepicker__navigation--previous
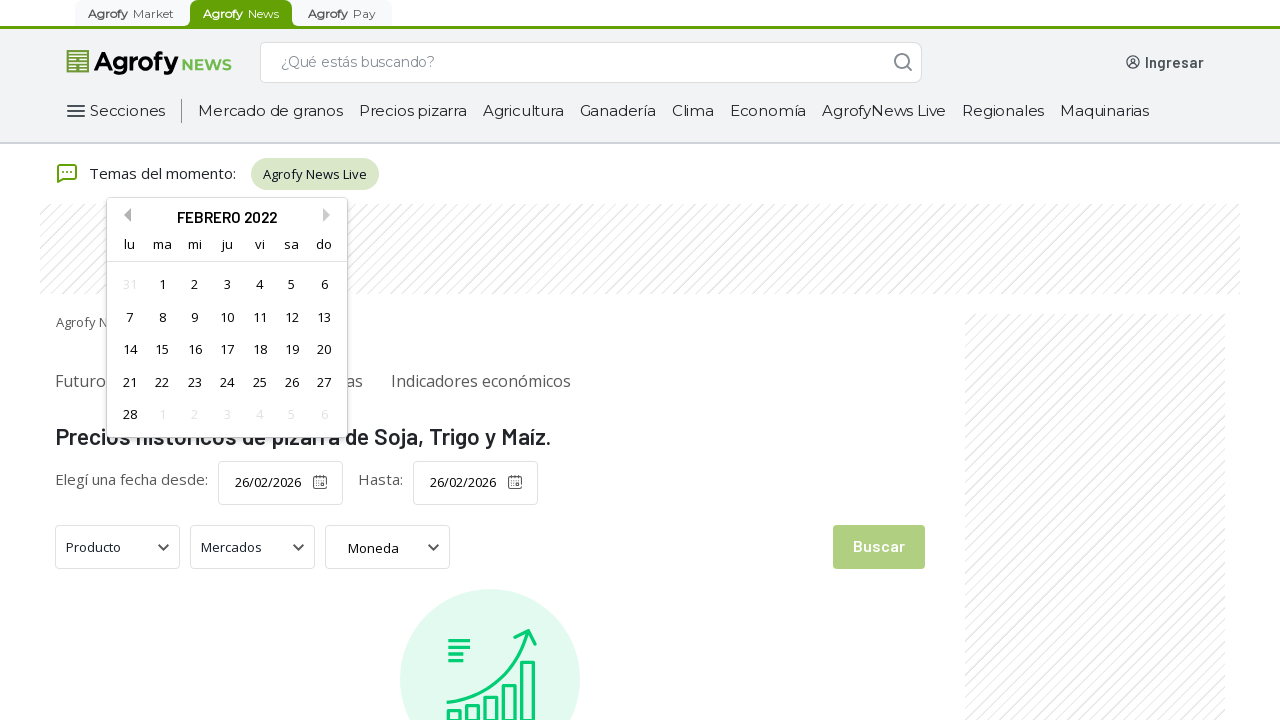

Navigated to previous month in date picker at (124, 215) on .react-datepicker__navigation--previous
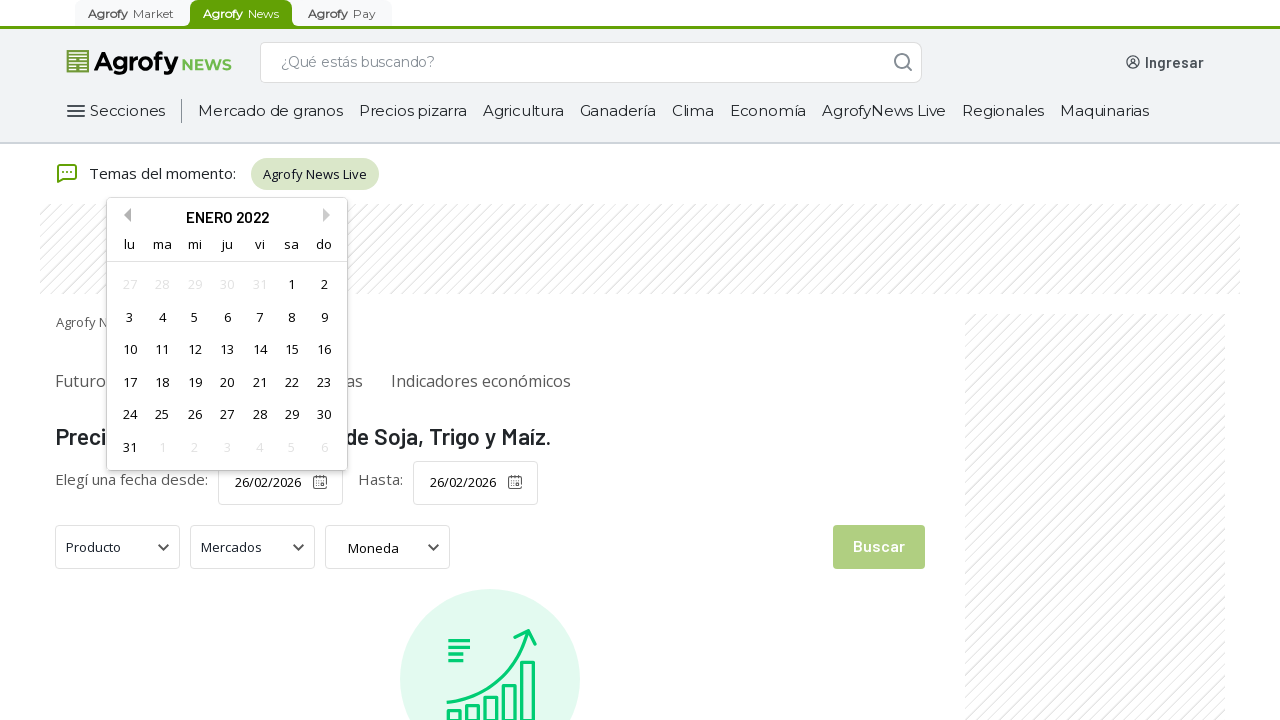

Navigated to previous month in date picker at (124, 215) on .react-datepicker__navigation--previous
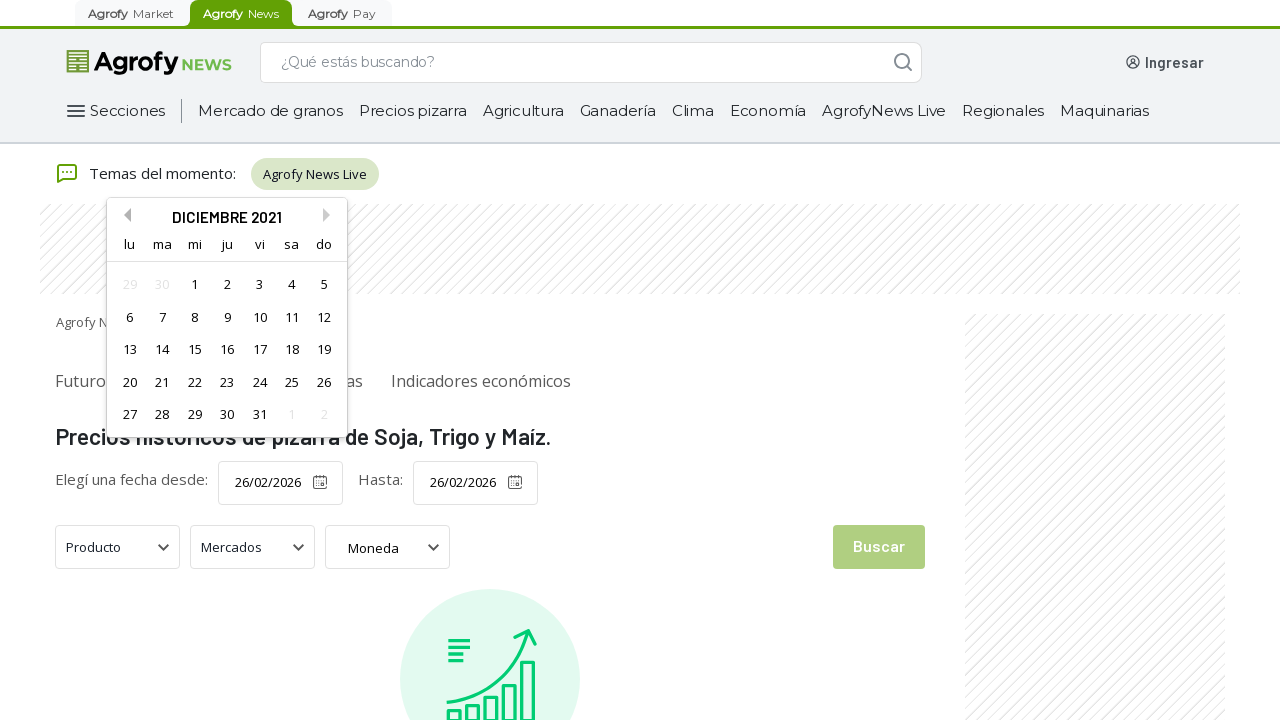

Navigated to previous month in date picker at (124, 215) on .react-datepicker__navigation--previous
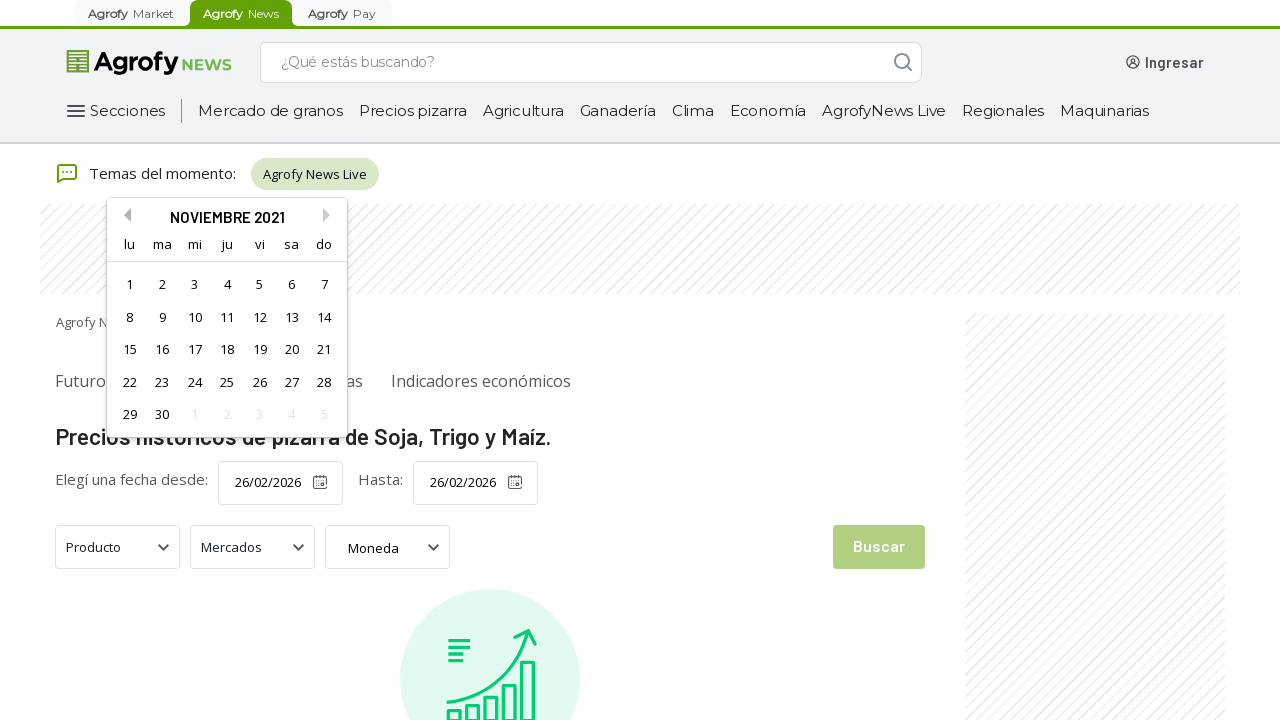

Navigated to previous month in date picker at (124, 215) on .react-datepicker__navigation--previous
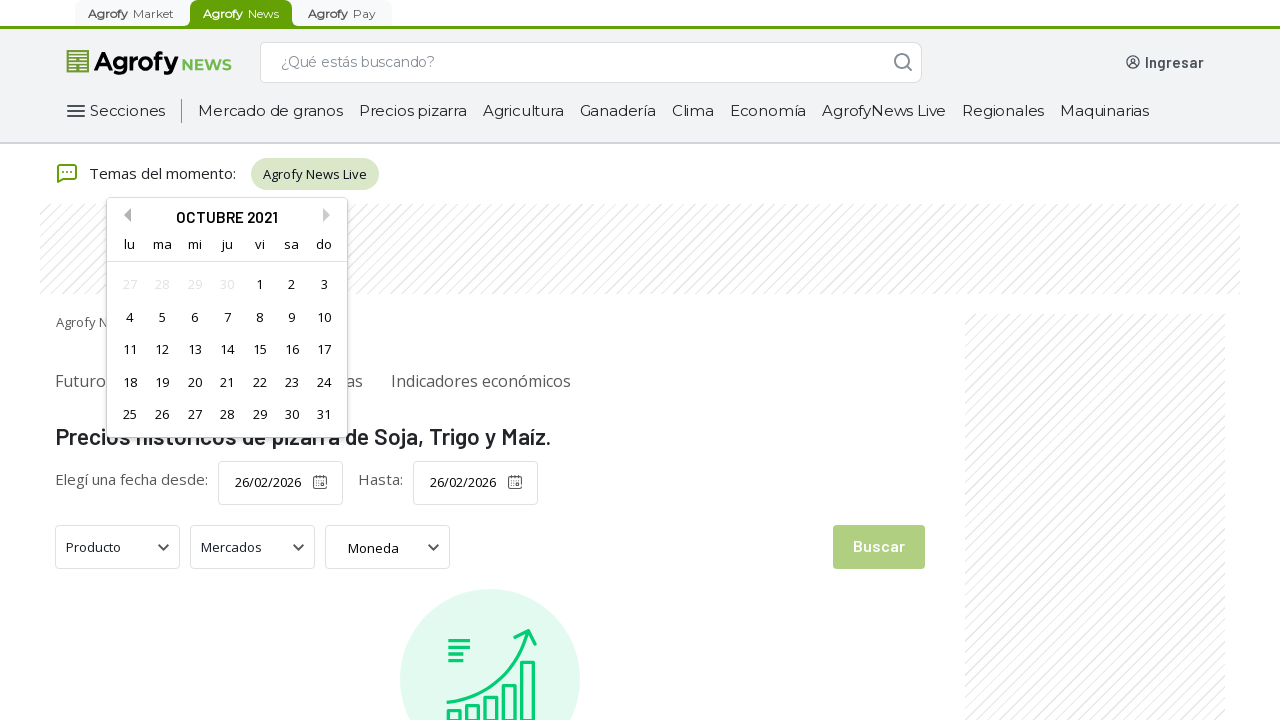

Navigated to previous month in date picker at (124, 215) on .react-datepicker__navigation--previous
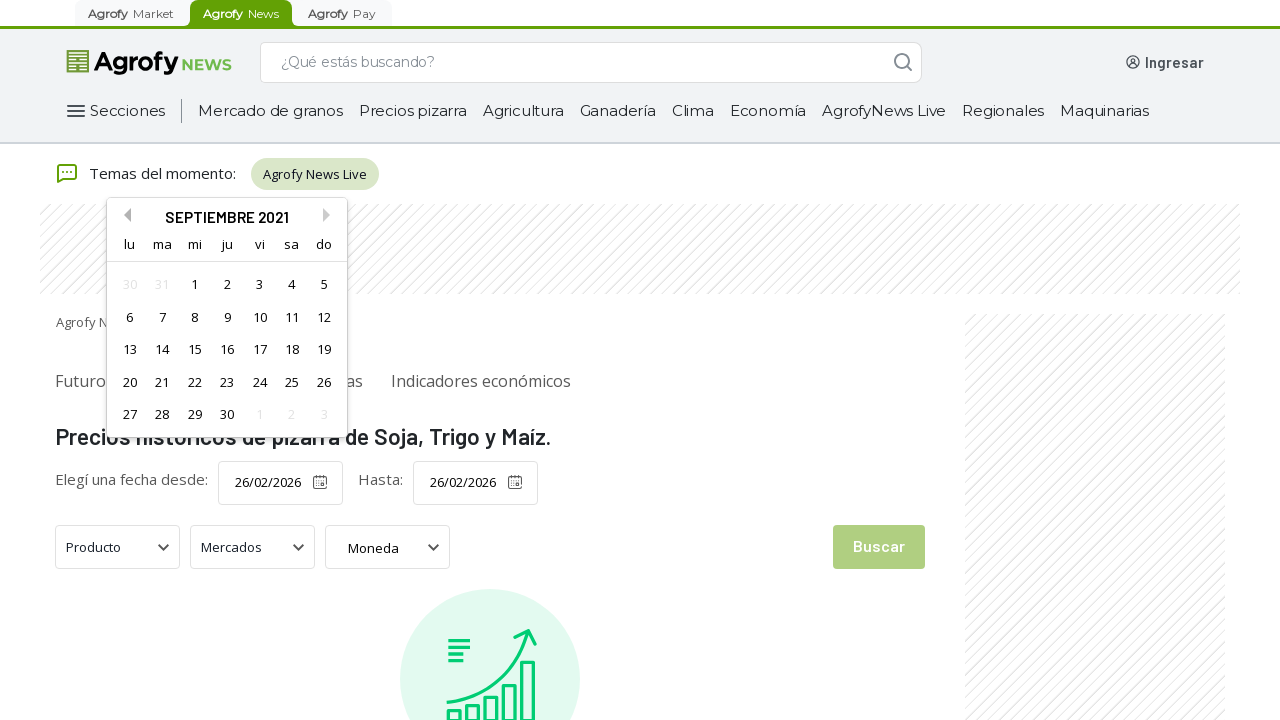

Navigated to previous month in date picker at (124, 215) on .react-datepicker__navigation--previous
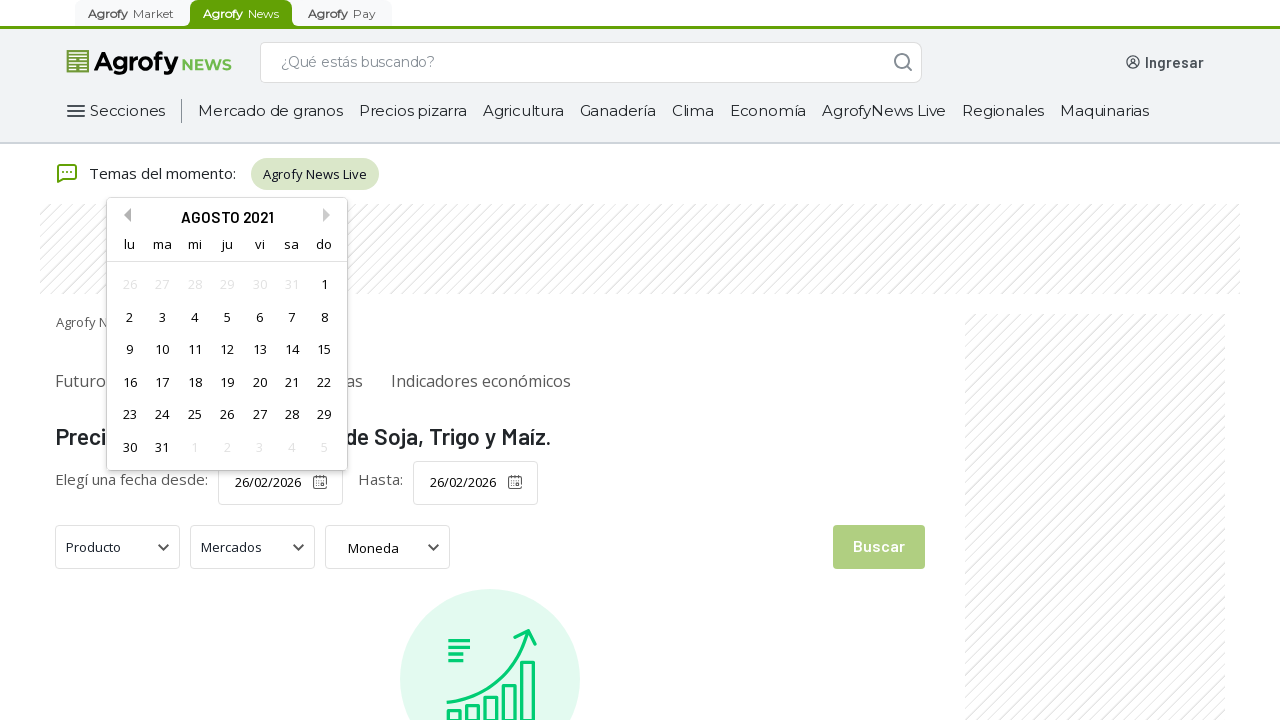

Navigated to previous month in date picker at (124, 215) on .react-datepicker__navigation--previous
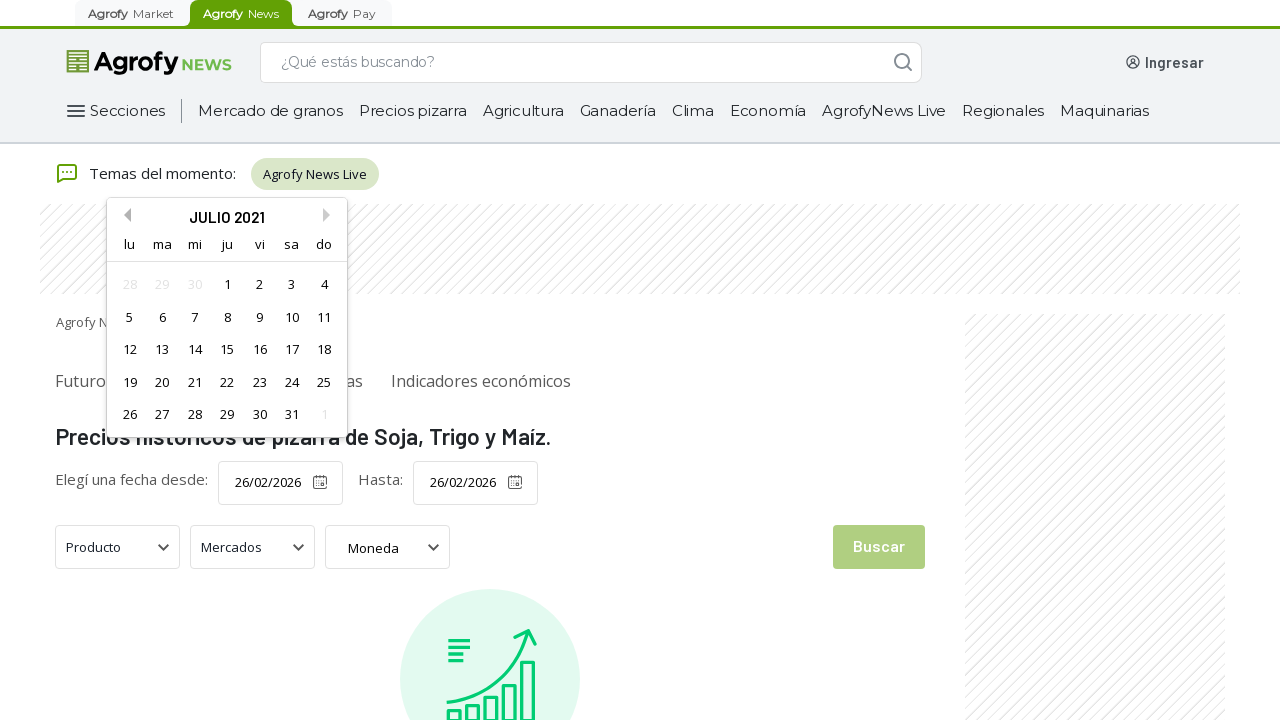

Navigated to previous month in date picker at (124, 215) on .react-datepicker__navigation--previous
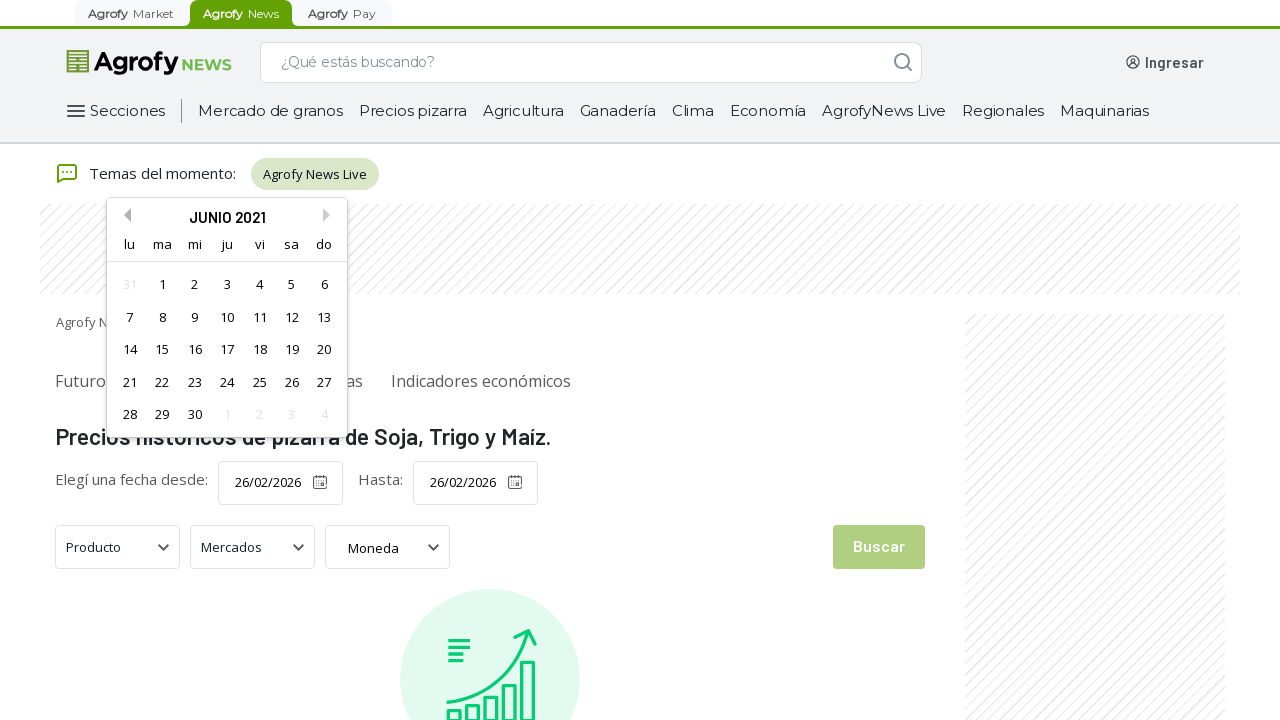

Navigated to previous month in date picker at (124, 215) on .react-datepicker__navigation--previous
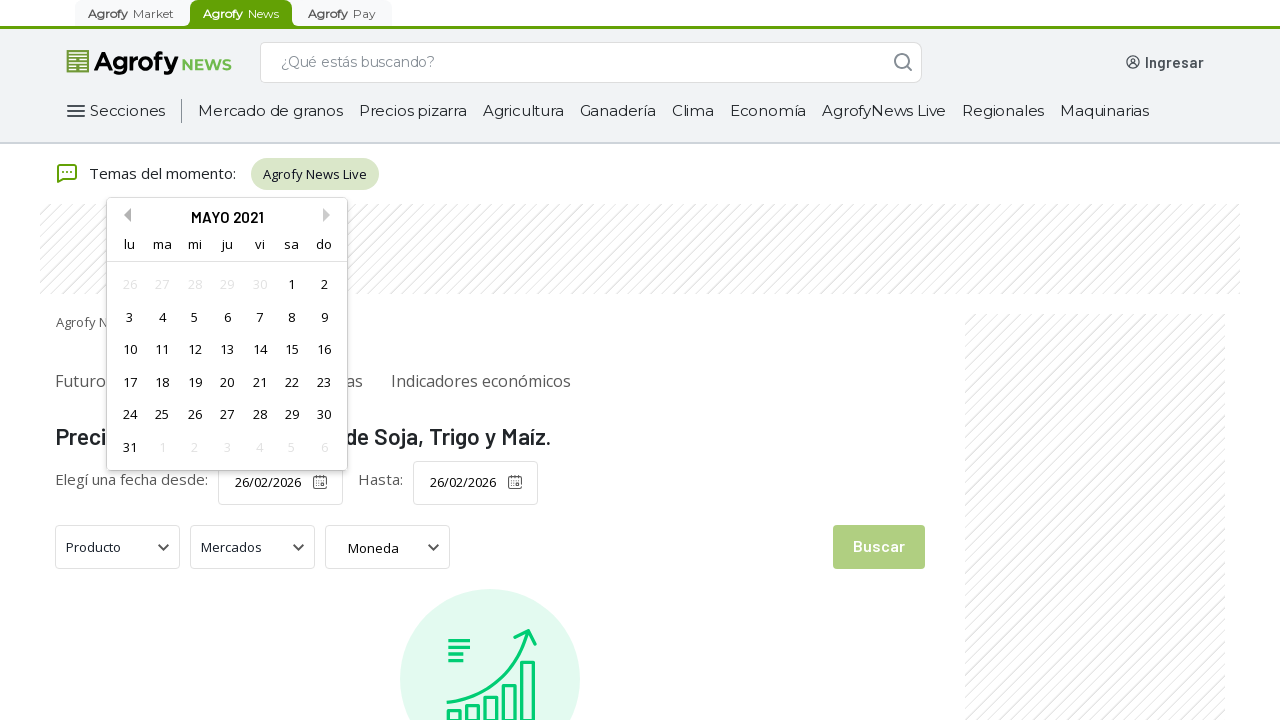

Navigated to previous month in date picker at (124, 215) on .react-datepicker__navigation--previous
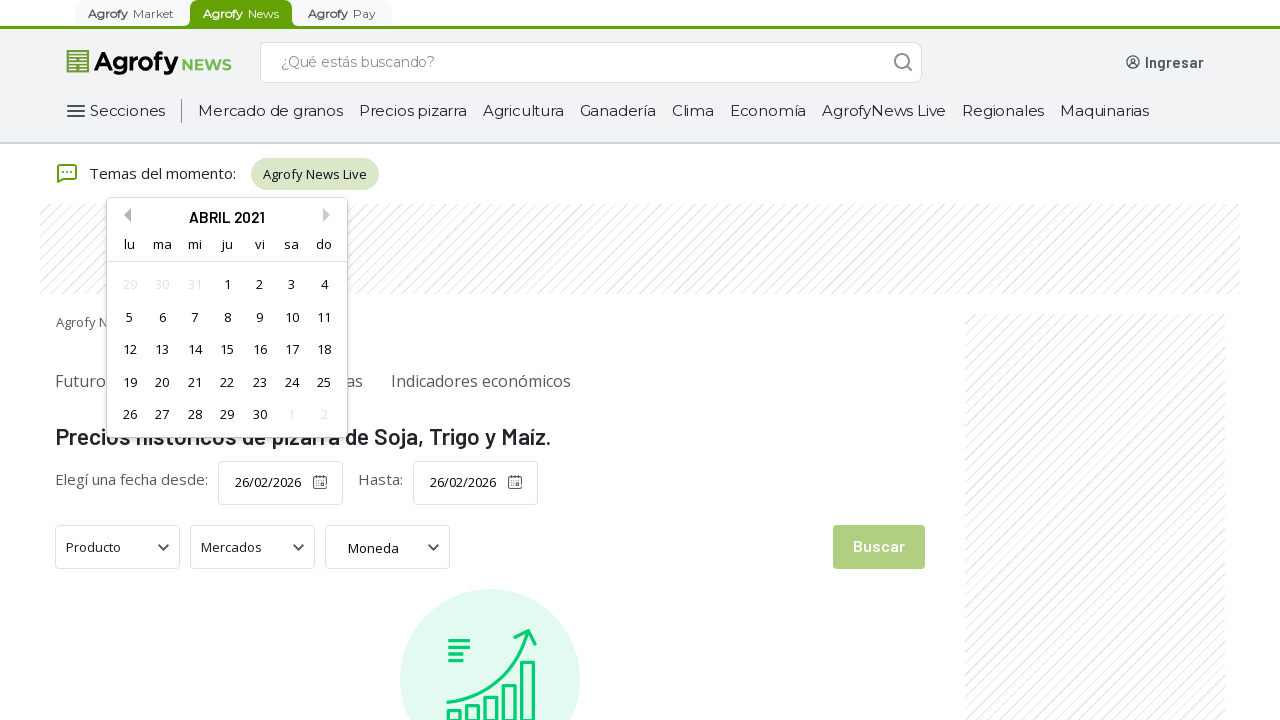

Navigated to previous month in date picker at (124, 215) on .react-datepicker__navigation--previous
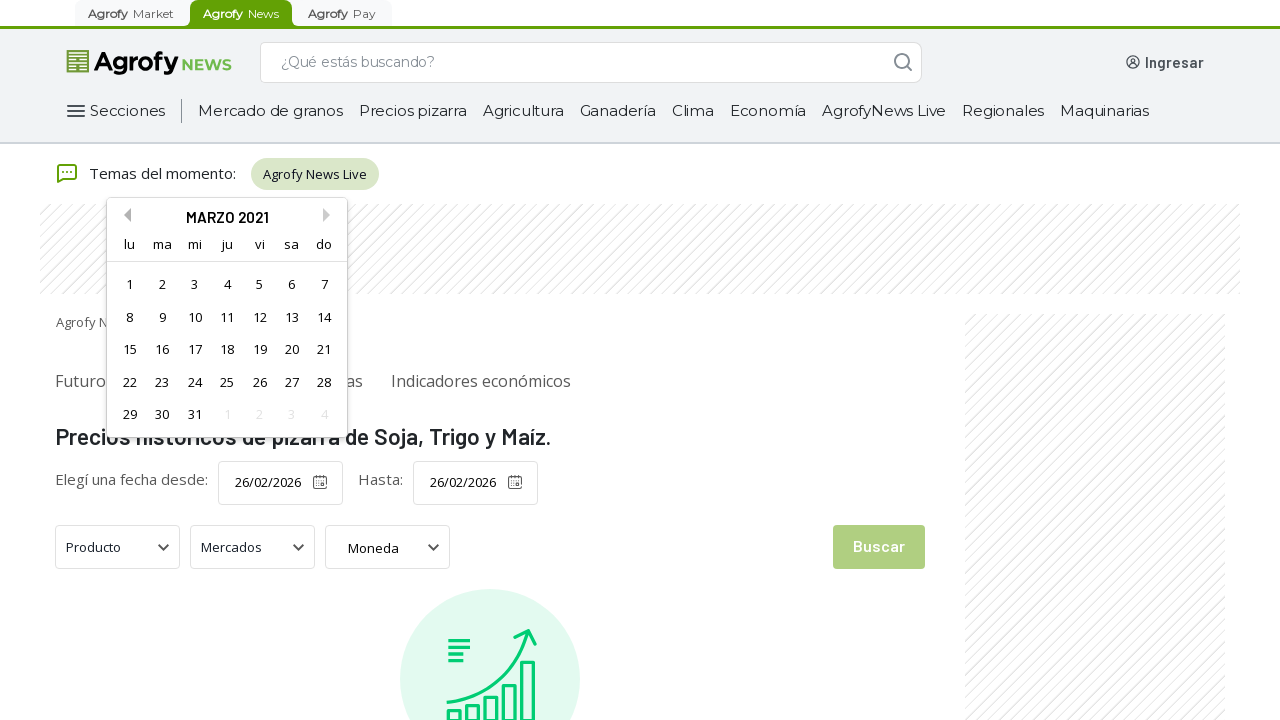

Navigated to previous month in date picker at (124, 215) on .react-datepicker__navigation--previous
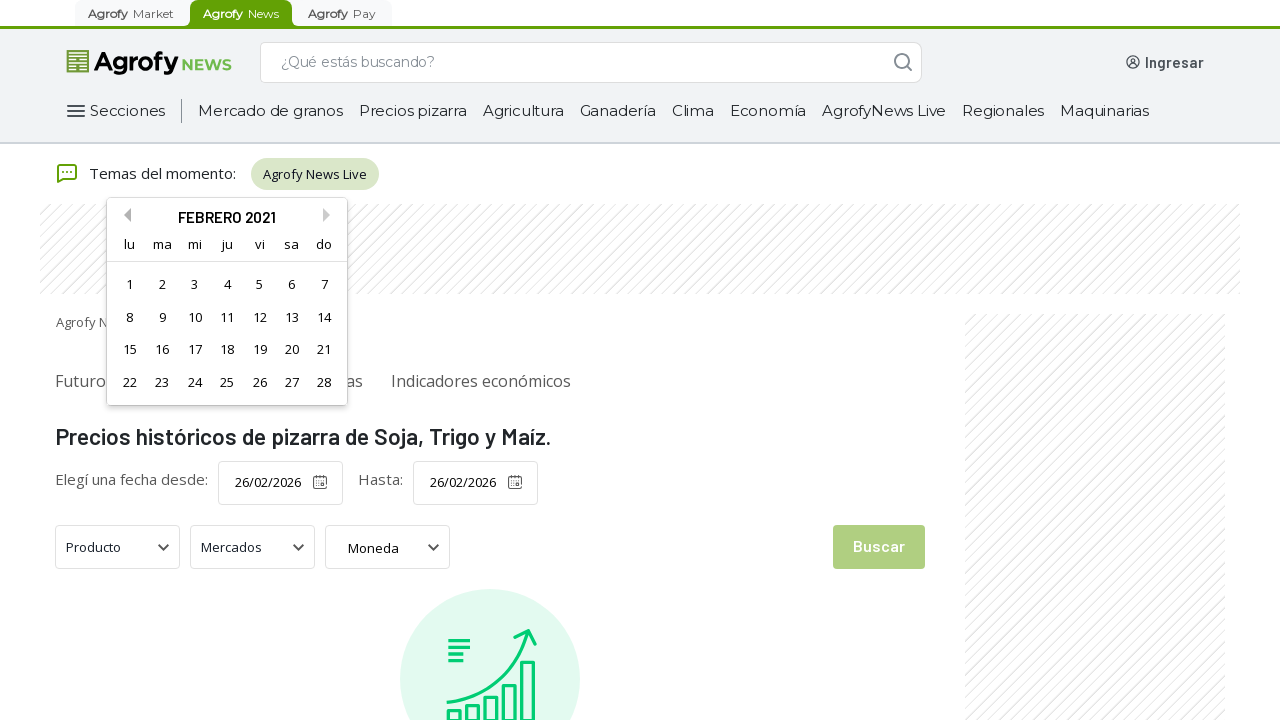

Navigated to previous month in date picker at (124, 215) on .react-datepicker__navigation--previous
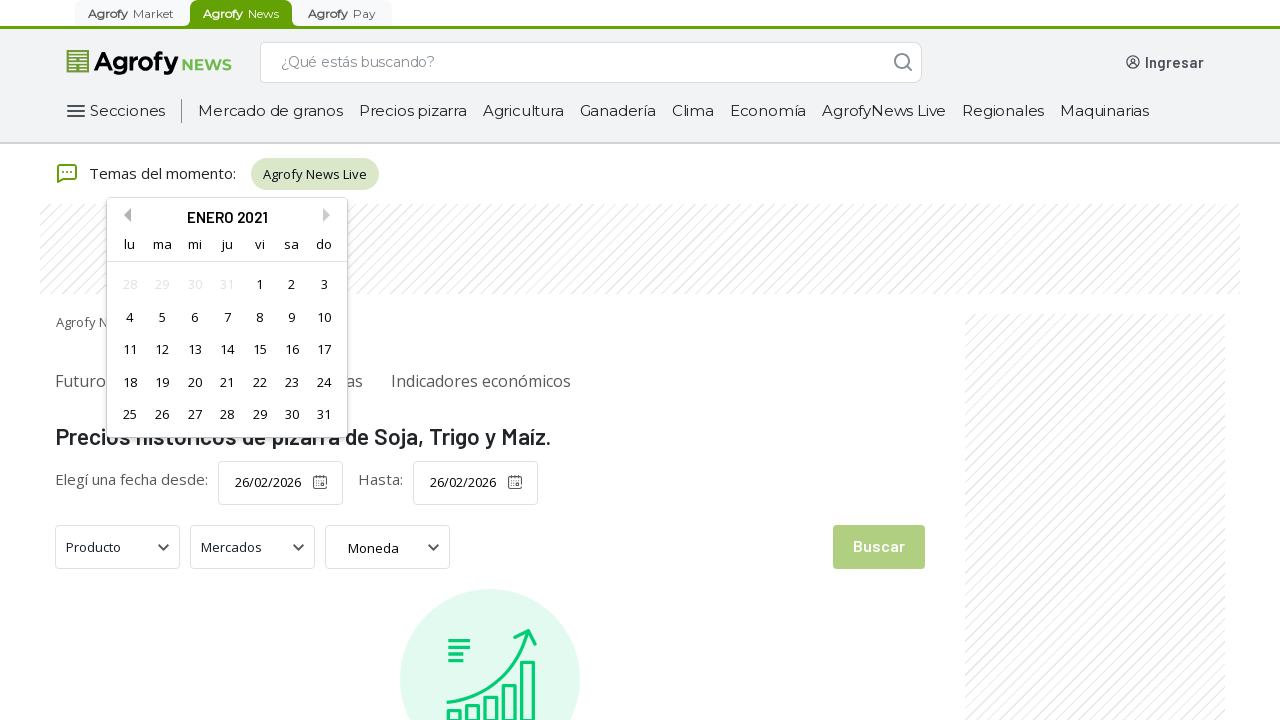

Navigated to previous month in date picker at (124, 215) on .react-datepicker__navigation--previous
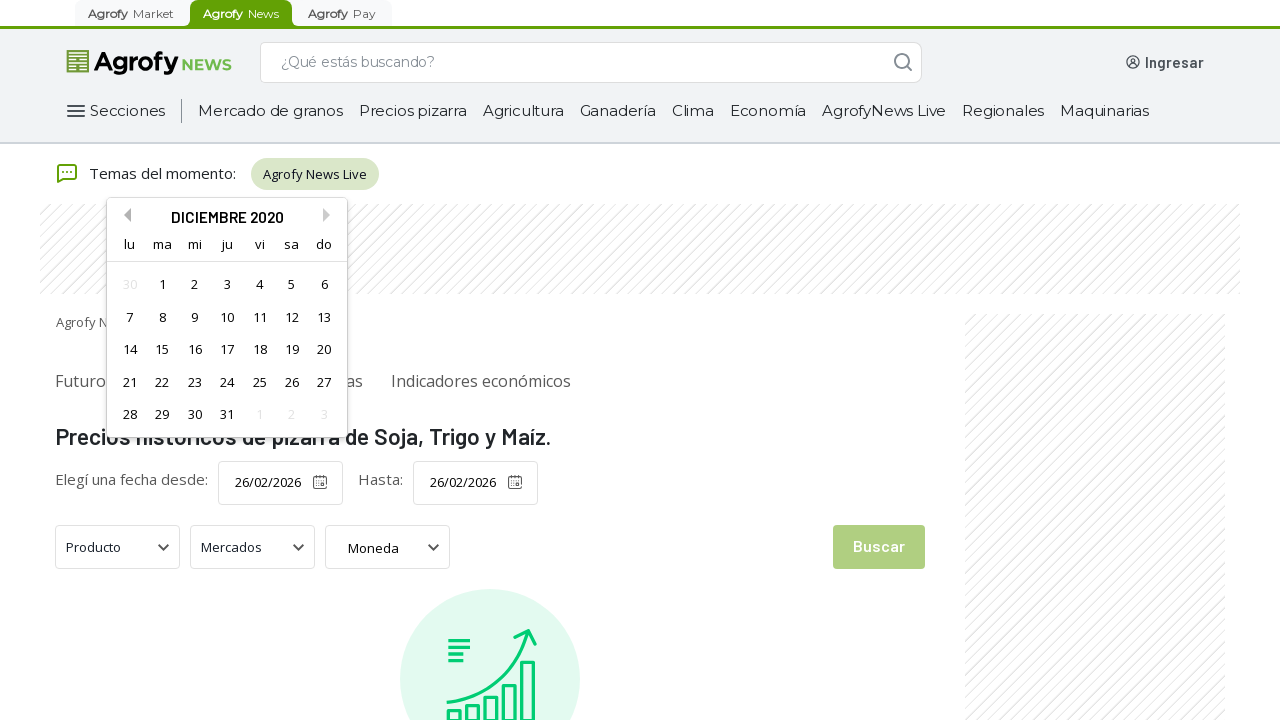

Navigated to previous month in date picker at (124, 215) on .react-datepicker__navigation--previous
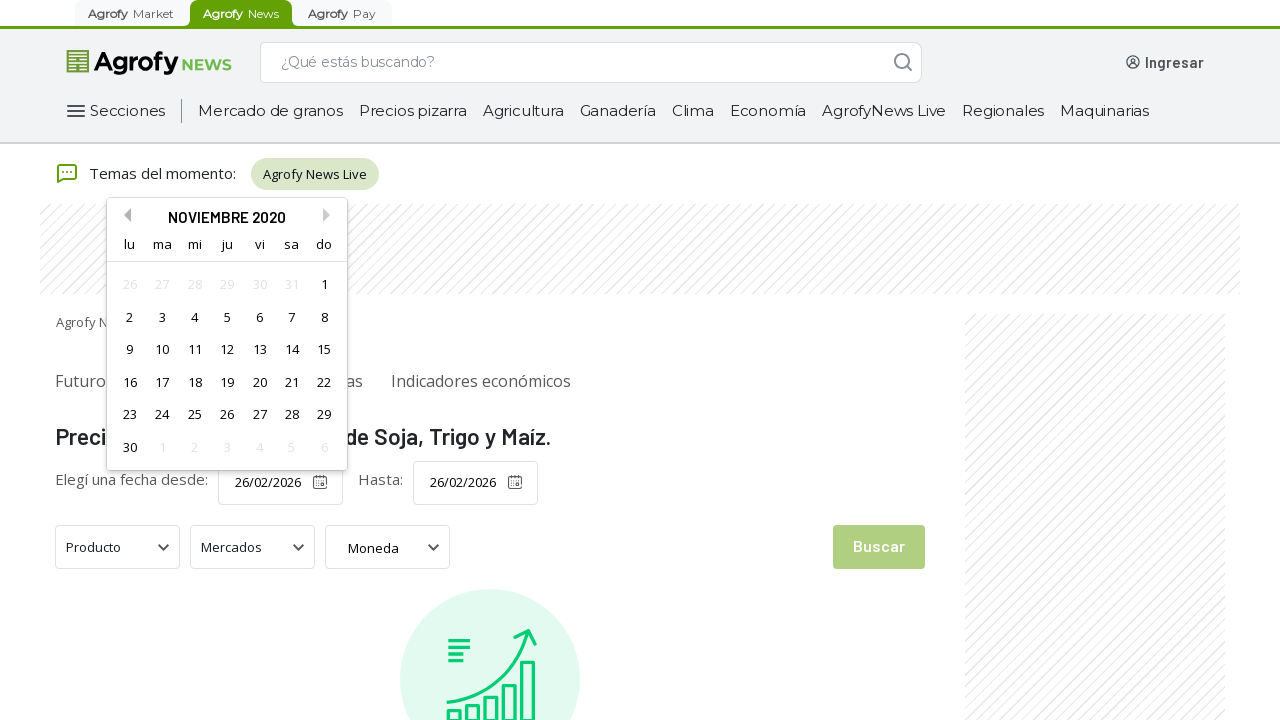

Navigated to previous month in date picker at (124, 215) on .react-datepicker__navigation--previous
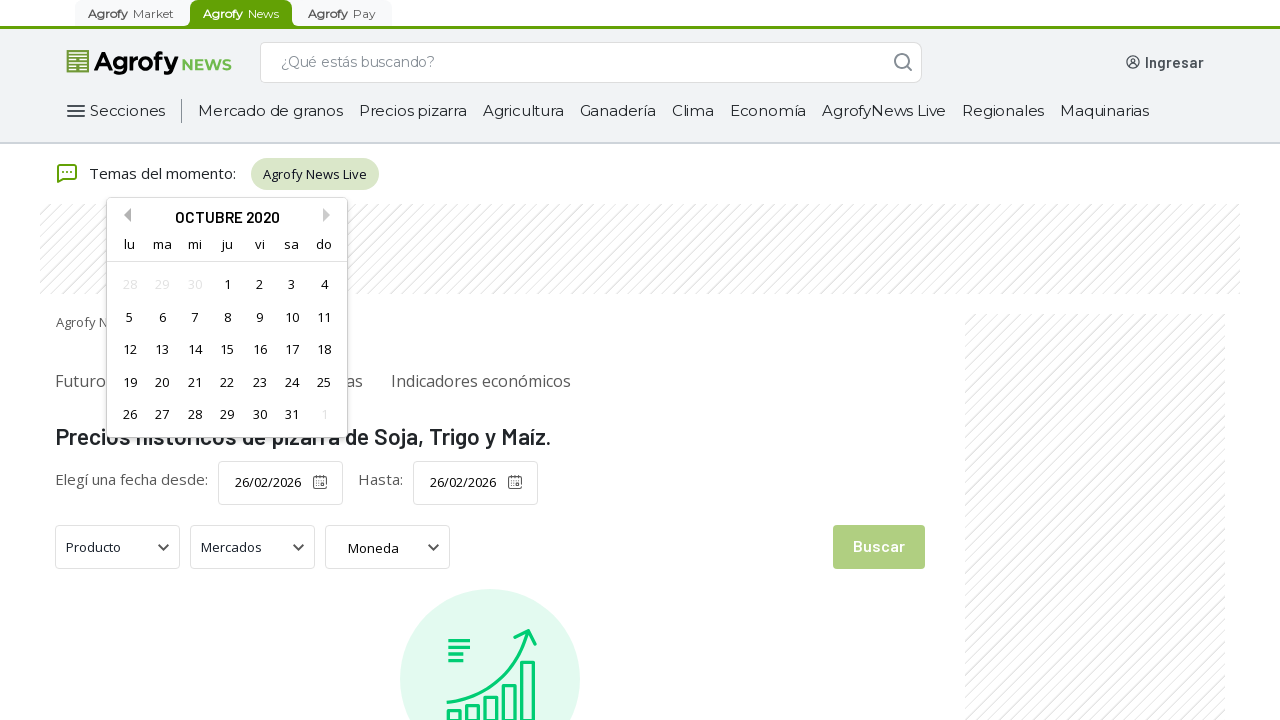

Navigated to previous month in date picker at (124, 215) on .react-datepicker__navigation--previous
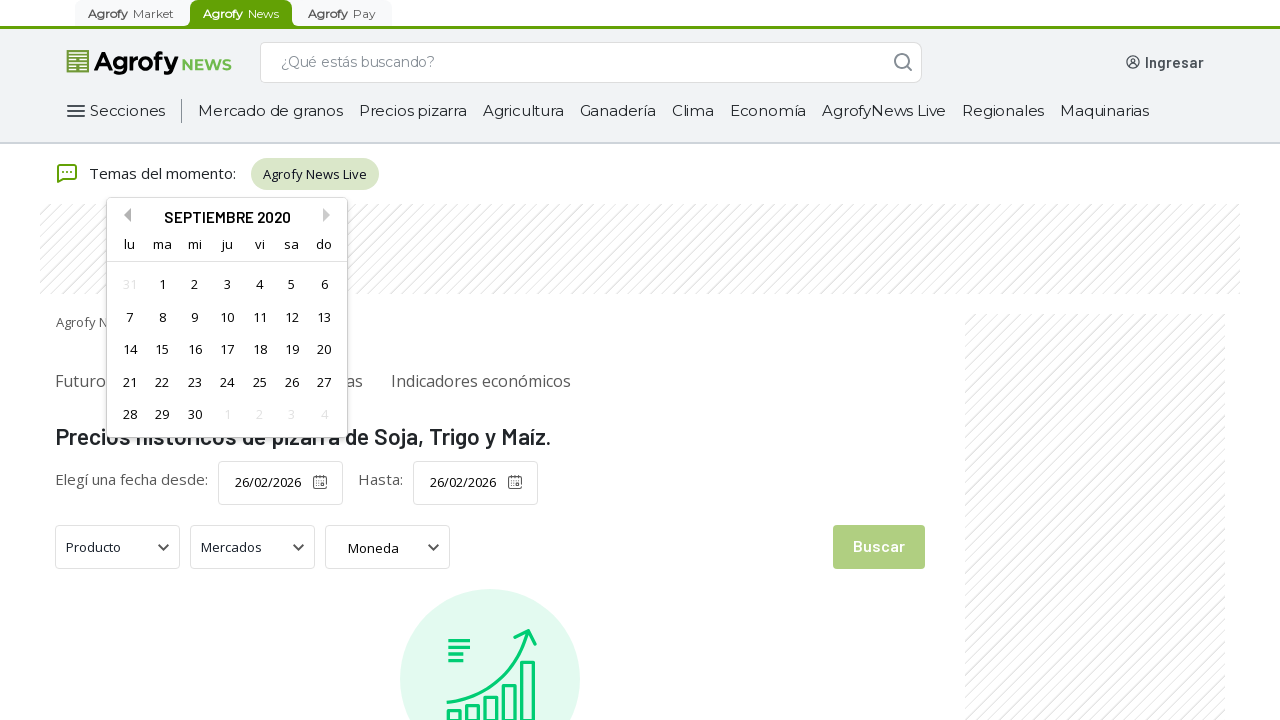

Navigated to previous month in date picker at (124, 215) on .react-datepicker__navigation--previous
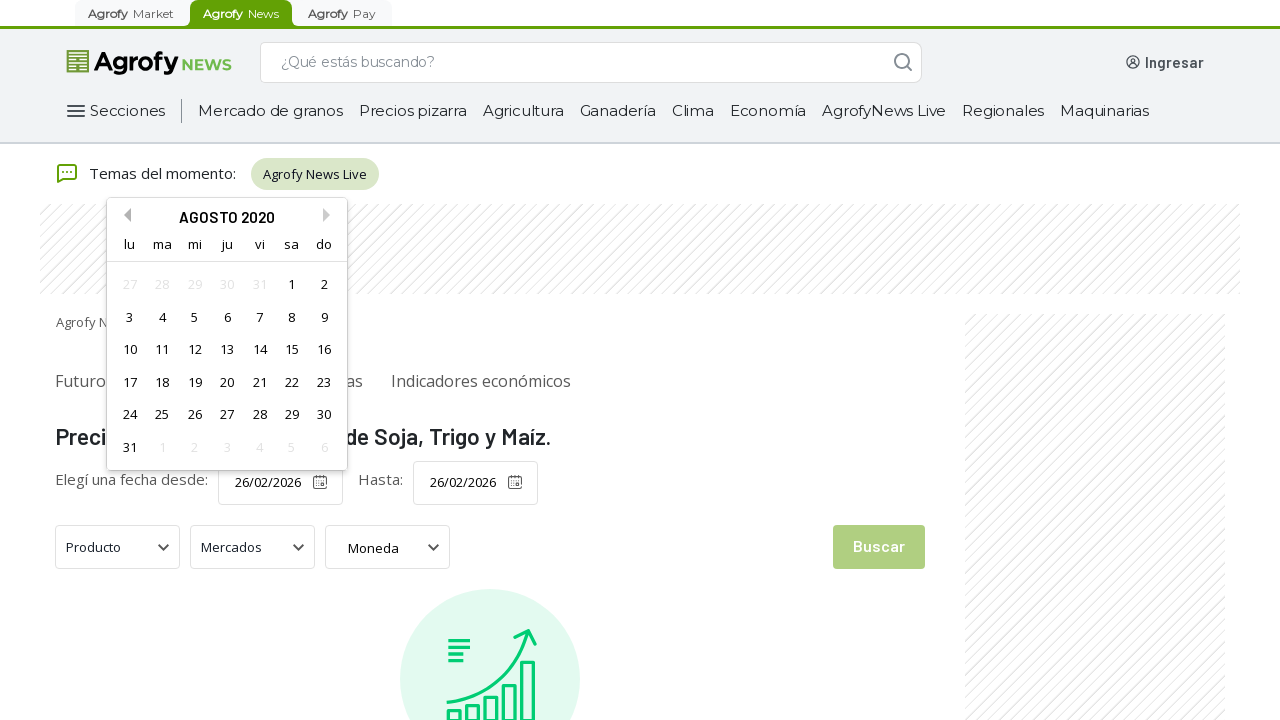

Navigated to previous month in date picker at (124, 215) on .react-datepicker__navigation--previous
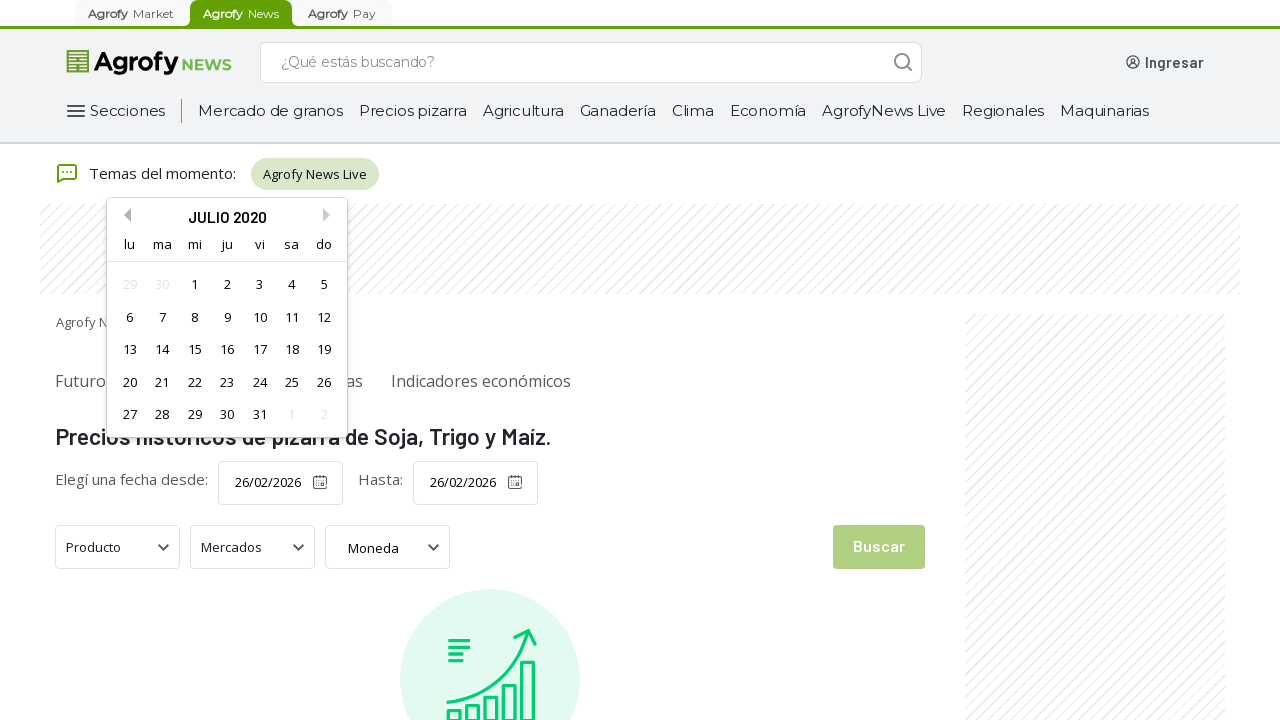

Navigated to previous month in date picker at (124, 215) on .react-datepicker__navigation--previous
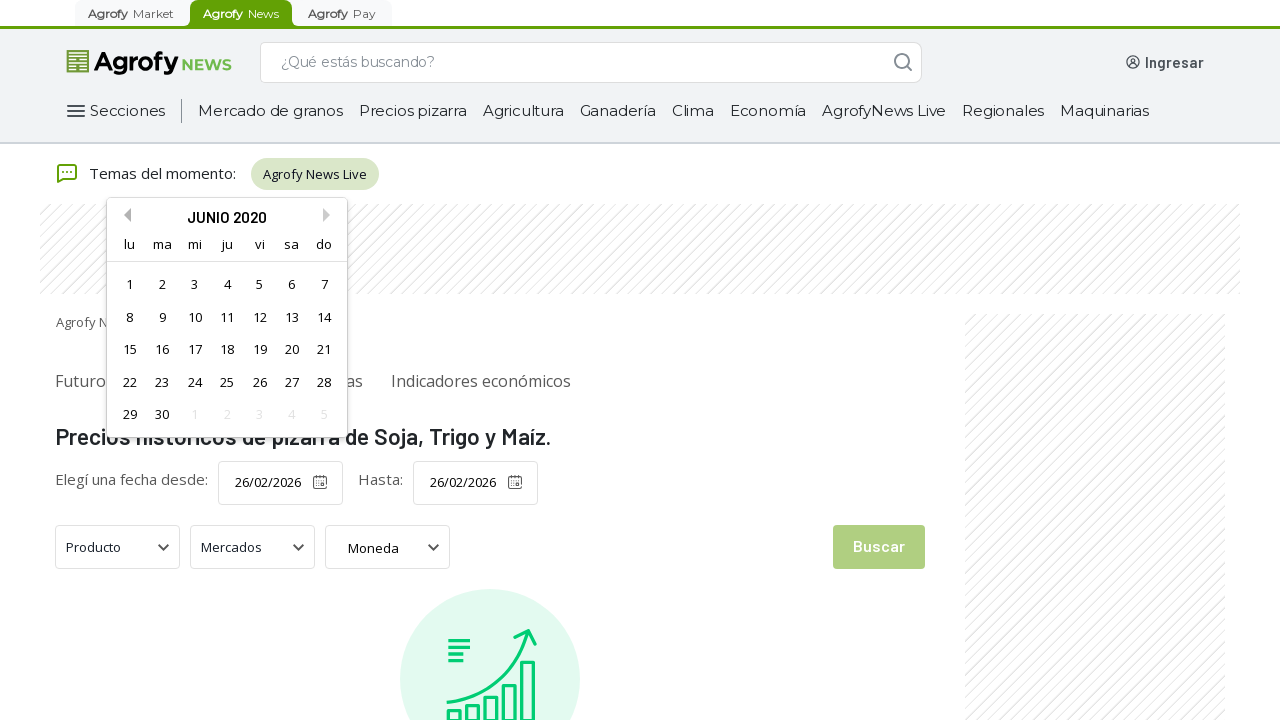

Navigated to previous month in date picker at (124, 215) on .react-datepicker__navigation--previous
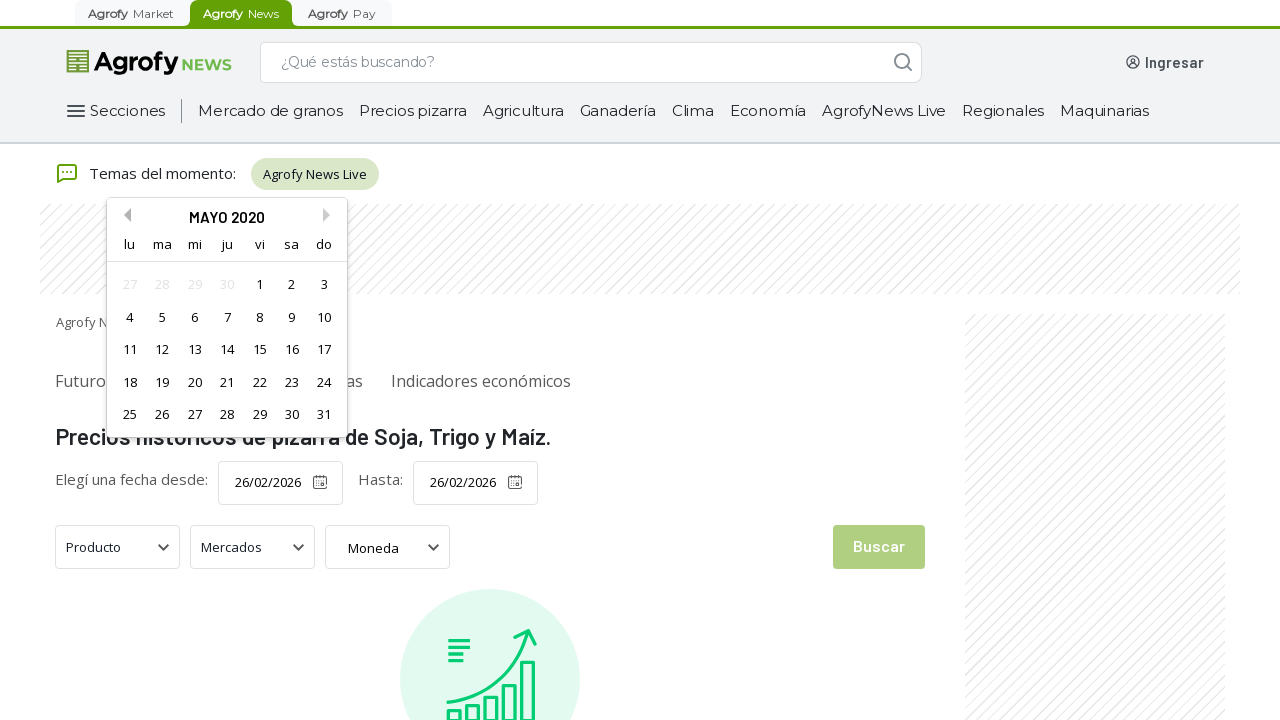

Navigated to previous month in date picker at (124, 215) on .react-datepicker__navigation--previous
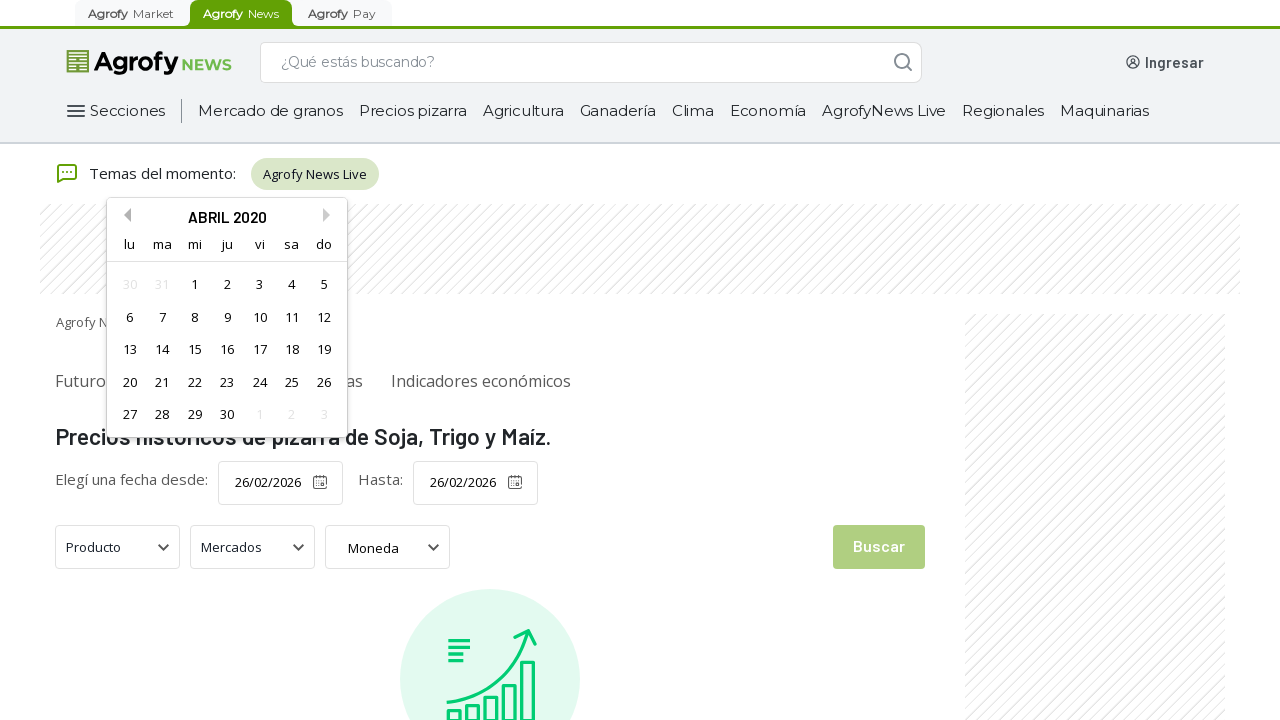

Navigated to previous month in date picker at (124, 215) on .react-datepicker__navigation--previous
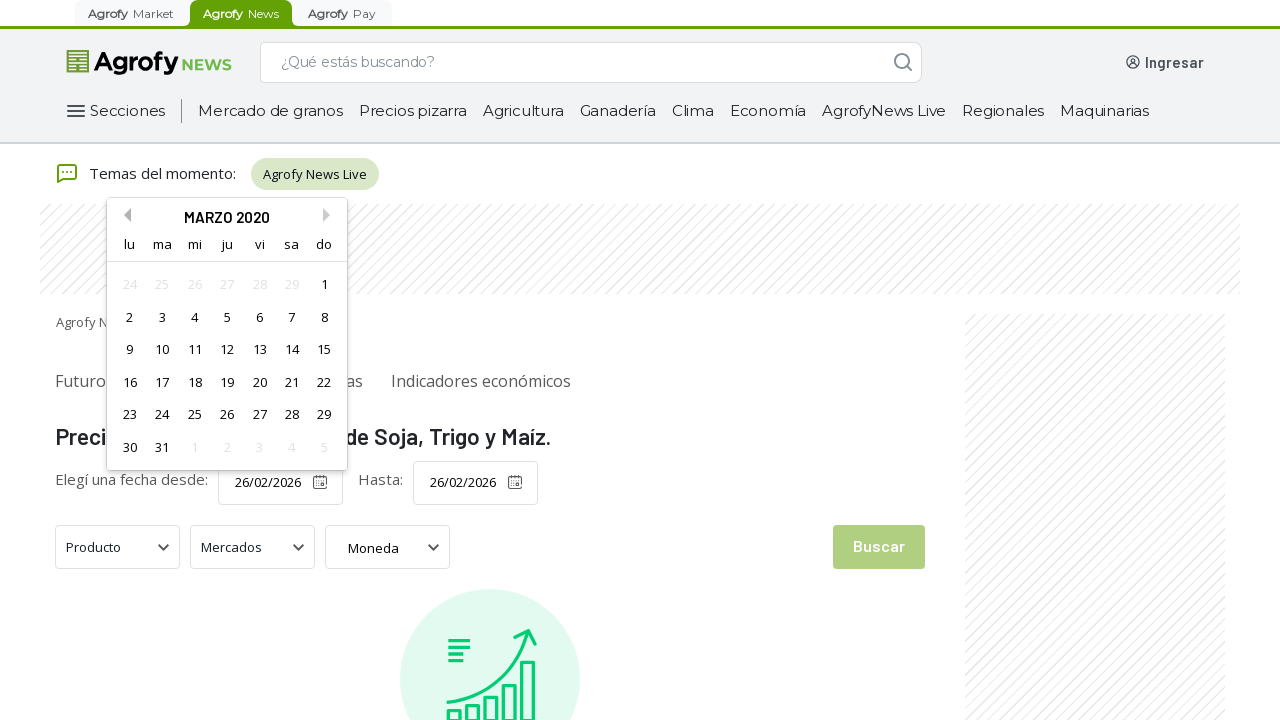

Navigated to previous month in date picker at (124, 215) on .react-datepicker__navigation--previous
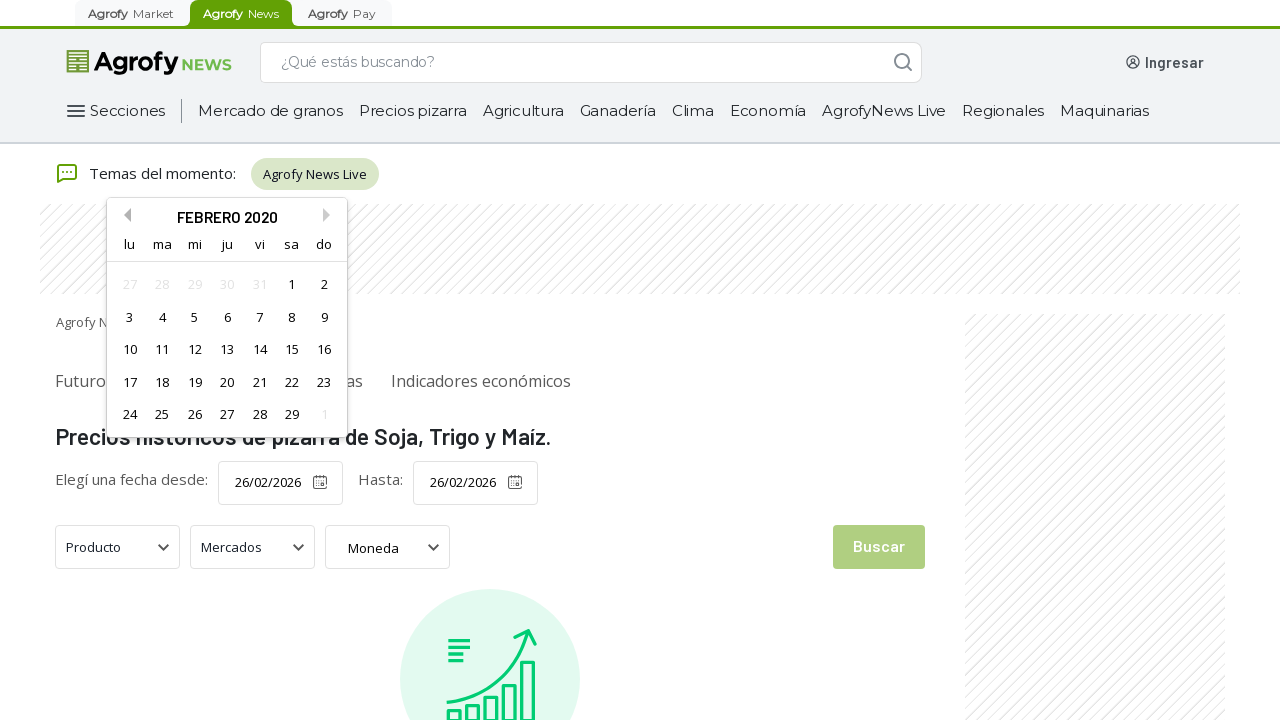

Navigated to previous month in date picker at (124, 215) on .react-datepicker__navigation--previous
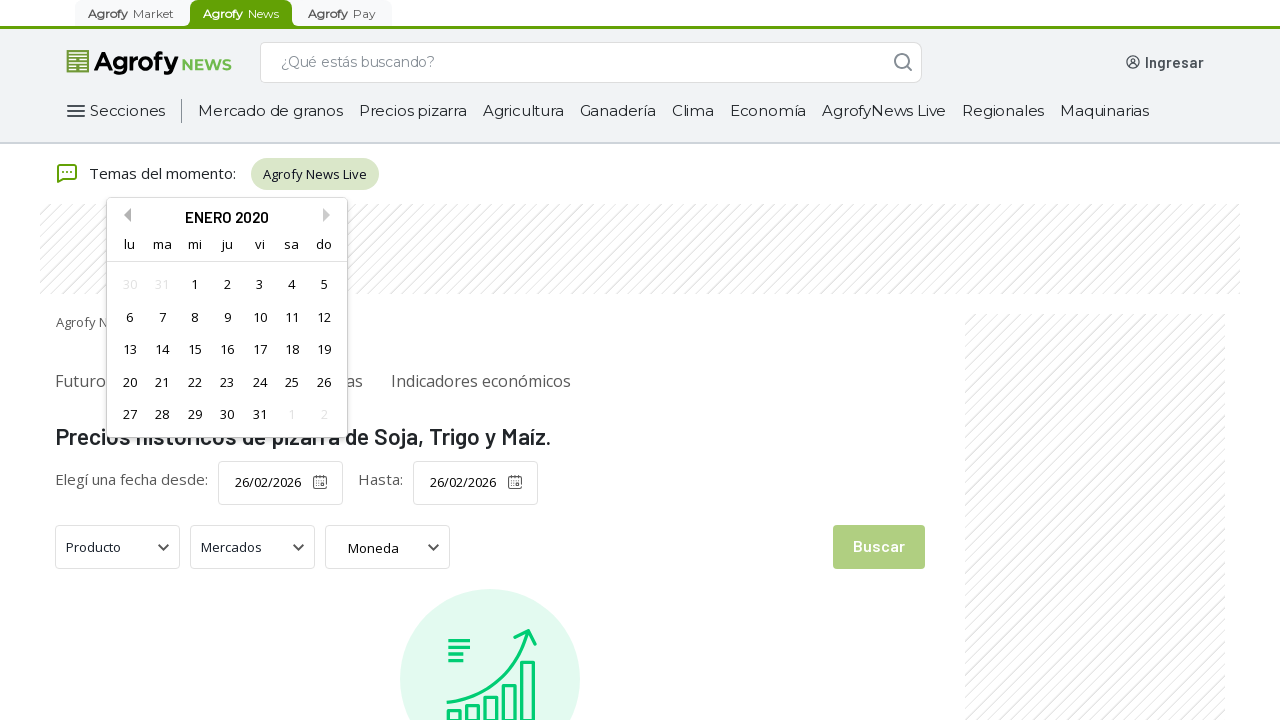

Navigated to previous month in date picker at (124, 215) on .react-datepicker__navigation--previous
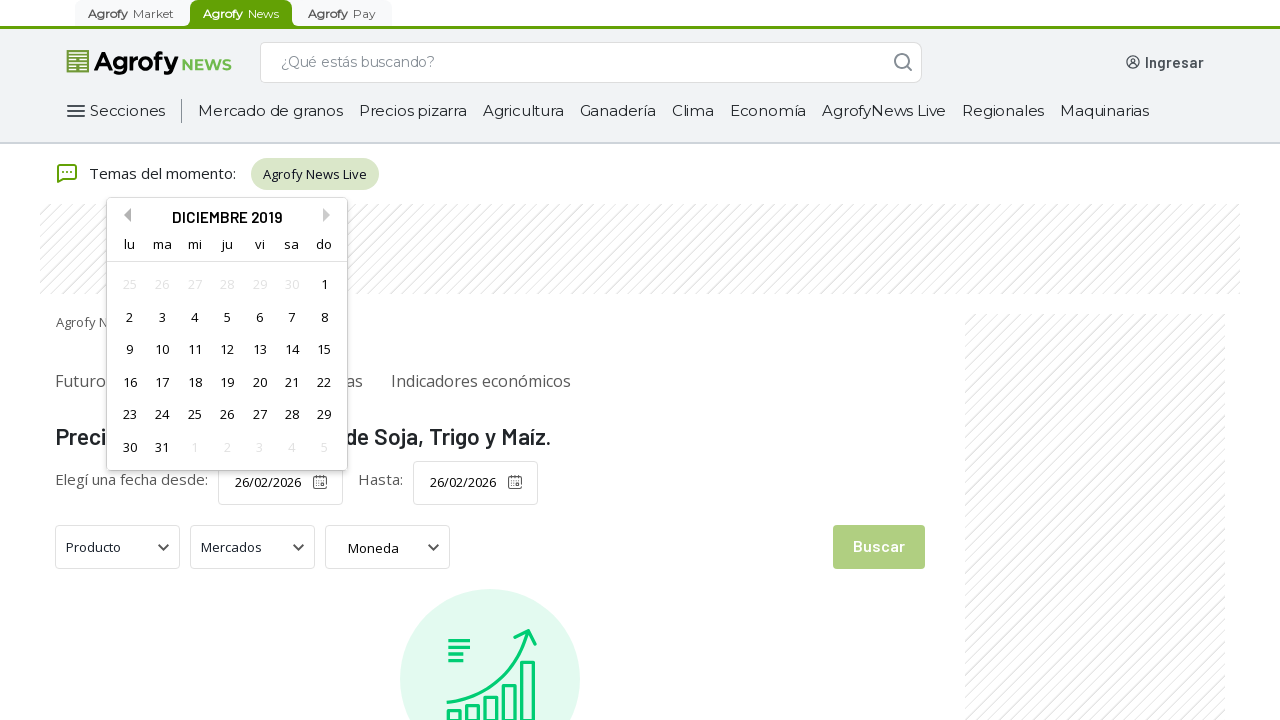

Navigated to previous month in date picker at (124, 215) on .react-datepicker__navigation--previous
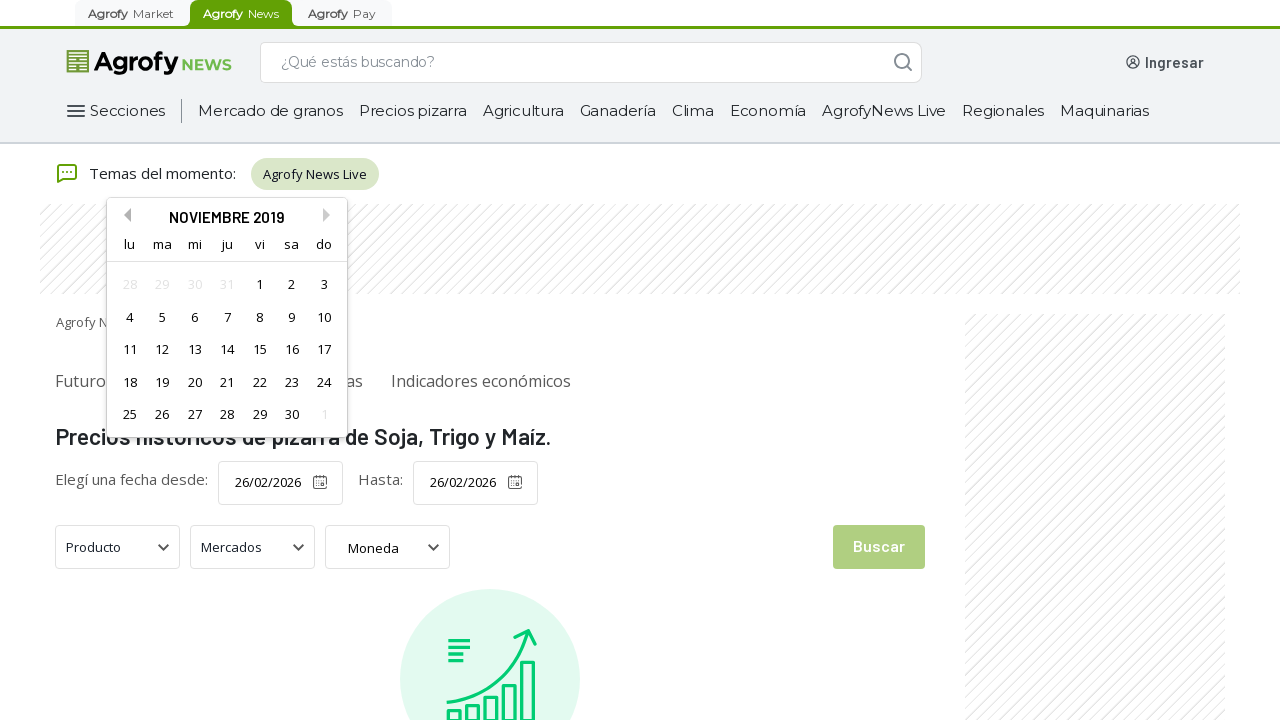

Navigated to previous month in date picker at (124, 215) on .react-datepicker__navigation--previous
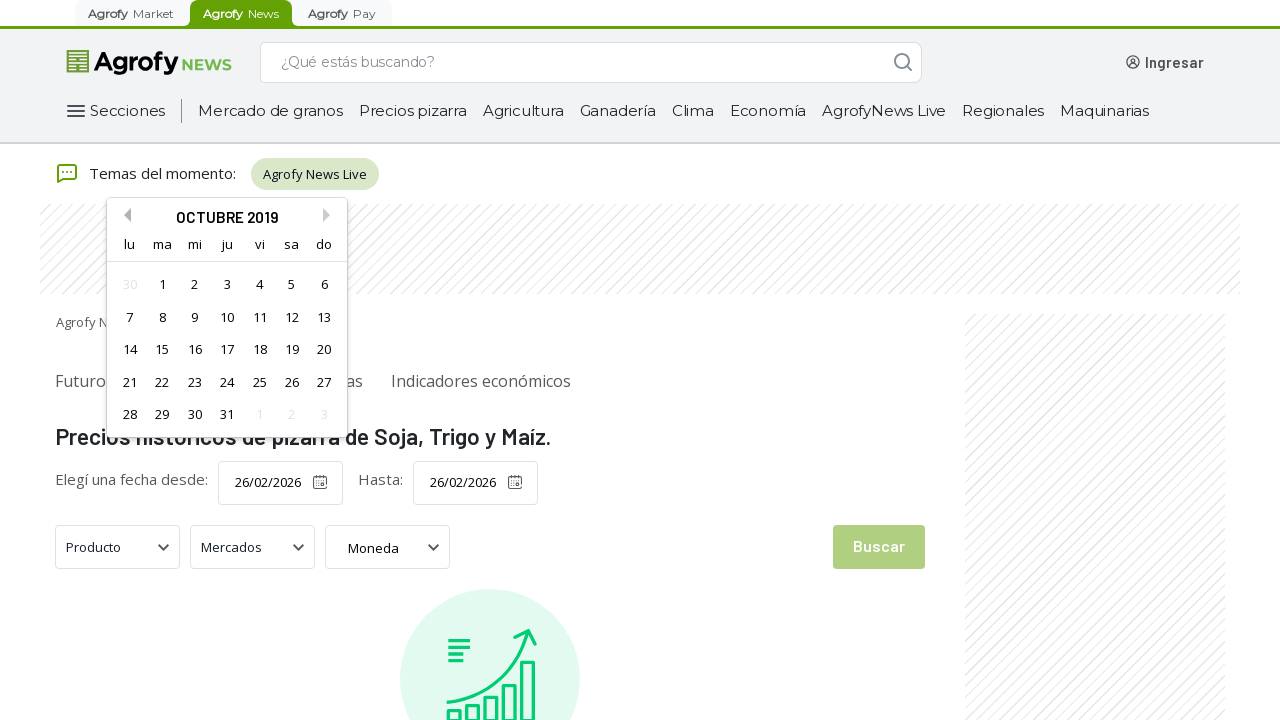

Navigated to previous month in date picker at (124, 215) on .react-datepicker__navigation--previous
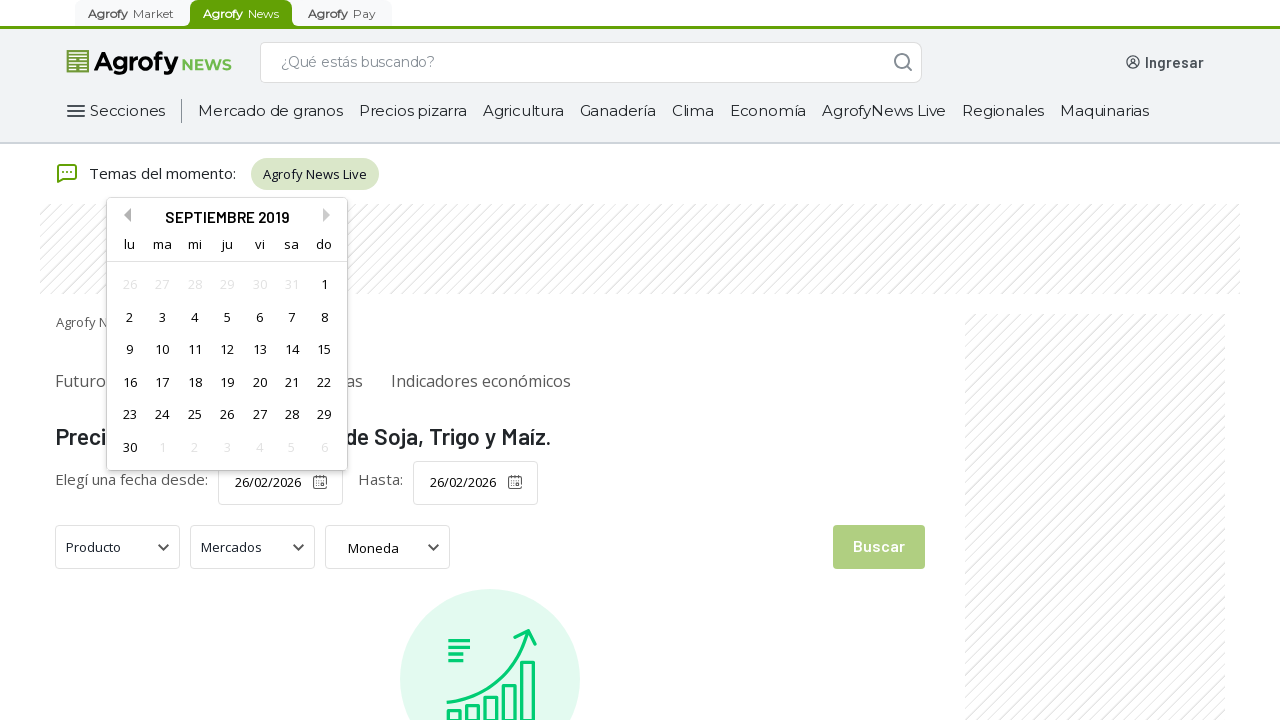

Navigated to previous month in date picker at (124, 215) on .react-datepicker__navigation--previous
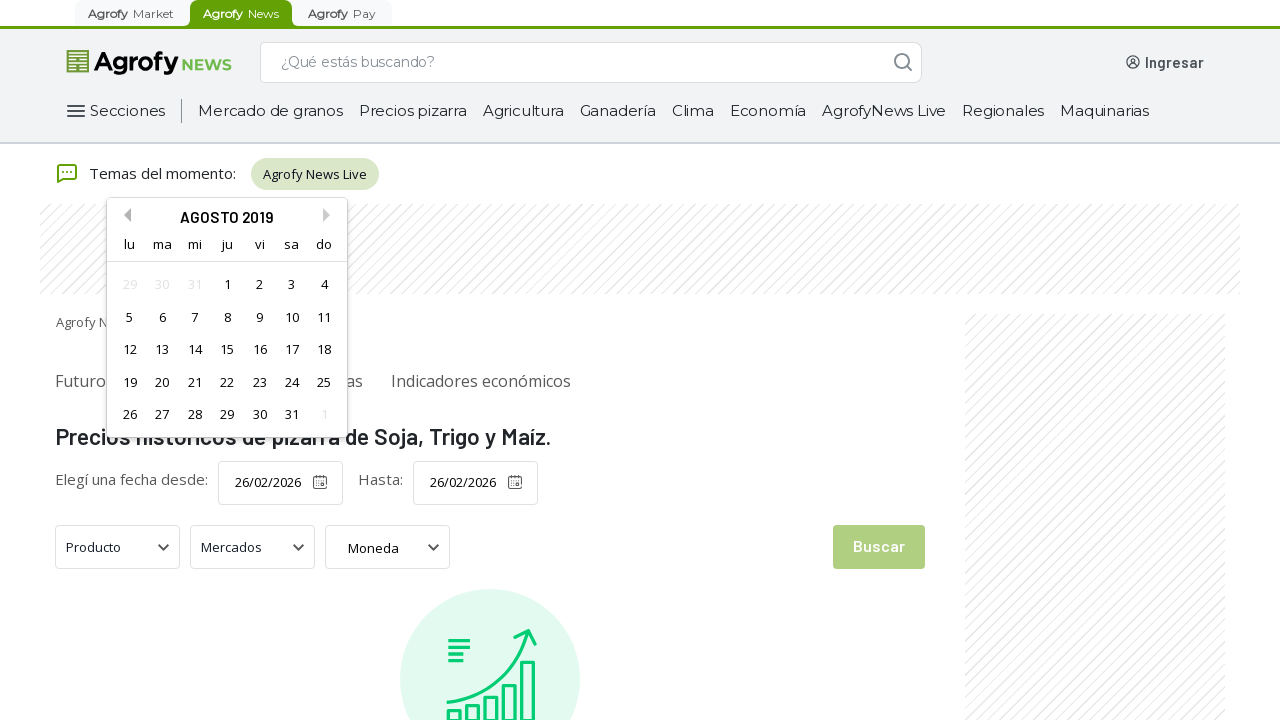

Navigated to previous month in date picker at (124, 215) on .react-datepicker__navigation--previous
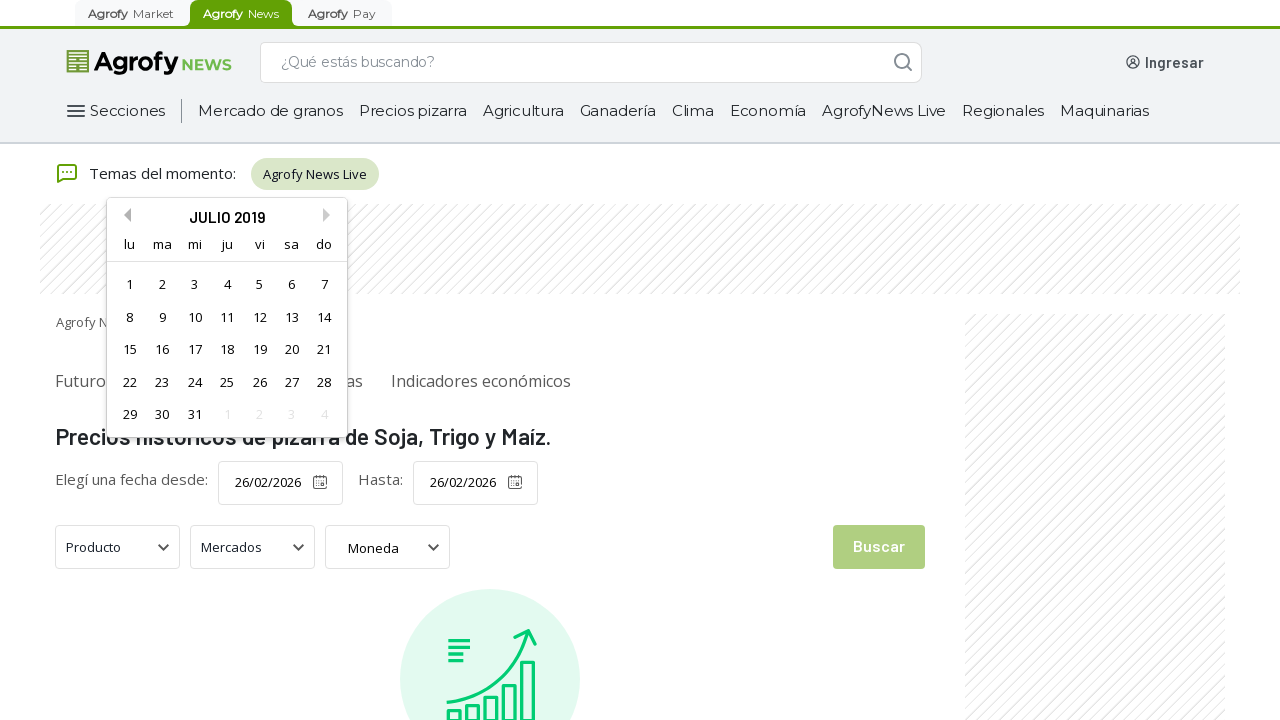

Navigated to previous month in date picker at (124, 215) on .react-datepicker__navigation--previous
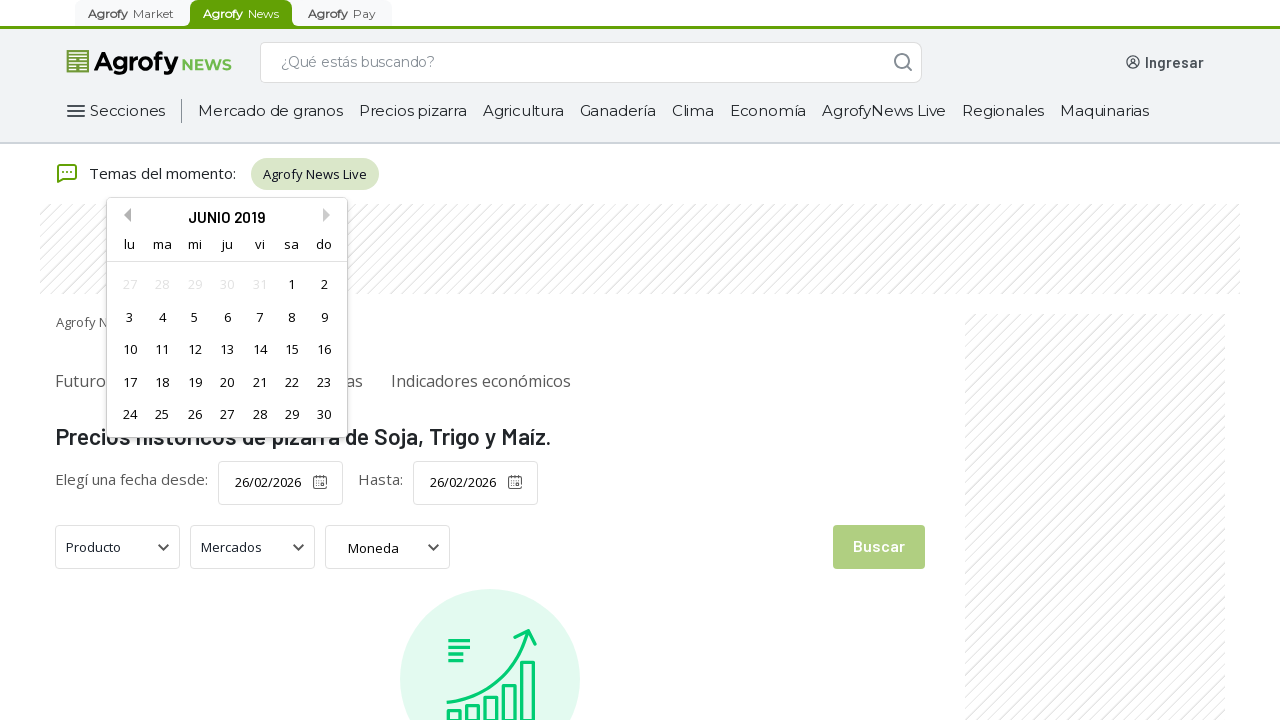

Navigated to previous month in date picker at (124, 215) on .react-datepicker__navigation--previous
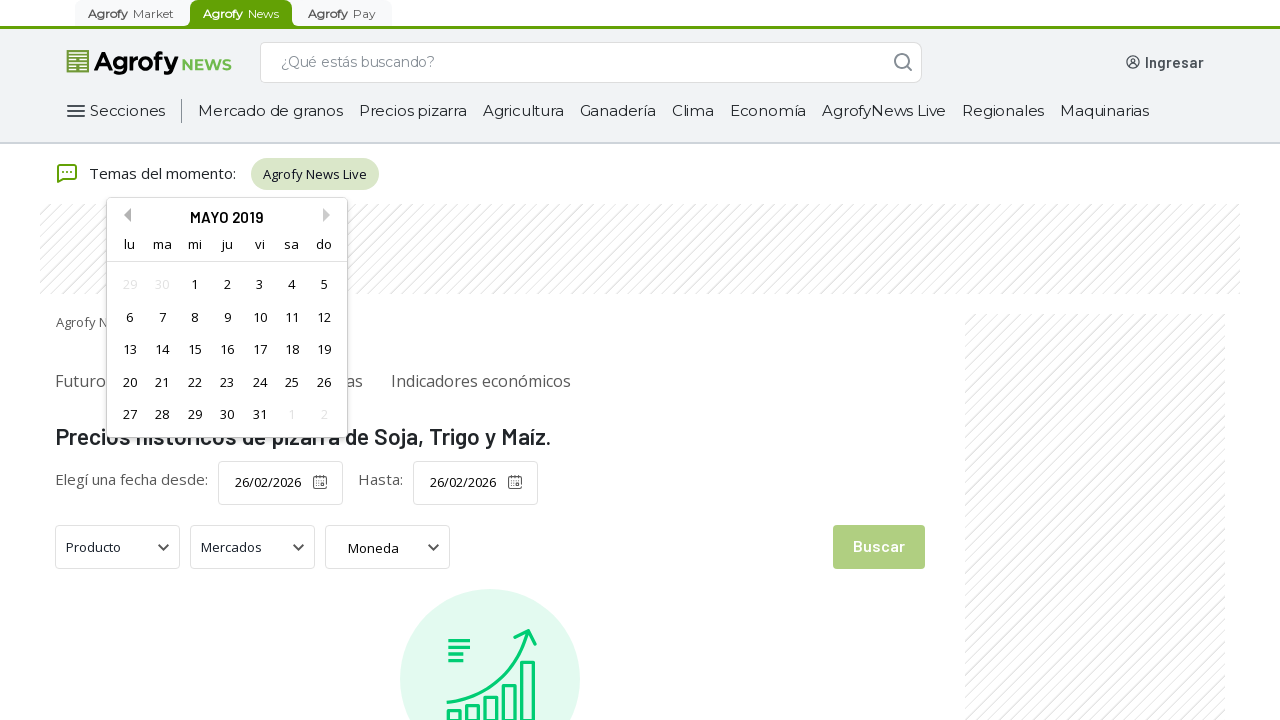

Navigated to previous month in date picker at (124, 215) on .react-datepicker__navigation--previous
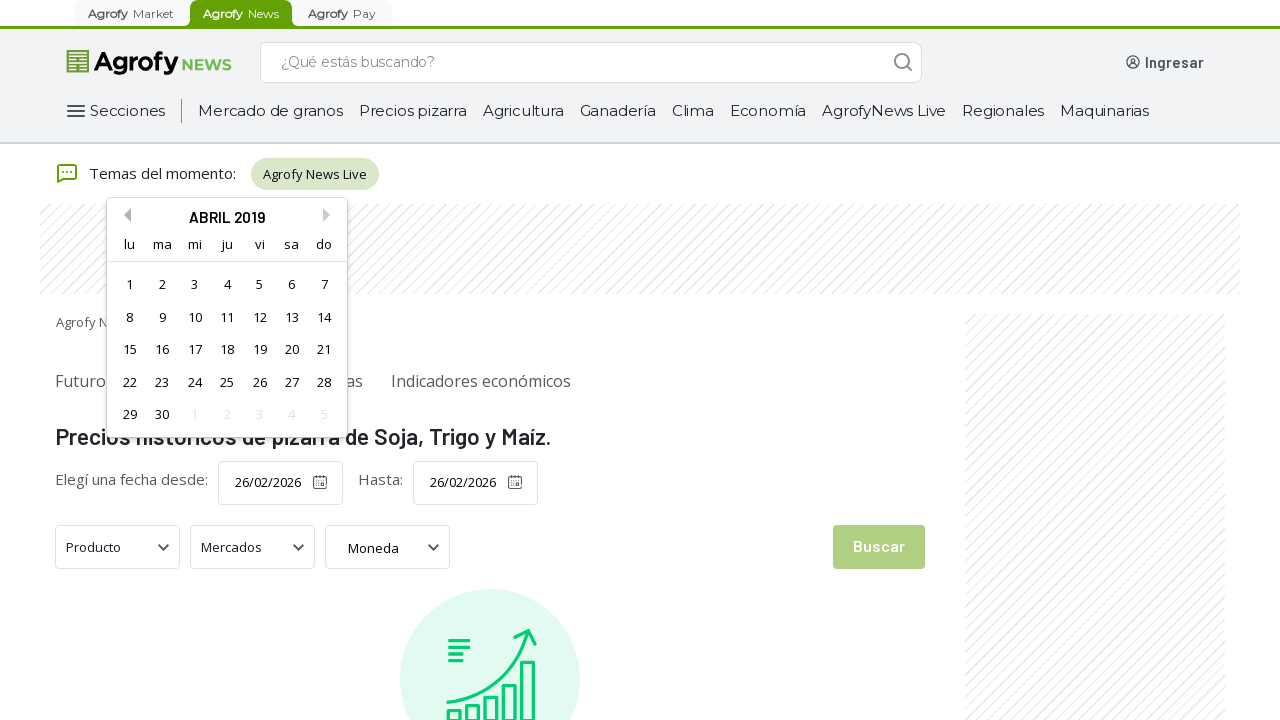

Navigated to previous month in date picker at (124, 215) on .react-datepicker__navigation--previous
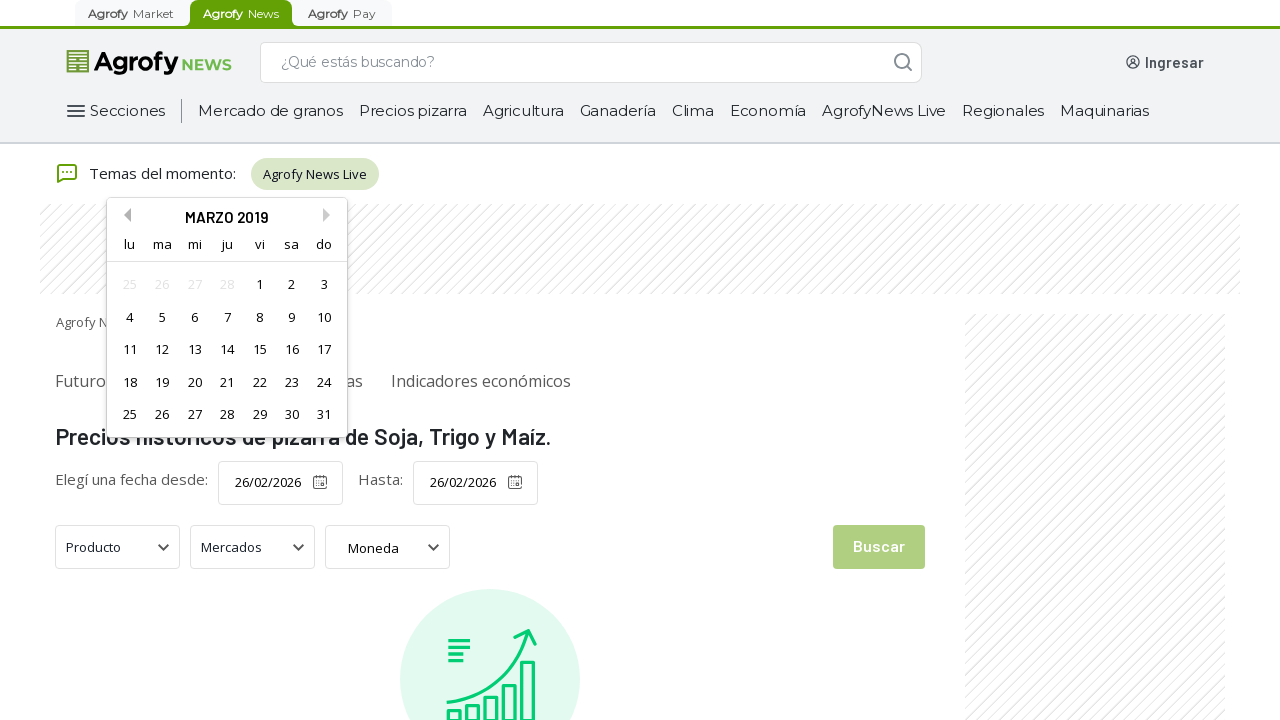

Navigated to previous month in date picker at (124, 215) on .react-datepicker__navigation--previous
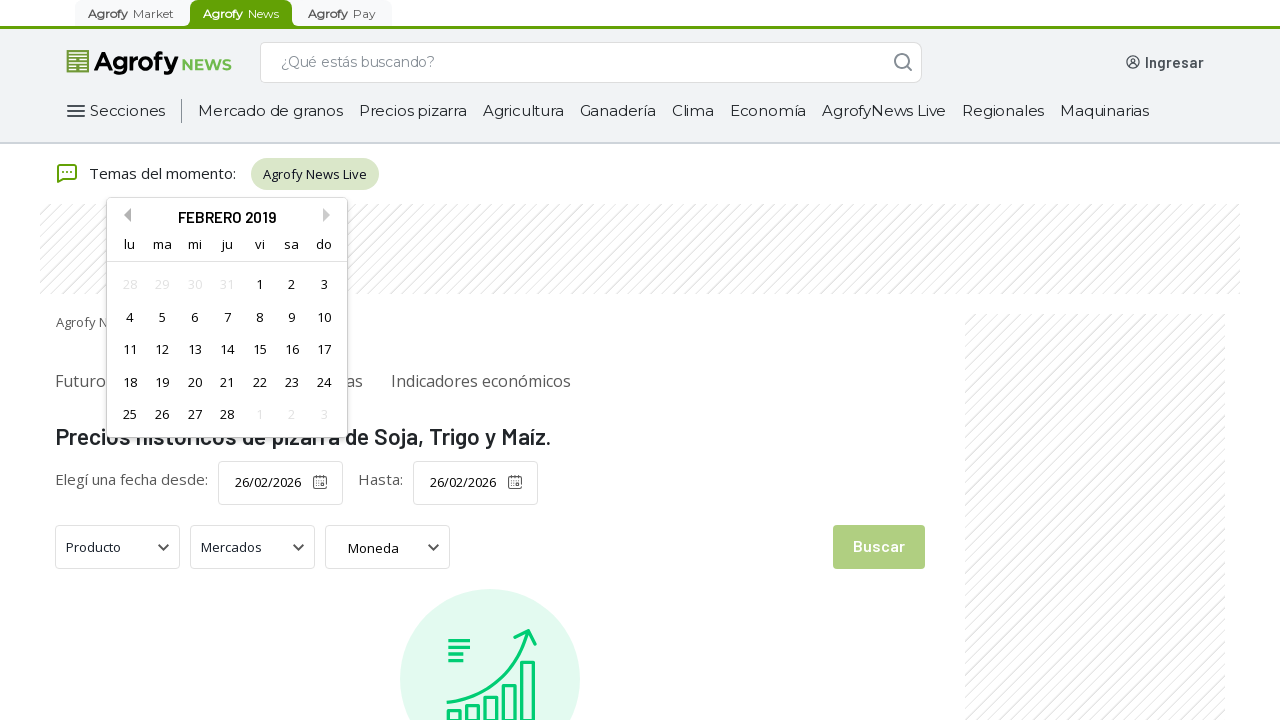

Navigated to previous month in date picker at (124, 215) on .react-datepicker__navigation--previous
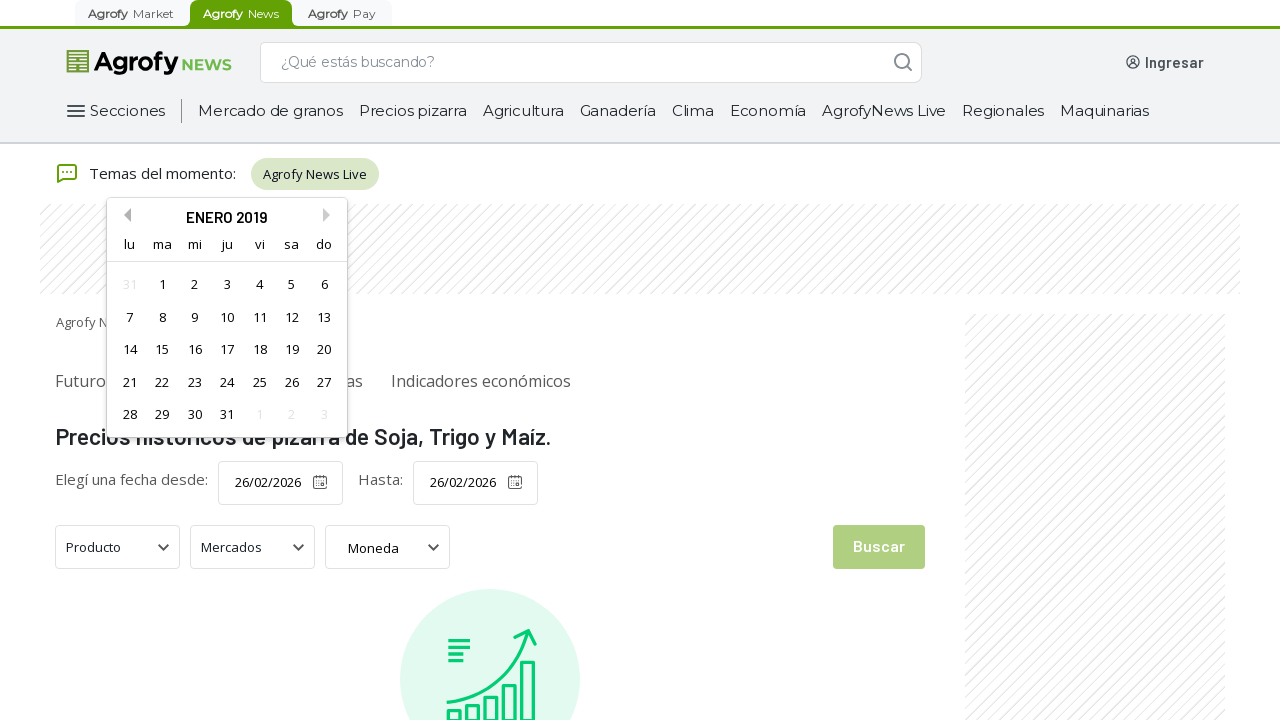

Navigated to previous month in date picker at (124, 215) on .react-datepicker__navigation--previous
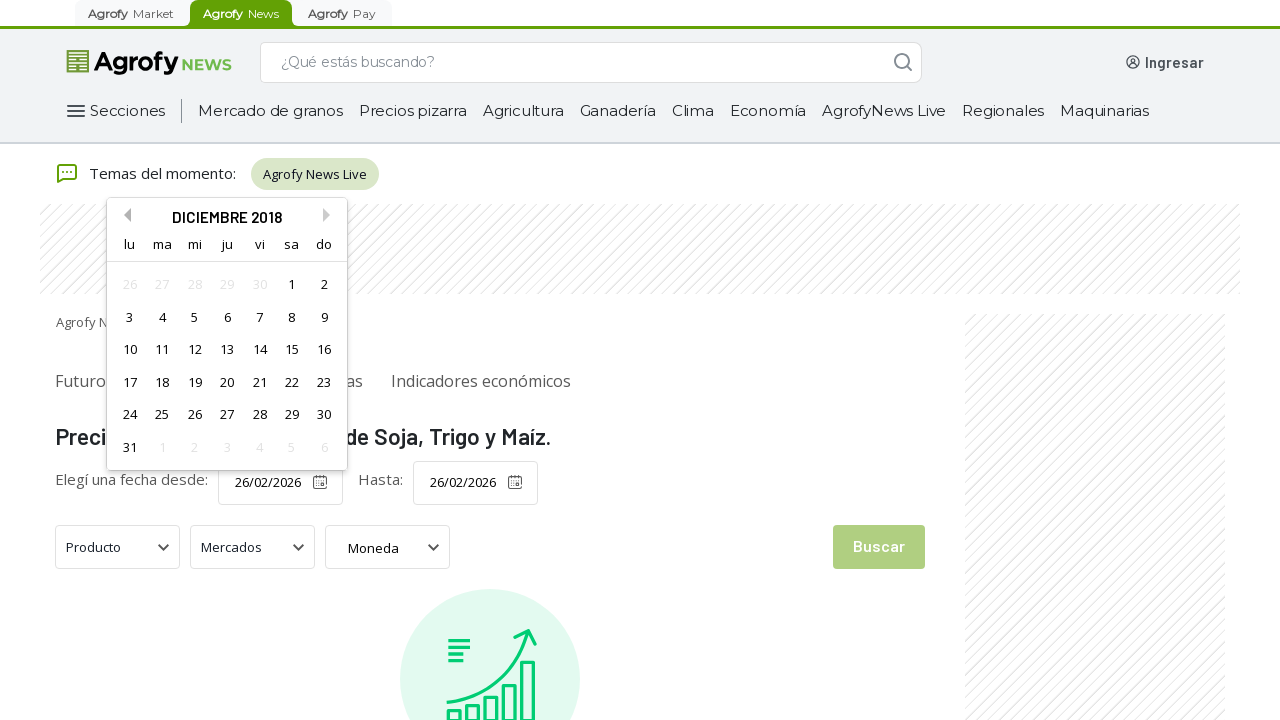

Navigated to previous month in date picker at (124, 215) on .react-datepicker__navigation--previous
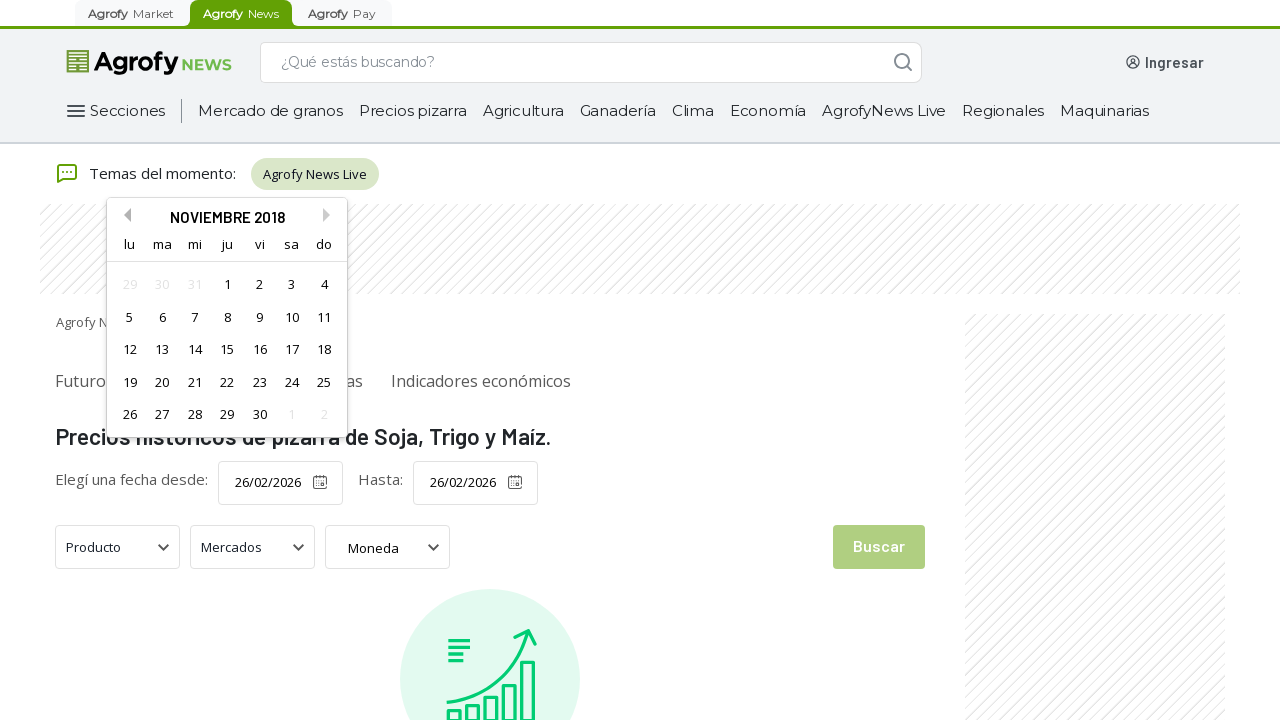

Navigated to previous month in date picker at (124, 215) on .react-datepicker__navigation--previous
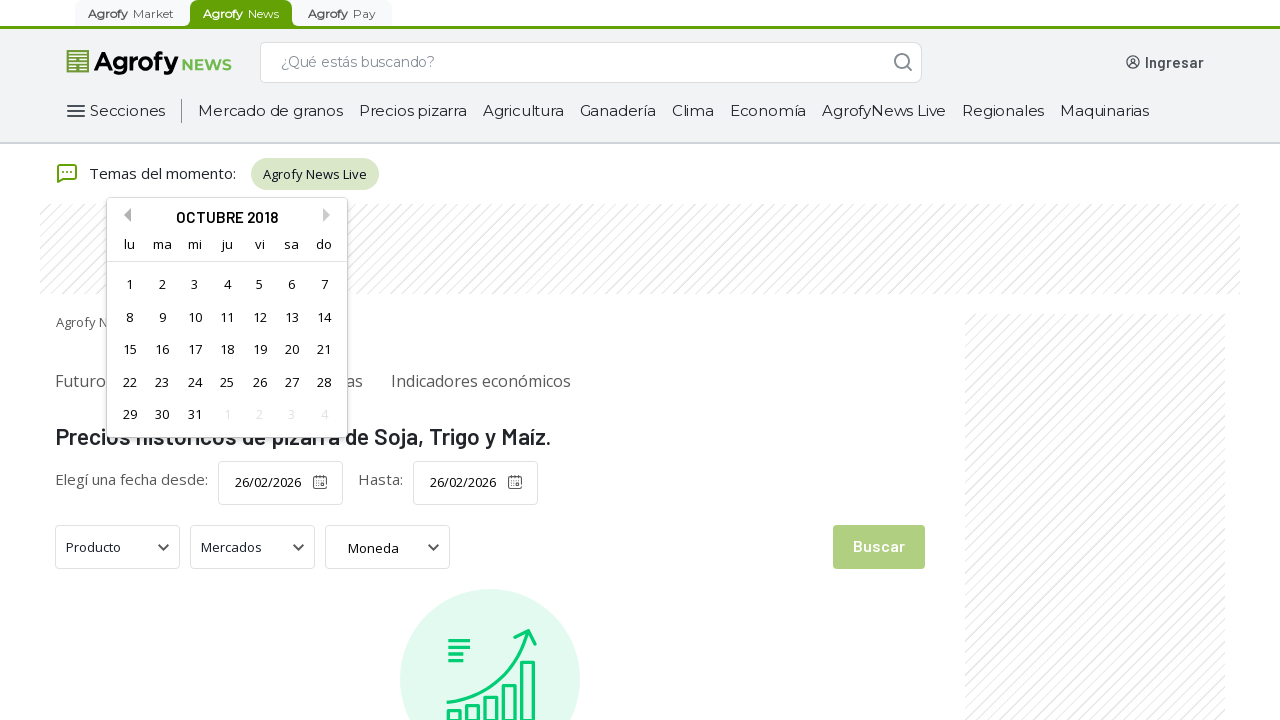

Navigated to previous month in date picker at (124, 215) on .react-datepicker__navigation--previous
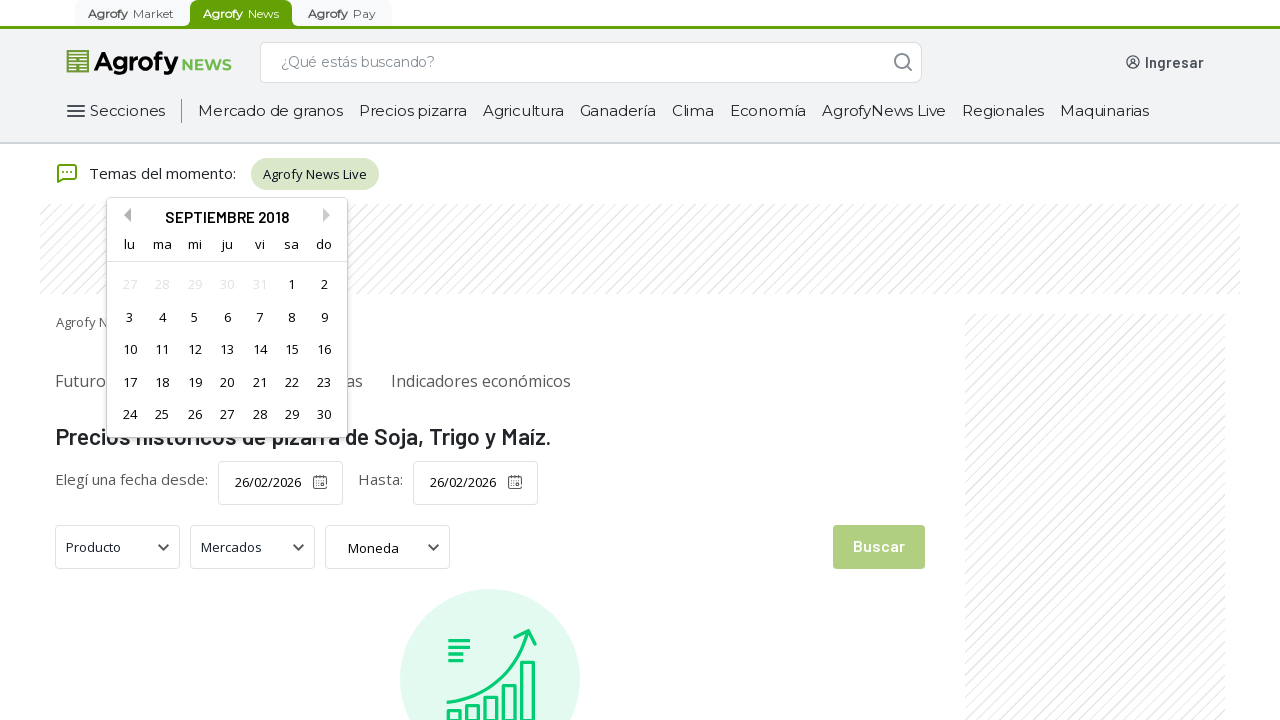

Navigated to previous month in date picker at (124, 215) on .react-datepicker__navigation--previous
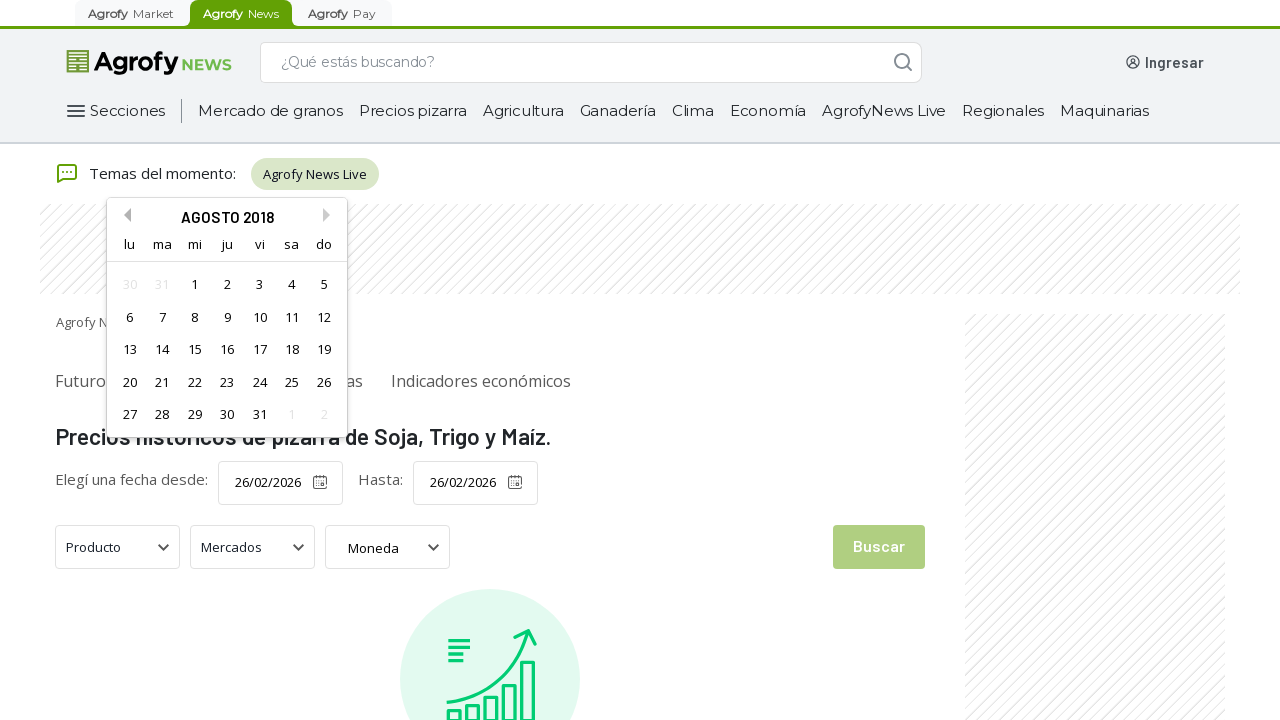

Navigated to previous month in date picker at (124, 215) on .react-datepicker__navigation--previous
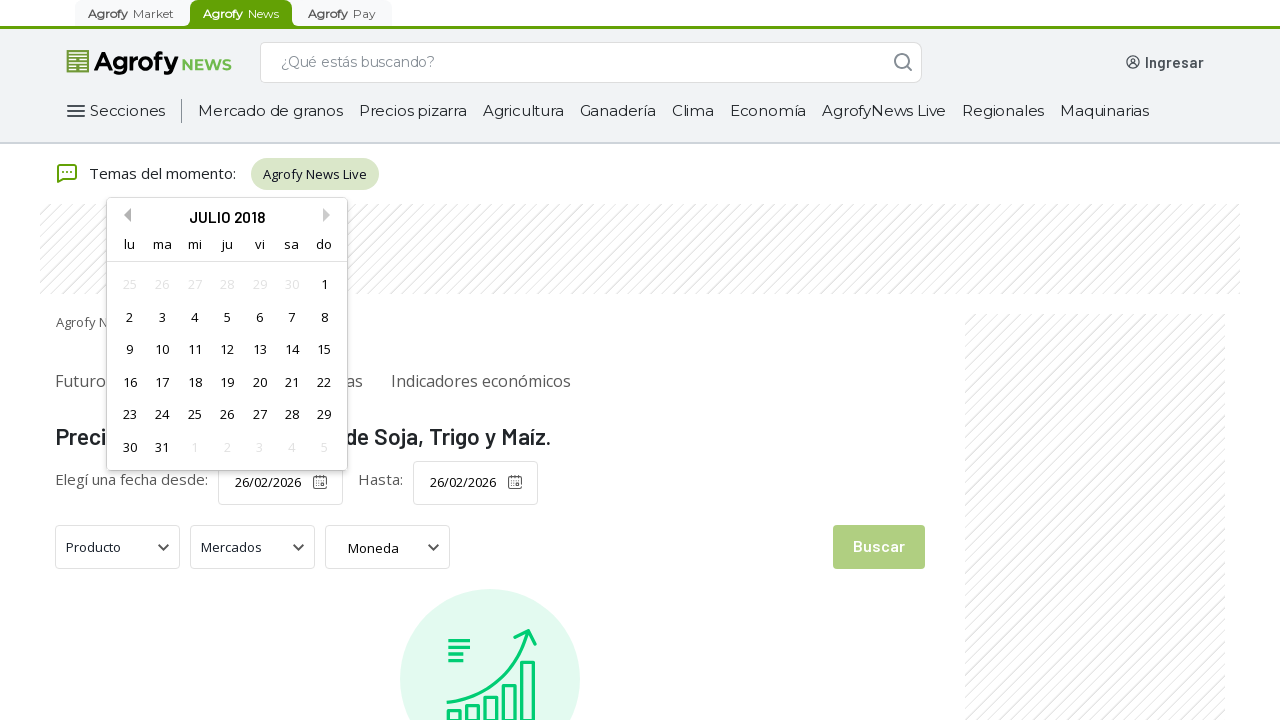

Navigated to previous month in date picker at (124, 215) on .react-datepicker__navigation--previous
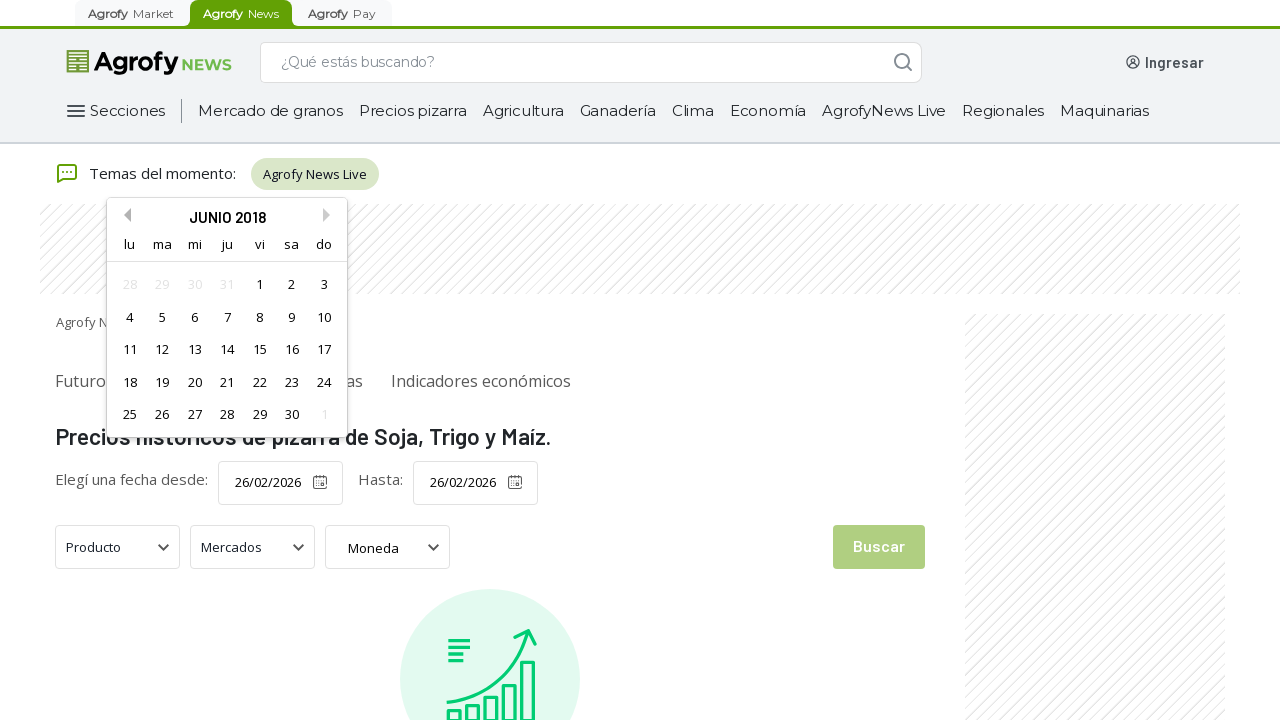

Navigated to previous month in date picker at (124, 215) on .react-datepicker__navigation--previous
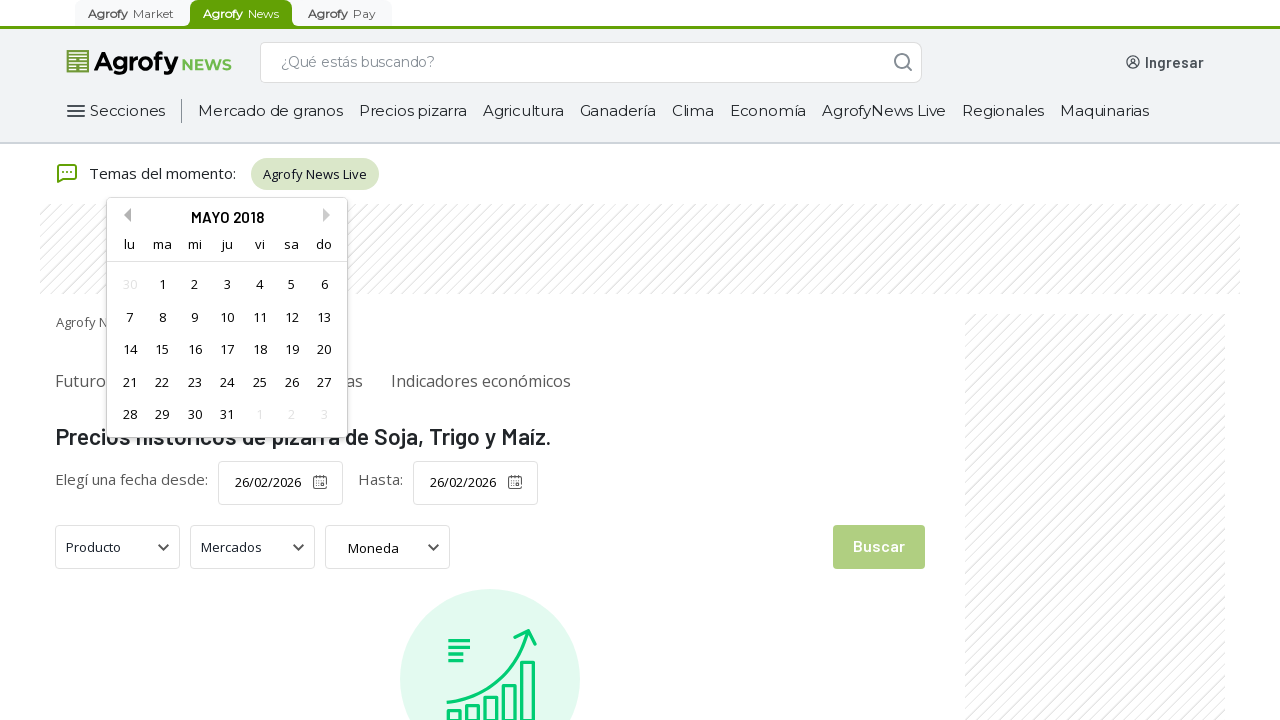

Navigated to previous month in date picker at (124, 215) on .react-datepicker__navigation--previous
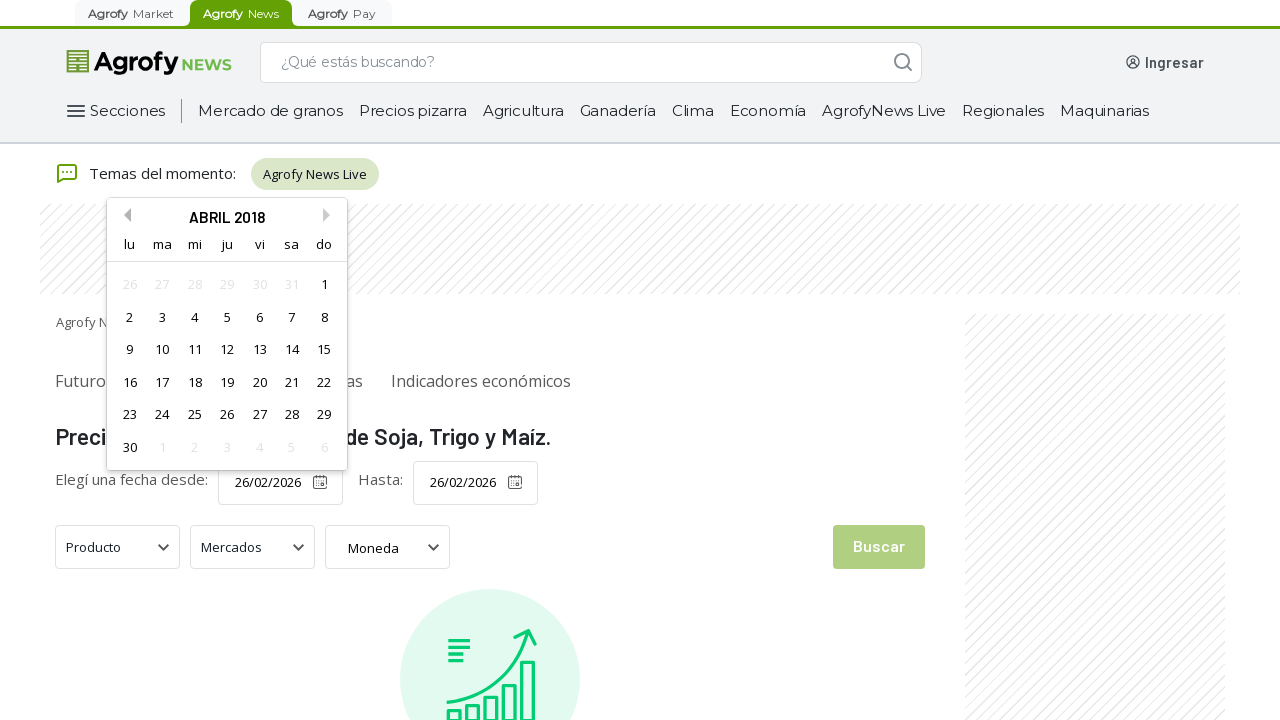

Navigated to previous month in date picker at (124, 215) on .react-datepicker__navigation--previous
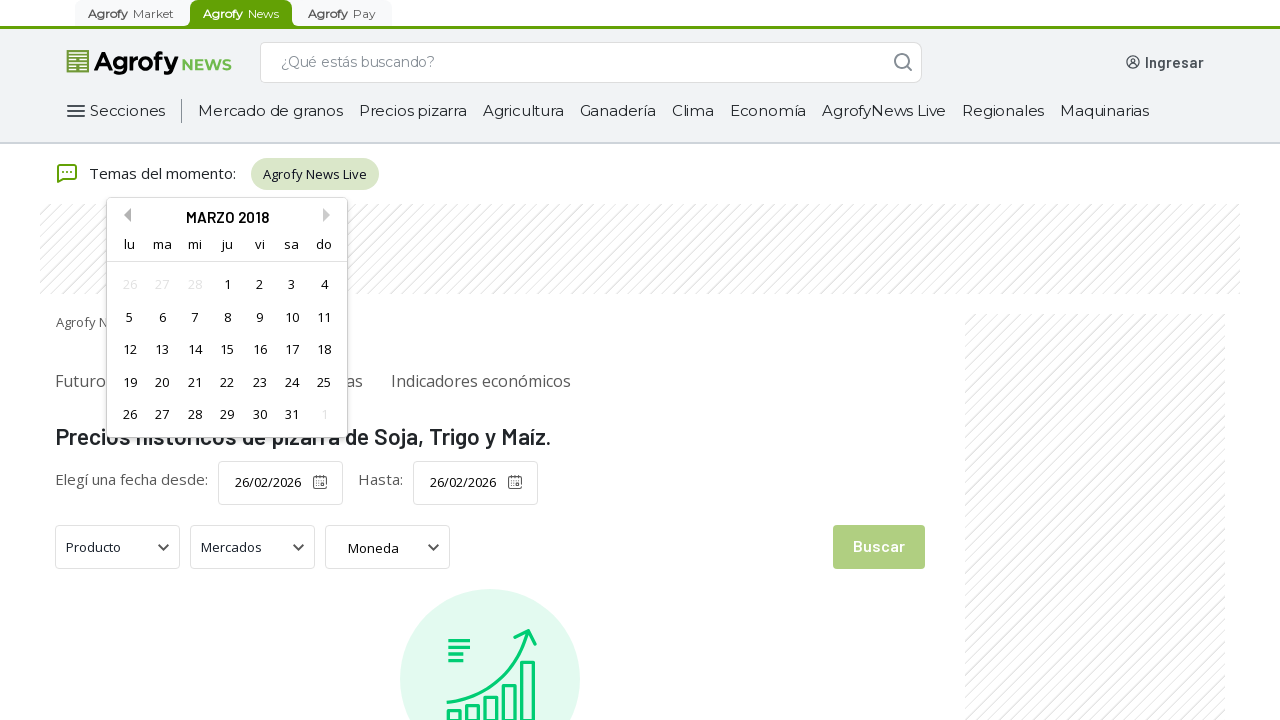

Navigated to previous month in date picker at (124, 215) on .react-datepicker__navigation--previous
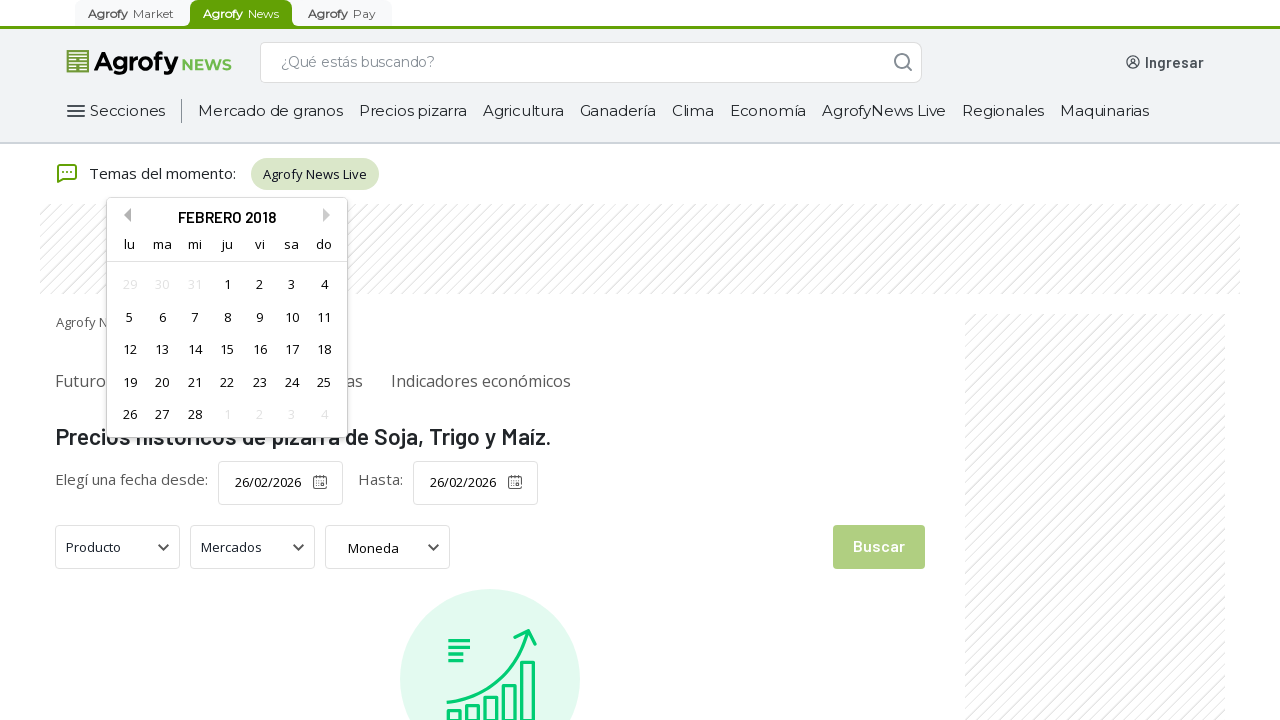

Navigated to previous month in date picker at (124, 215) on .react-datepicker__navigation--previous
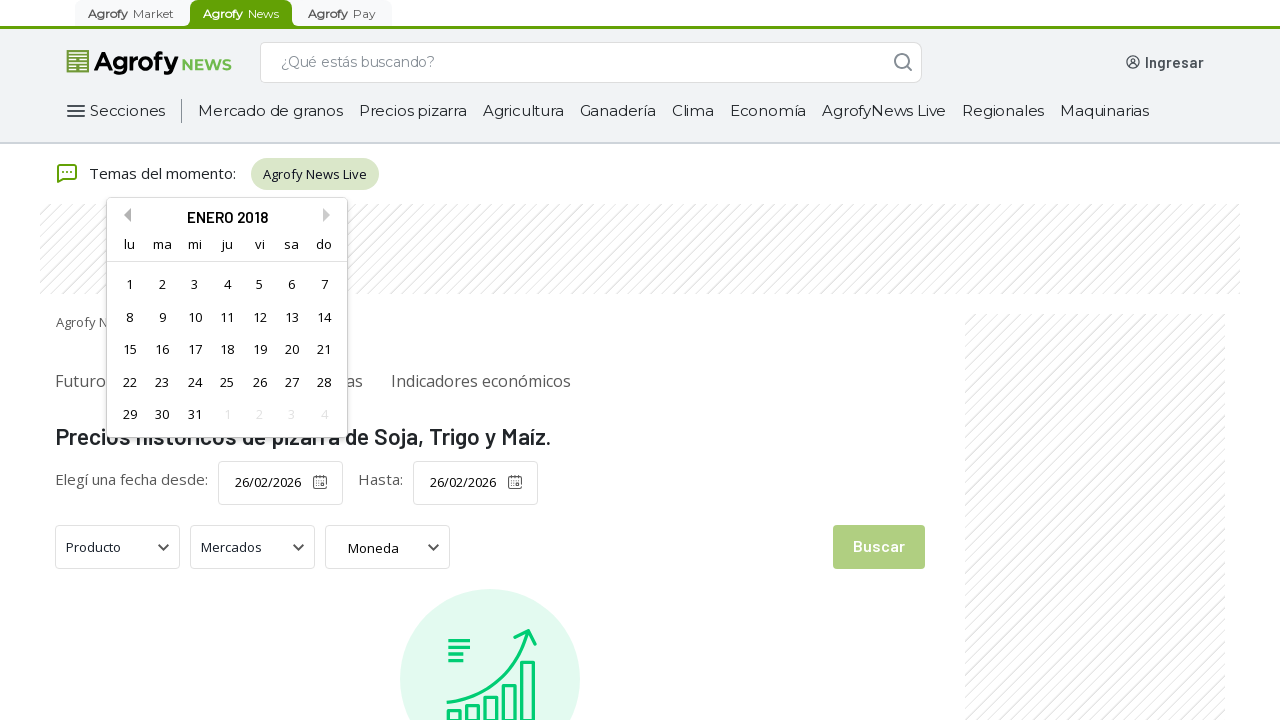

Navigated to previous month in date picker at (124, 215) on .react-datepicker__navigation--previous
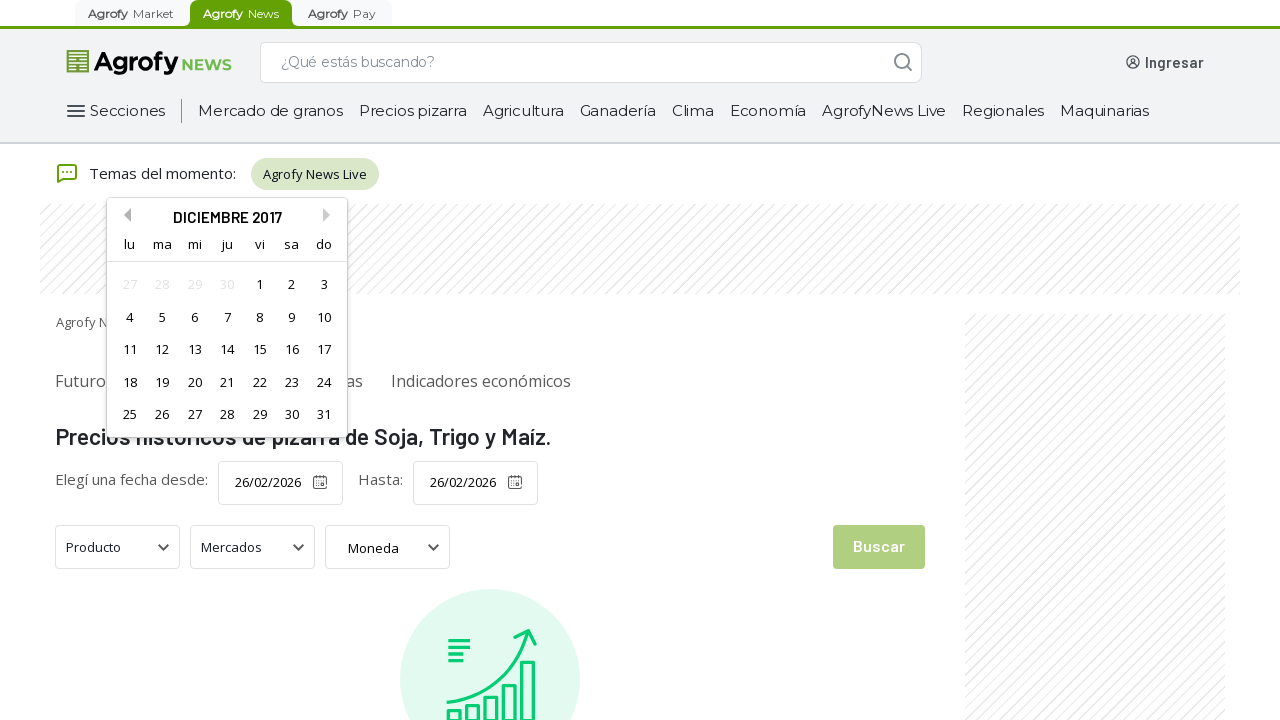

Navigated to previous month in date picker at (124, 215) on .react-datepicker__navigation--previous
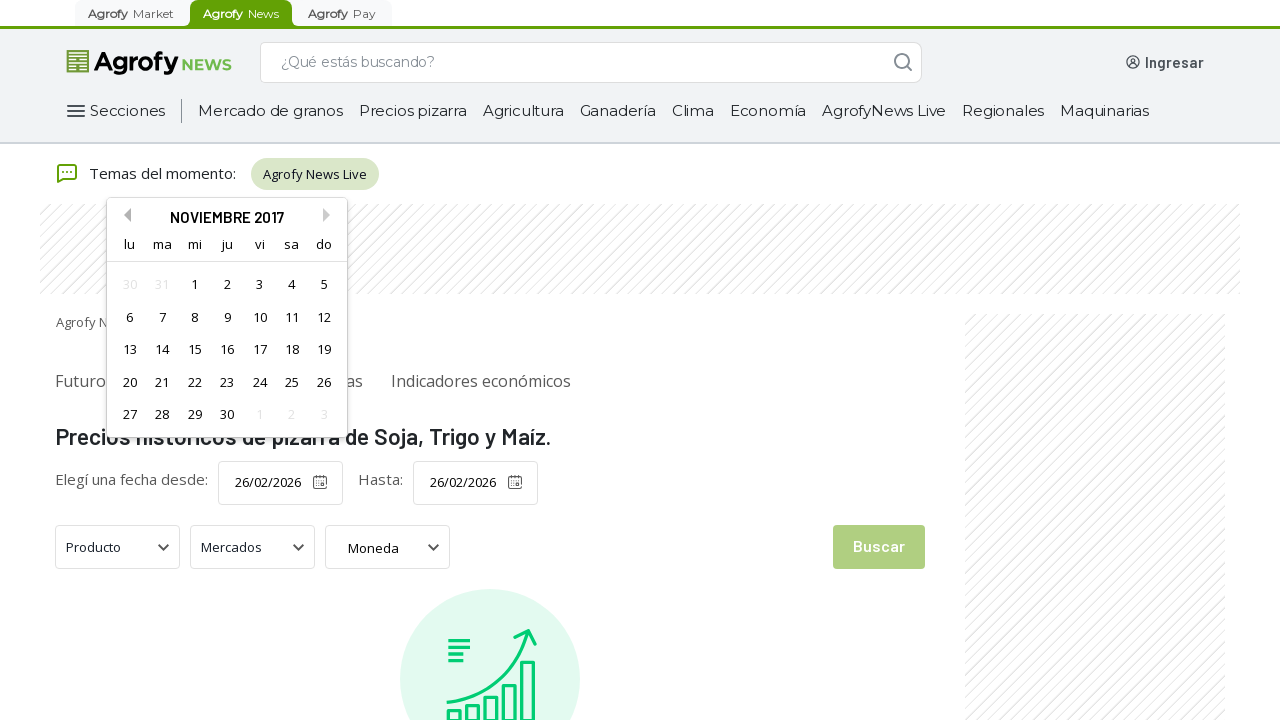

Navigated to previous month in date picker at (124, 215) on .react-datepicker__navigation--previous
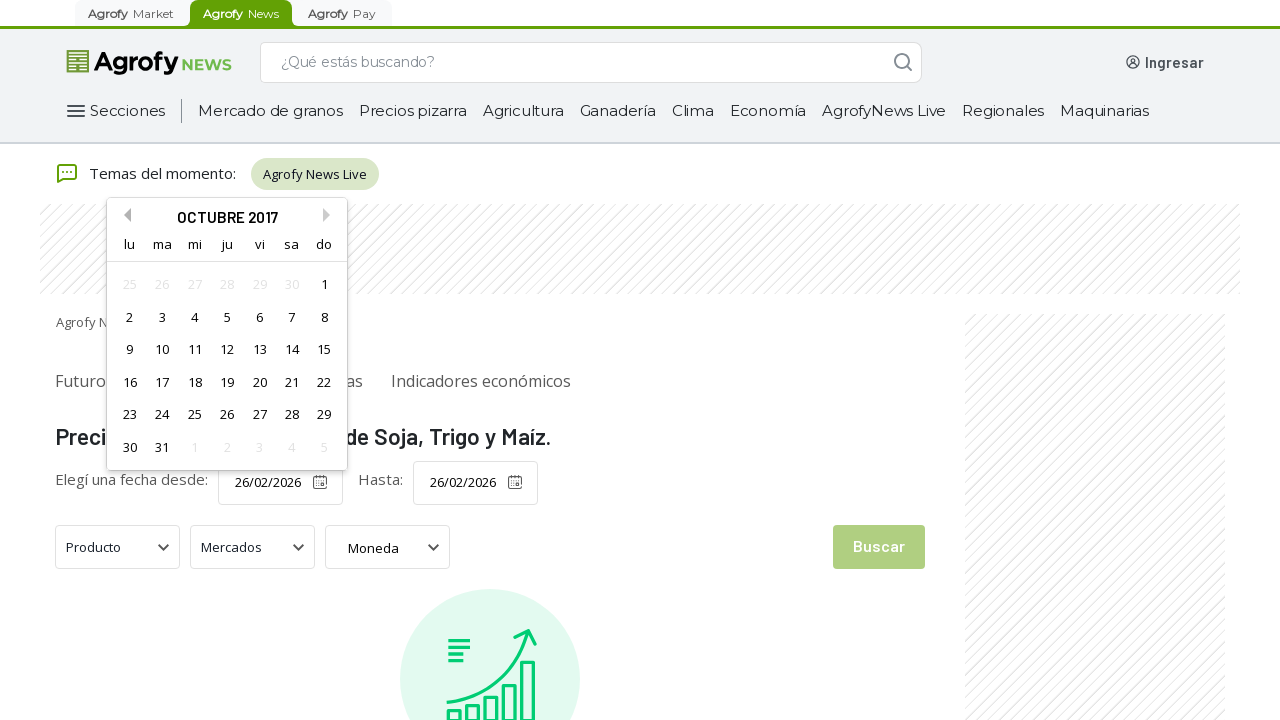

Navigated to previous month in date picker at (124, 215) on .react-datepicker__navigation--previous
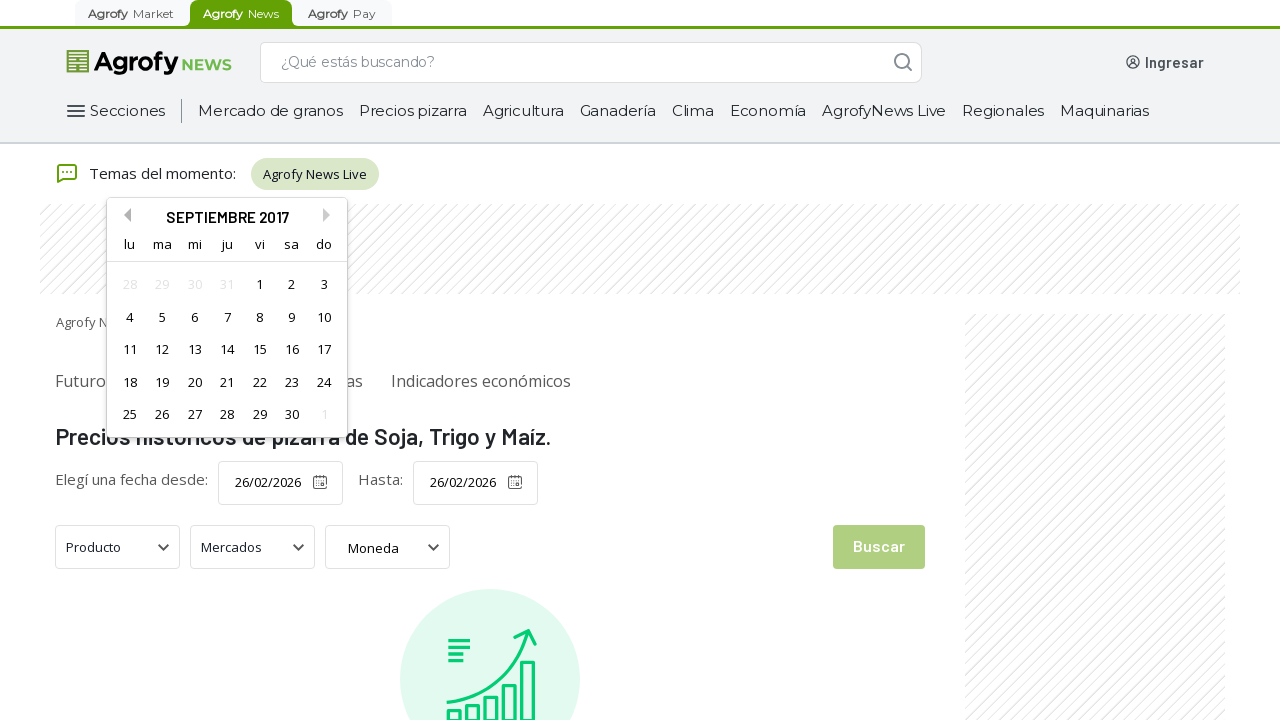

Navigated to previous month in date picker at (124, 215) on .react-datepicker__navigation--previous
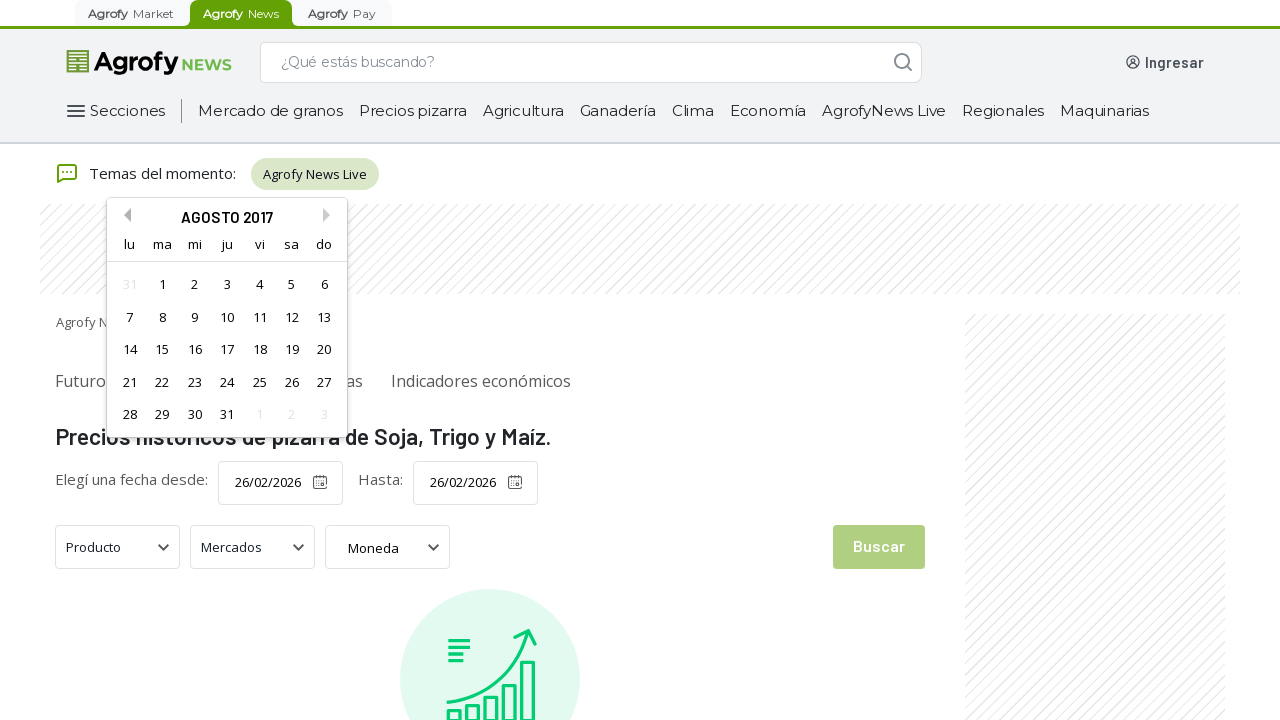

Navigated to previous month in date picker at (124, 215) on .react-datepicker__navigation--previous
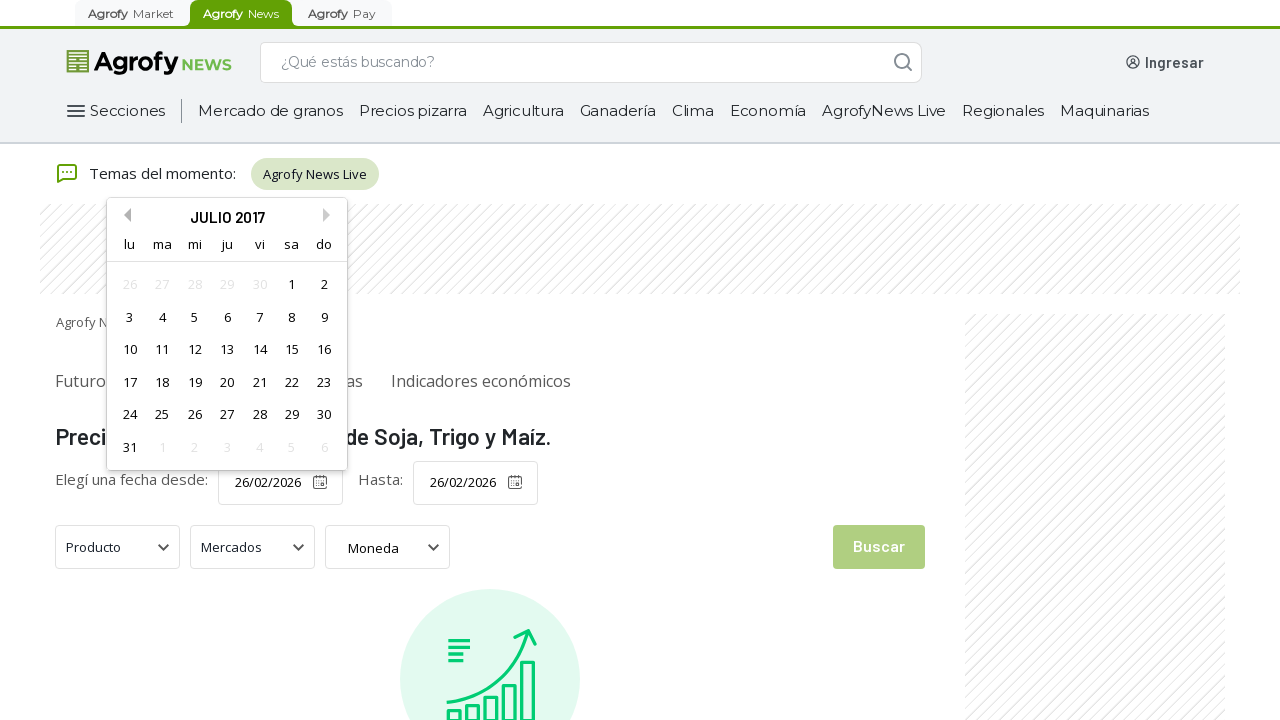

Navigated to previous month in date picker at (124, 215) on .react-datepicker__navigation--previous
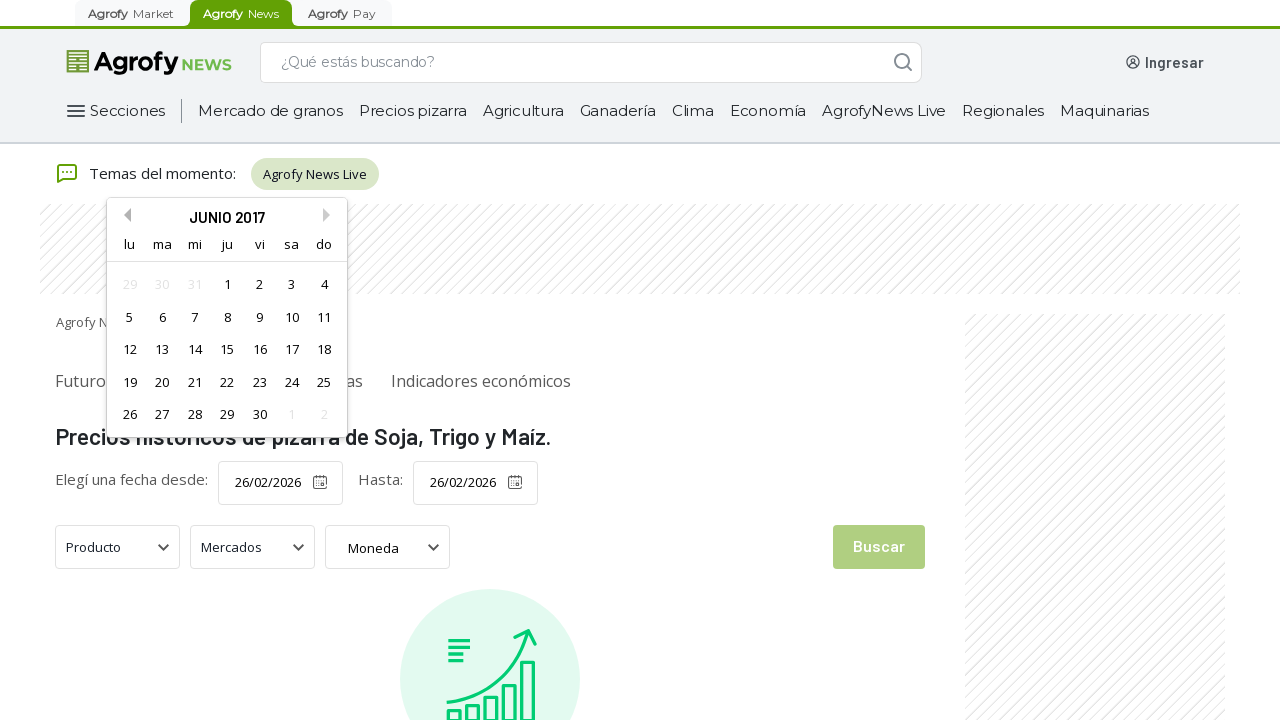

Navigated to previous month in date picker at (124, 215) on .react-datepicker__navigation--previous
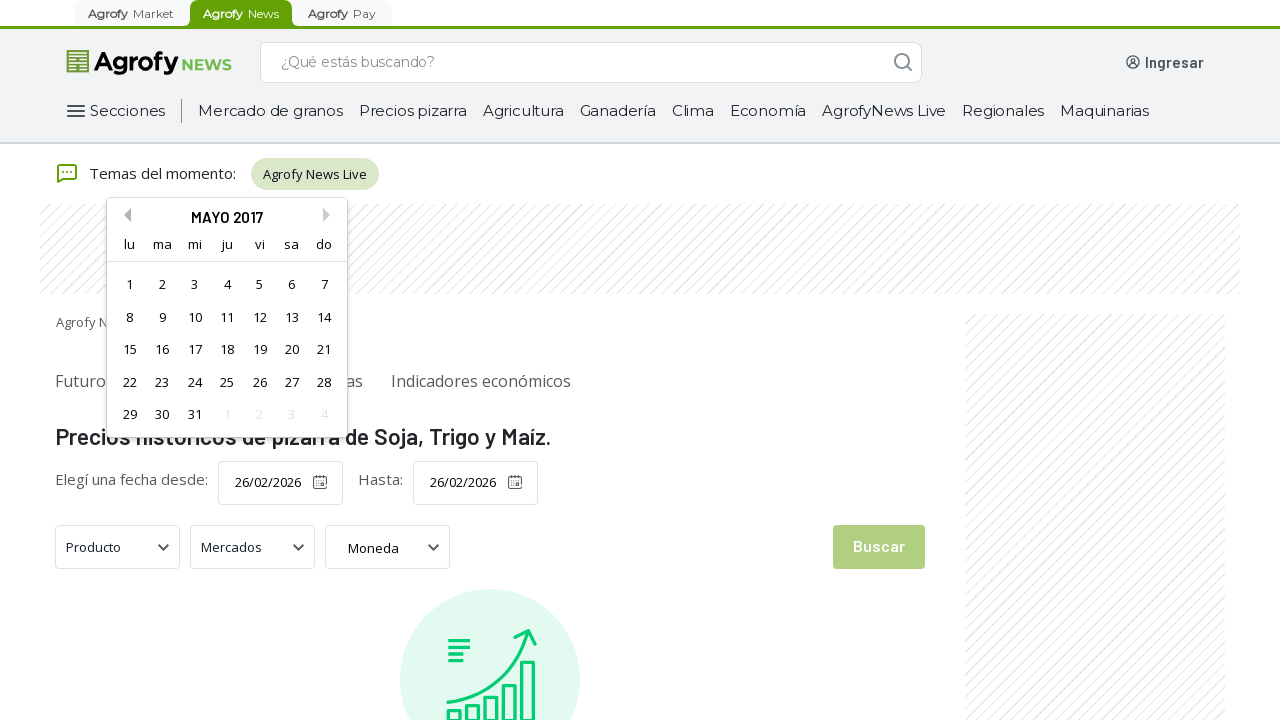

Navigated to previous month in date picker at (124, 215) on .react-datepicker__navigation--previous
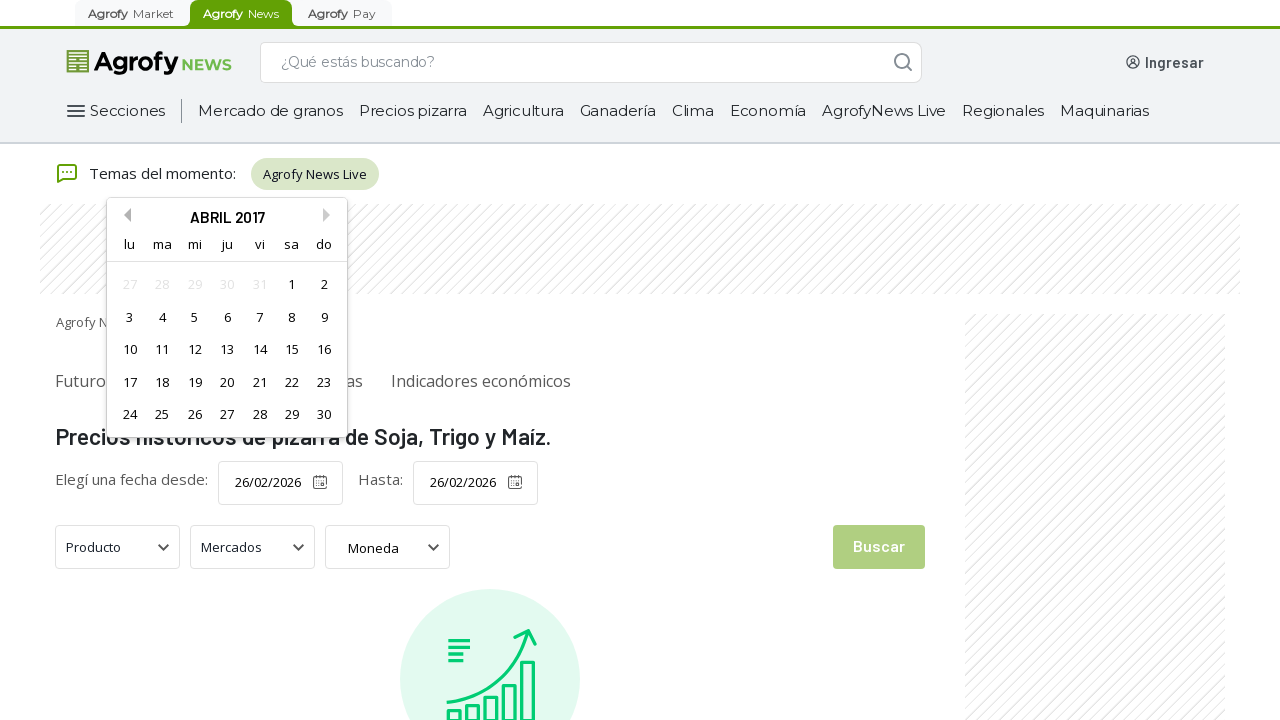

Navigated to previous month in date picker at (124, 215) on .react-datepicker__navigation--previous
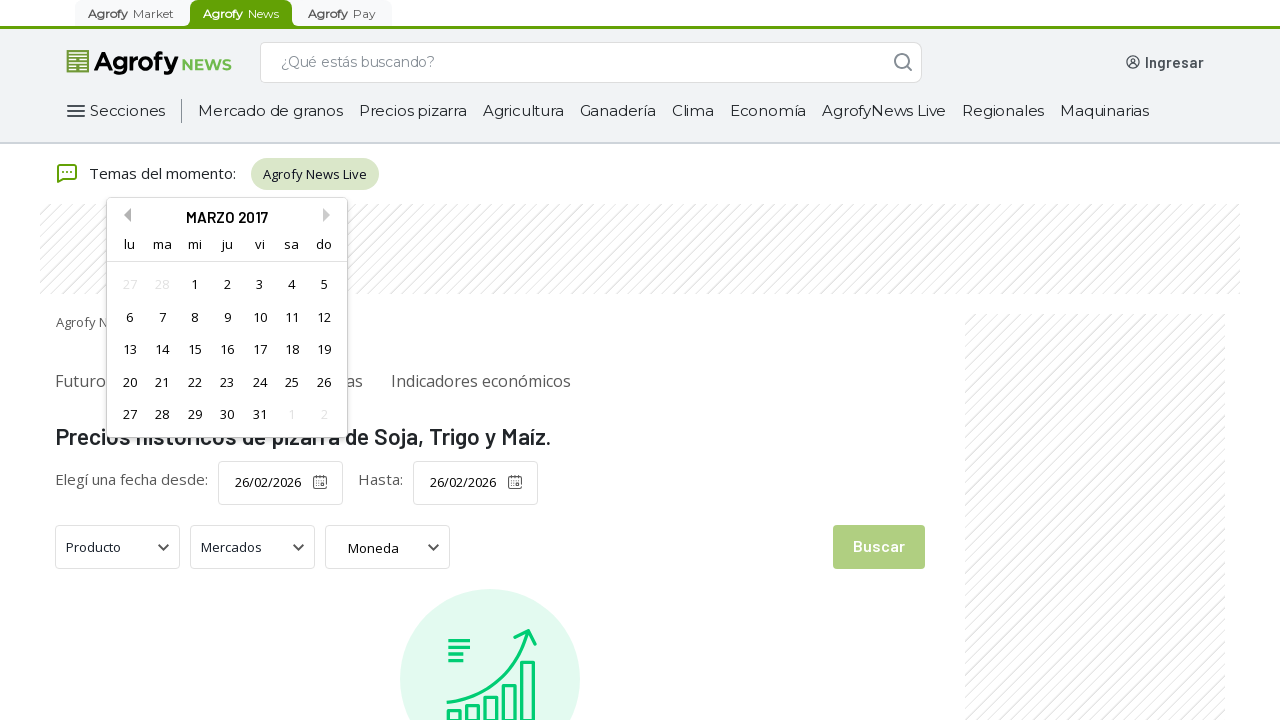

Navigated to previous month in date picker at (124, 215) on .react-datepicker__navigation--previous
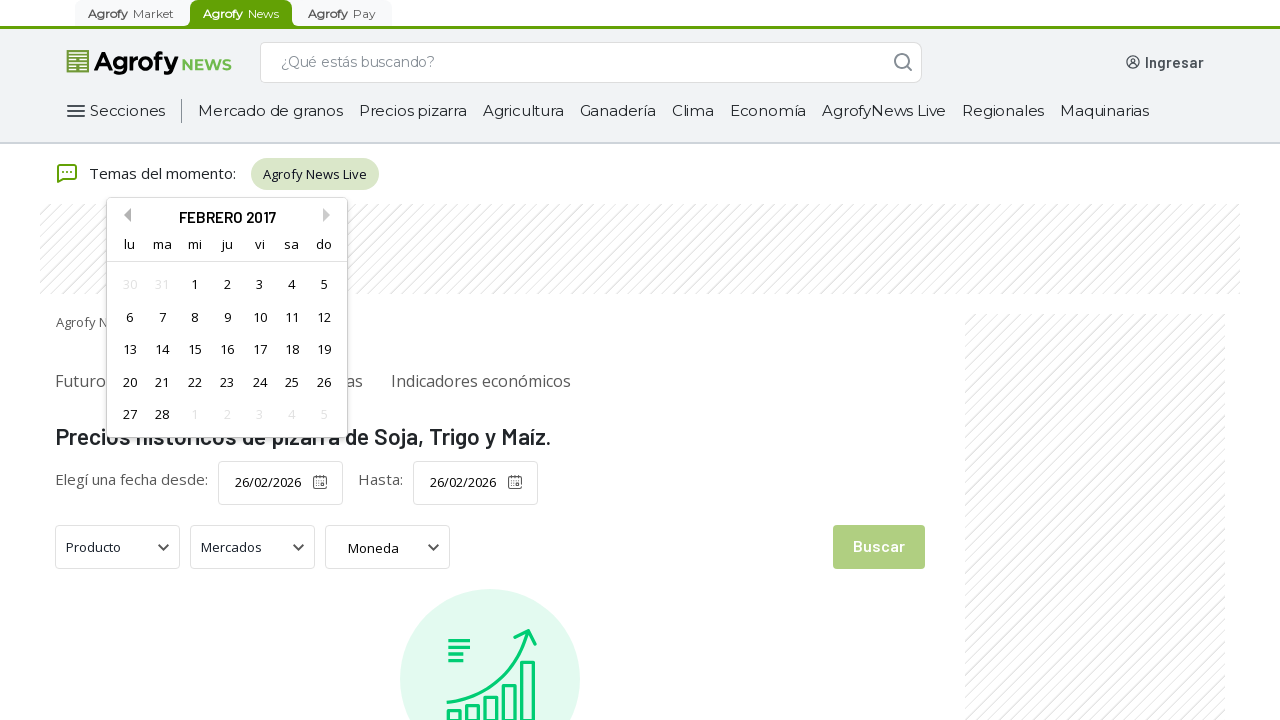

Navigated to previous month in date picker at (124, 215) on .react-datepicker__navigation--previous
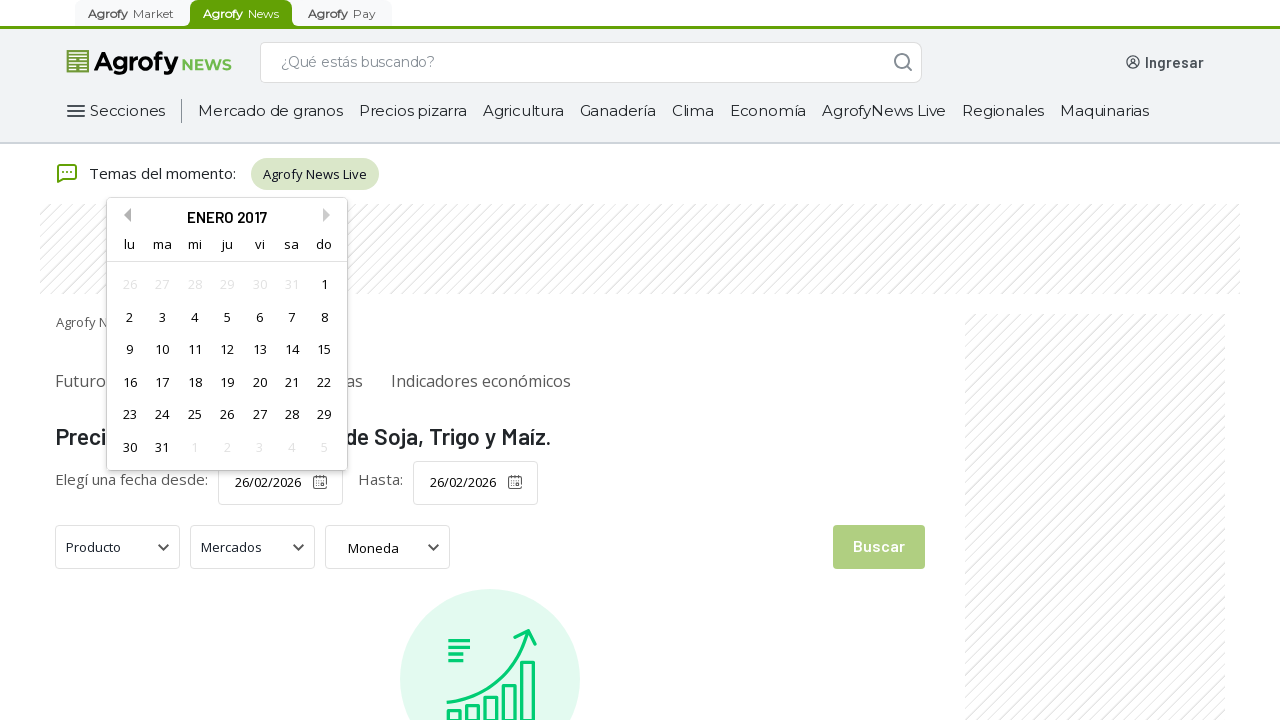

Navigated to previous month in date picker at (124, 215) on .react-datepicker__navigation--previous
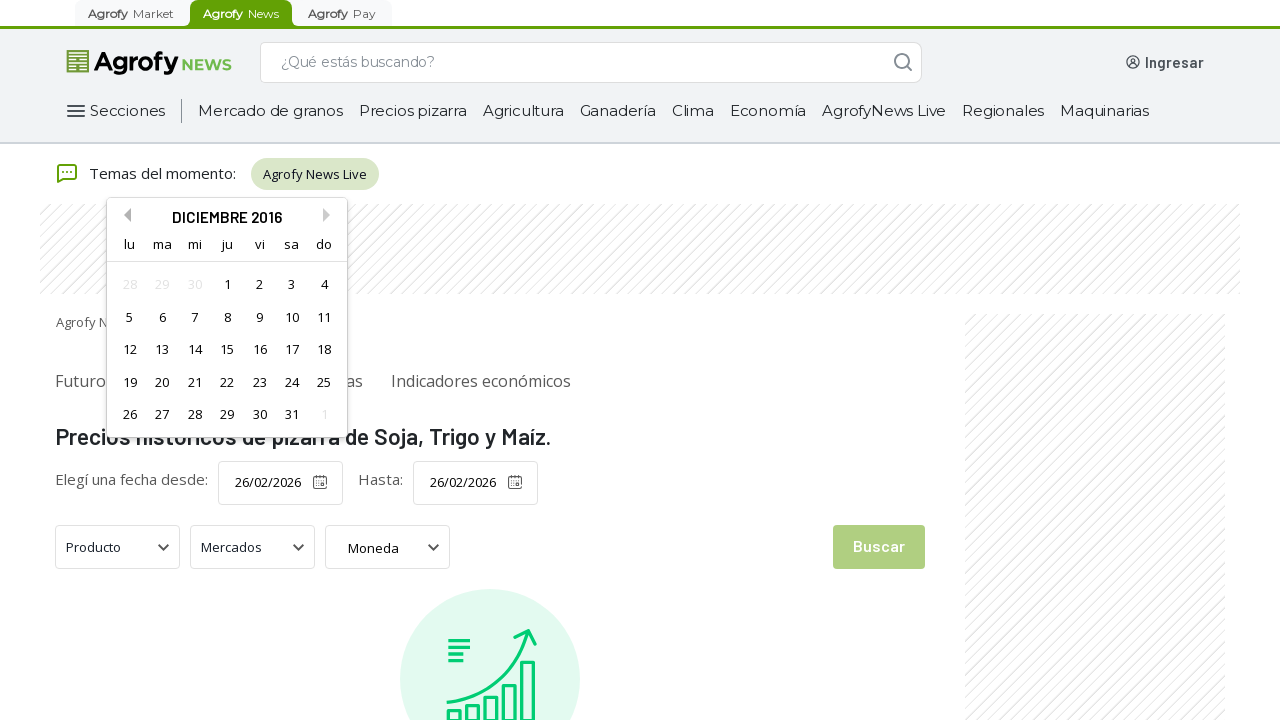

Navigated to previous month in date picker at (124, 215) on .react-datepicker__navigation--previous
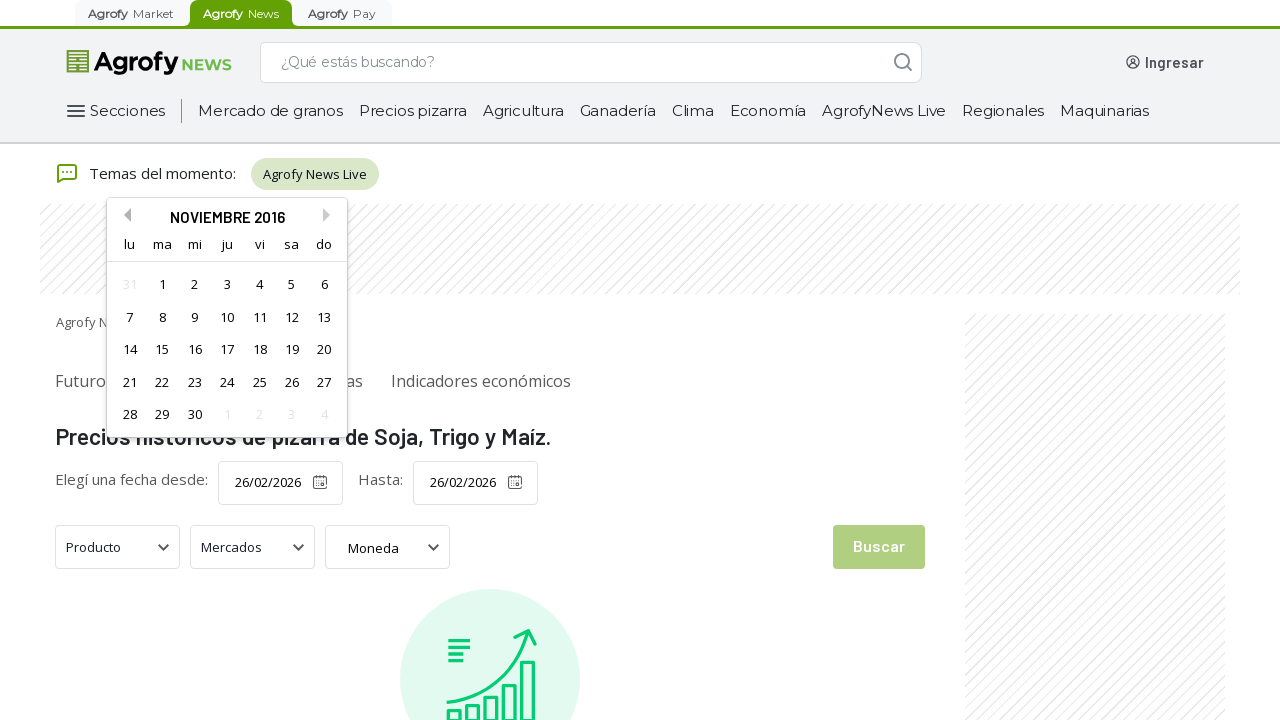

Navigated to previous month in date picker at (124, 215) on .react-datepicker__navigation--previous
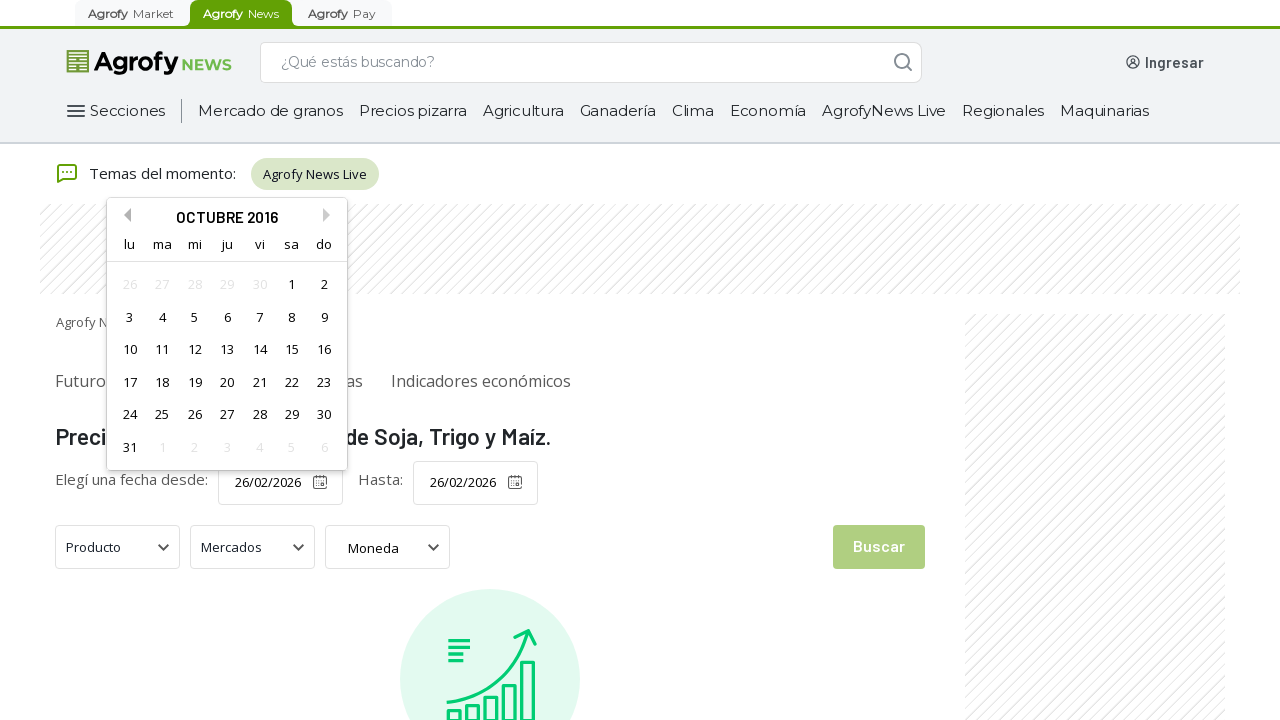

Navigated to previous month in date picker at (124, 215) on .react-datepicker__navigation--previous
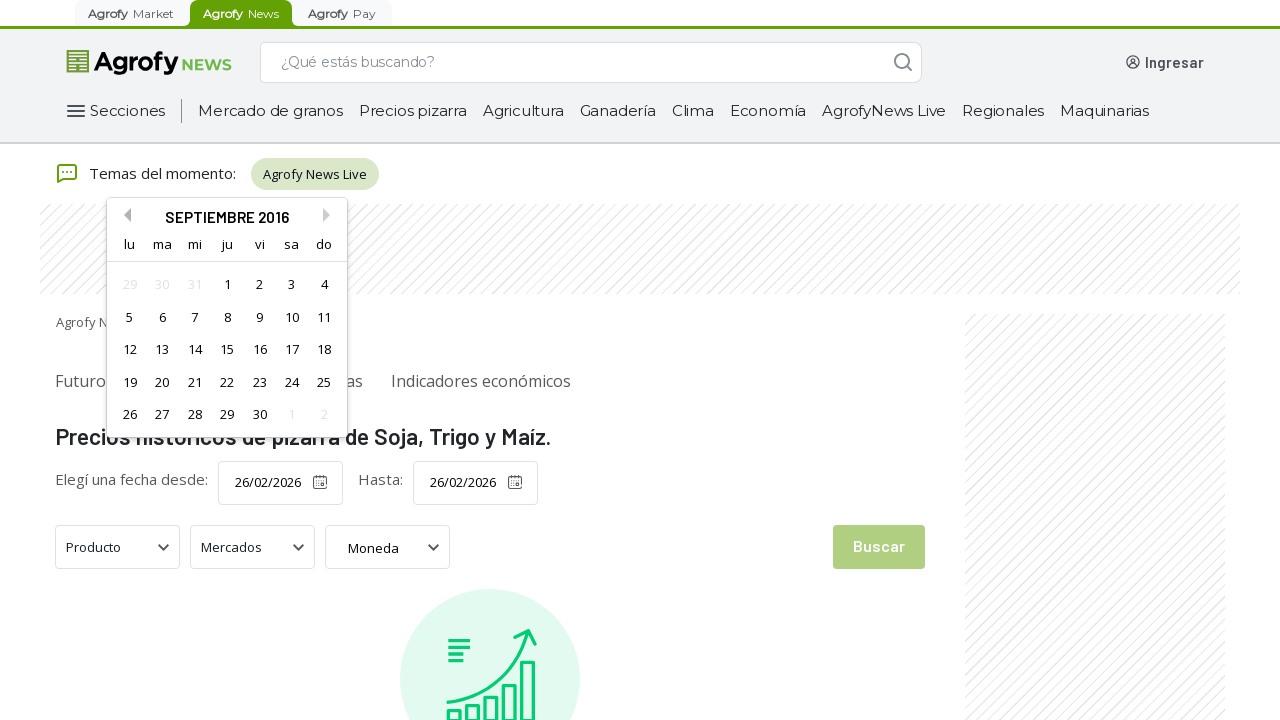

Navigated to previous month in date picker at (124, 215) on .react-datepicker__navigation--previous
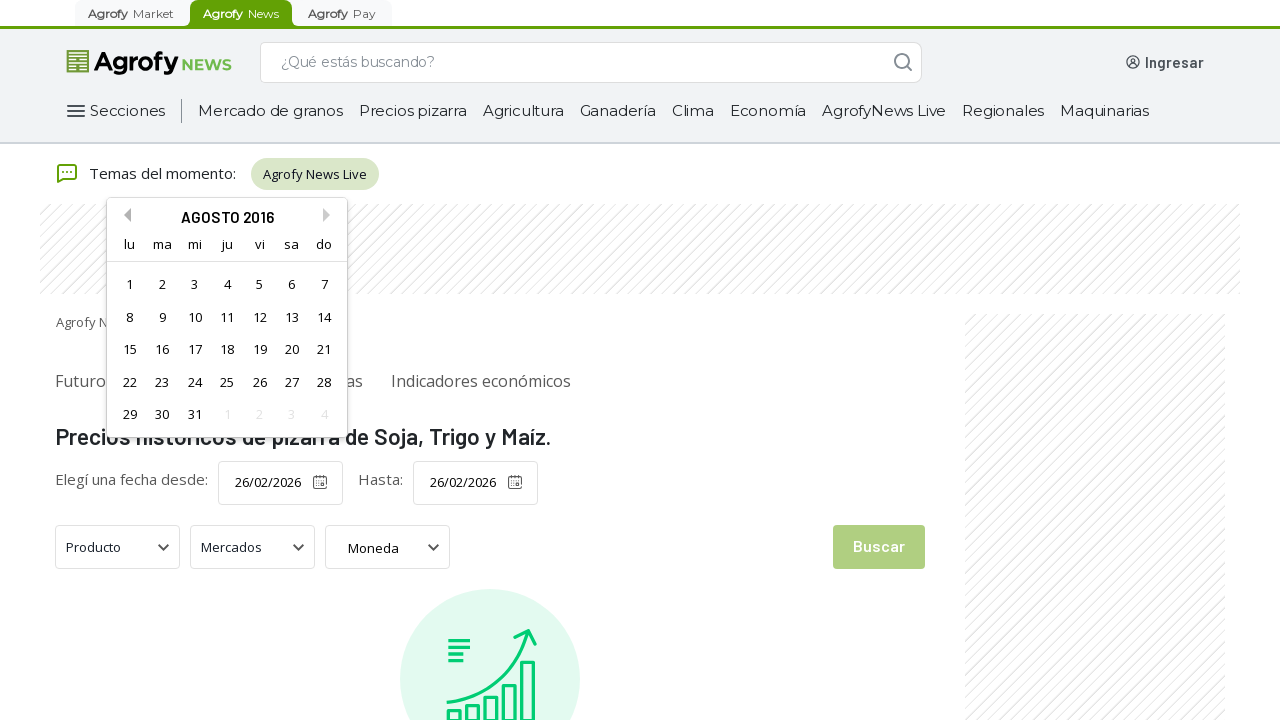

Navigated to previous month in date picker at (124, 215) on .react-datepicker__navigation--previous
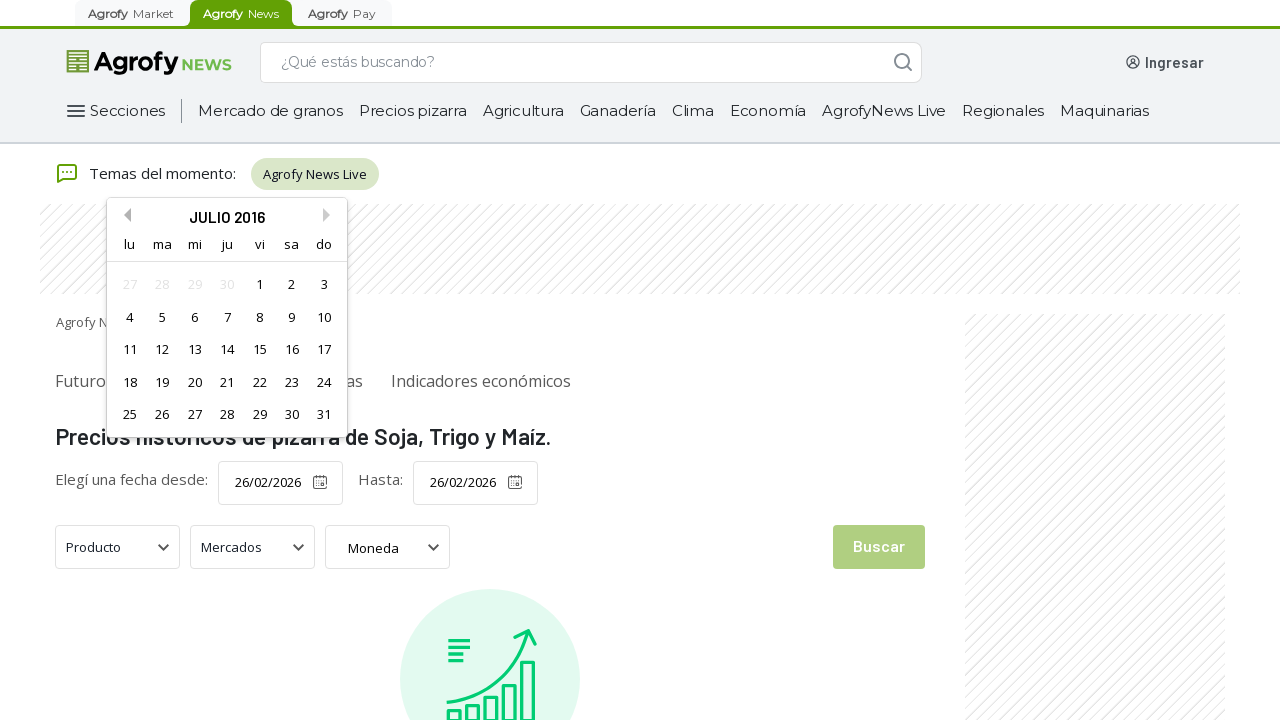

Navigated to previous month in date picker at (124, 215) on .react-datepicker__navigation--previous
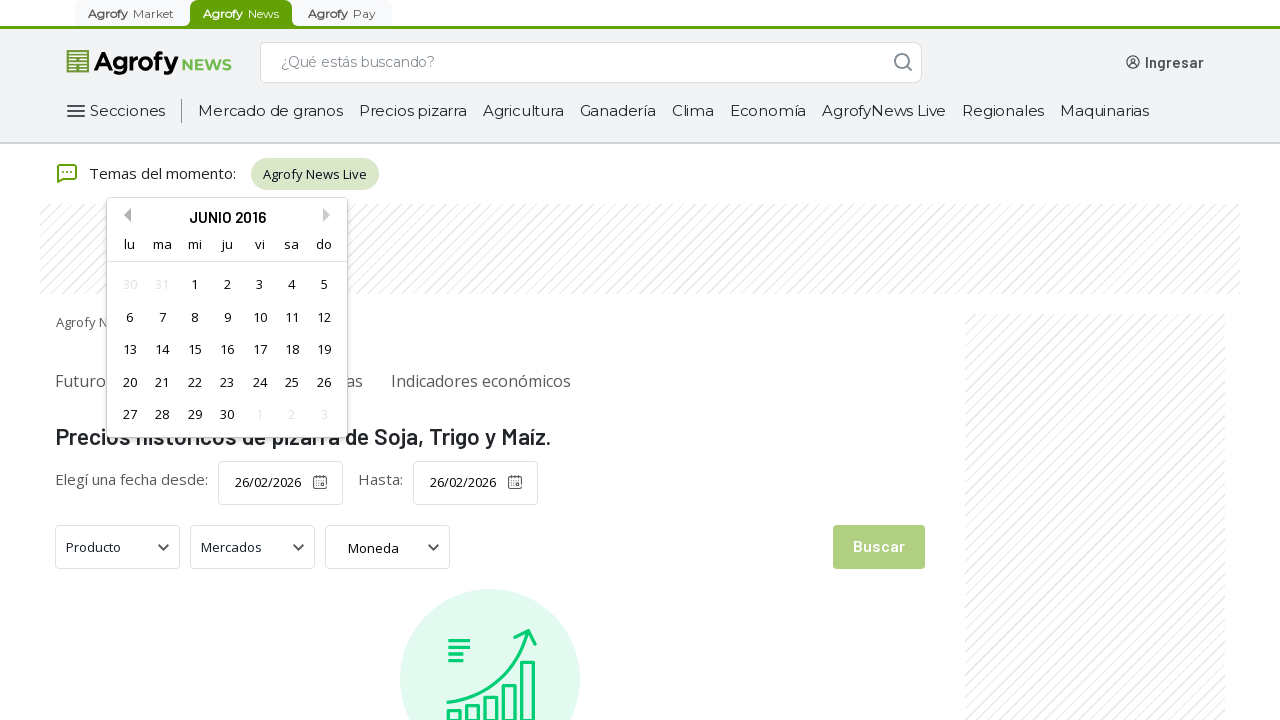

Navigated to previous month in date picker at (124, 215) on .react-datepicker__navigation--previous
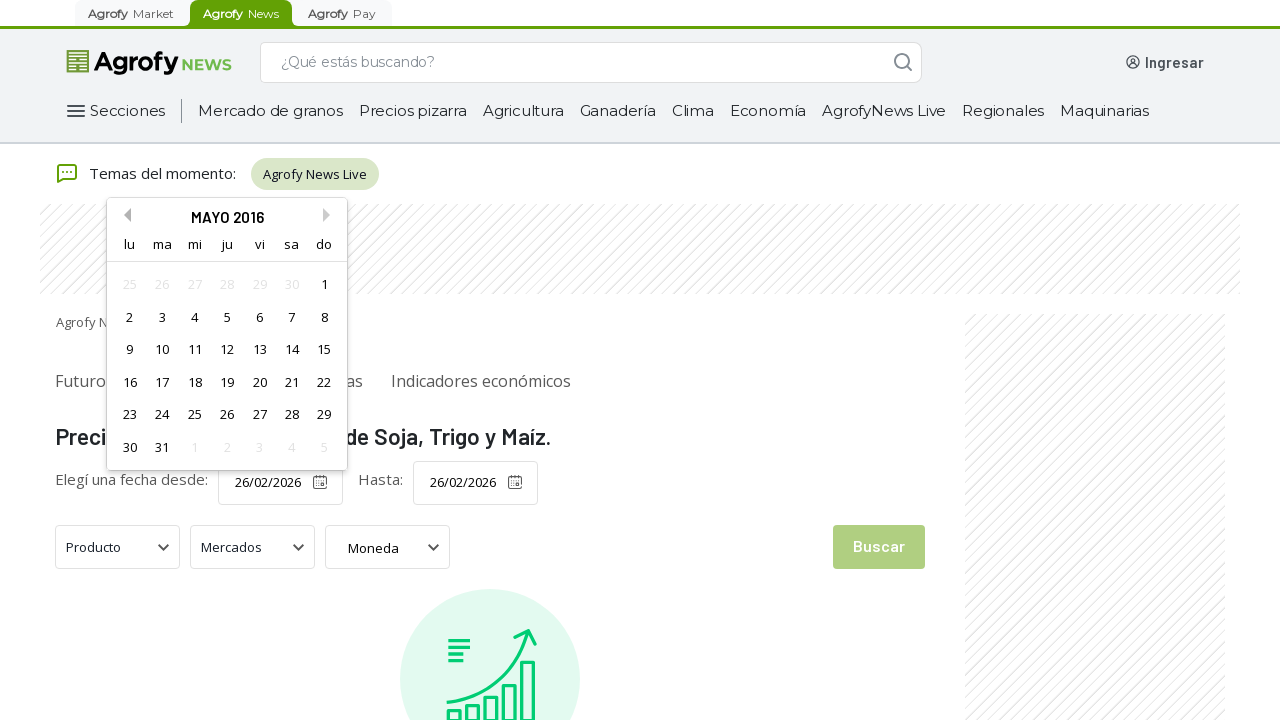

Navigated to previous month in date picker at (124, 215) on .react-datepicker__navigation--previous
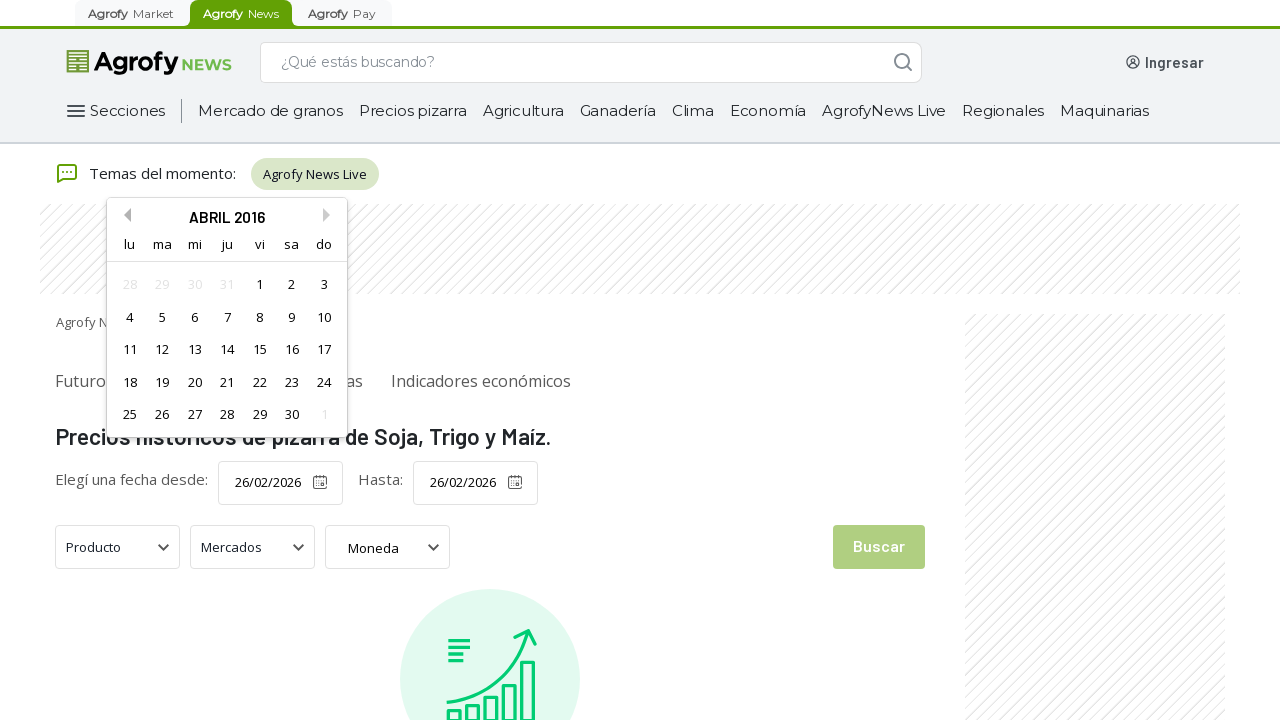

Navigated to previous month in date picker at (124, 215) on .react-datepicker__navigation--previous
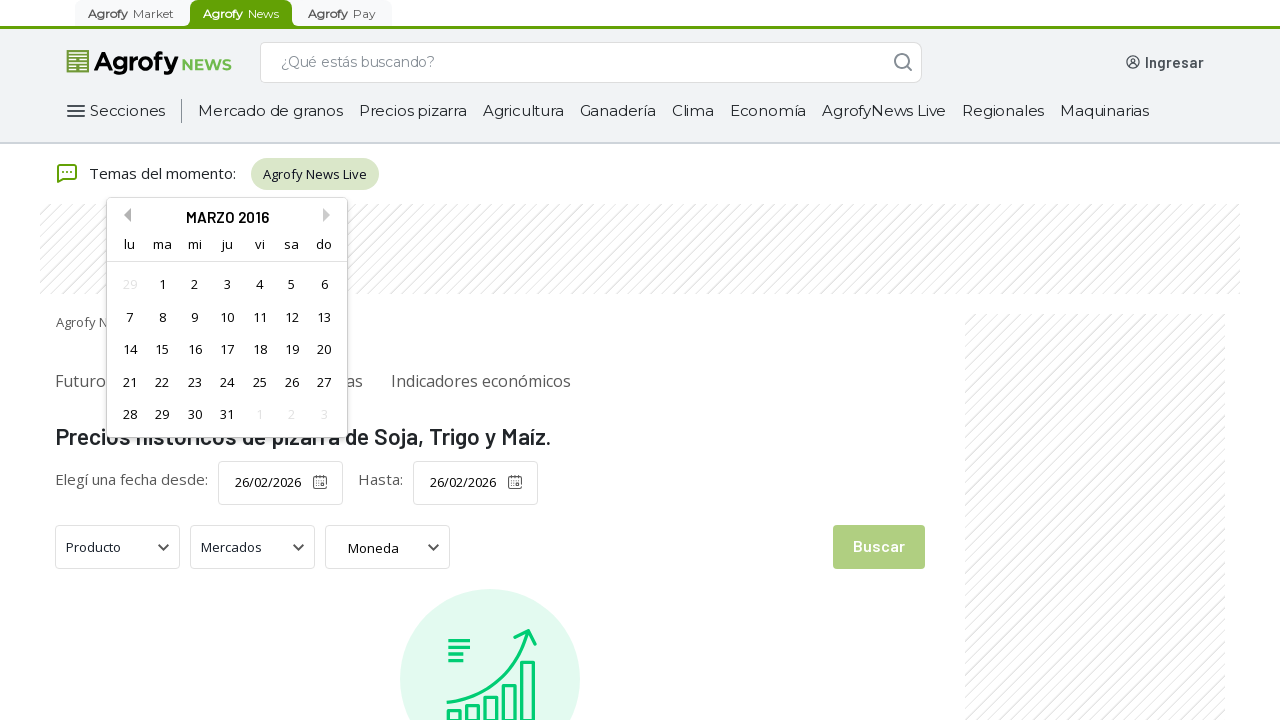

Navigated to previous month in date picker at (124, 215) on .react-datepicker__navigation--previous
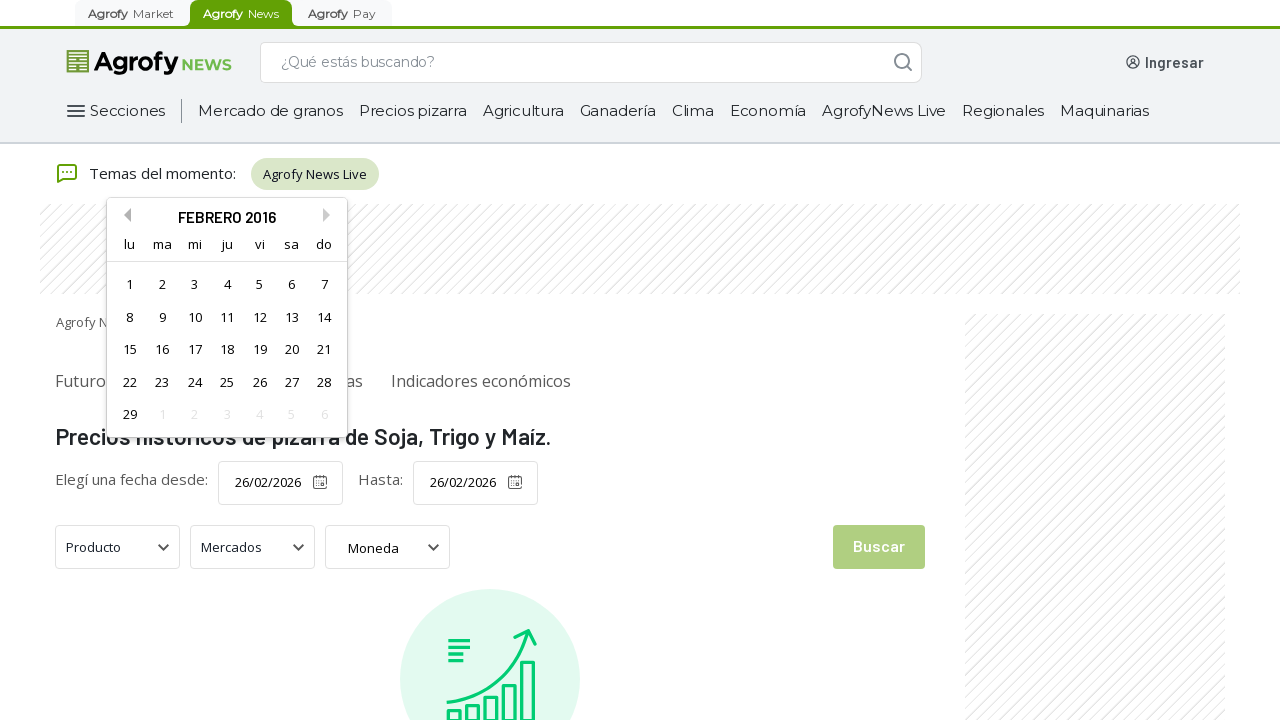

Navigated to previous month in date picker at (124, 215) on .react-datepicker__navigation--previous
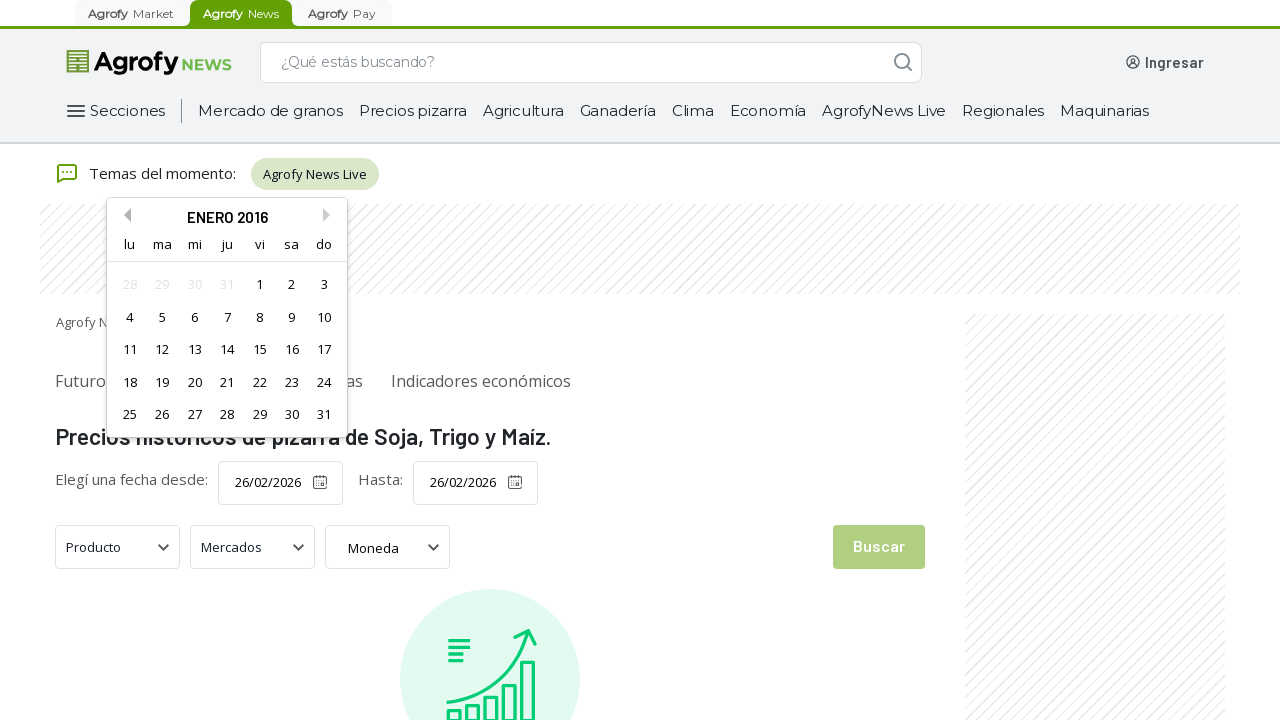

Navigated to previous month in date picker at (124, 215) on .react-datepicker__navigation--previous
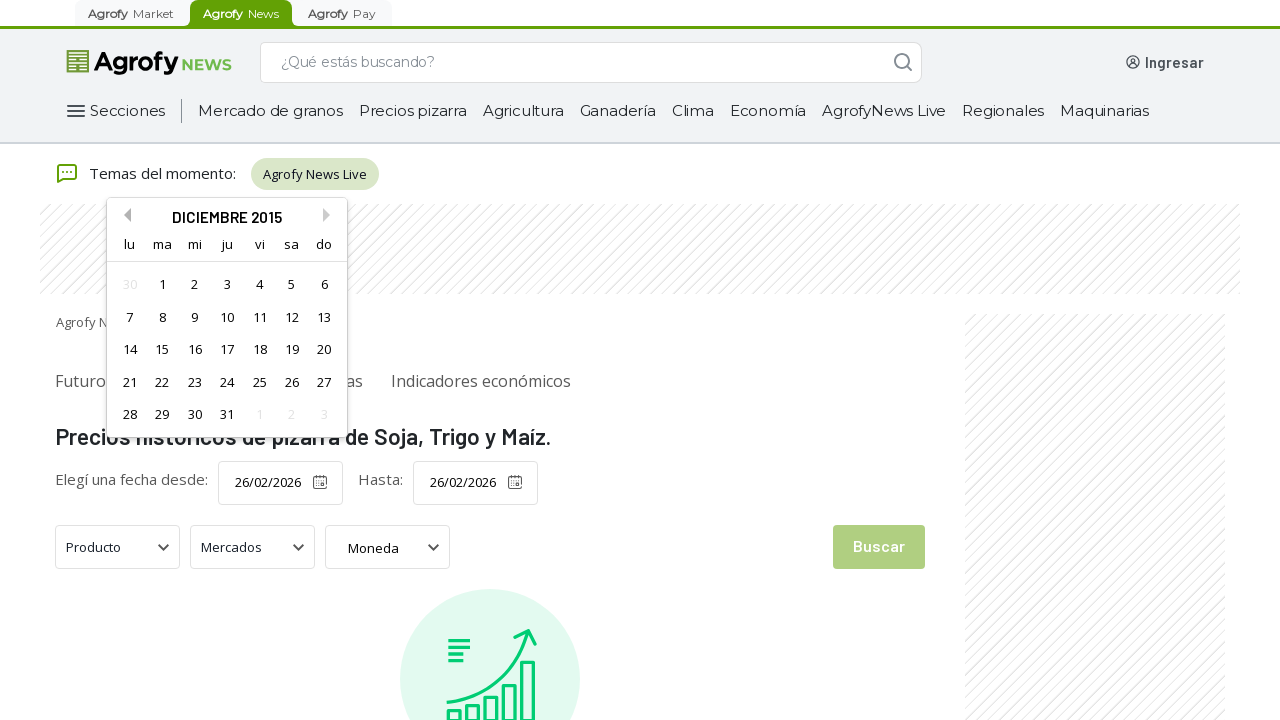

Navigated to previous month in date picker at (124, 215) on .react-datepicker__navigation--previous
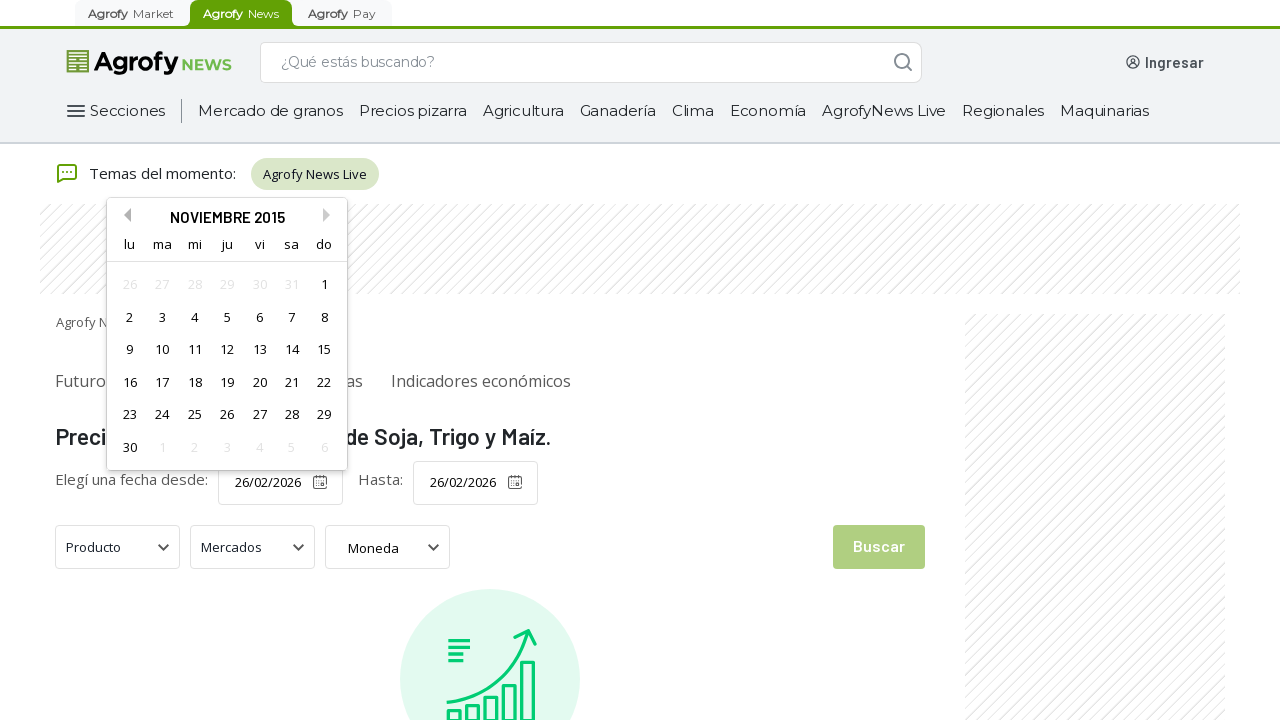

Navigated to previous month in date picker at (124, 215) on .react-datepicker__navigation--previous
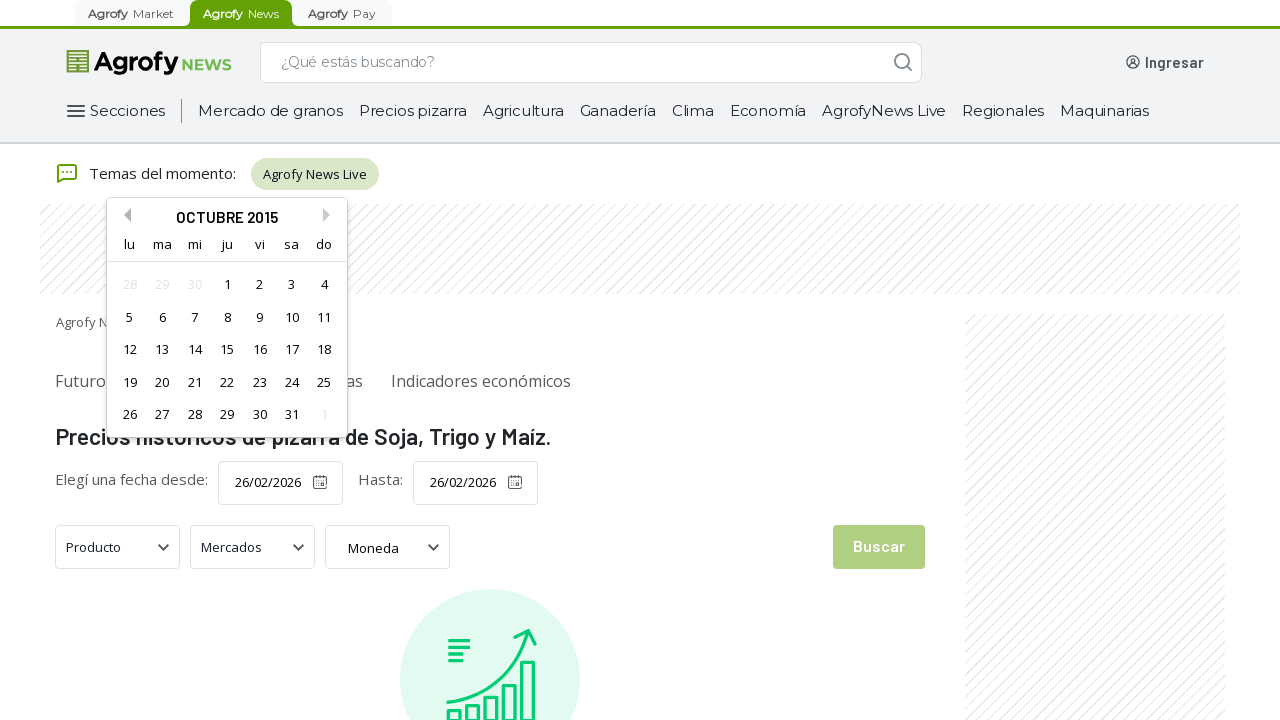

Navigated to previous month in date picker at (124, 215) on .react-datepicker__navigation--previous
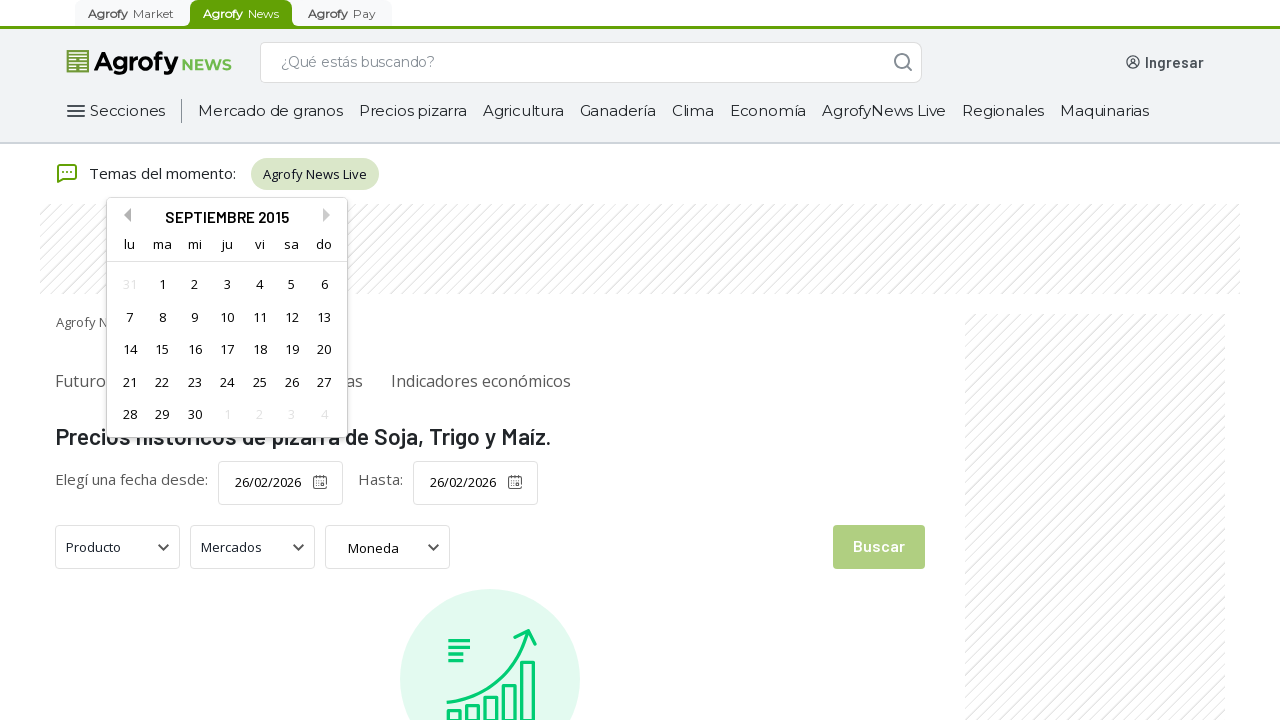

Navigated to previous month in date picker at (124, 215) on .react-datepicker__navigation--previous
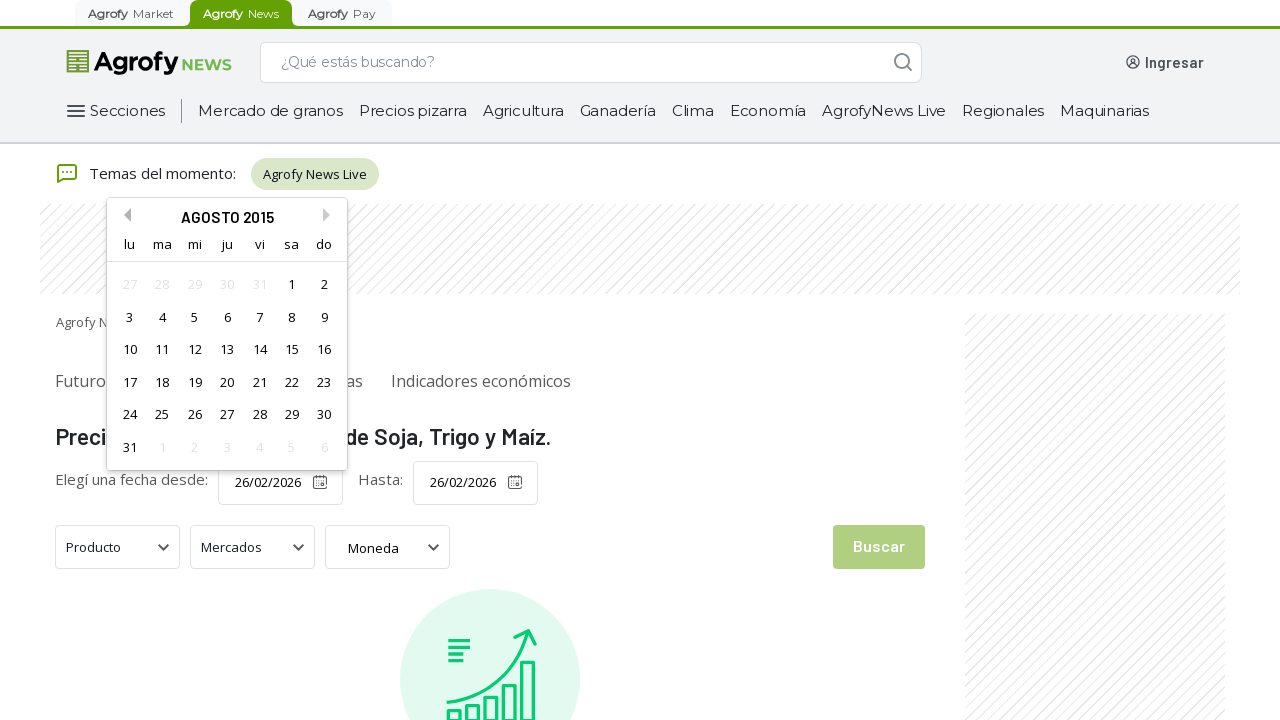

Navigated to previous month in date picker at (124, 215) on .react-datepicker__navigation--previous
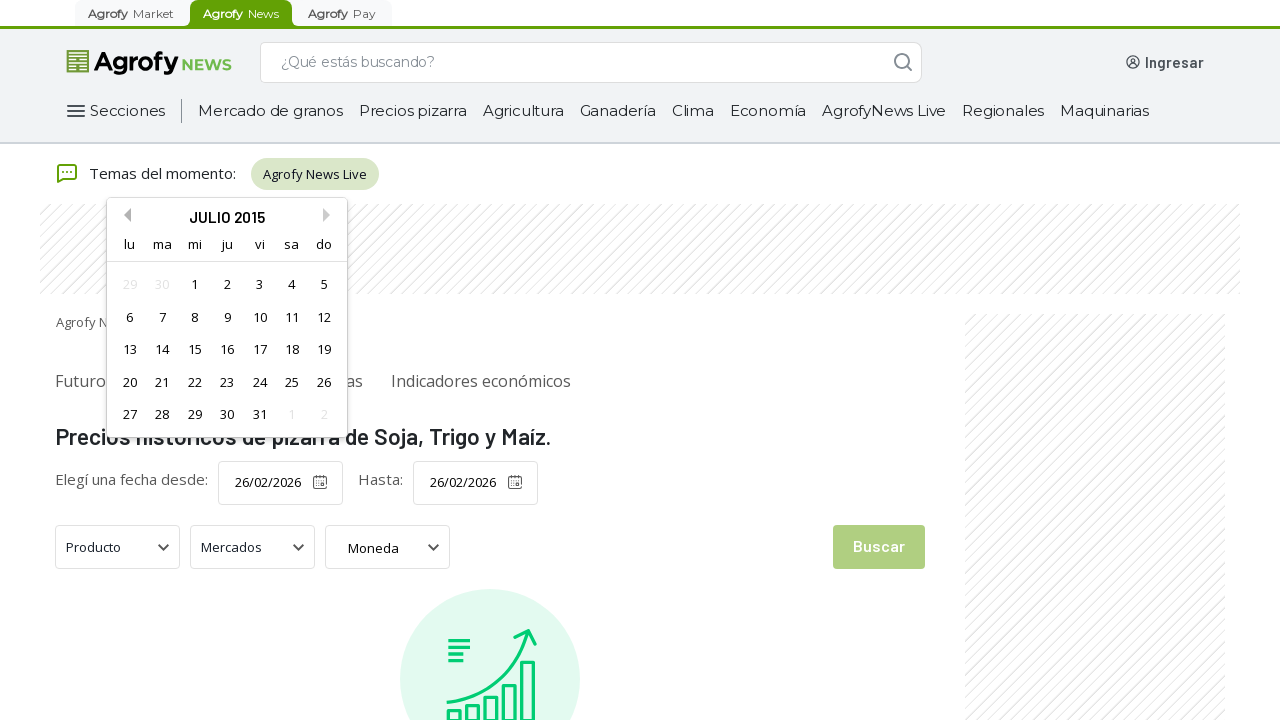

Navigated to previous month in date picker at (124, 215) on .react-datepicker__navigation--previous
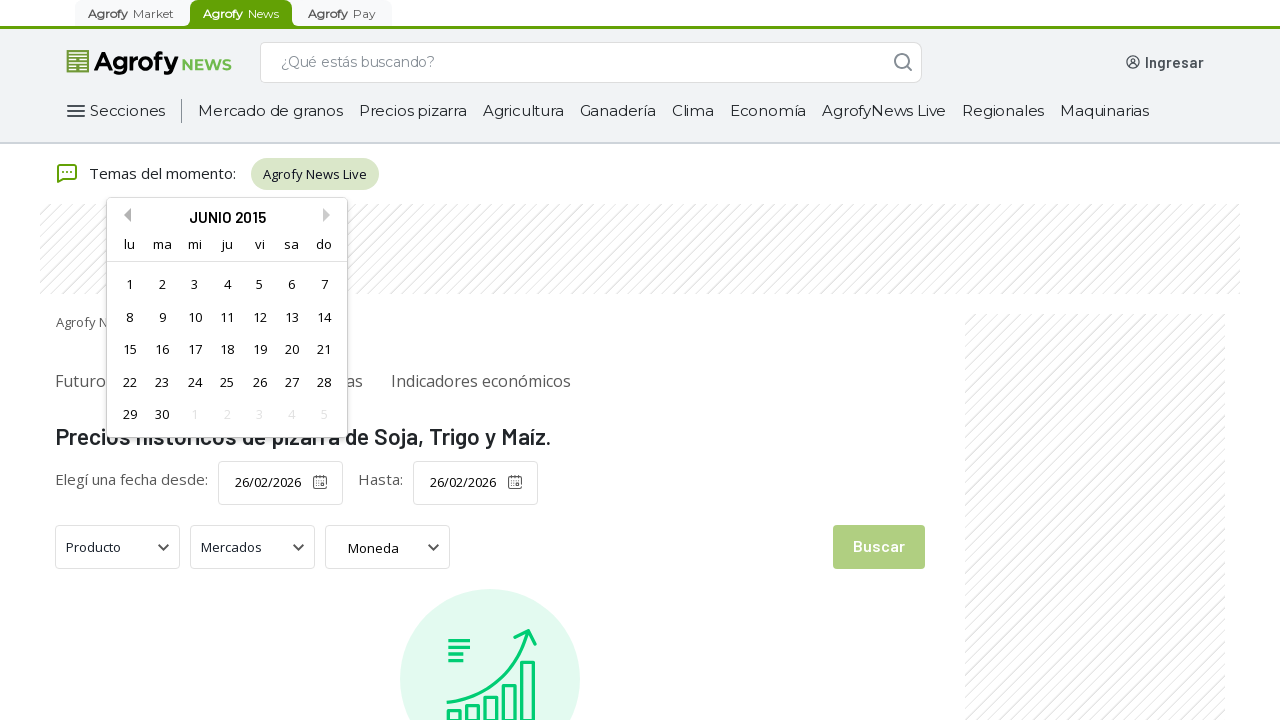

Navigated to previous month in date picker at (124, 215) on .react-datepicker__navigation--previous
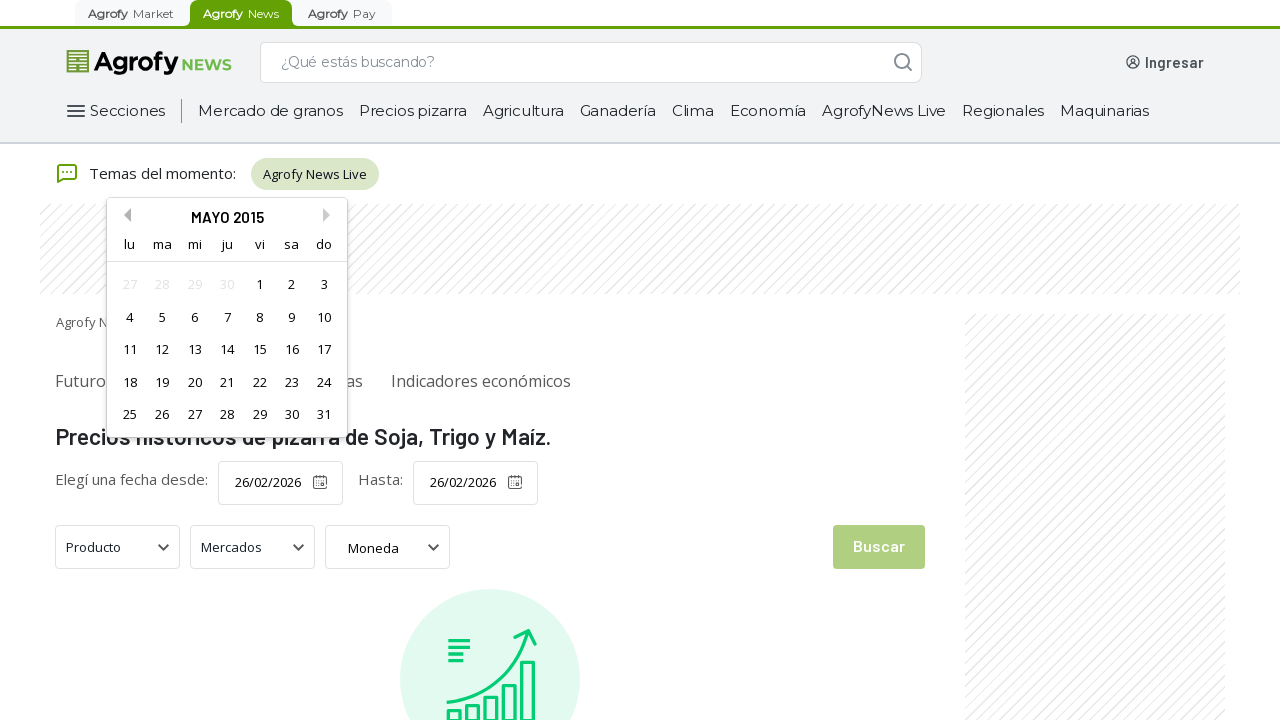

Navigated to previous month in date picker at (124, 215) on .react-datepicker__navigation--previous
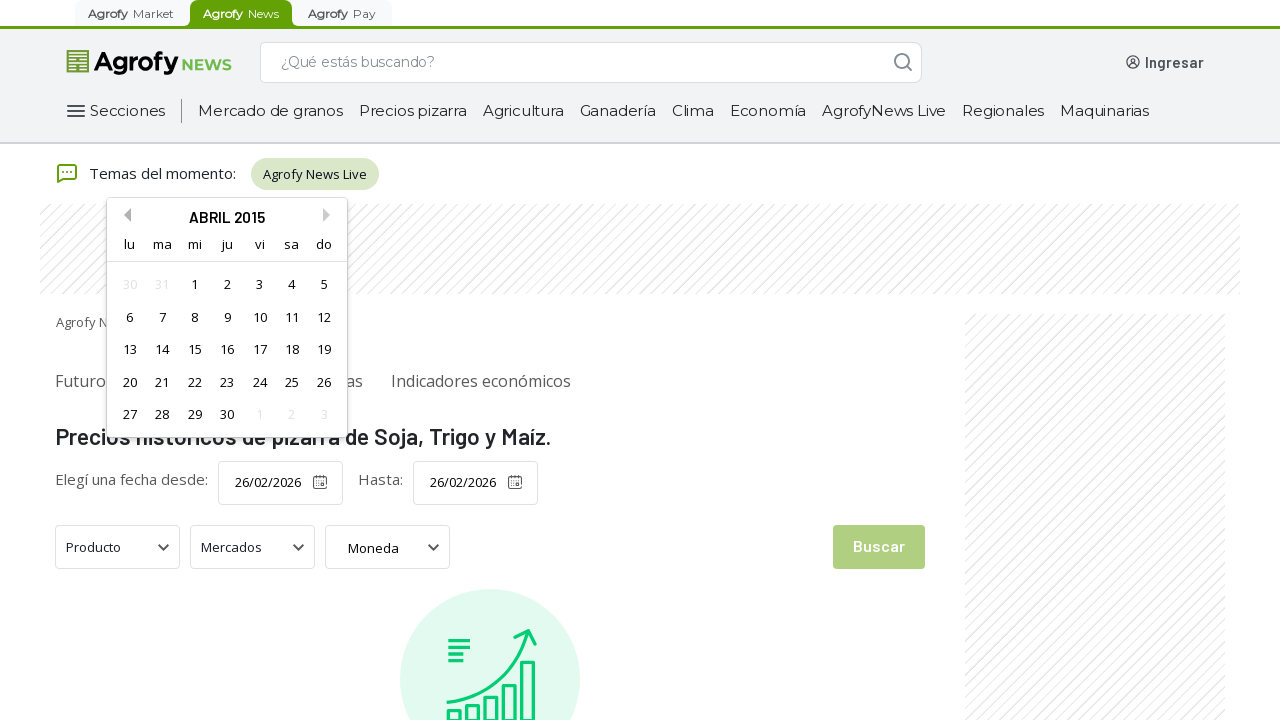

Navigated to previous month in date picker at (124, 215) on .react-datepicker__navigation--previous
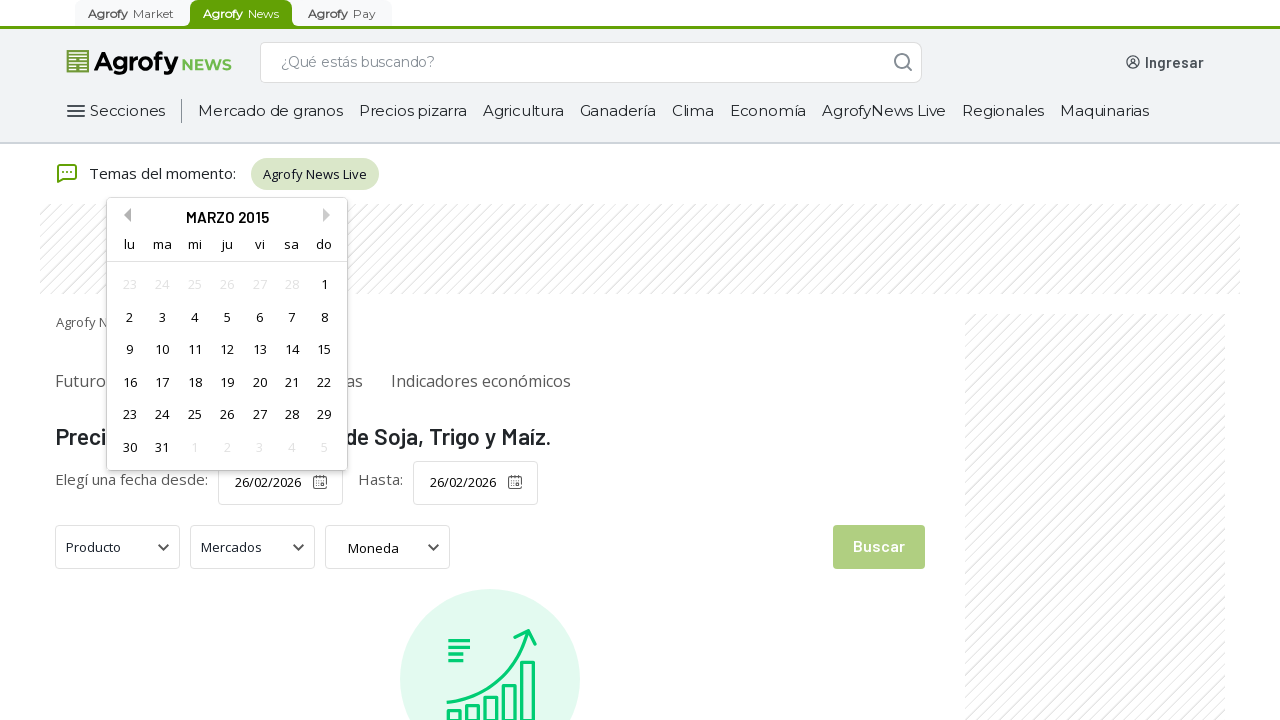

Navigated to previous month in date picker at (124, 215) on .react-datepicker__navigation--previous
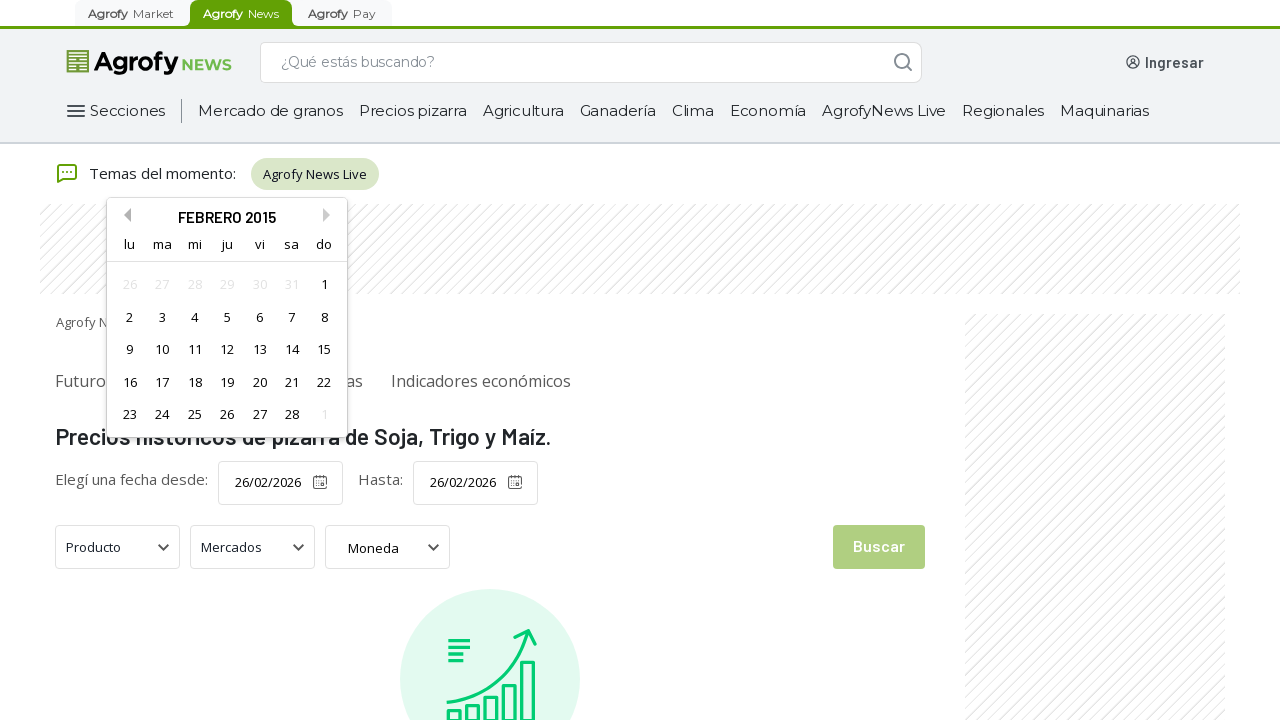

Navigated to previous month in date picker at (124, 215) on .react-datepicker__navigation--previous
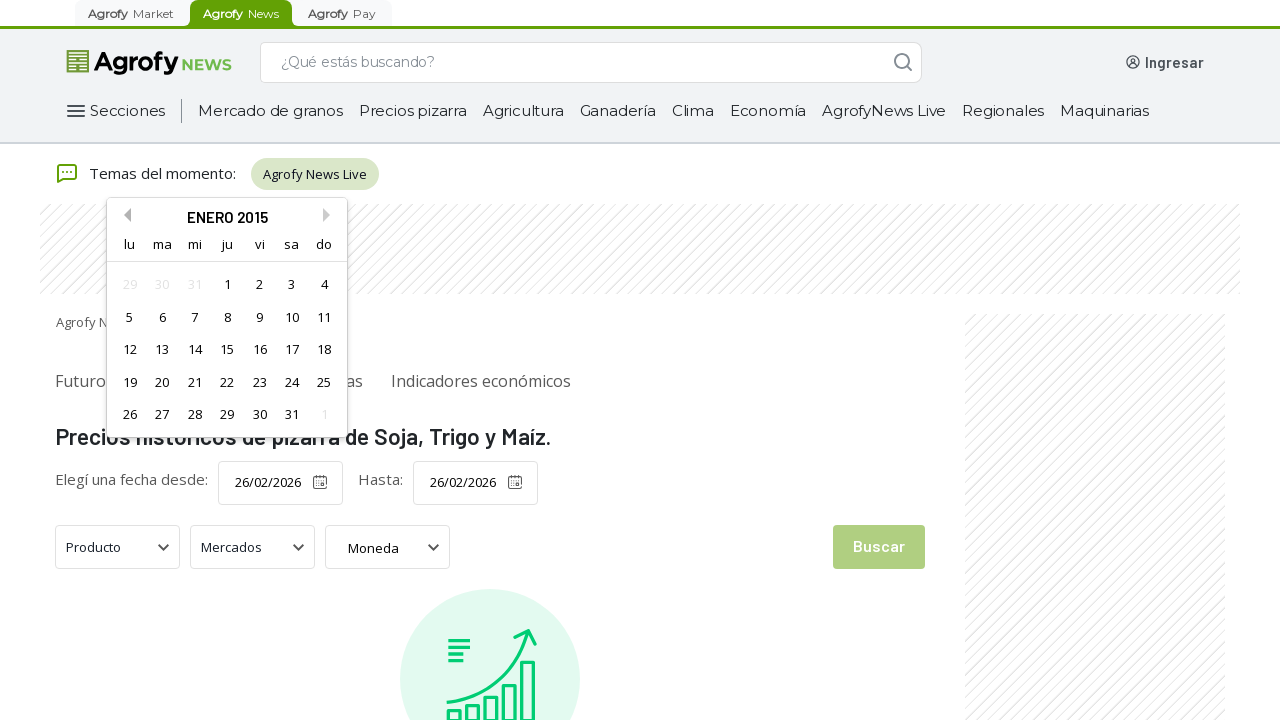

Navigated to previous month in date picker at (124, 215) on .react-datepicker__navigation--previous
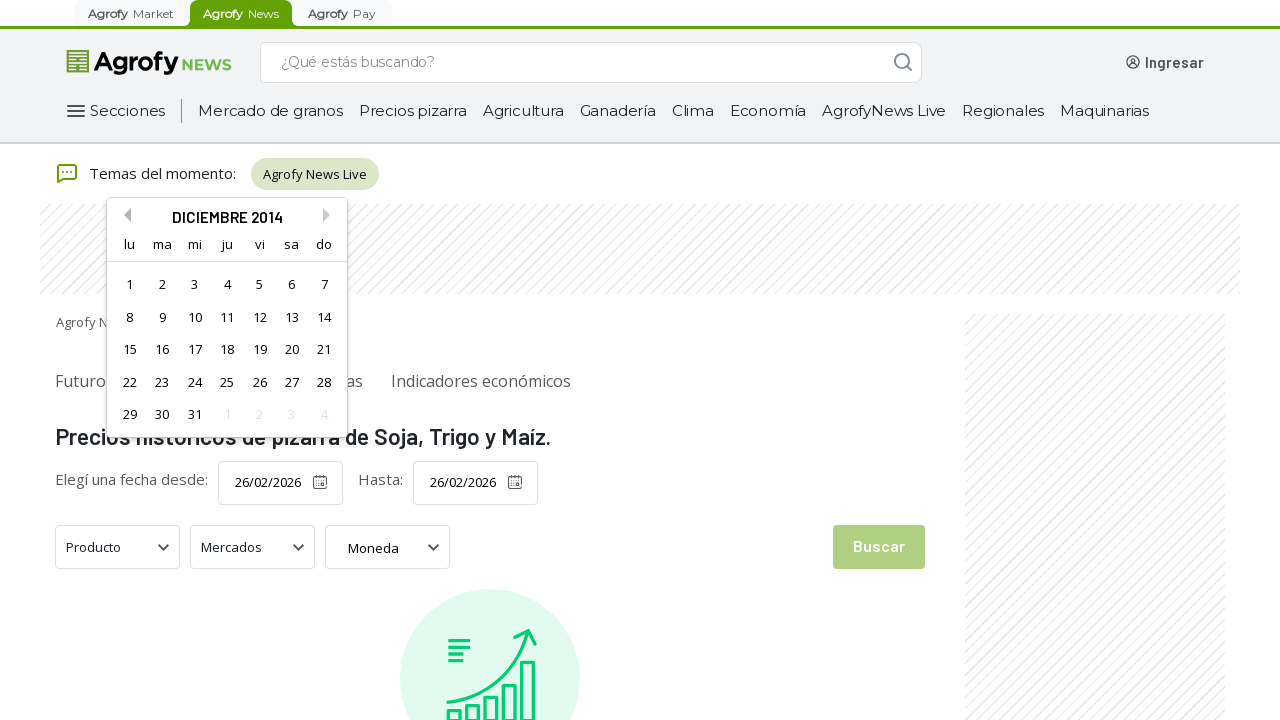

Navigated to previous month in date picker at (124, 215) on .react-datepicker__navigation--previous
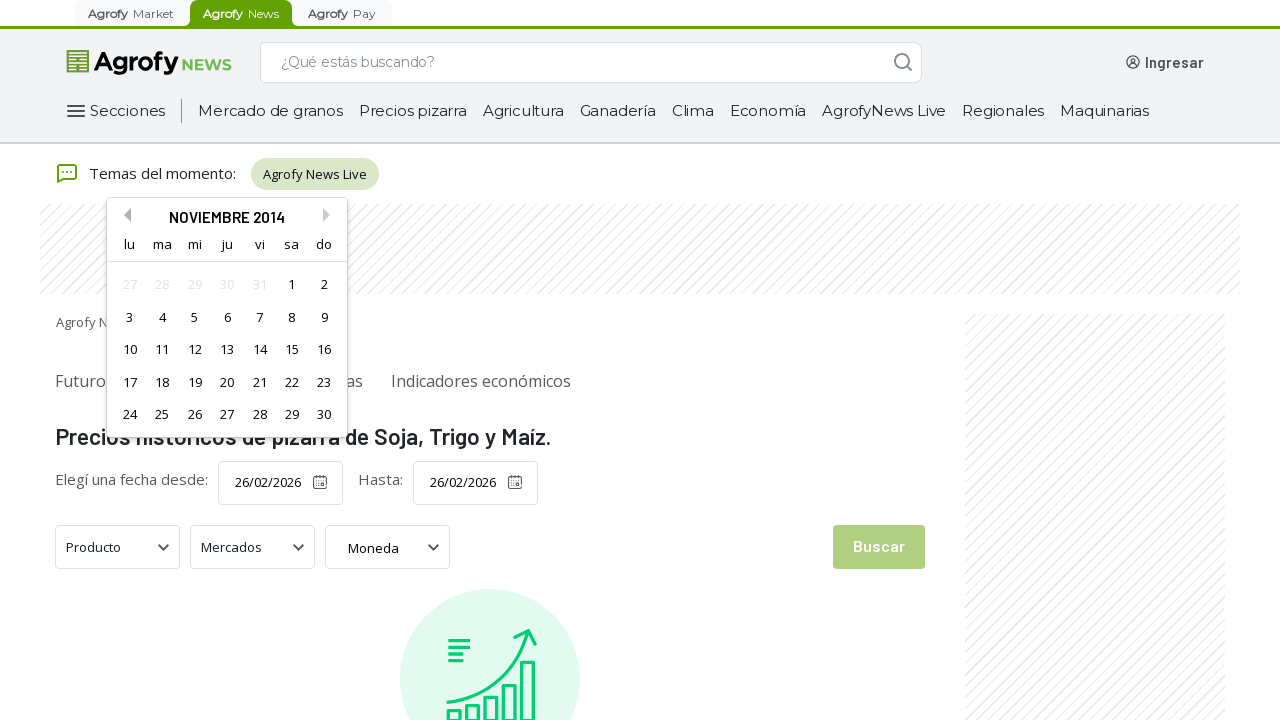

Navigated to previous month in date picker at (124, 215) on .react-datepicker__navigation--previous
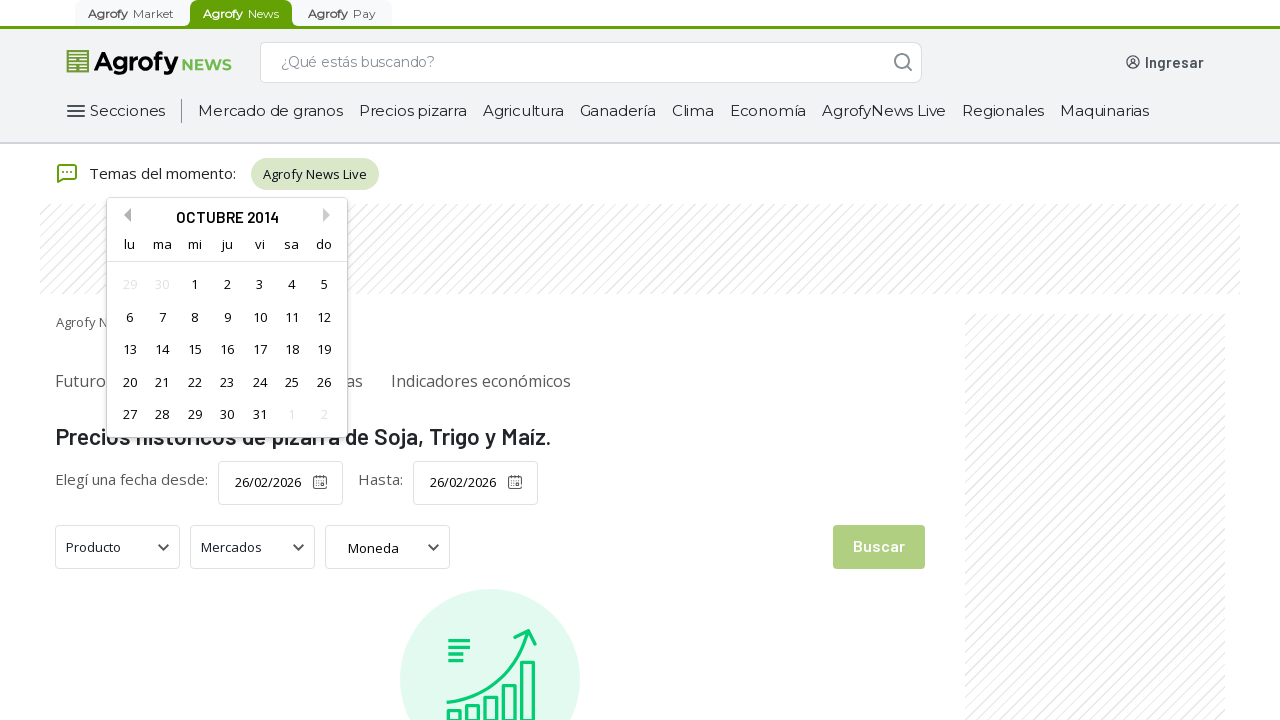

Navigated to previous month in date picker at (124, 215) on .react-datepicker__navigation--previous
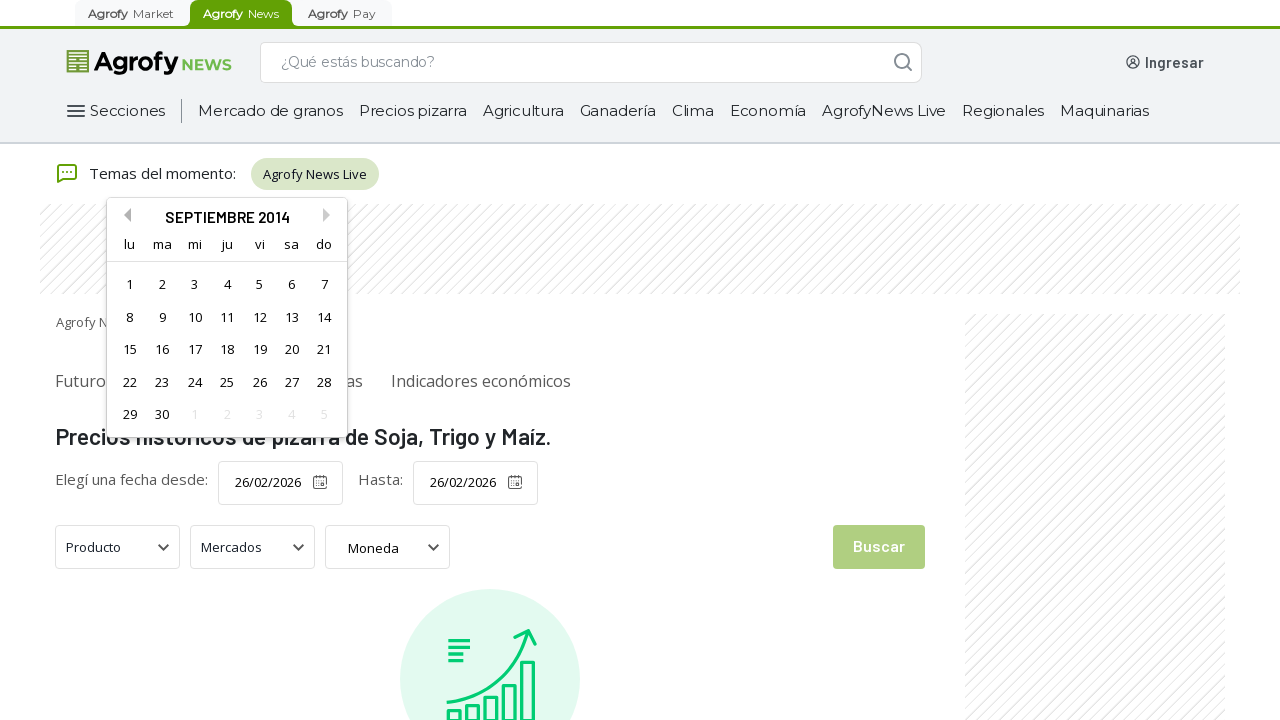

Navigated to previous month in date picker at (124, 215) on .react-datepicker__navigation--previous
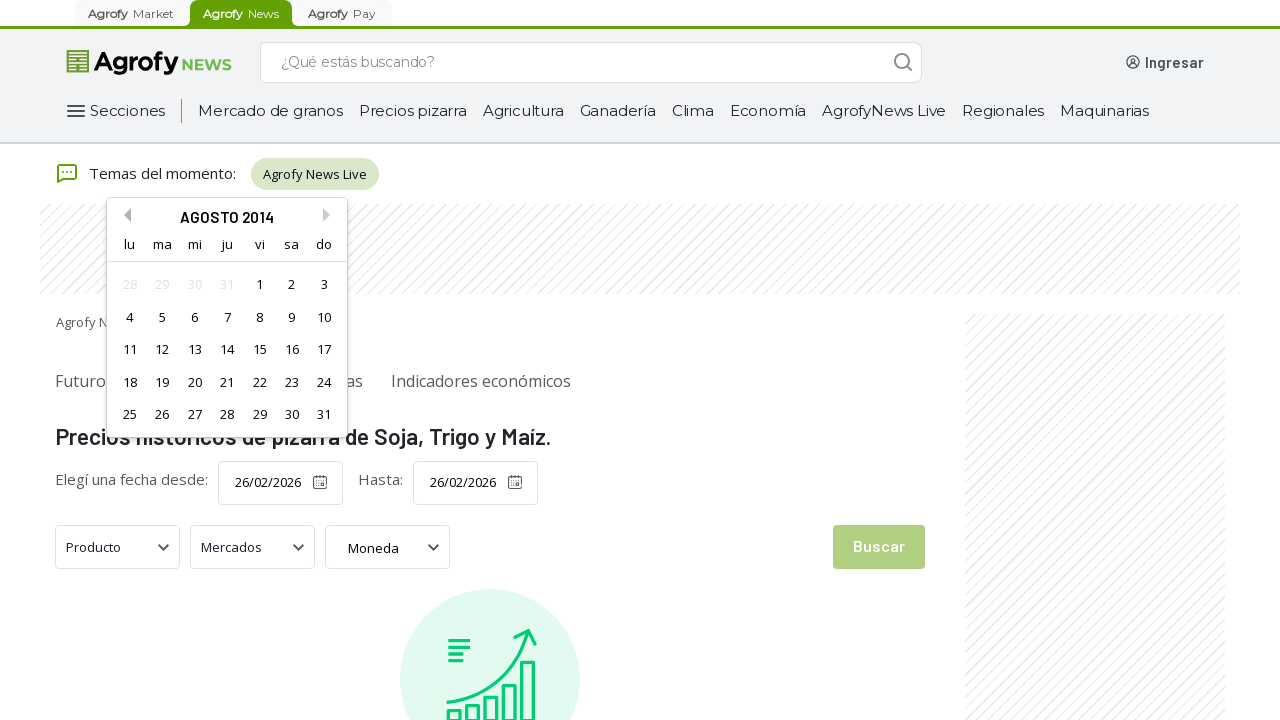

Navigated to previous month in date picker at (124, 215) on .react-datepicker__navigation--previous
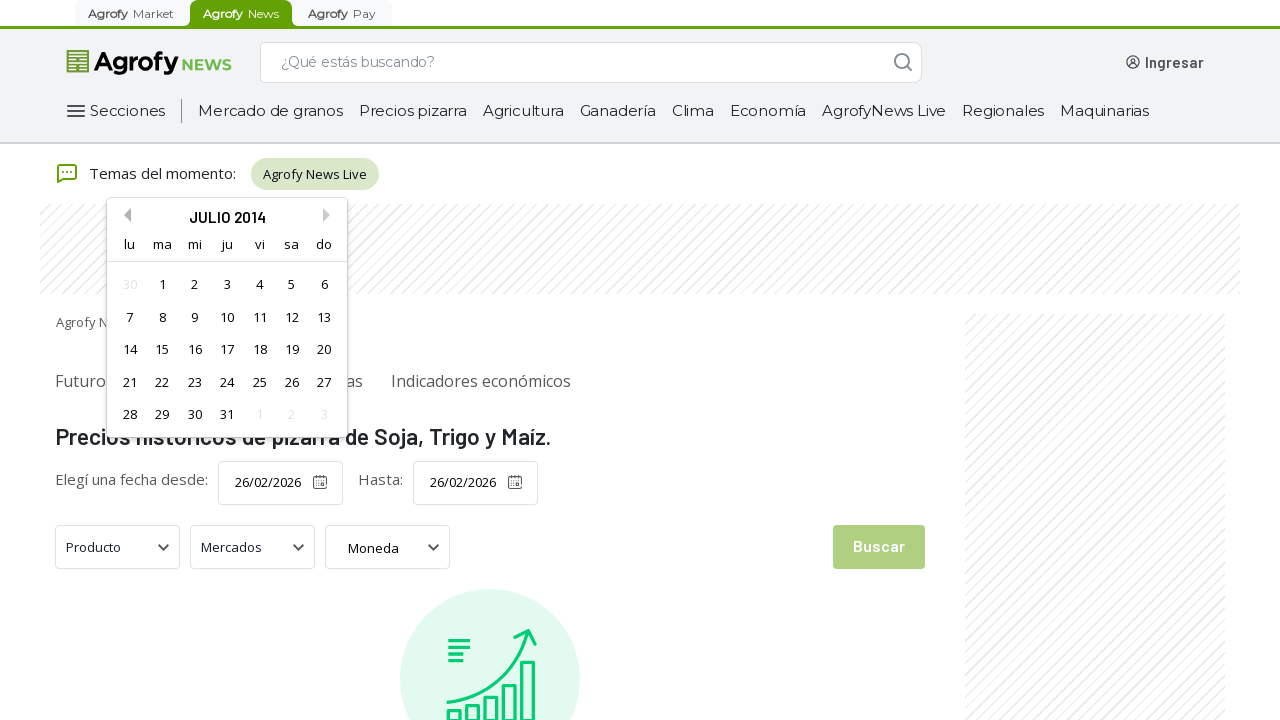

Navigated to previous month in date picker at (124, 215) on .react-datepicker__navigation--previous
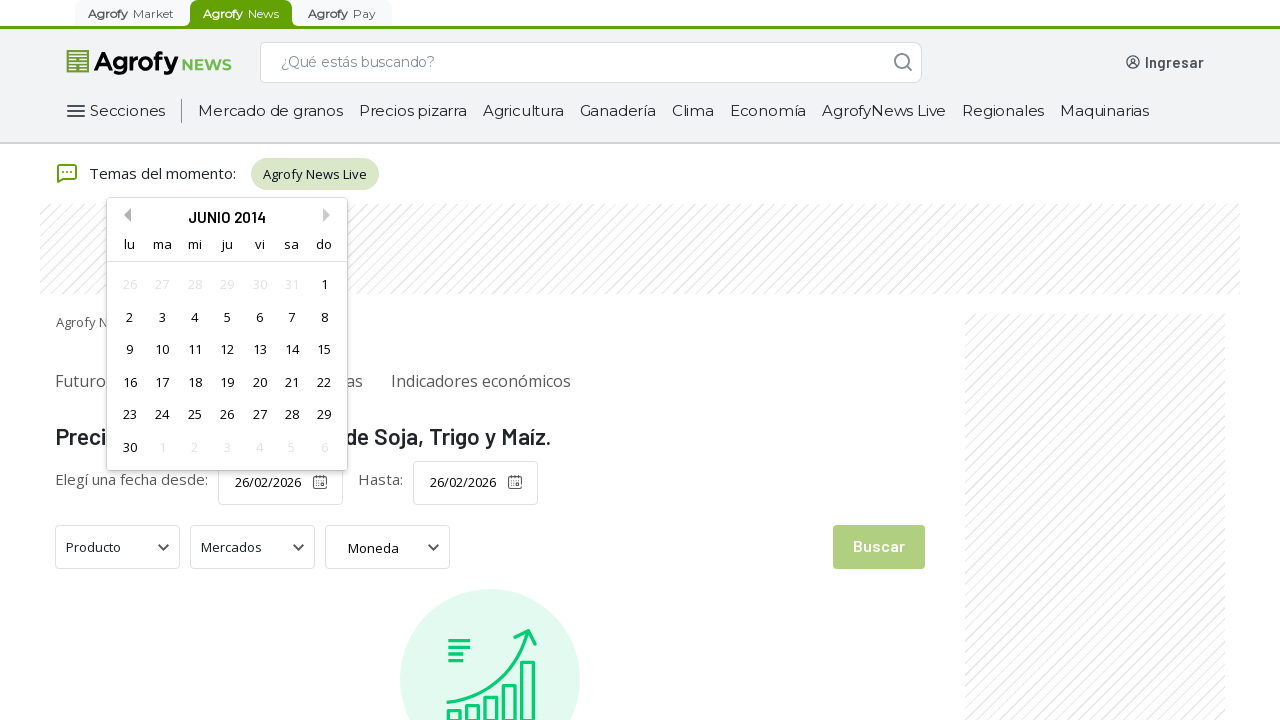

Navigated to previous month in date picker at (124, 215) on .react-datepicker__navigation--previous
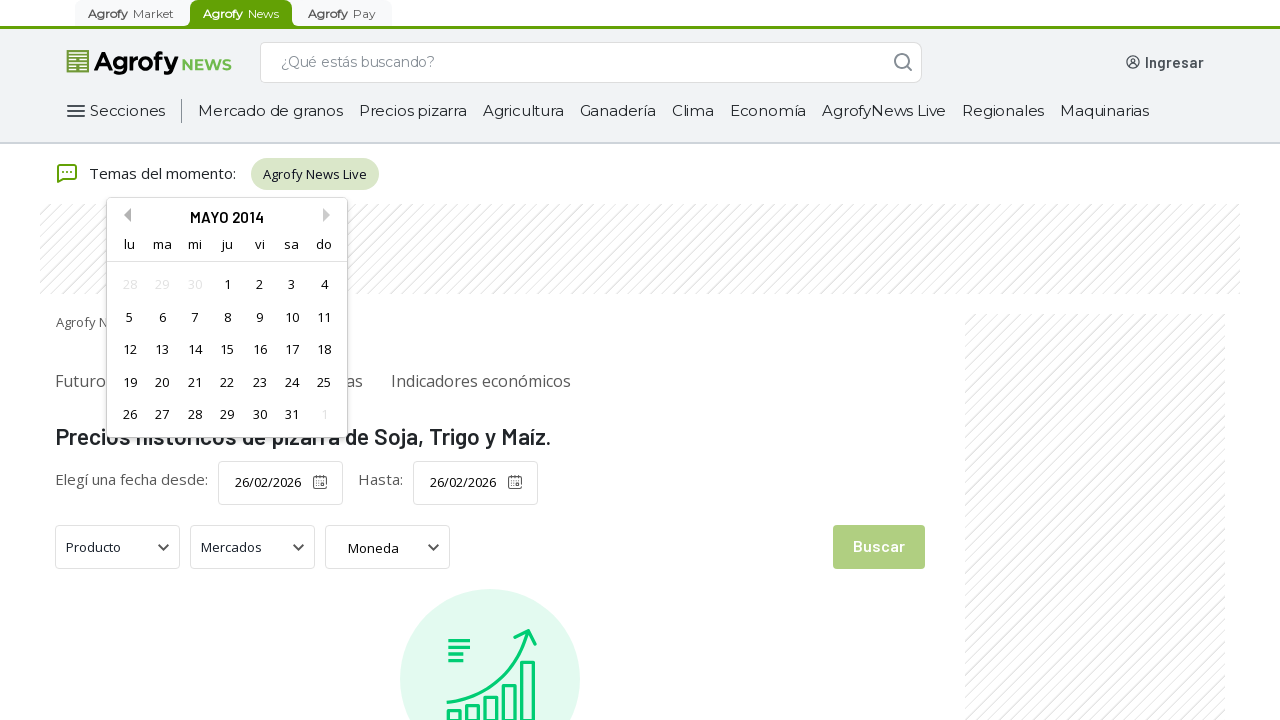

Navigated to previous month in date picker at (124, 215) on .react-datepicker__navigation--previous
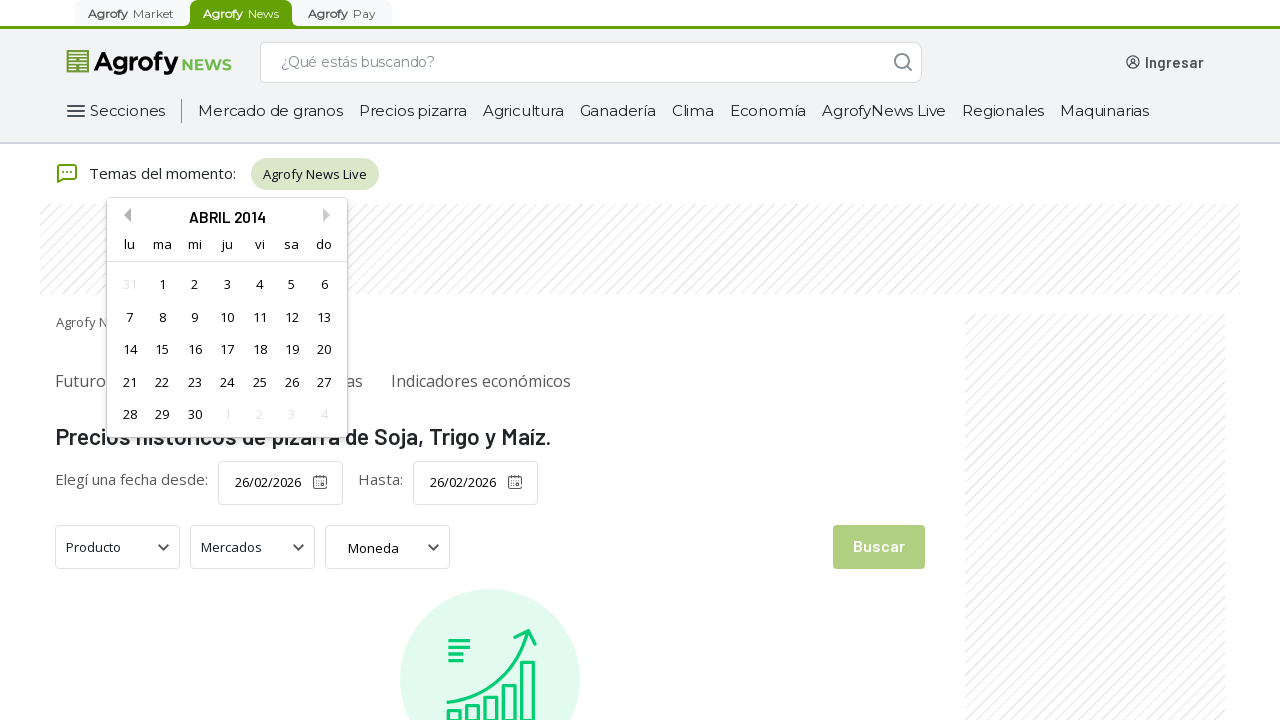

Navigated to previous month in date picker at (124, 215) on .react-datepicker__navigation--previous
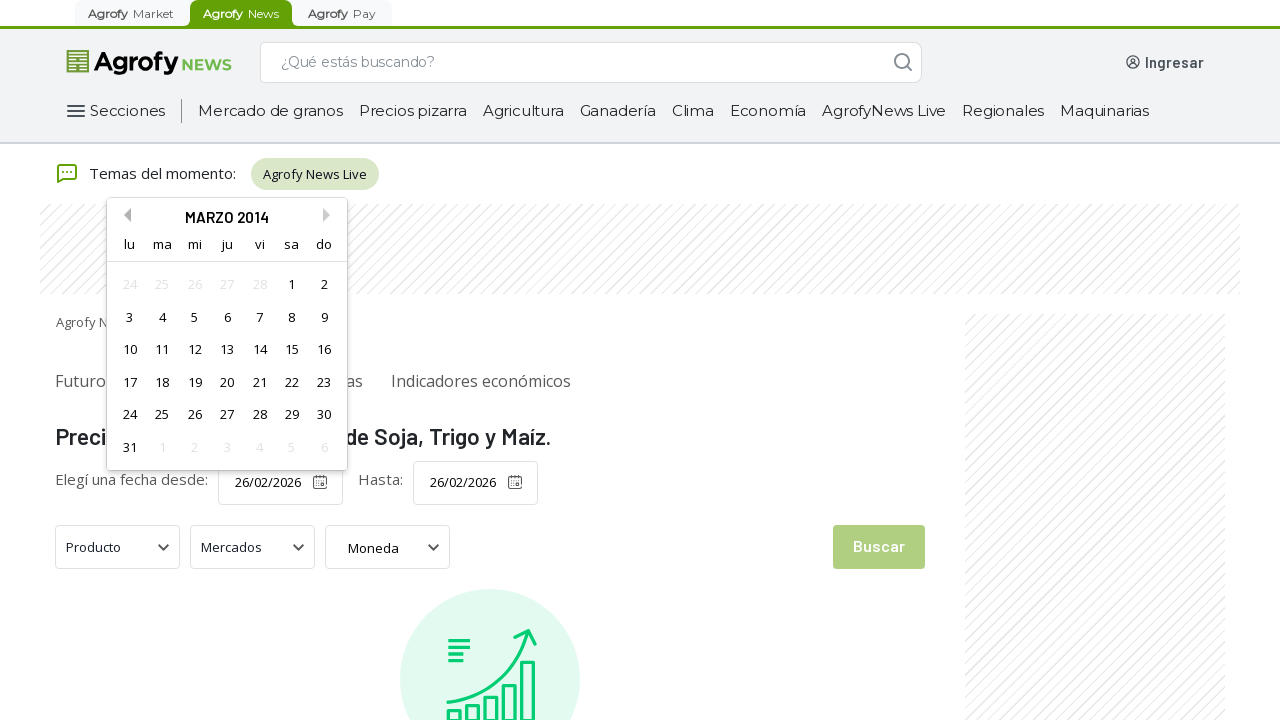

Navigated to previous month in date picker at (124, 215) on .react-datepicker__navigation--previous
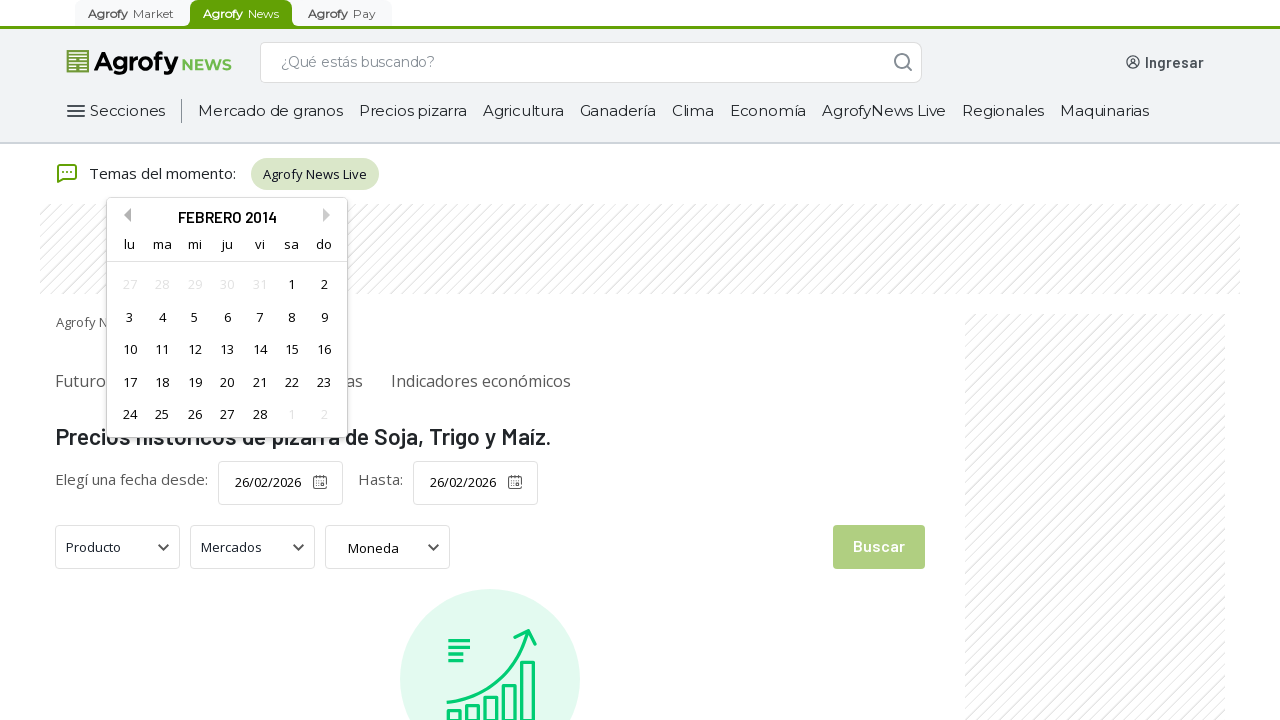

Navigated to previous month in date picker at (124, 215) on .react-datepicker__navigation--previous
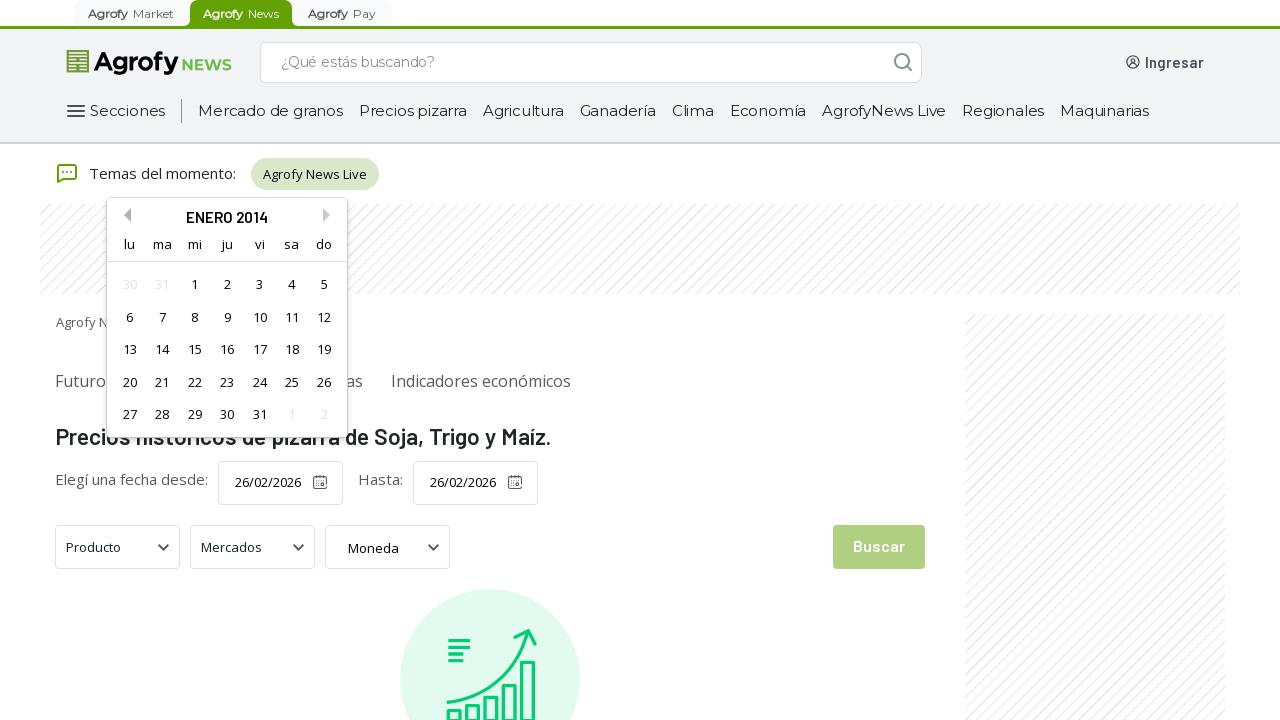

Navigated to previous month in date picker at (124, 215) on .react-datepicker__navigation--previous
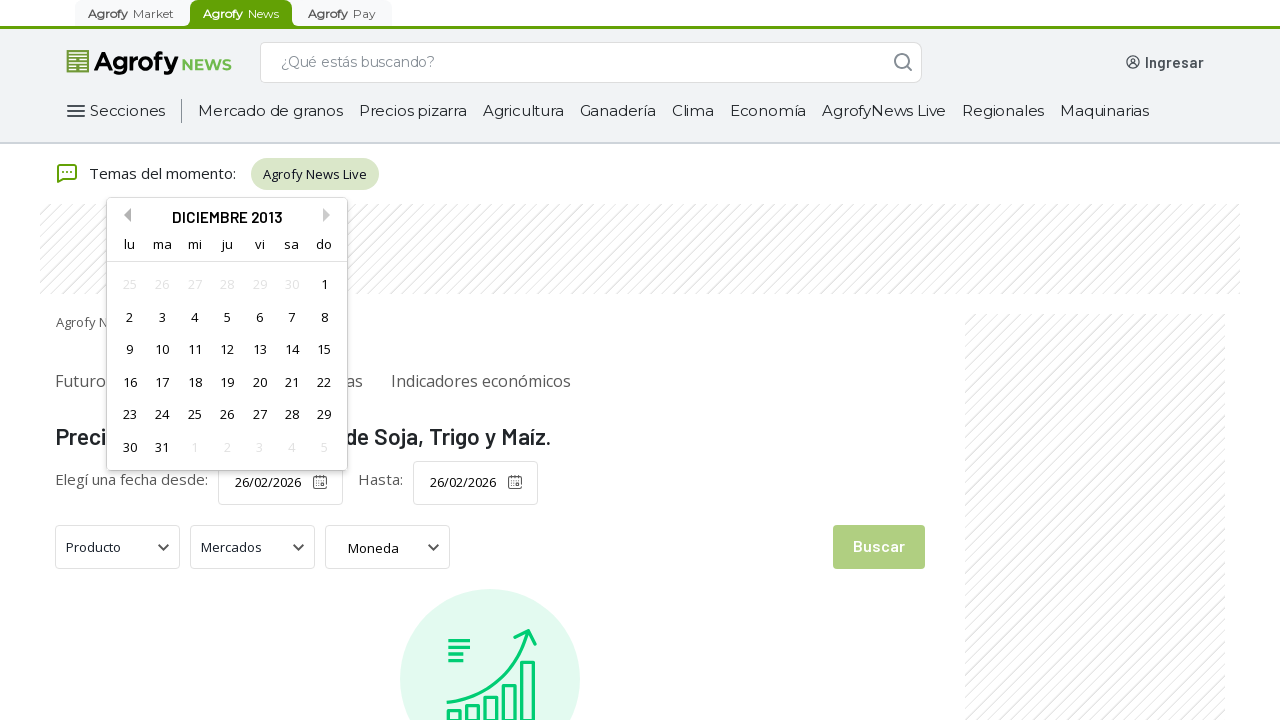

Navigated to previous month in date picker at (124, 215) on .react-datepicker__navigation--previous
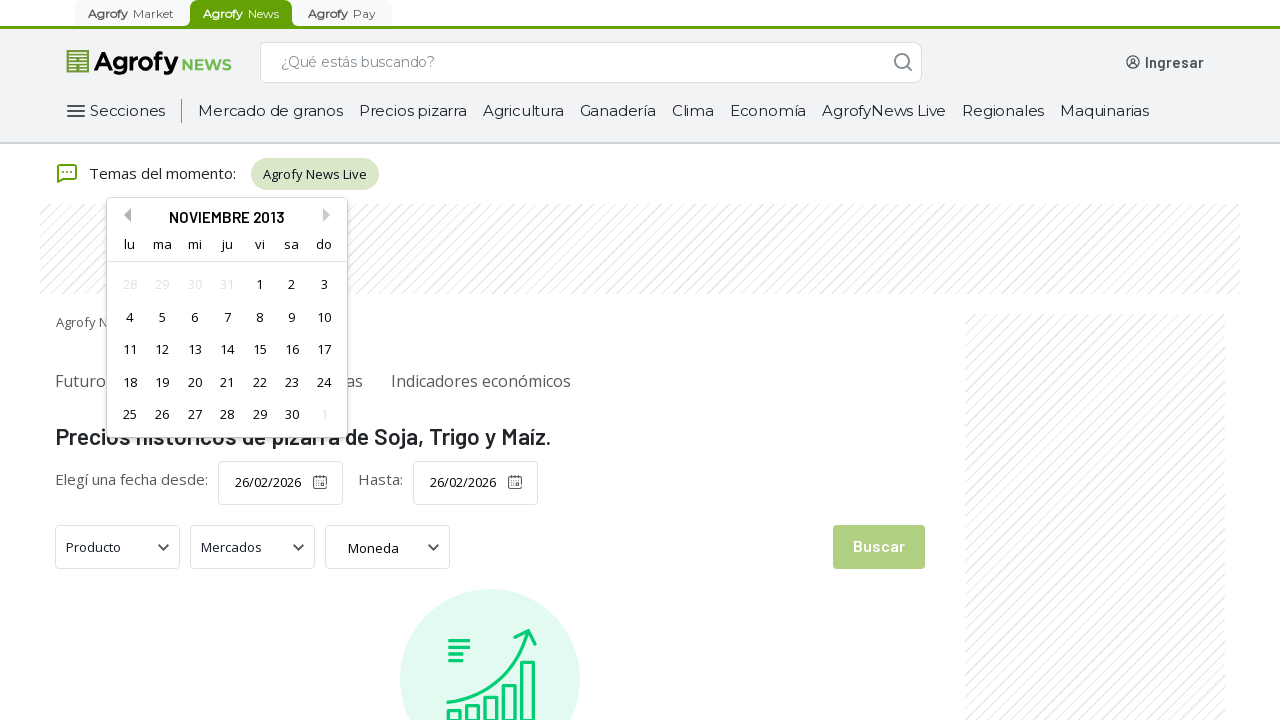

Navigated to previous month in date picker at (124, 215) on .react-datepicker__navigation--previous
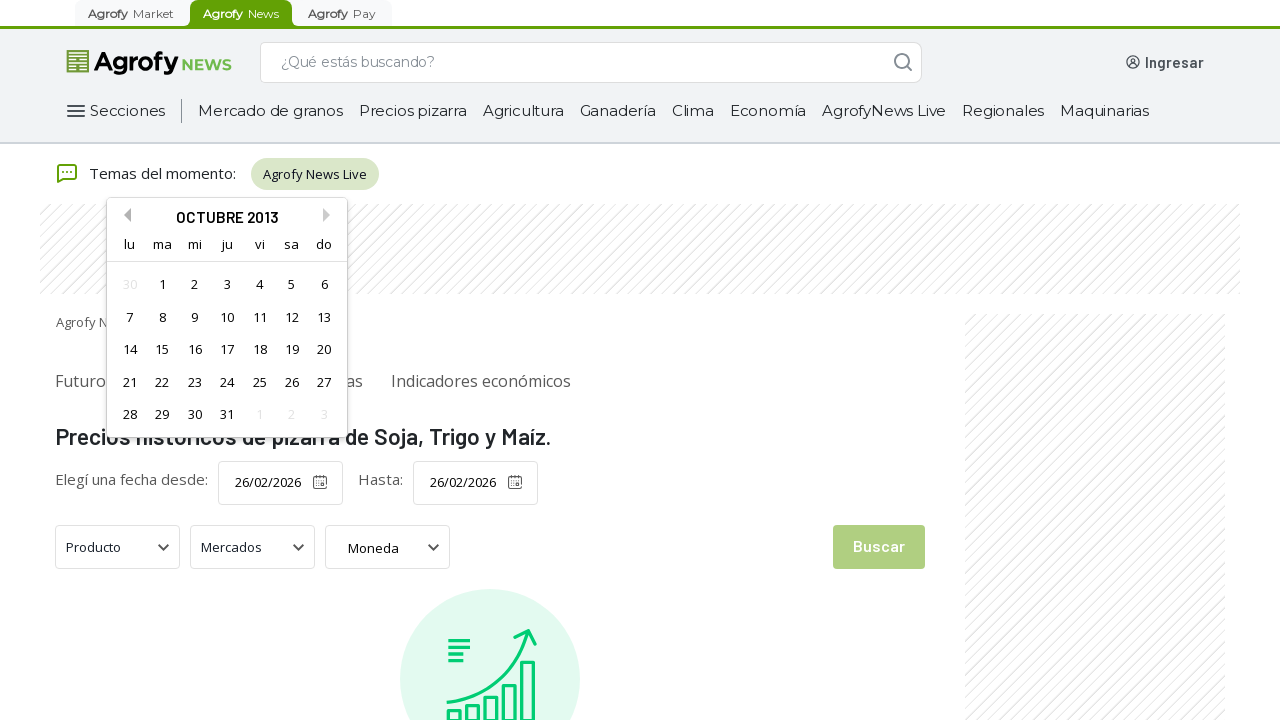

Navigated to previous month in date picker at (124, 215) on .react-datepicker__navigation--previous
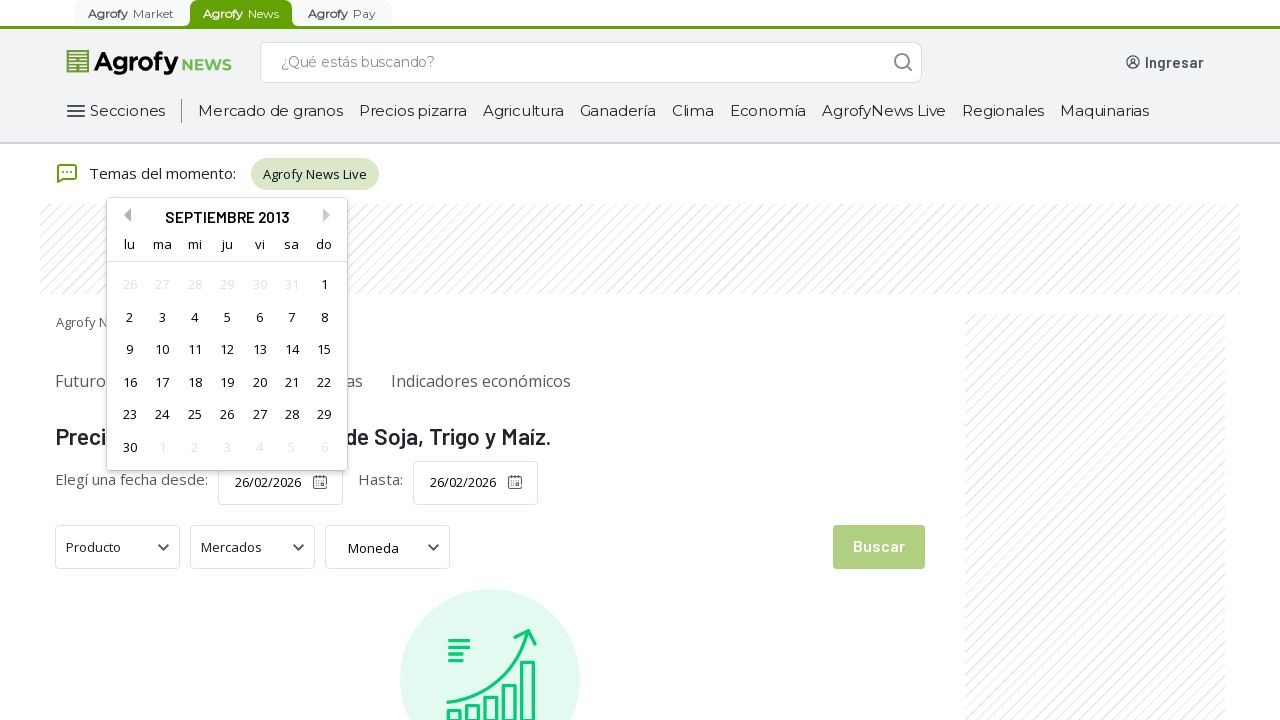

Navigated to previous month in date picker at (124, 215) on .react-datepicker__navigation--previous
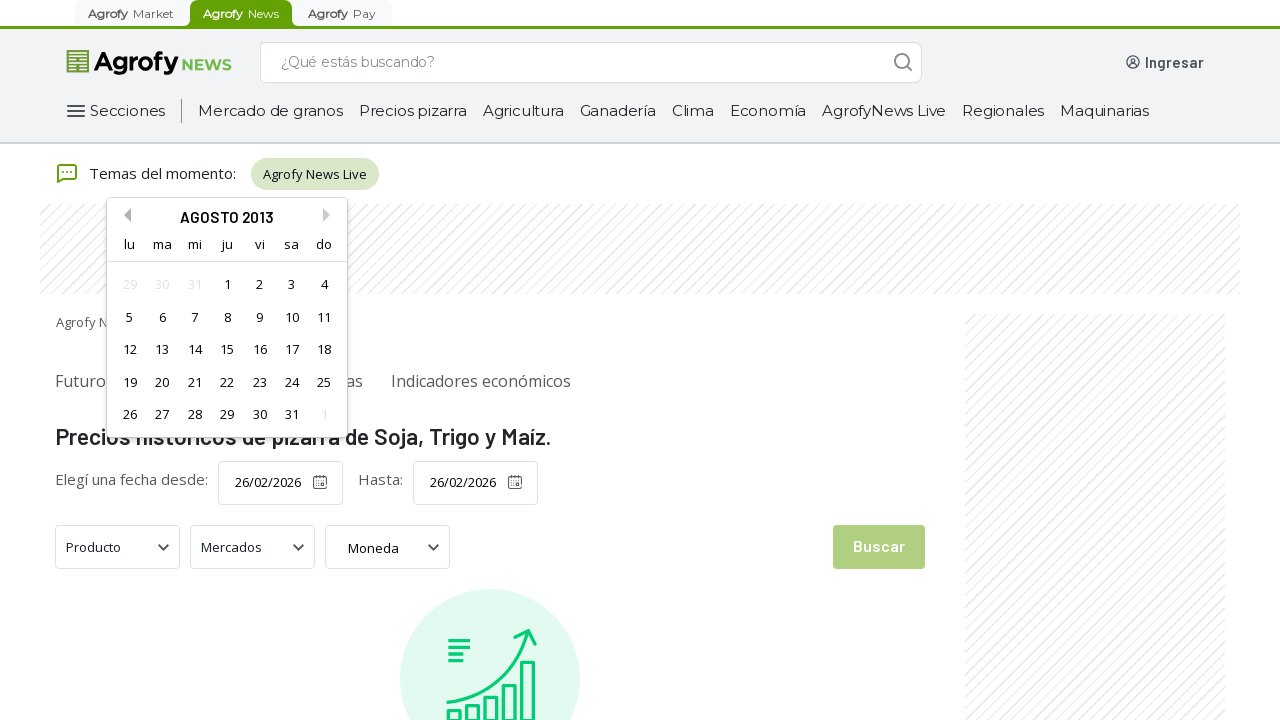

Navigated to previous month in date picker at (124, 215) on .react-datepicker__navigation--previous
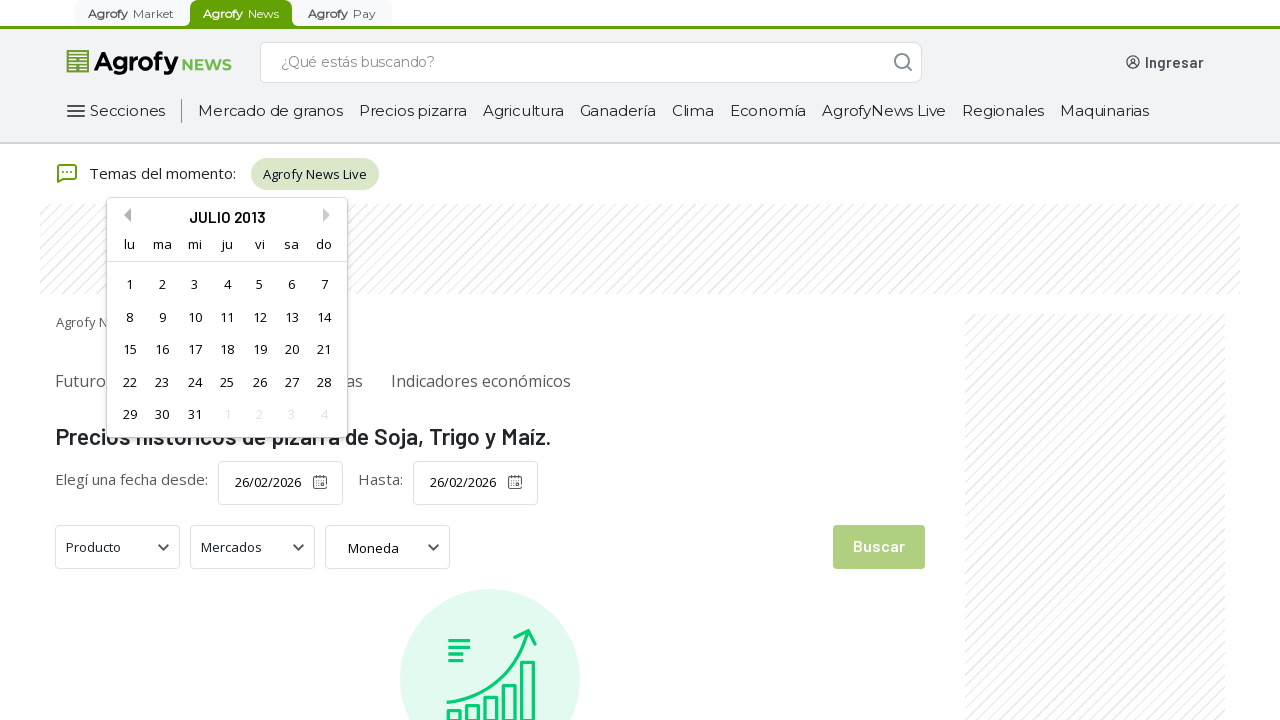

Navigated to previous month in date picker at (124, 215) on .react-datepicker__navigation--previous
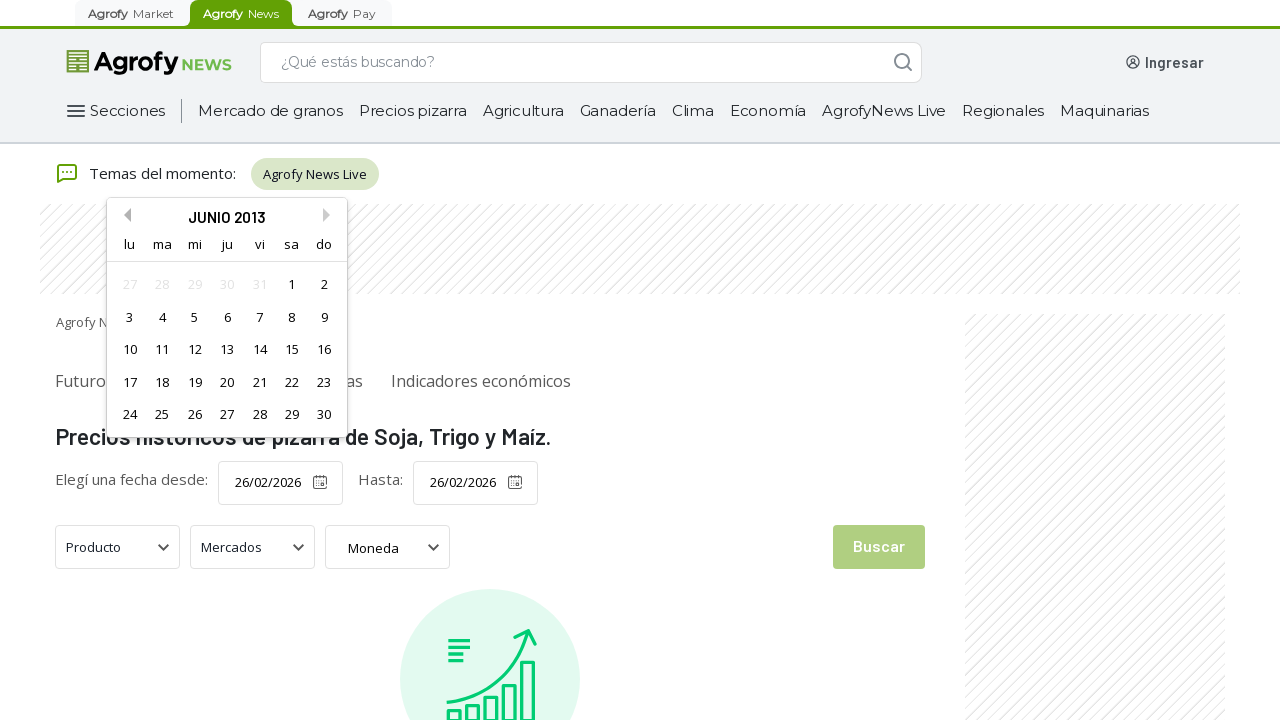

Navigated to previous month in date picker at (124, 215) on .react-datepicker__navigation--previous
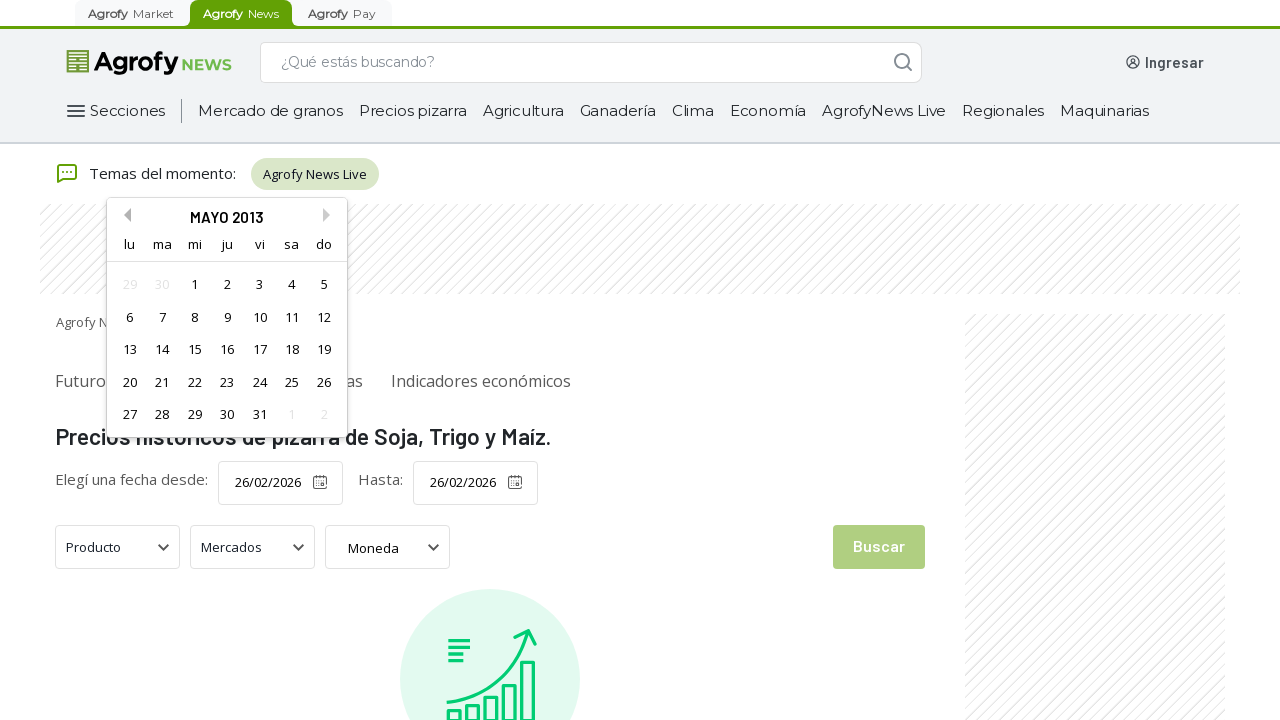

Navigated to previous month in date picker at (124, 215) on .react-datepicker__navigation--previous
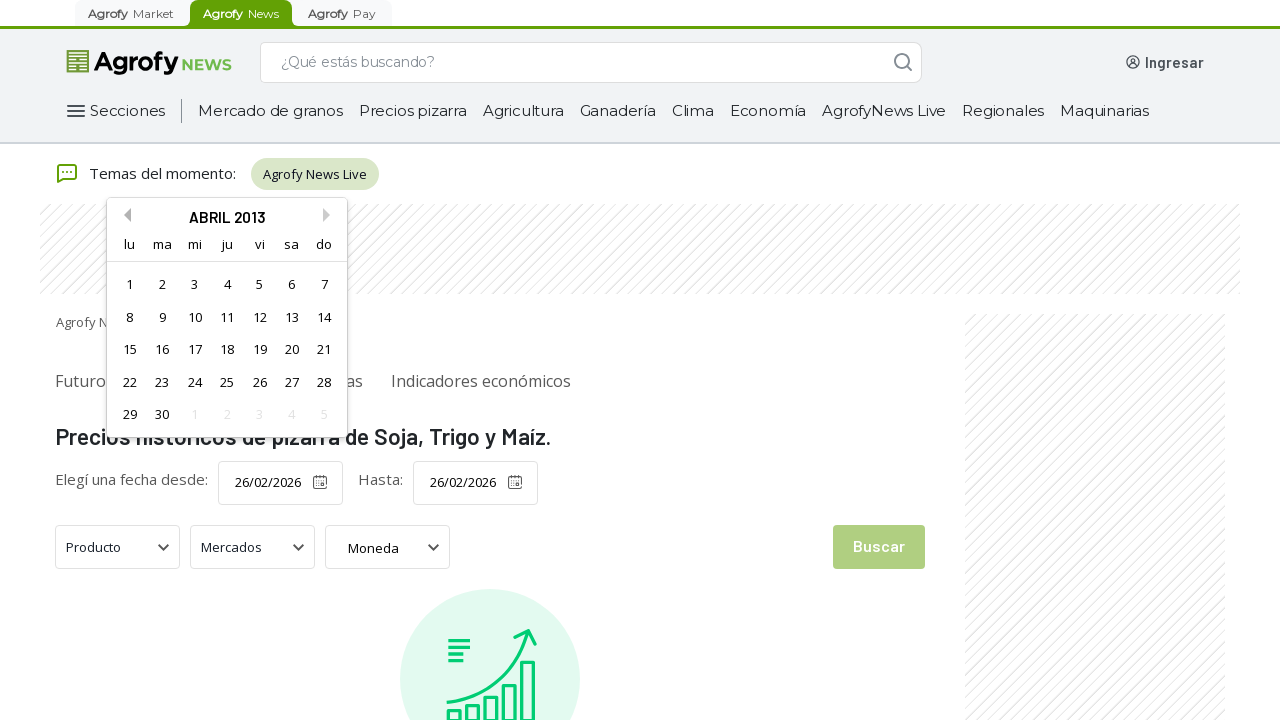

Navigated to previous month in date picker at (124, 215) on .react-datepicker__navigation--previous
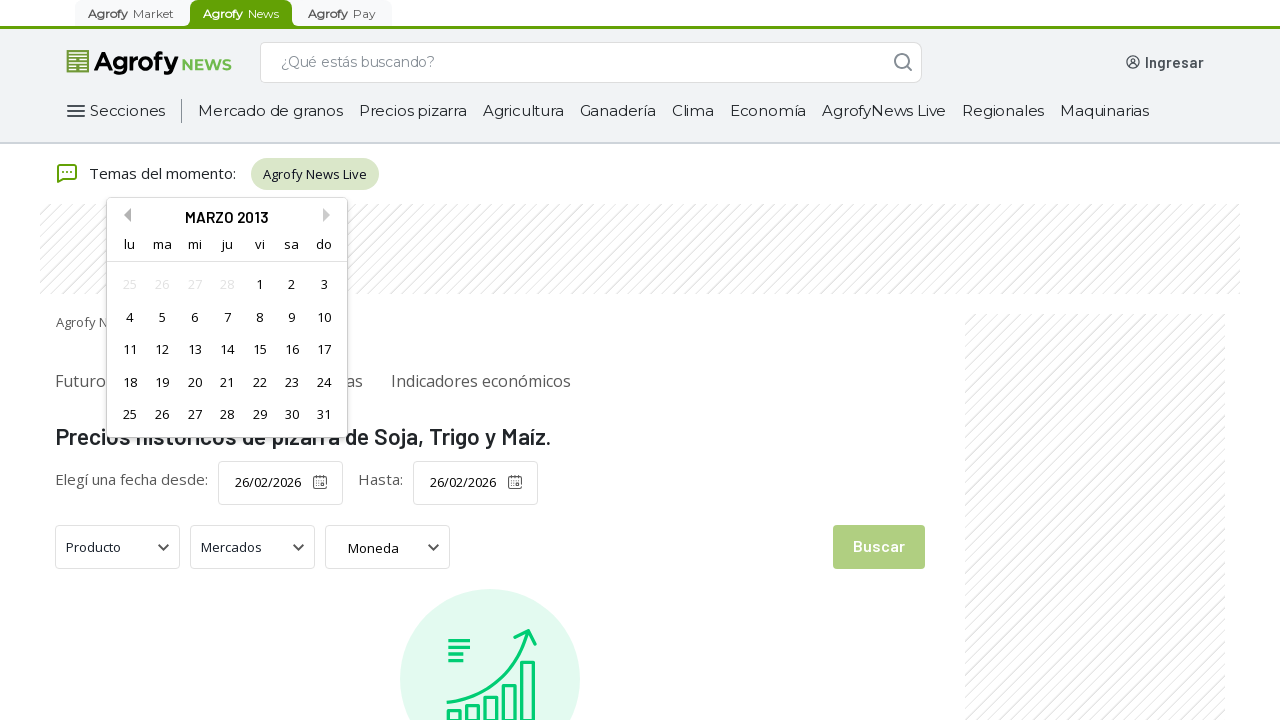

Navigated to previous month in date picker at (124, 215) on .react-datepicker__navigation--previous
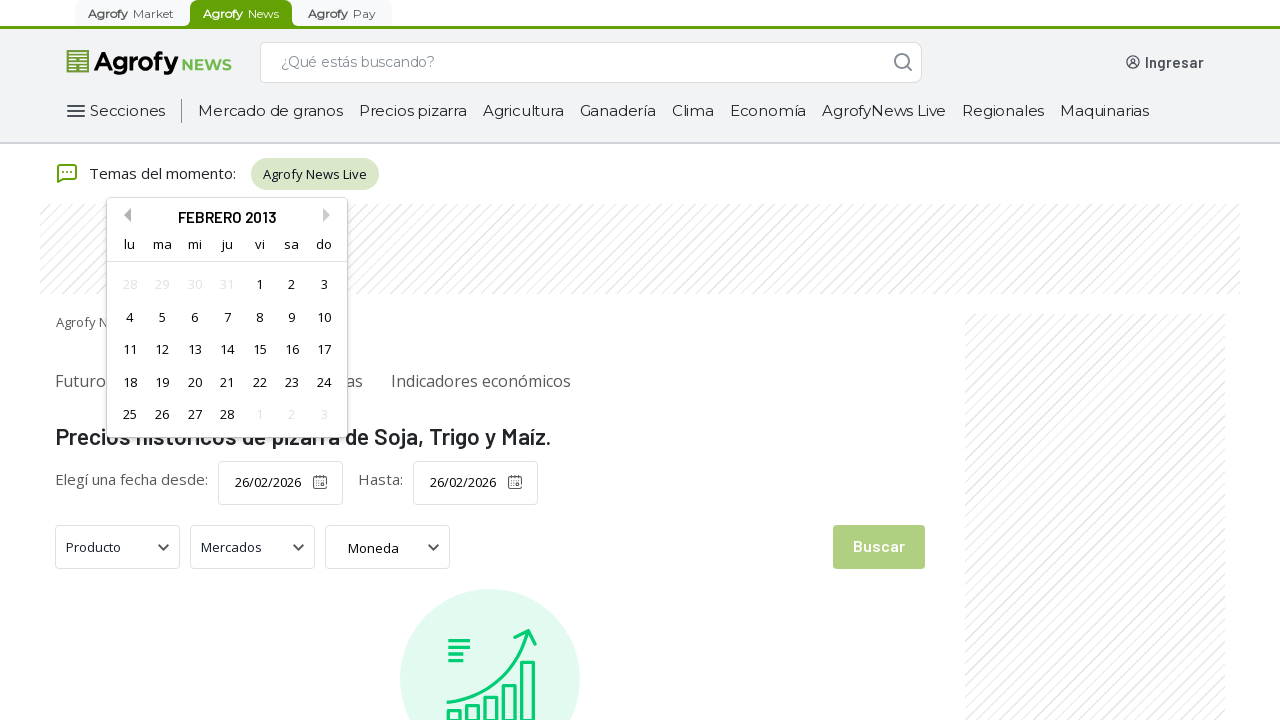

Navigated to previous month in date picker at (124, 215) on .react-datepicker__navigation--previous
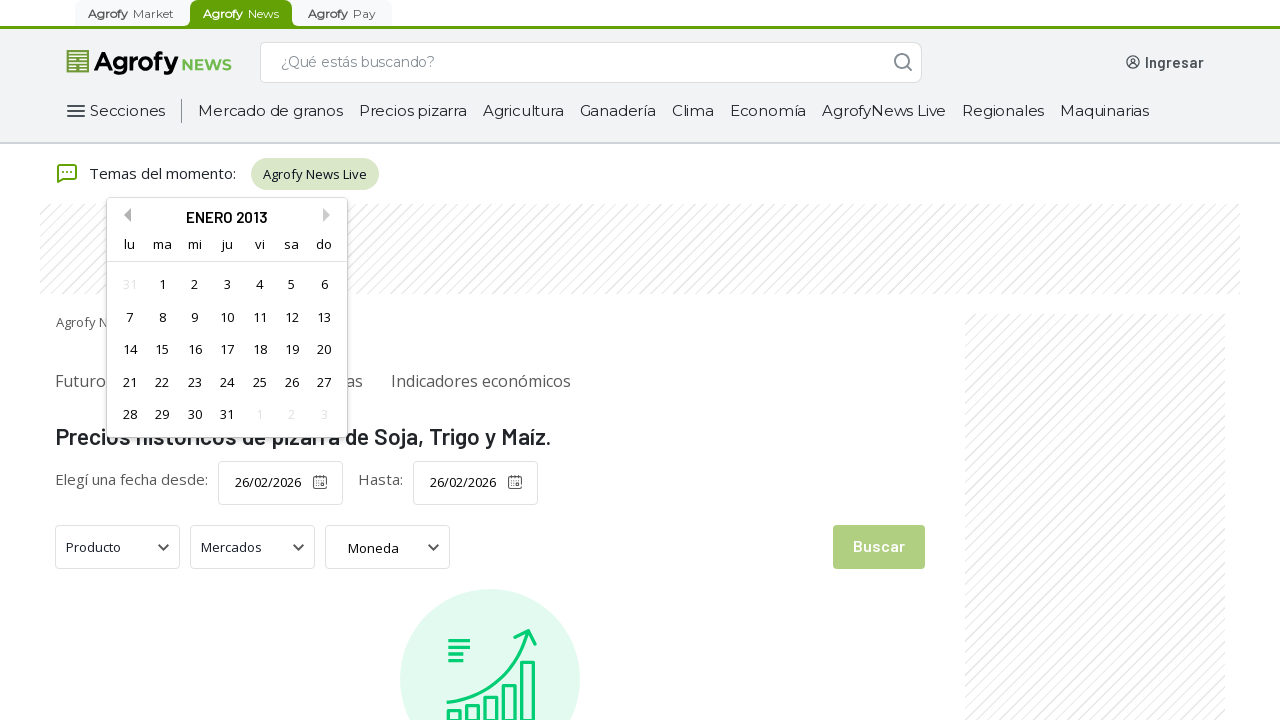

Navigated to previous month in date picker at (124, 215) on .react-datepicker__navigation--previous
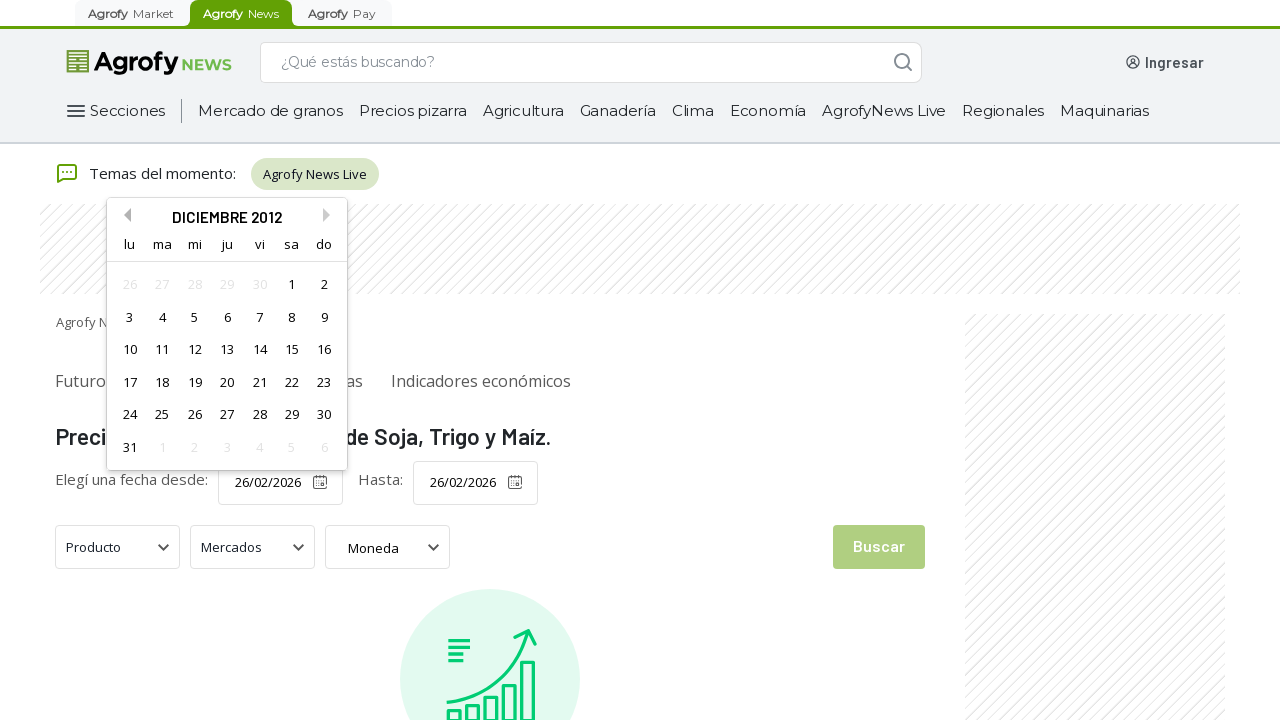

Navigated to previous month in date picker at (124, 215) on .react-datepicker__navigation--previous
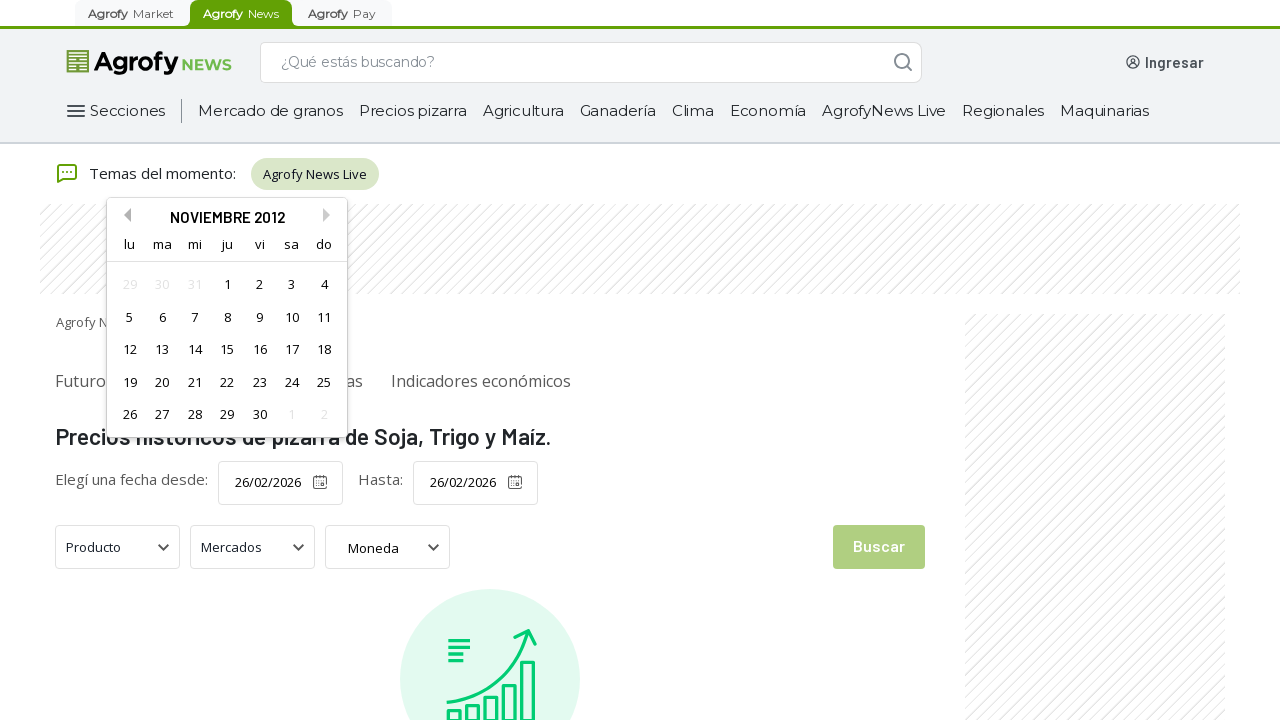

Navigated to previous month in date picker at (124, 215) on .react-datepicker__navigation--previous
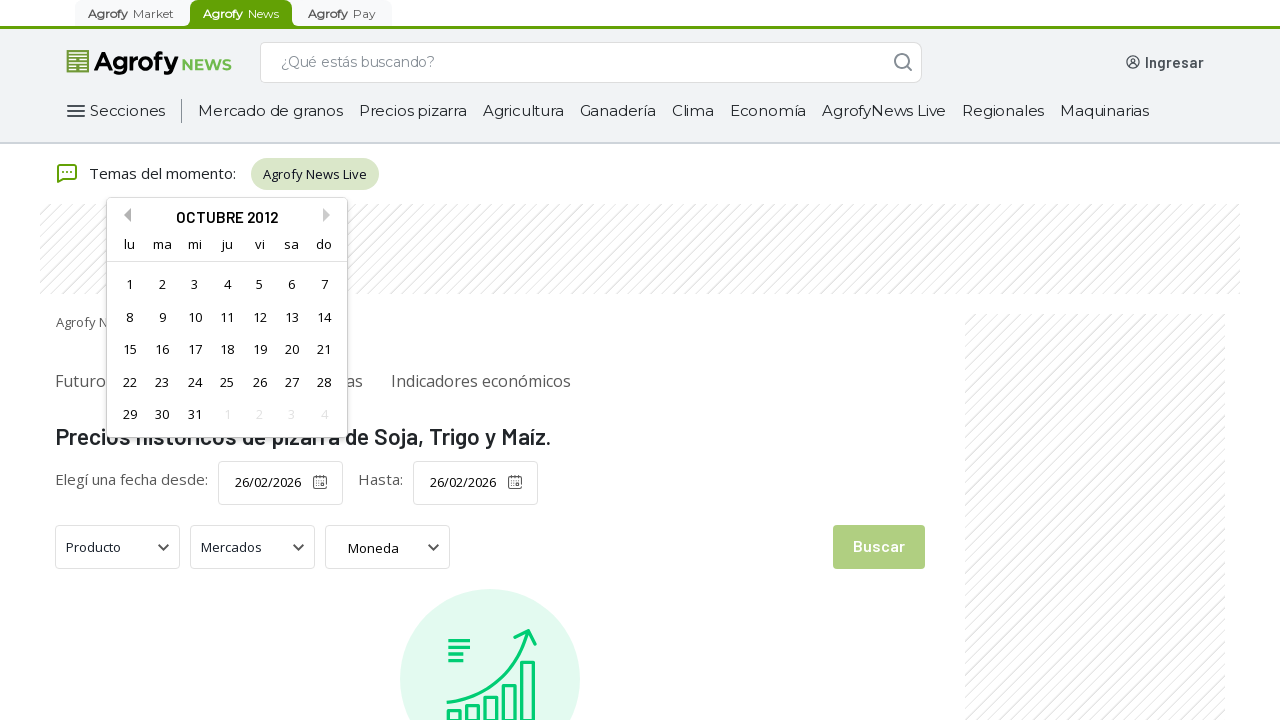

Navigated to previous month in date picker at (124, 215) on .react-datepicker__navigation--previous
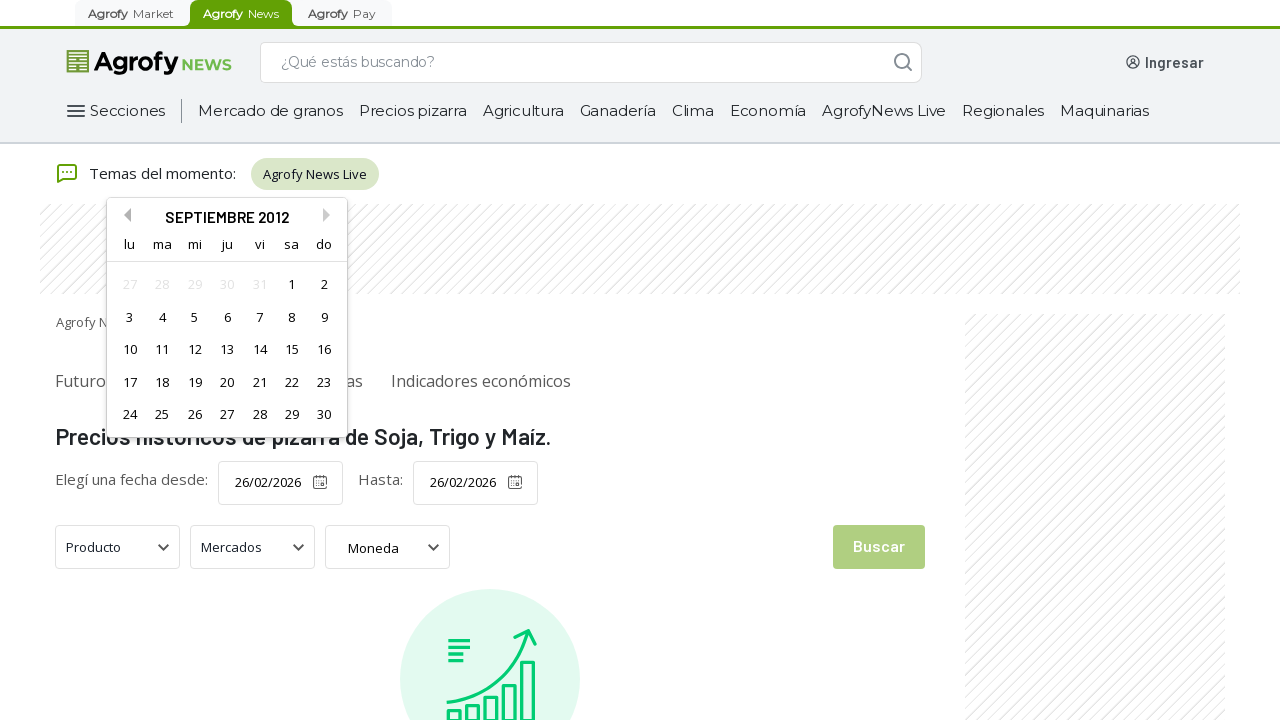

Navigated to previous month in date picker at (124, 215) on .react-datepicker__navigation--previous
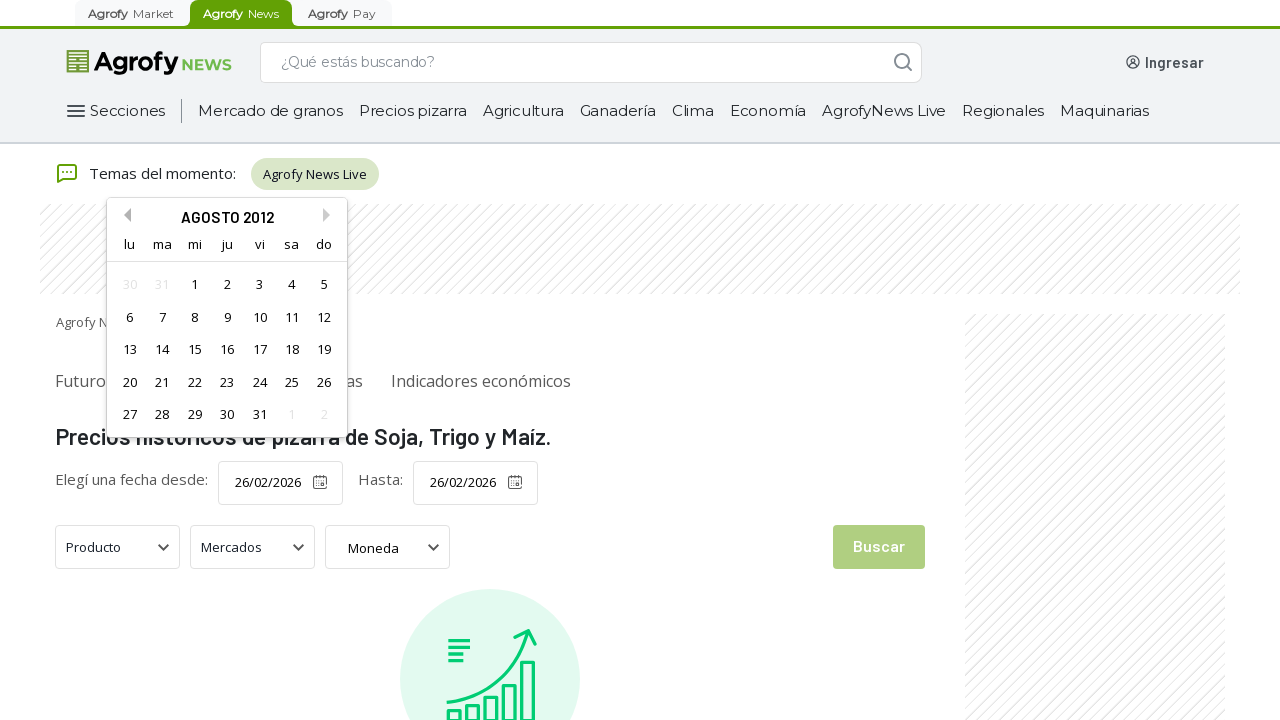

Navigated to previous month in date picker at (124, 215) on .react-datepicker__navigation--previous
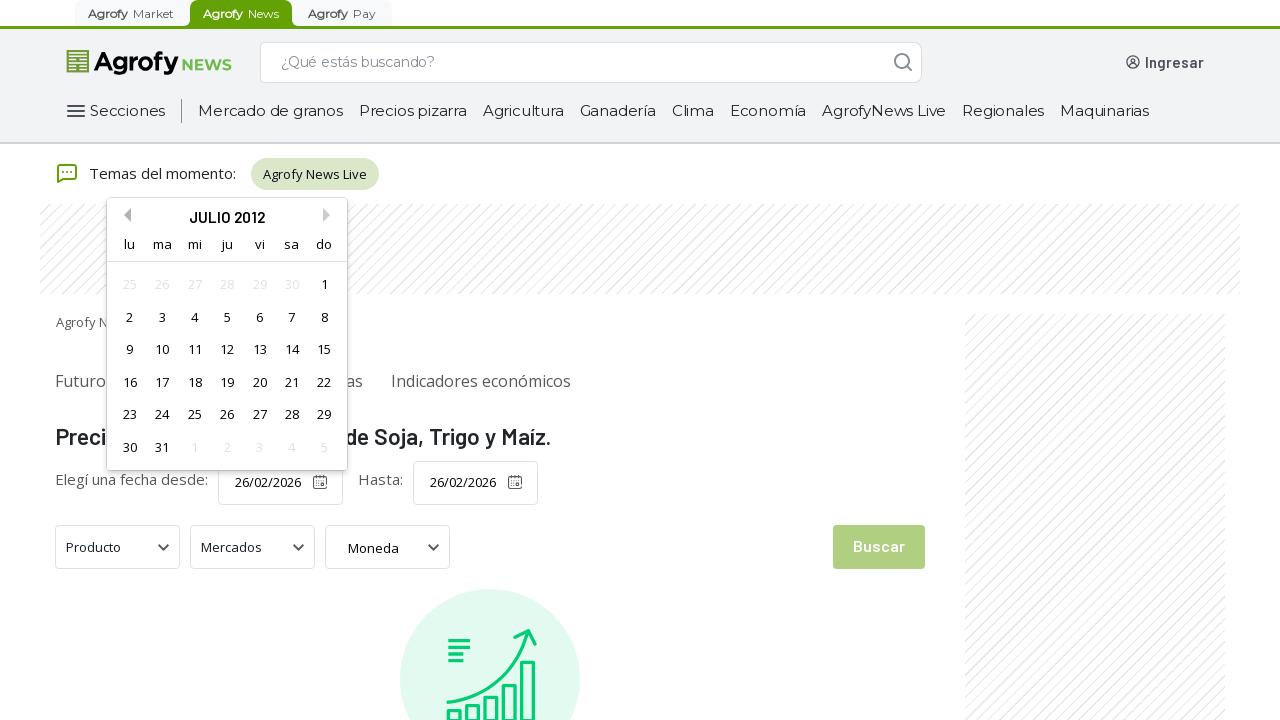

Navigated to previous month in date picker at (124, 215) on .react-datepicker__navigation--previous
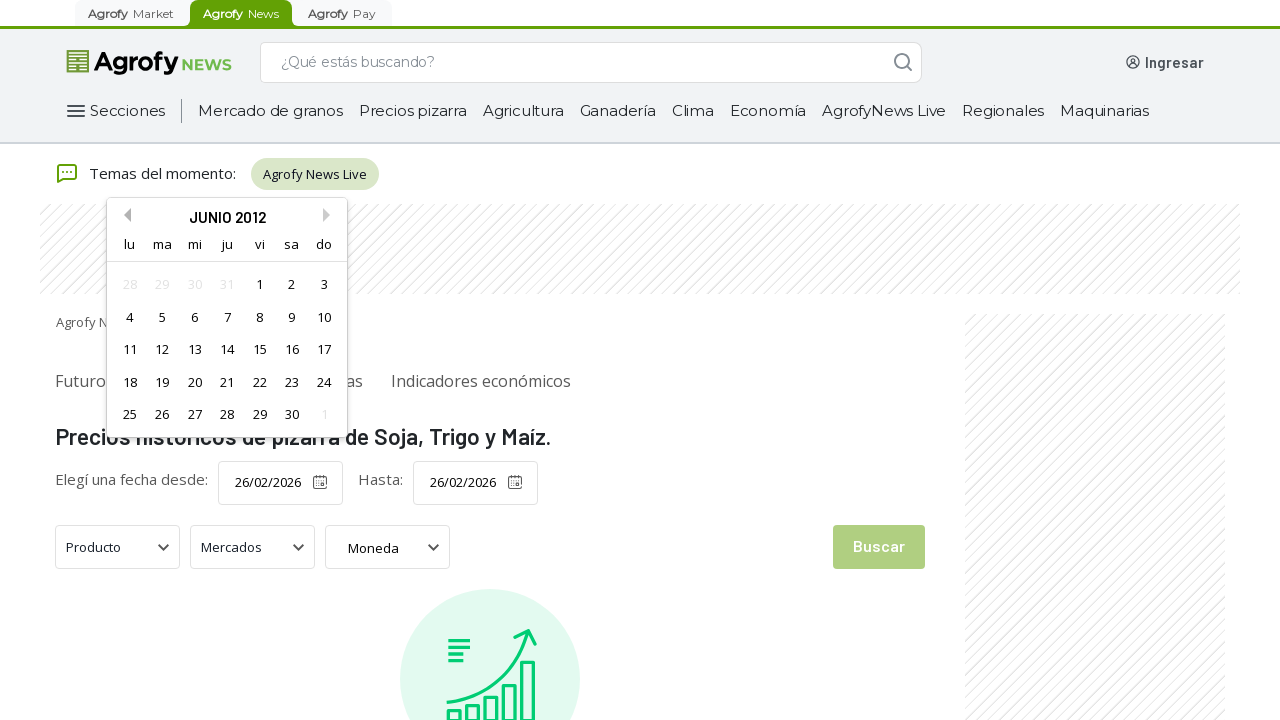

Navigated to previous month in date picker at (124, 215) on .react-datepicker__navigation--previous
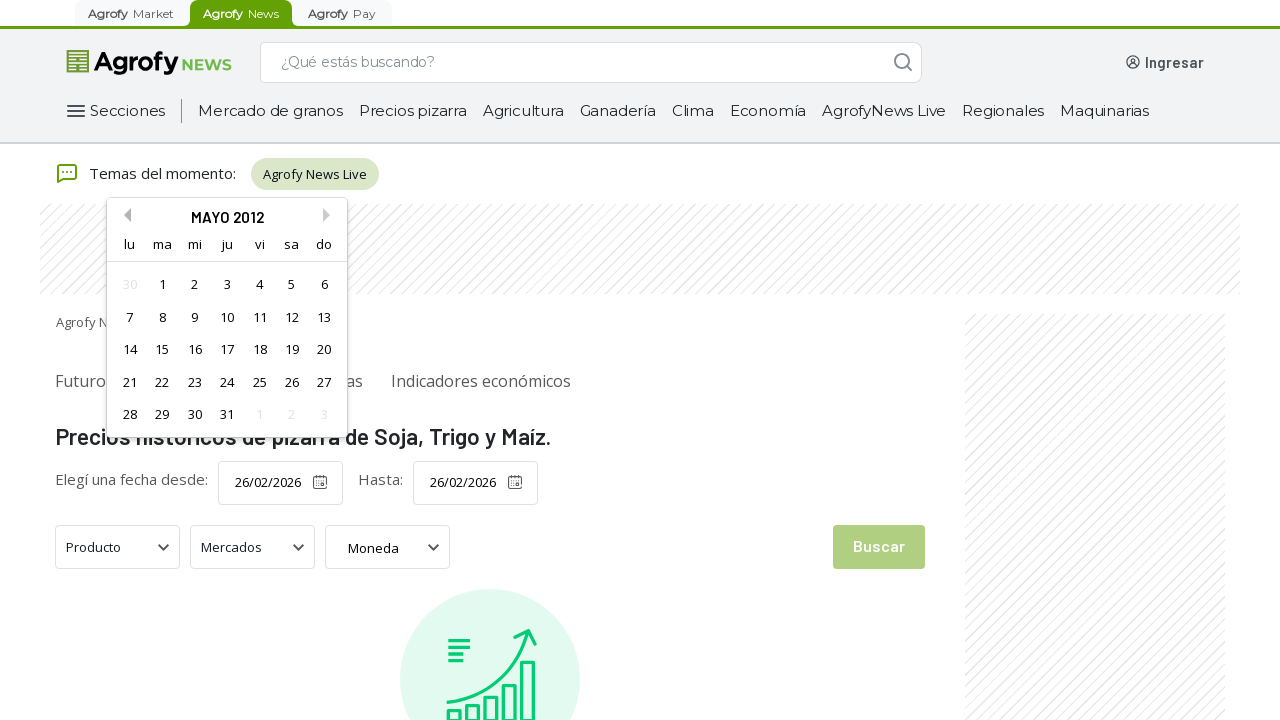

Navigated to previous month in date picker at (124, 215) on .react-datepicker__navigation--previous
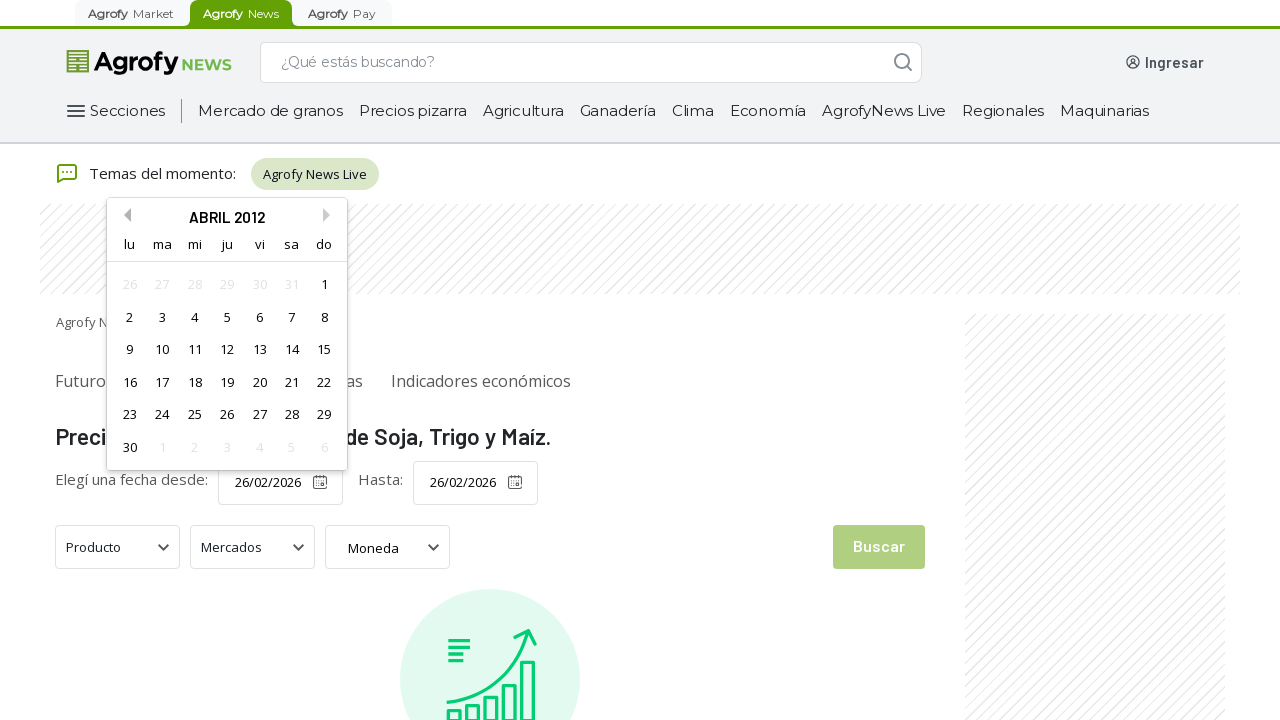

Navigated to previous month in date picker at (124, 215) on .react-datepicker__navigation--previous
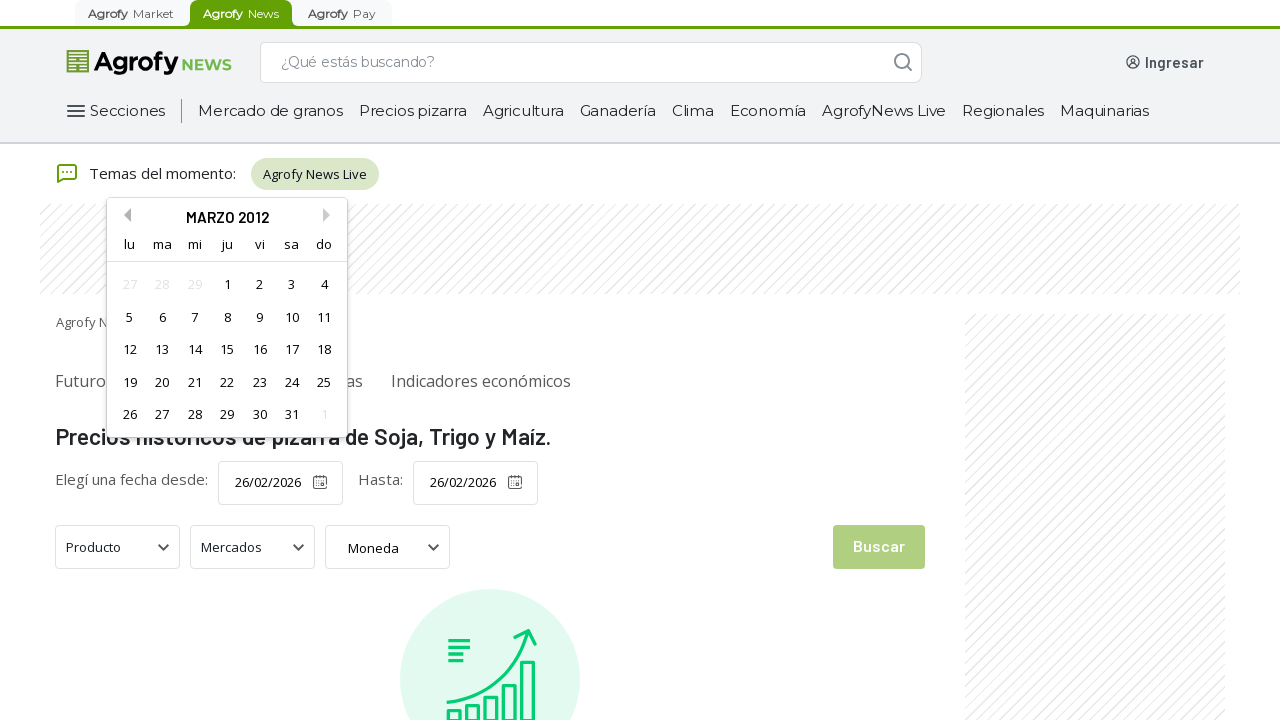

Navigated to previous month in date picker at (124, 215) on .react-datepicker__navigation--previous
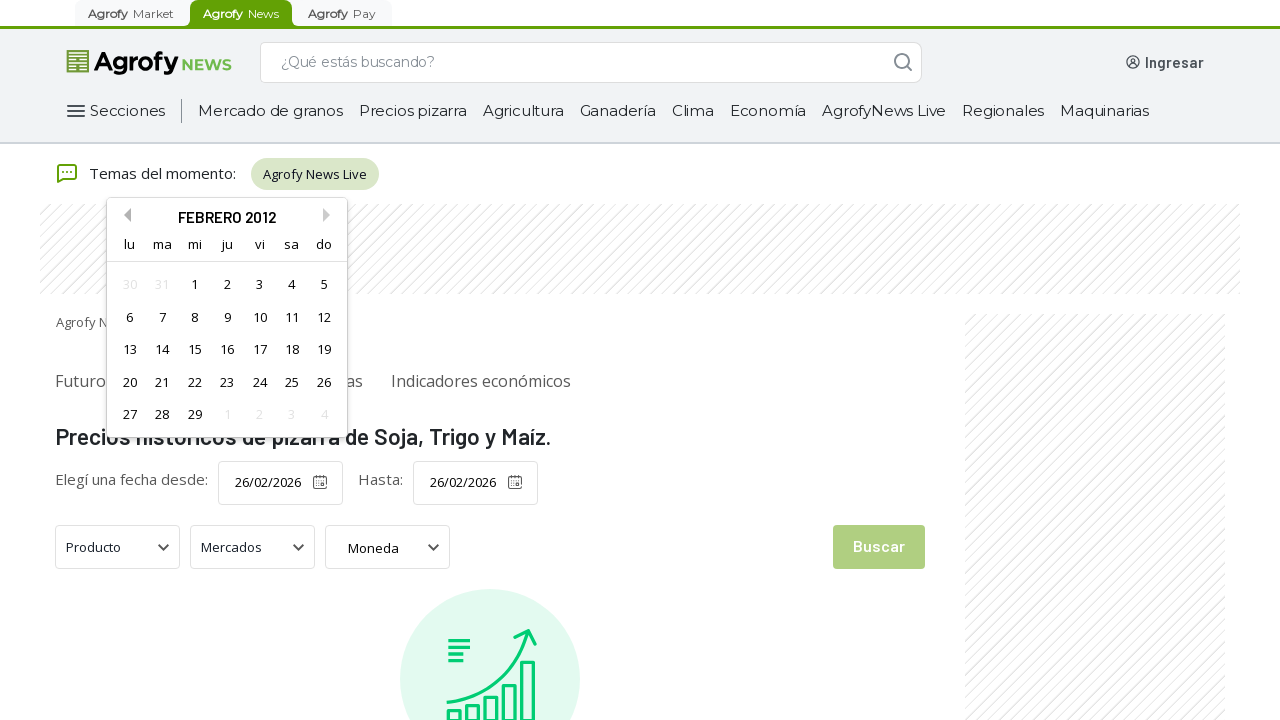

Navigated to previous month in date picker at (124, 215) on .react-datepicker__navigation--previous
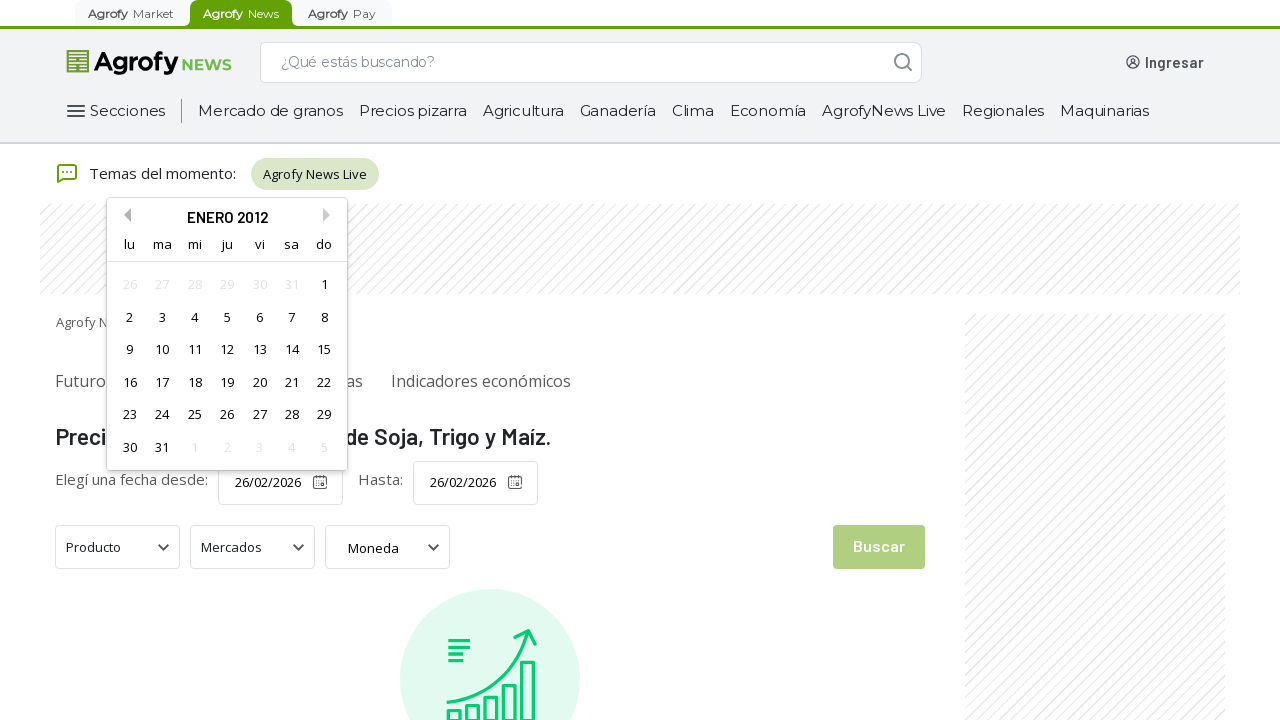

Navigated to previous month in date picker at (124, 215) on .react-datepicker__navigation--previous
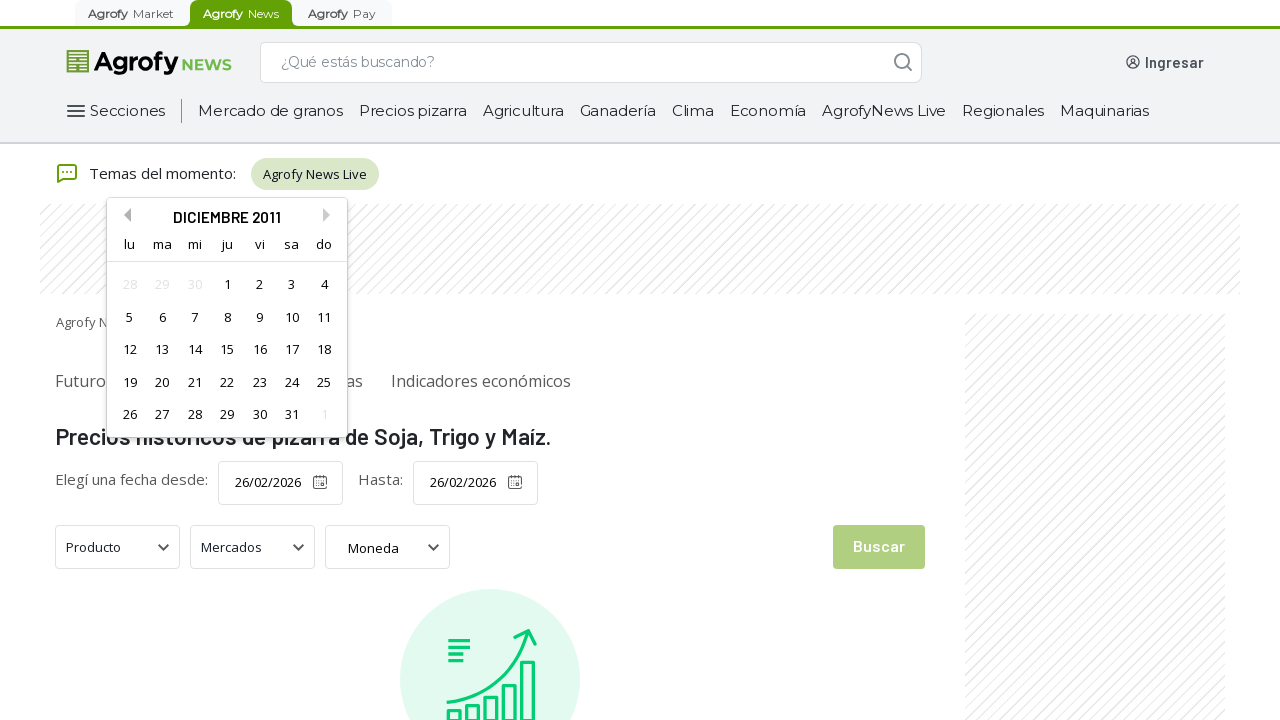

Navigated to previous month in date picker at (124, 215) on .react-datepicker__navigation--previous
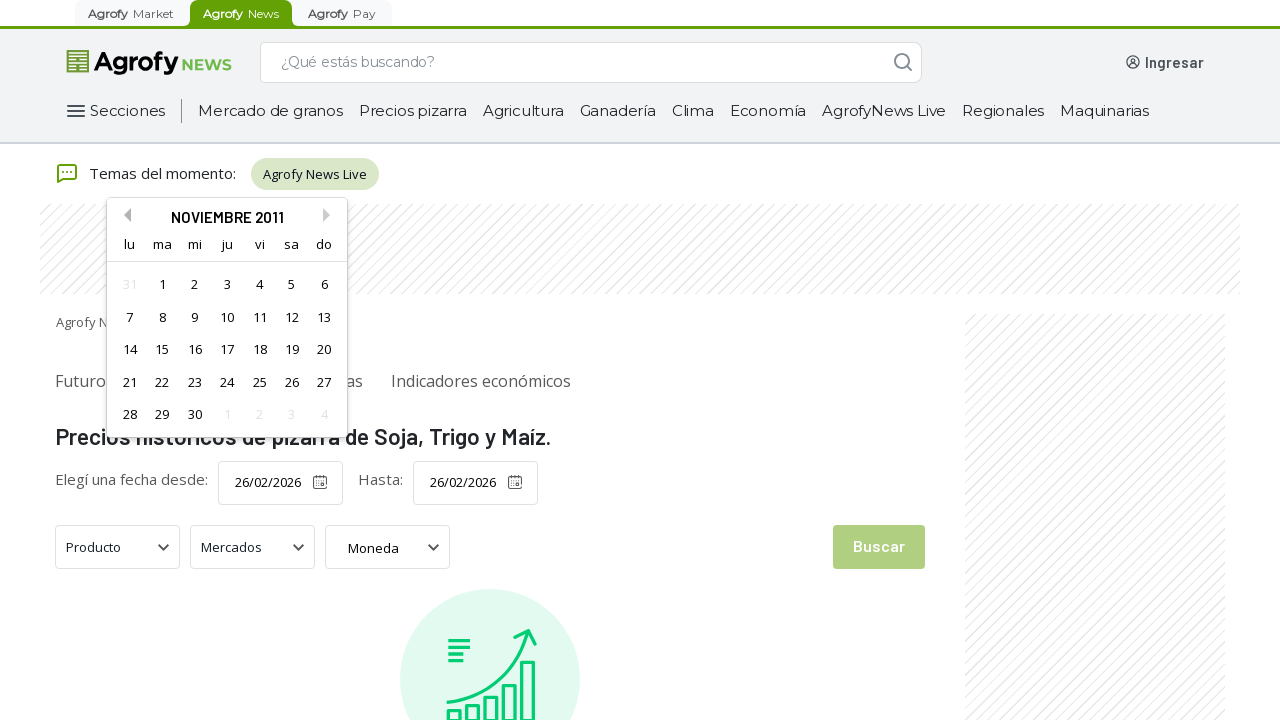

Navigated to previous month in date picker at (124, 215) on .react-datepicker__navigation--previous
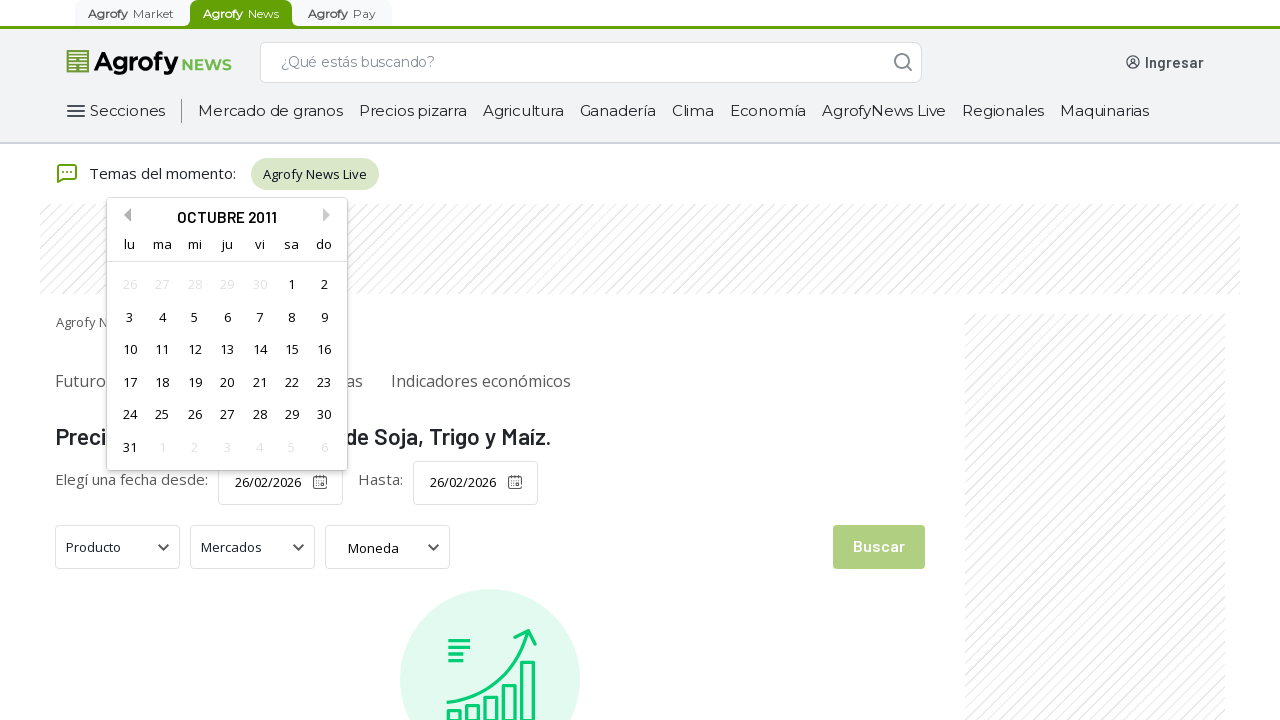

Navigated to previous month in date picker at (124, 215) on .react-datepicker__navigation--previous
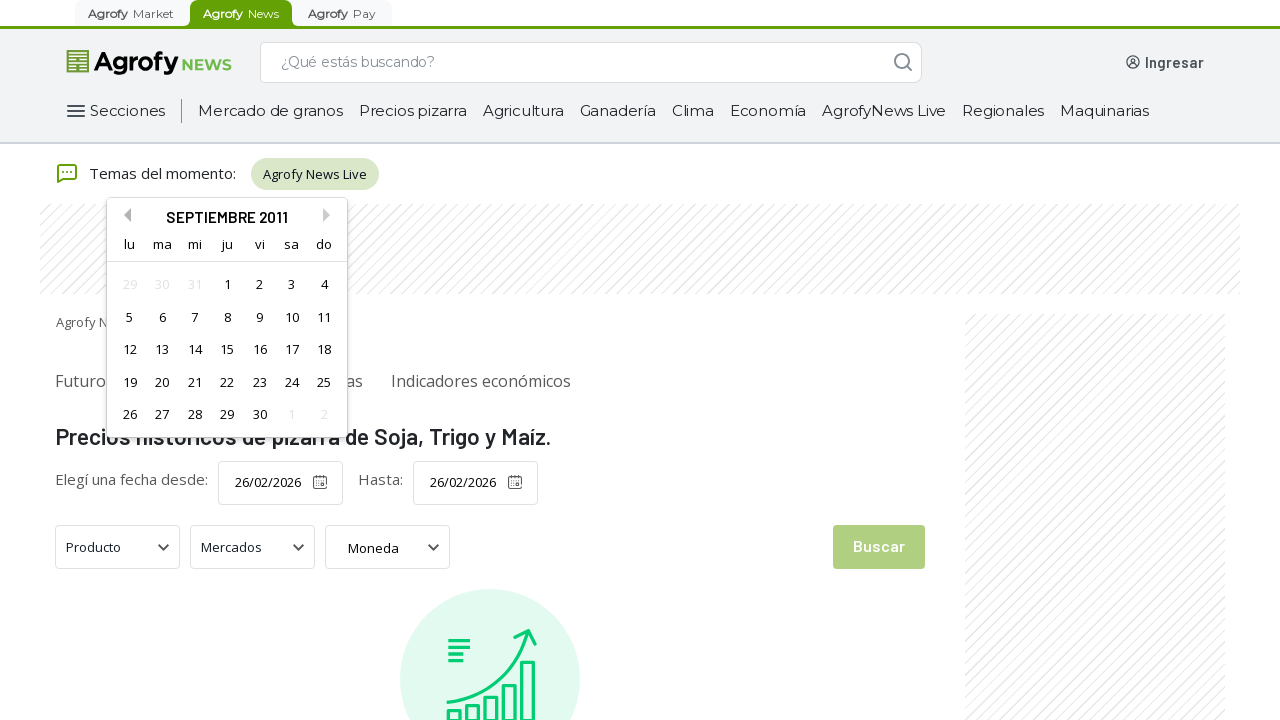

Navigated to previous month in date picker at (124, 215) on .react-datepicker__navigation--previous
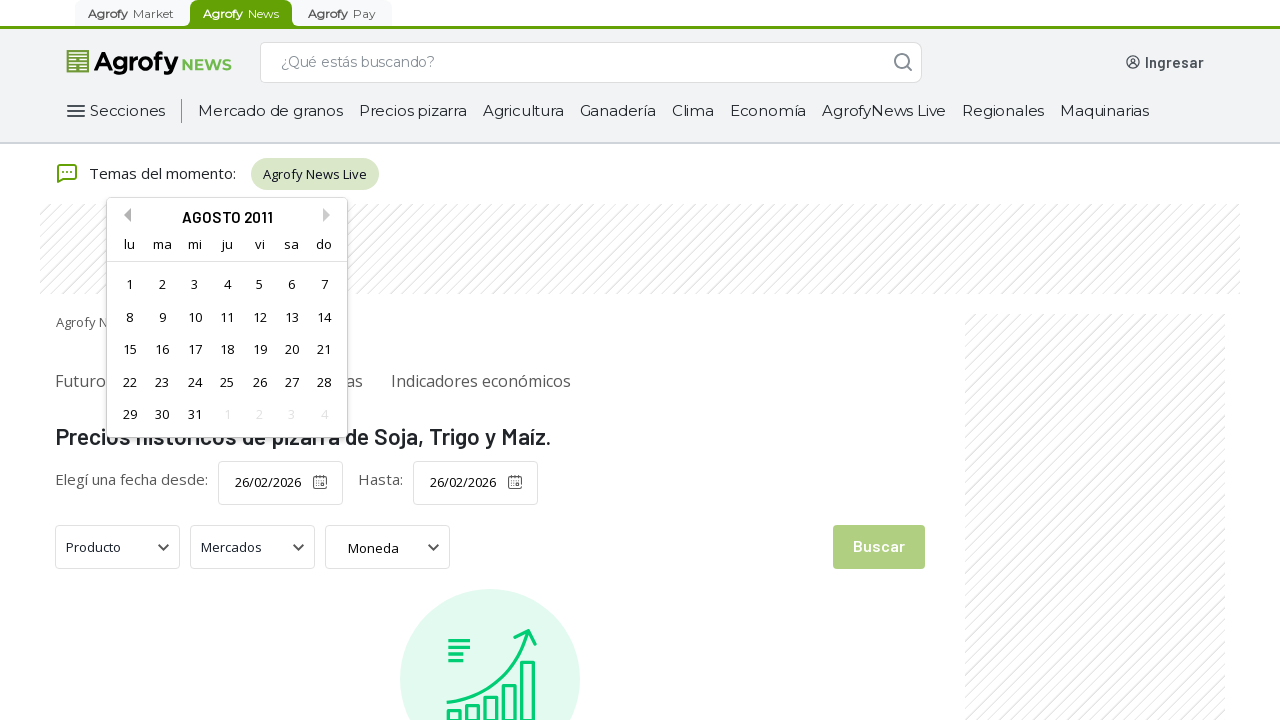

Navigated to previous month in date picker at (124, 215) on .react-datepicker__navigation--previous
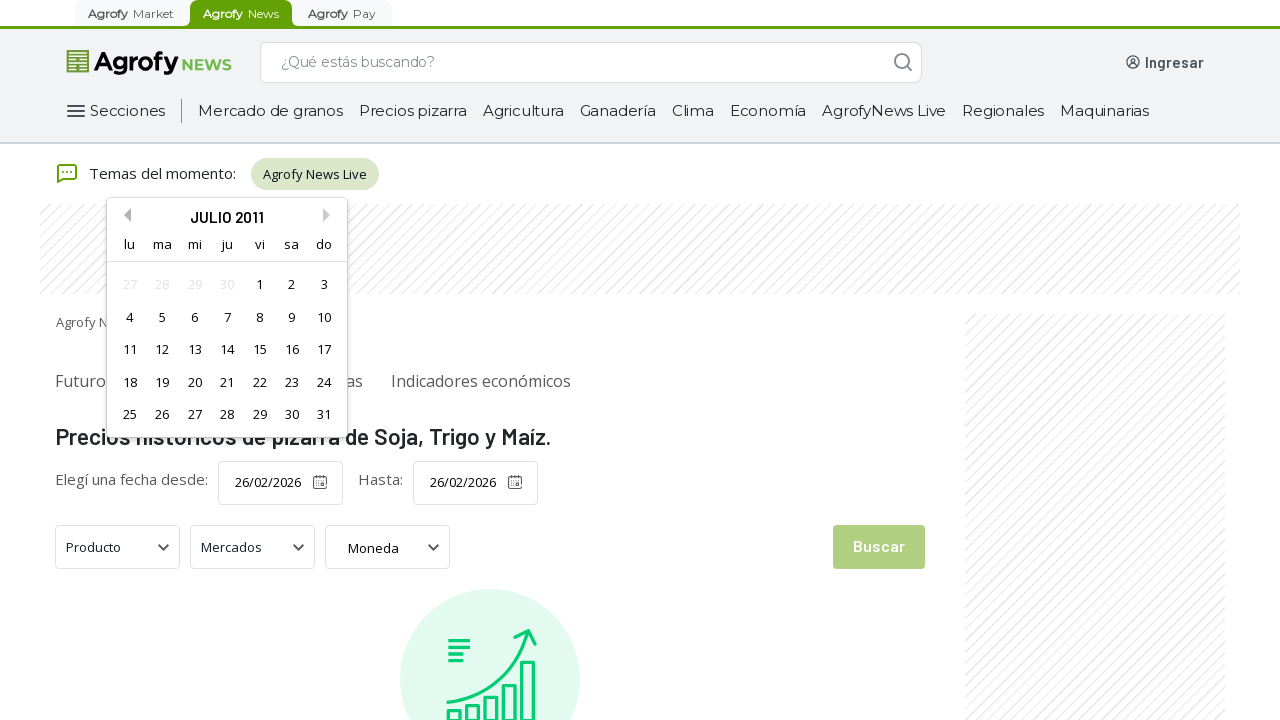

Navigated to previous month in date picker at (124, 215) on .react-datepicker__navigation--previous
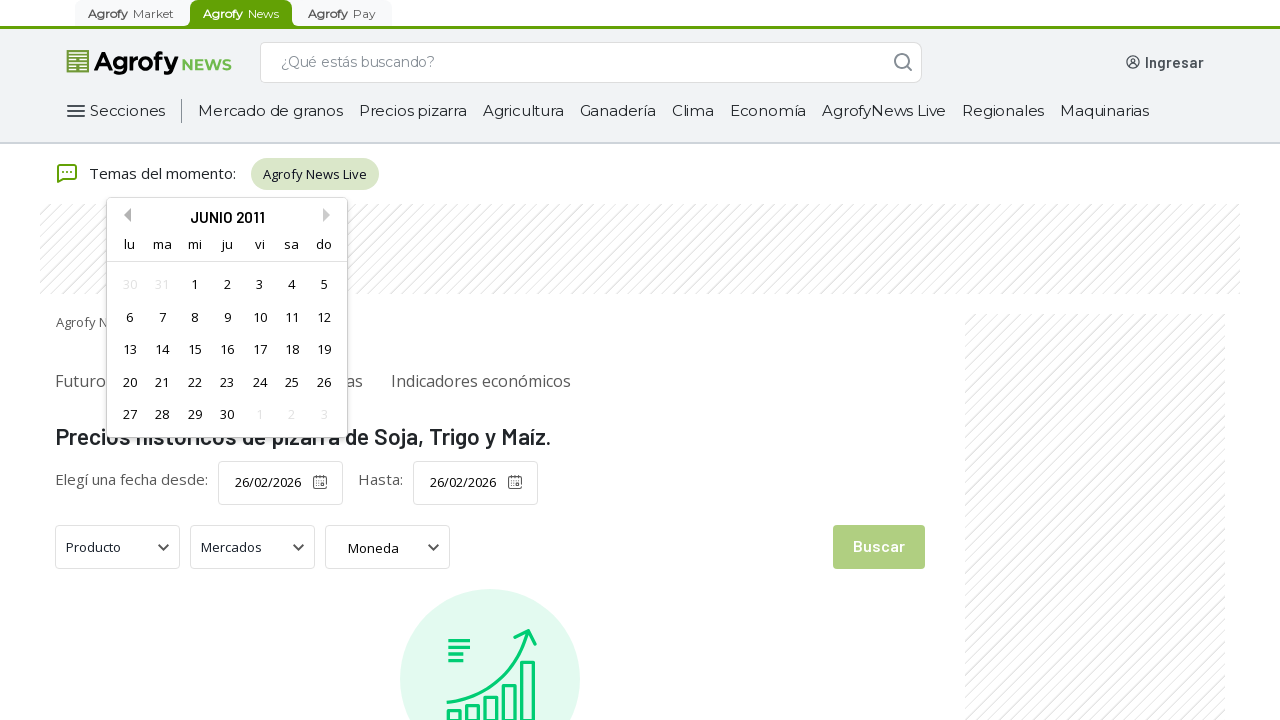

Navigated to previous month in date picker at (124, 215) on .react-datepicker__navigation--previous
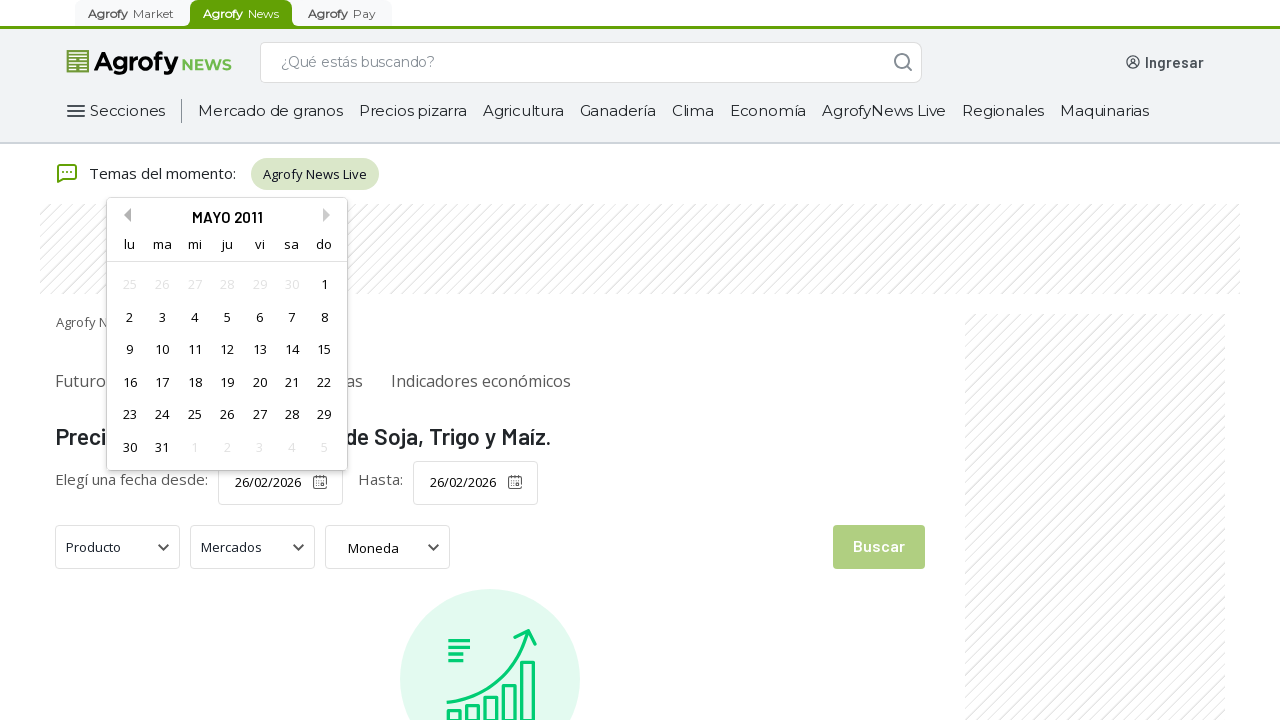

Navigated to previous month in date picker at (124, 215) on .react-datepicker__navigation--previous
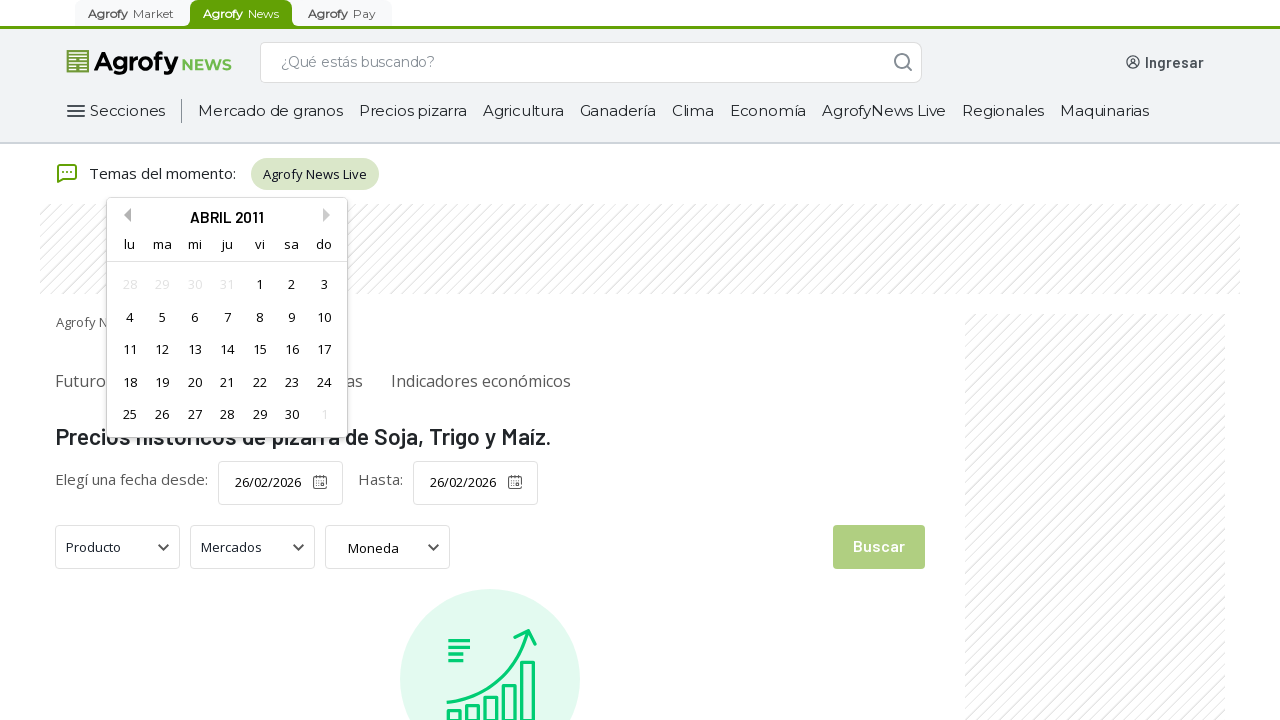

Navigated to previous month in date picker at (124, 215) on .react-datepicker__navigation--previous
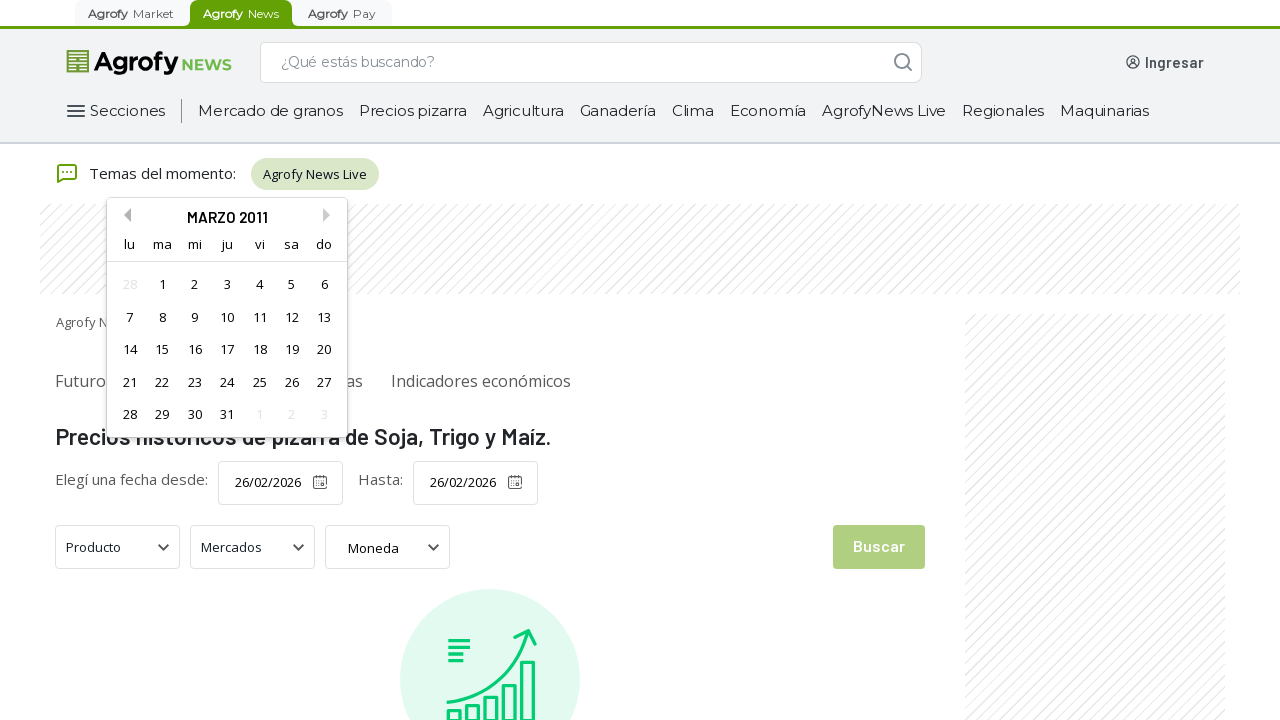

Navigated to previous month in date picker at (124, 215) on .react-datepicker__navigation--previous
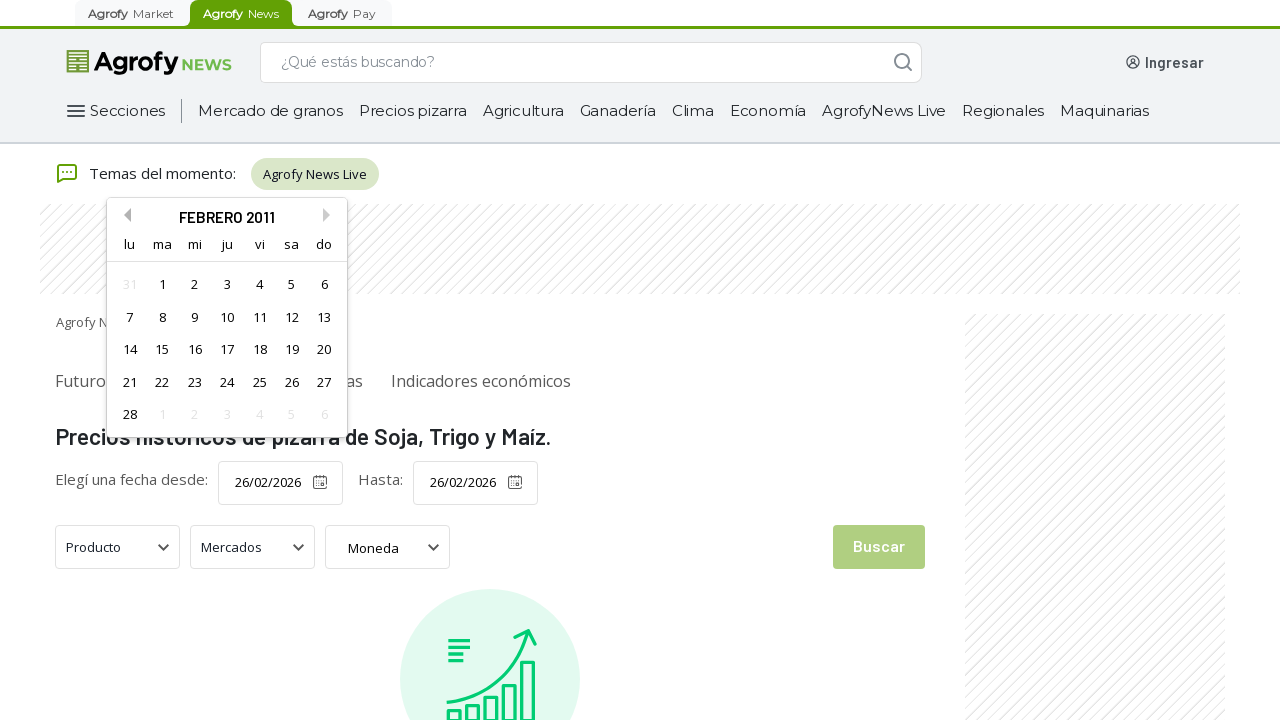

Navigated to previous month in date picker at (124, 215) on .react-datepicker__navigation--previous
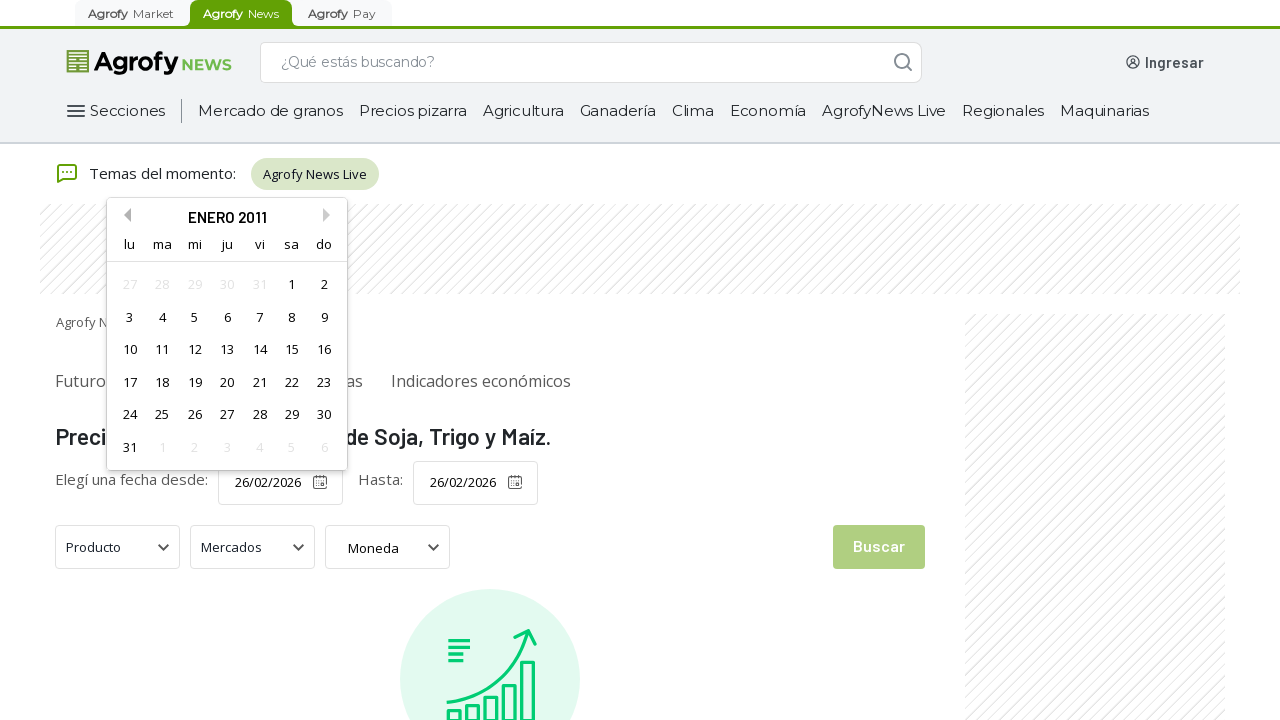

Navigated to previous month in date picker at (124, 215) on .react-datepicker__navigation--previous
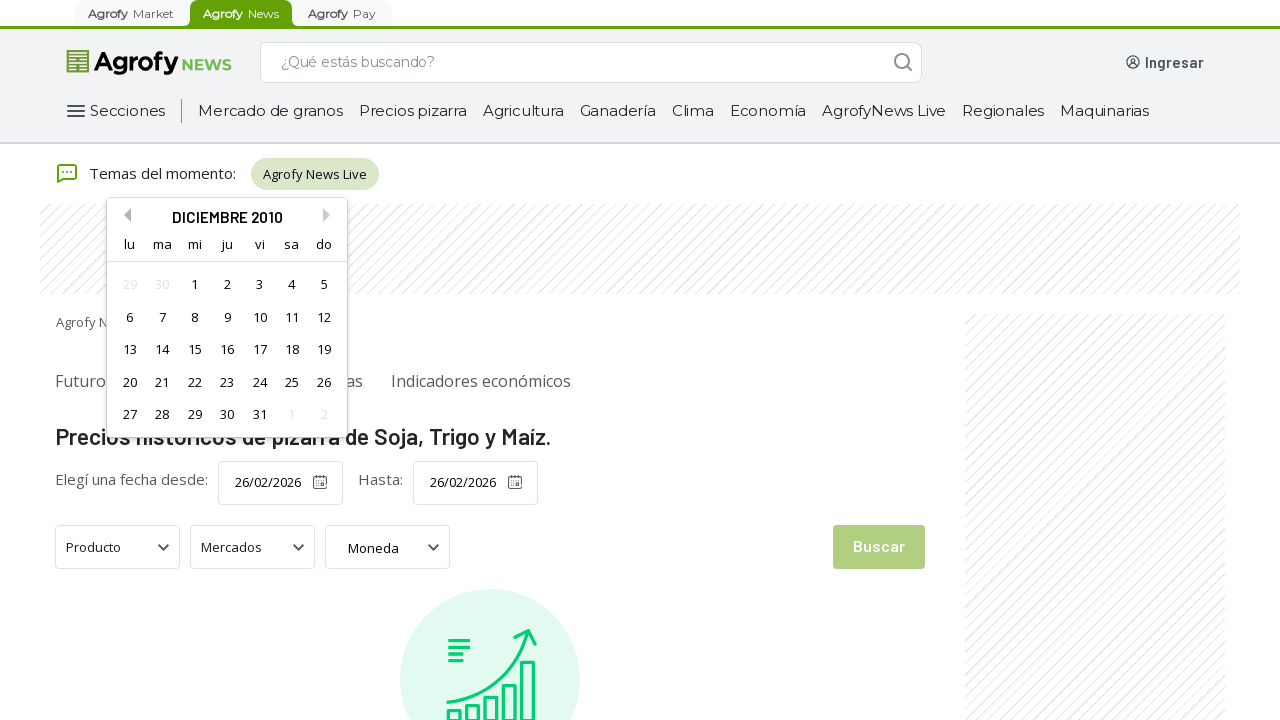

Navigated to previous month in date picker at (124, 215) on .react-datepicker__navigation--previous
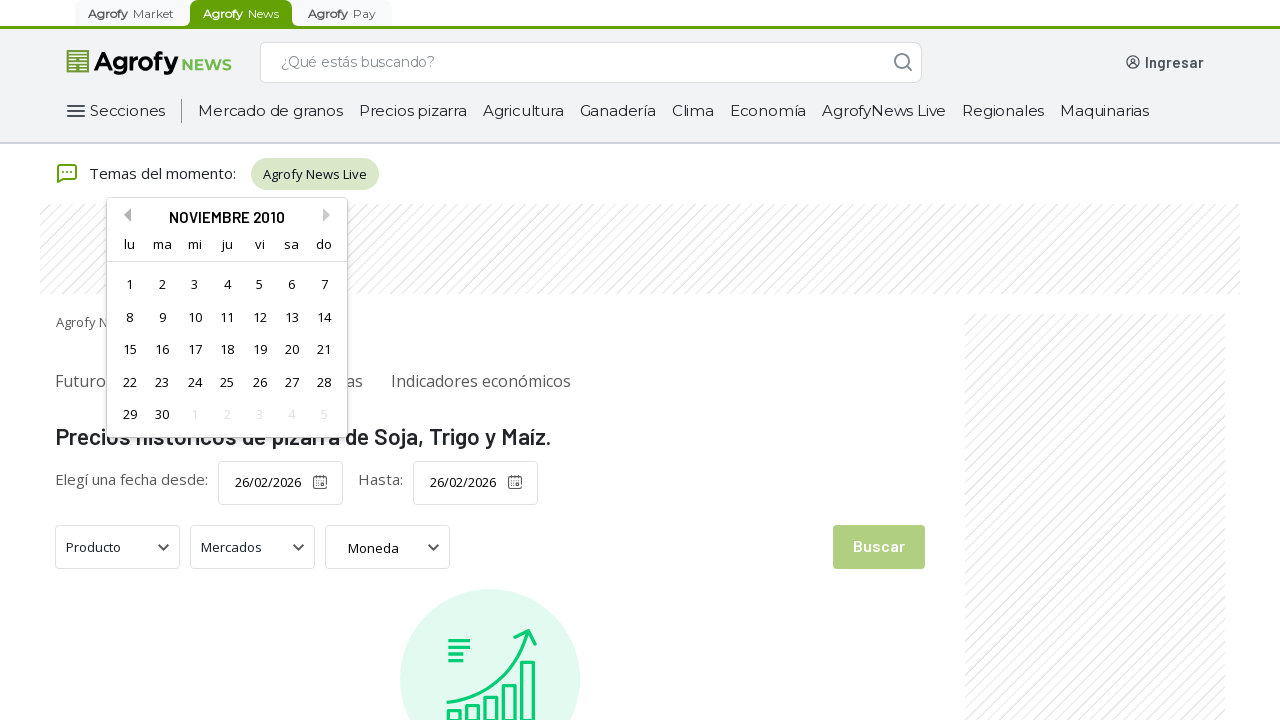

Navigated to previous month in date picker at (124, 215) on .react-datepicker__navigation--previous
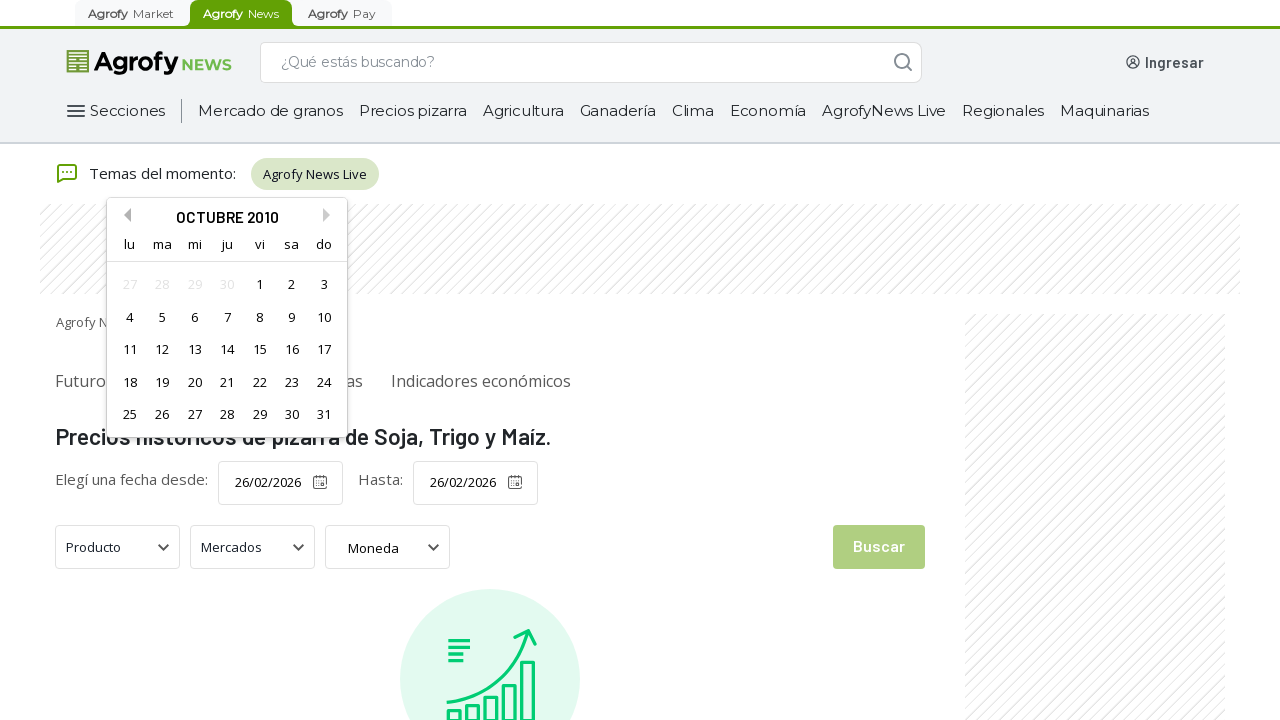

Navigated to previous month in date picker at (124, 215) on .react-datepicker__navigation--previous
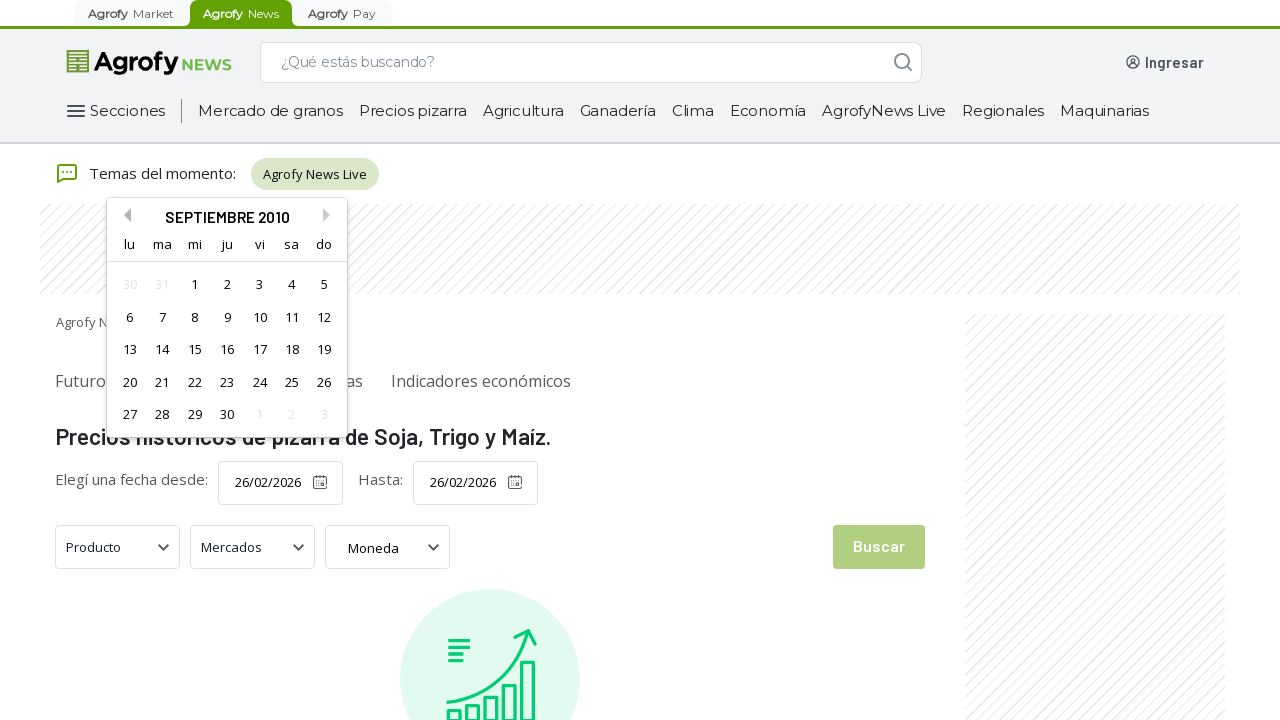

Navigated to previous month in date picker at (124, 215) on .react-datepicker__navigation--previous
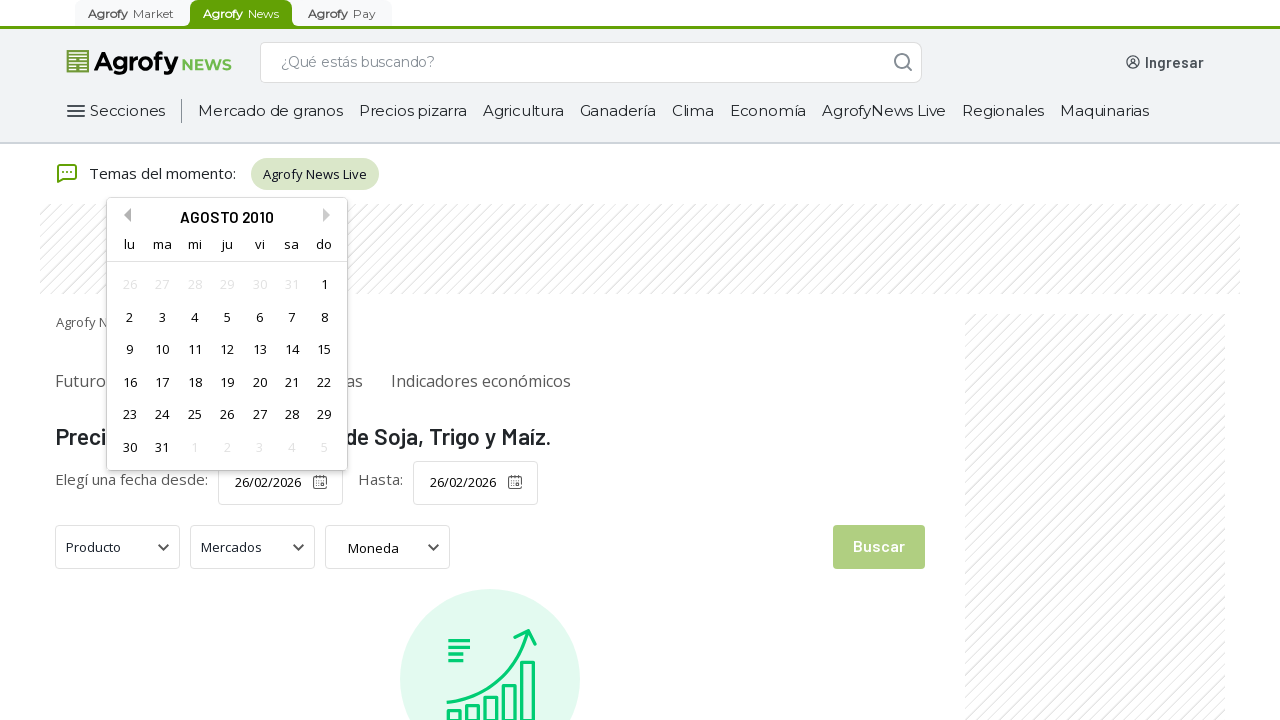

Navigated to previous month in date picker at (124, 215) on .react-datepicker__navigation--previous
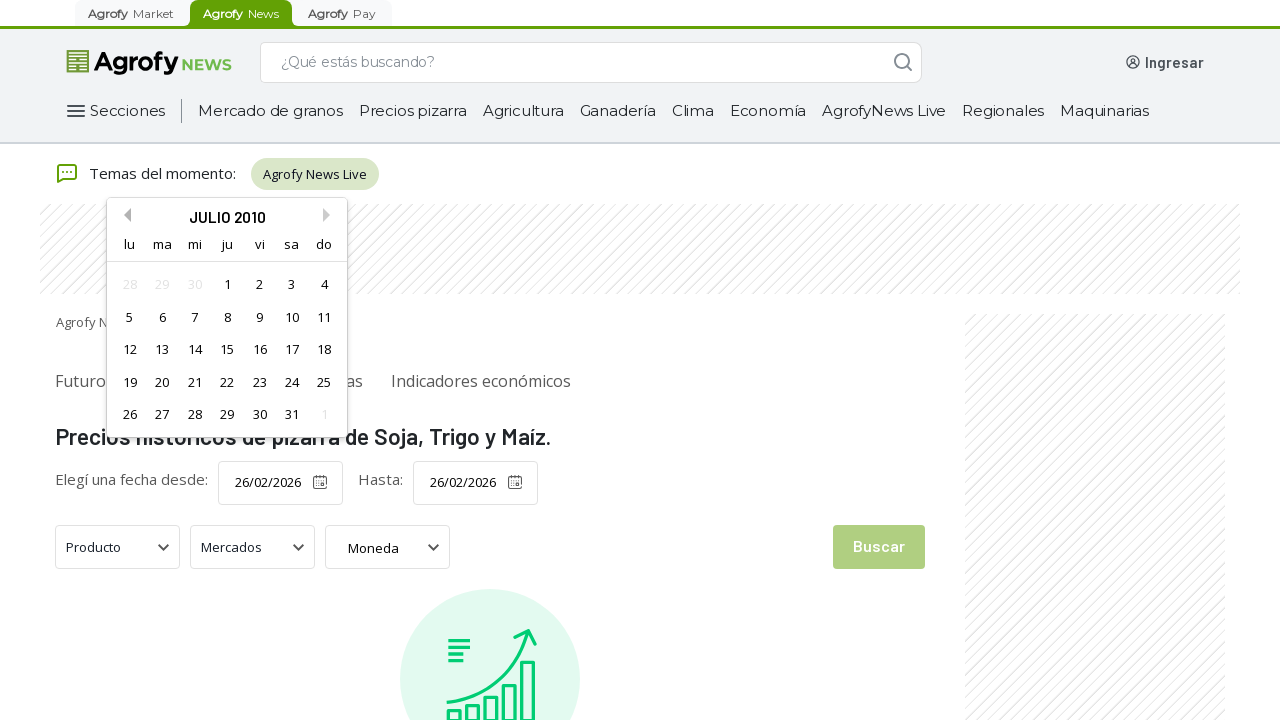

Navigated to previous month in date picker at (124, 215) on .react-datepicker__navigation--previous
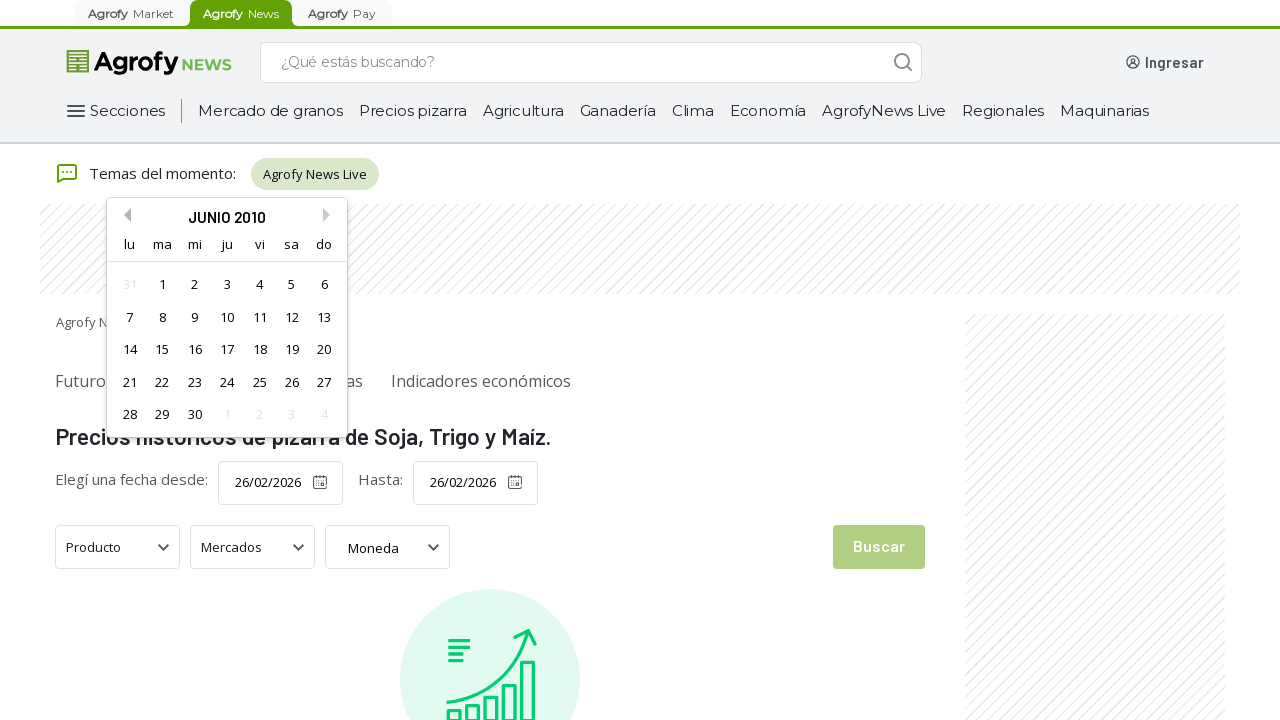

Navigated to previous month in date picker at (124, 215) on .react-datepicker__navigation--previous
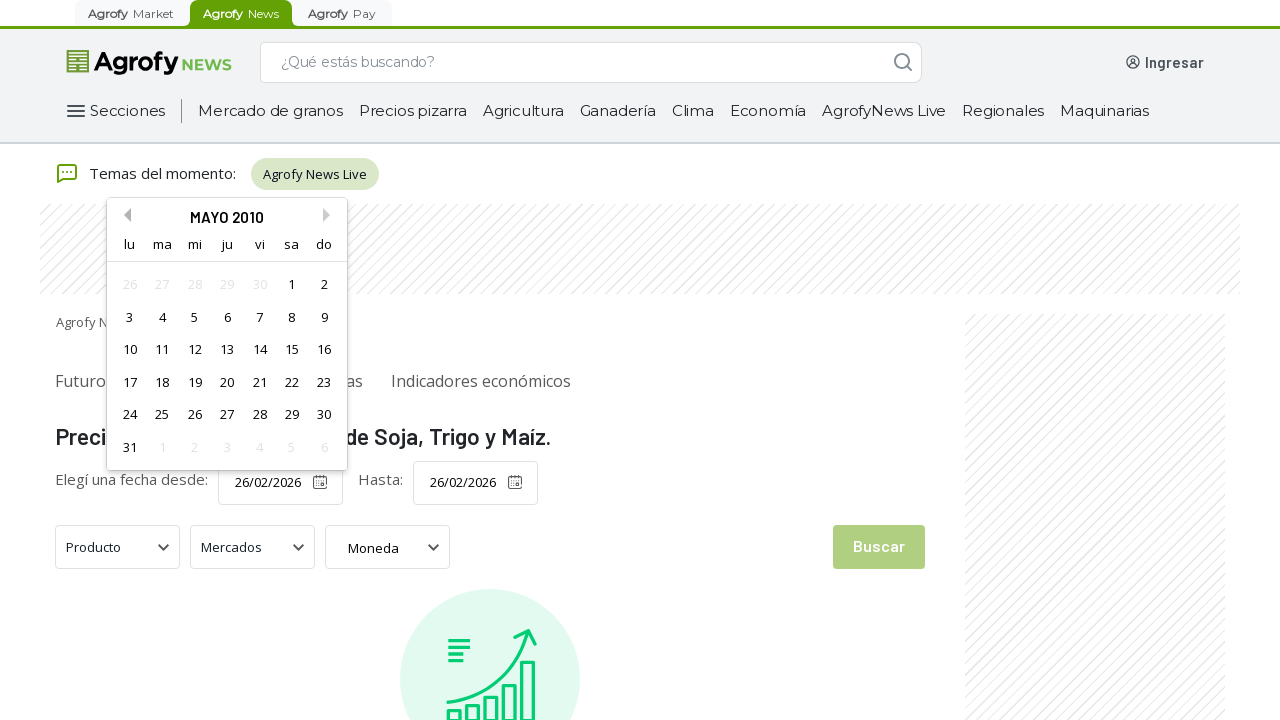

Navigated to previous month in date picker at (124, 215) on .react-datepicker__navigation--previous
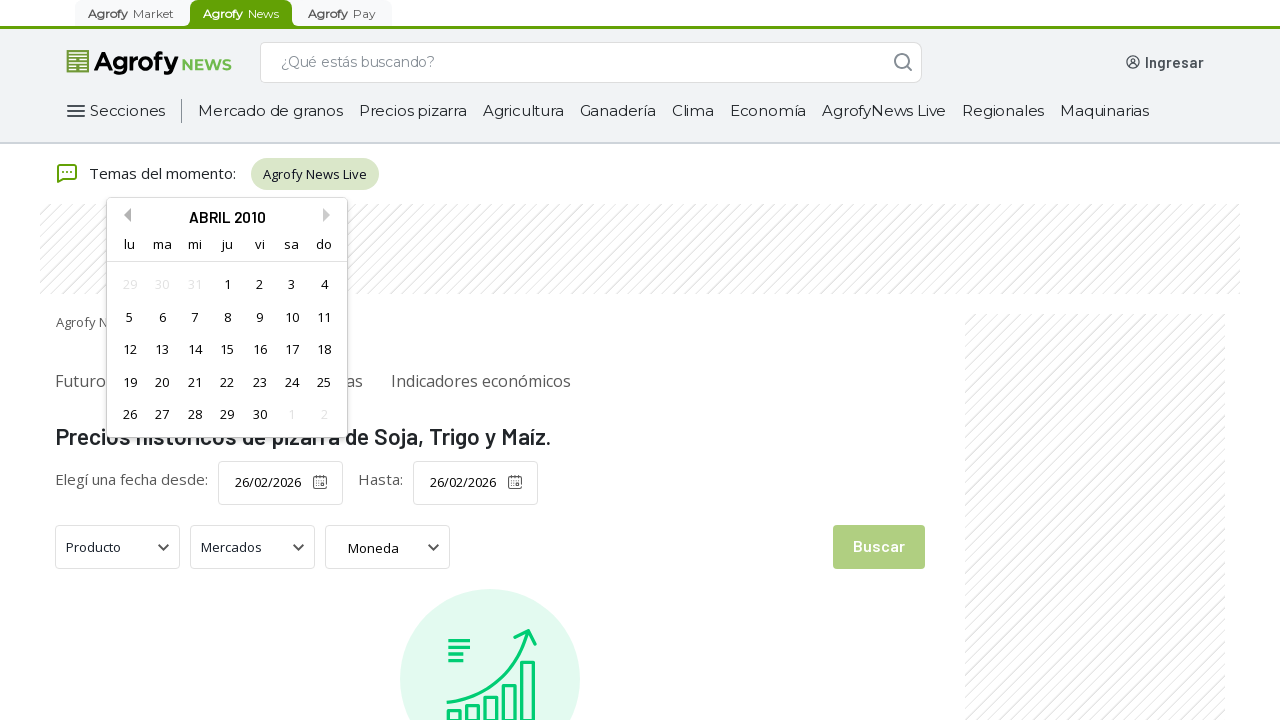

Navigated to previous month in date picker at (124, 215) on .react-datepicker__navigation--previous
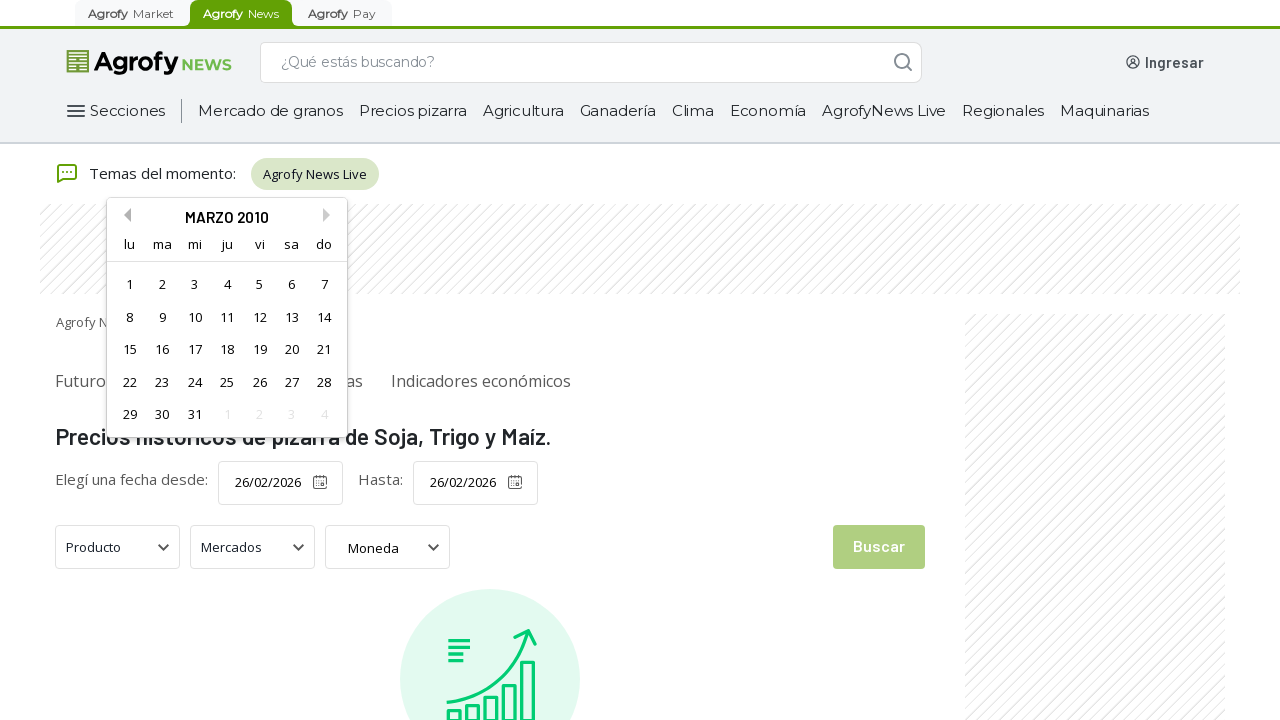

Navigated to previous month in date picker at (124, 215) on .react-datepicker__navigation--previous
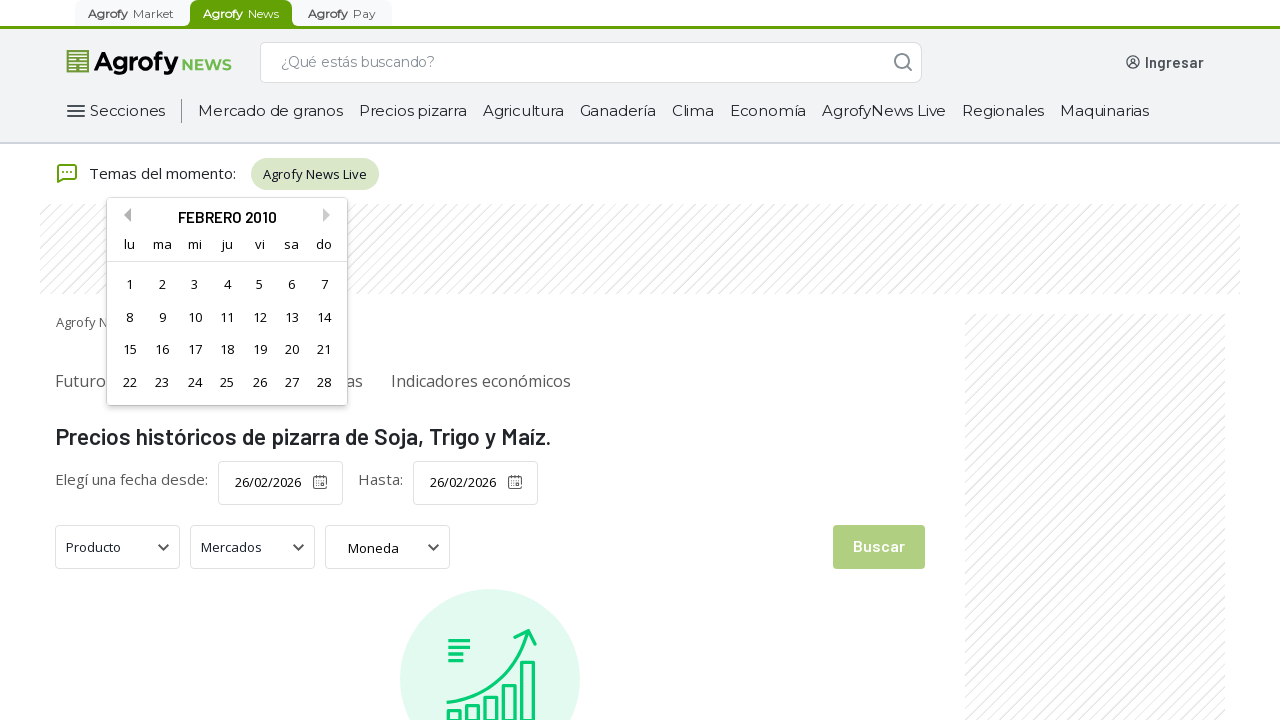

Navigated to previous month in date picker at (124, 215) on .react-datepicker__navigation--previous
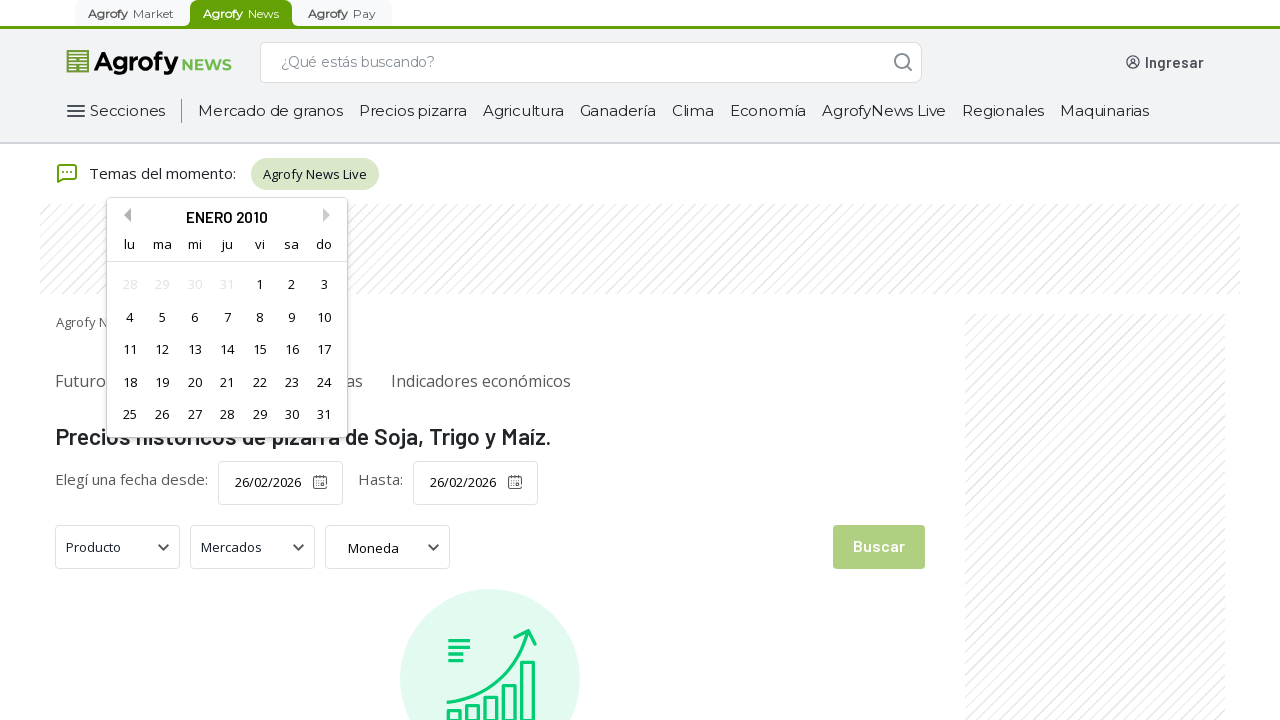

Selected day 1 (January 1, 2010) at (260, 285) on .react-datepicker__day--001
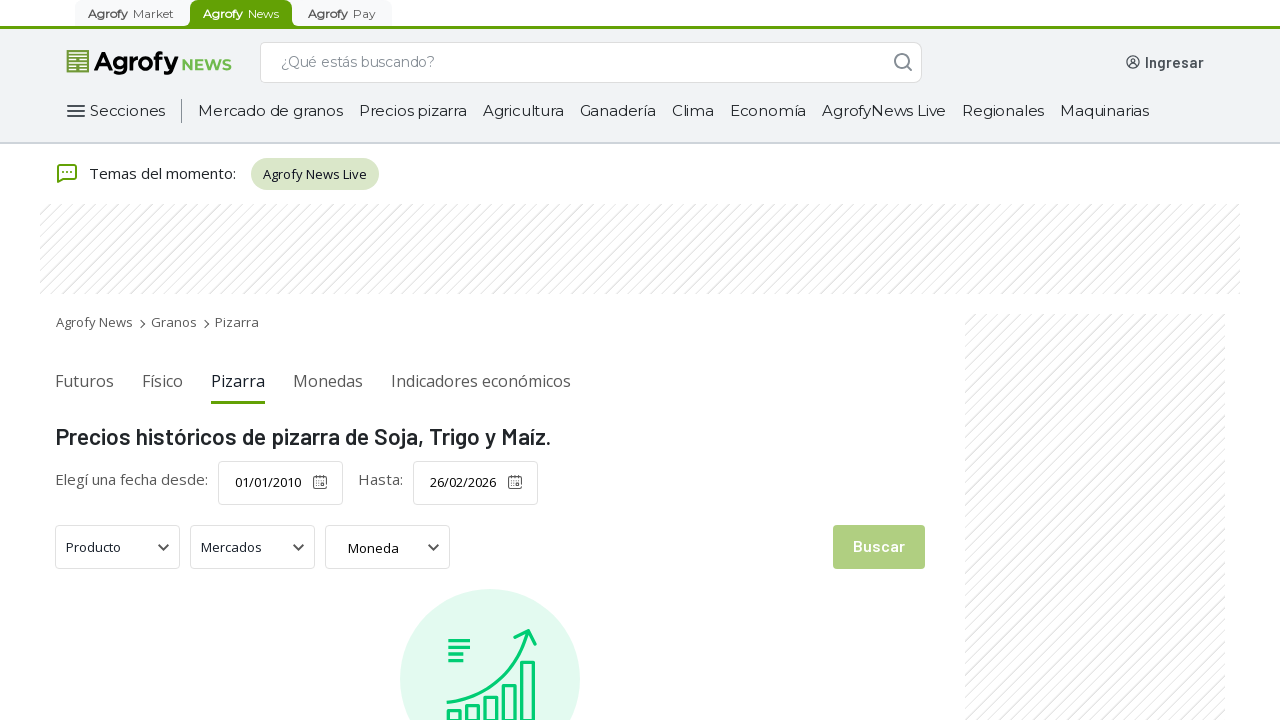

Located product dropdown elements
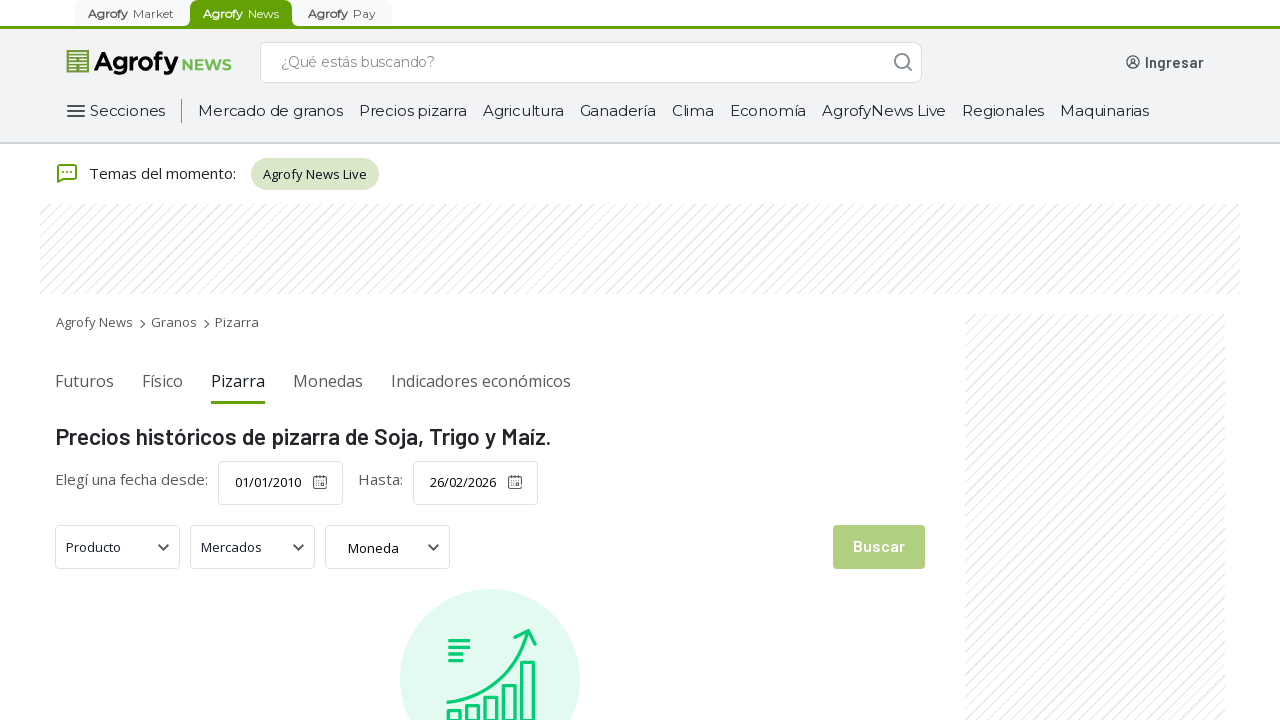

Opened product dropdown
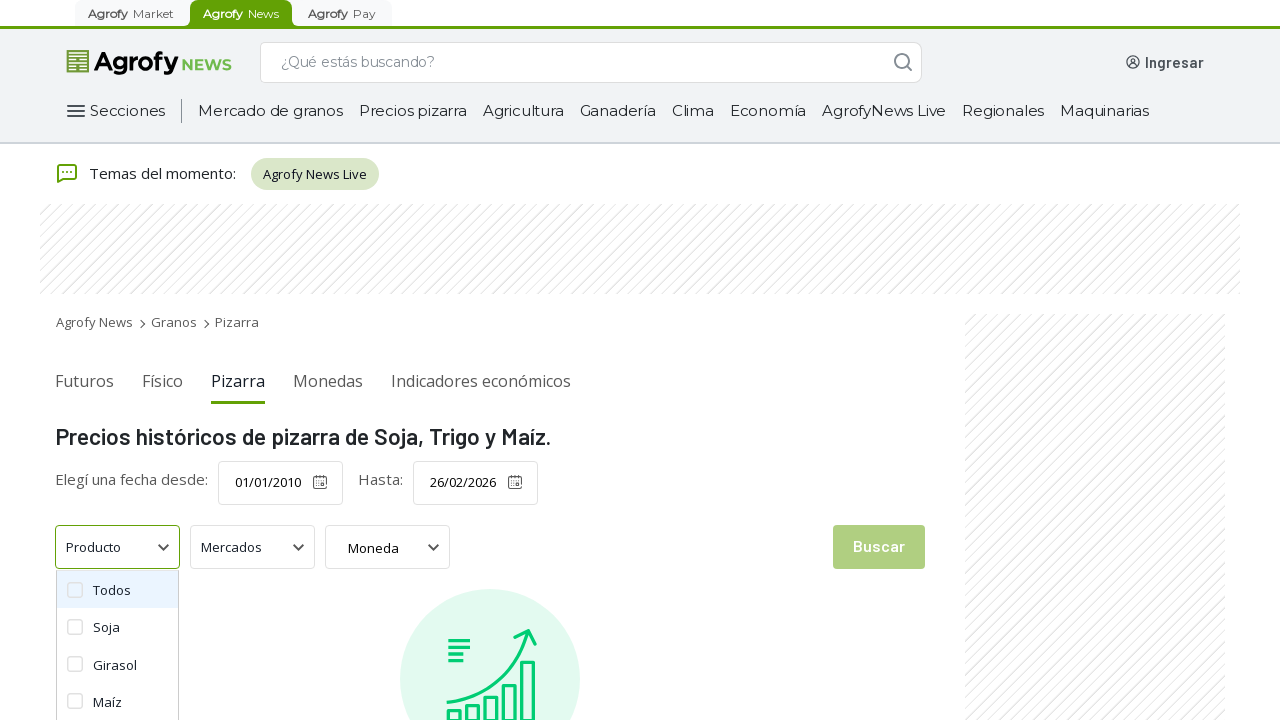

Selected all products at (118, 590) on .select-item
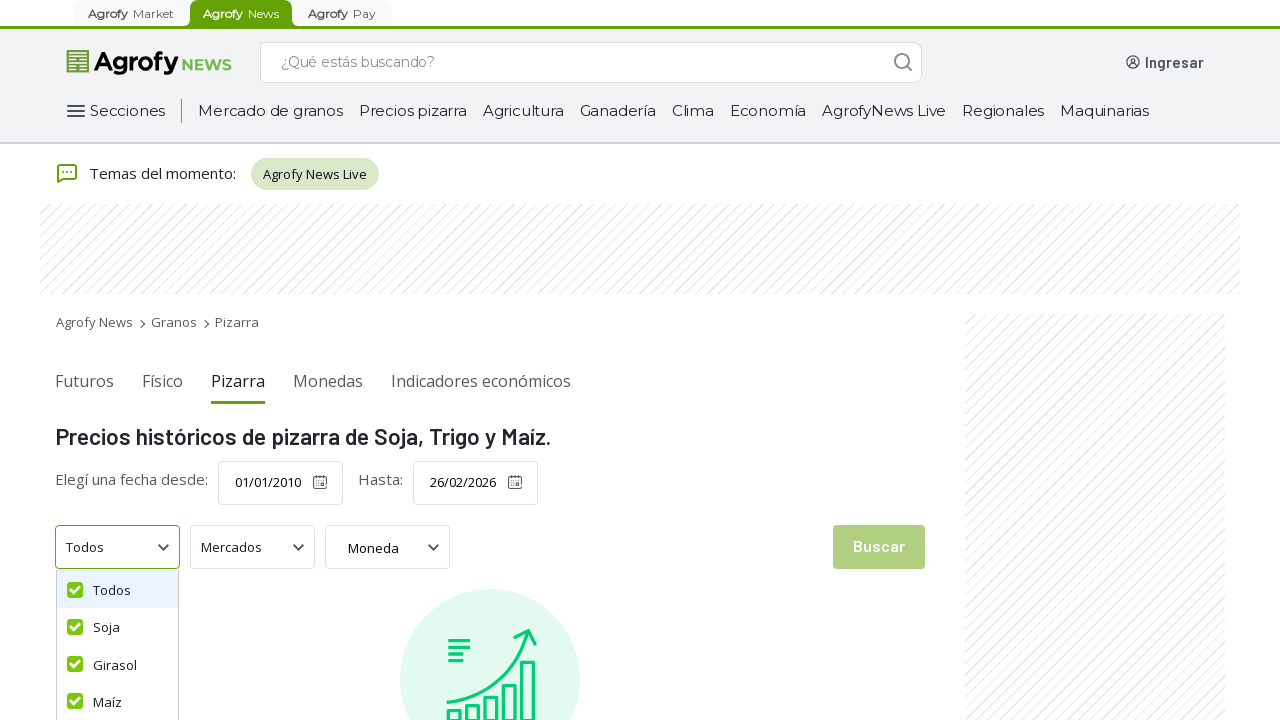

Opened market dropdown
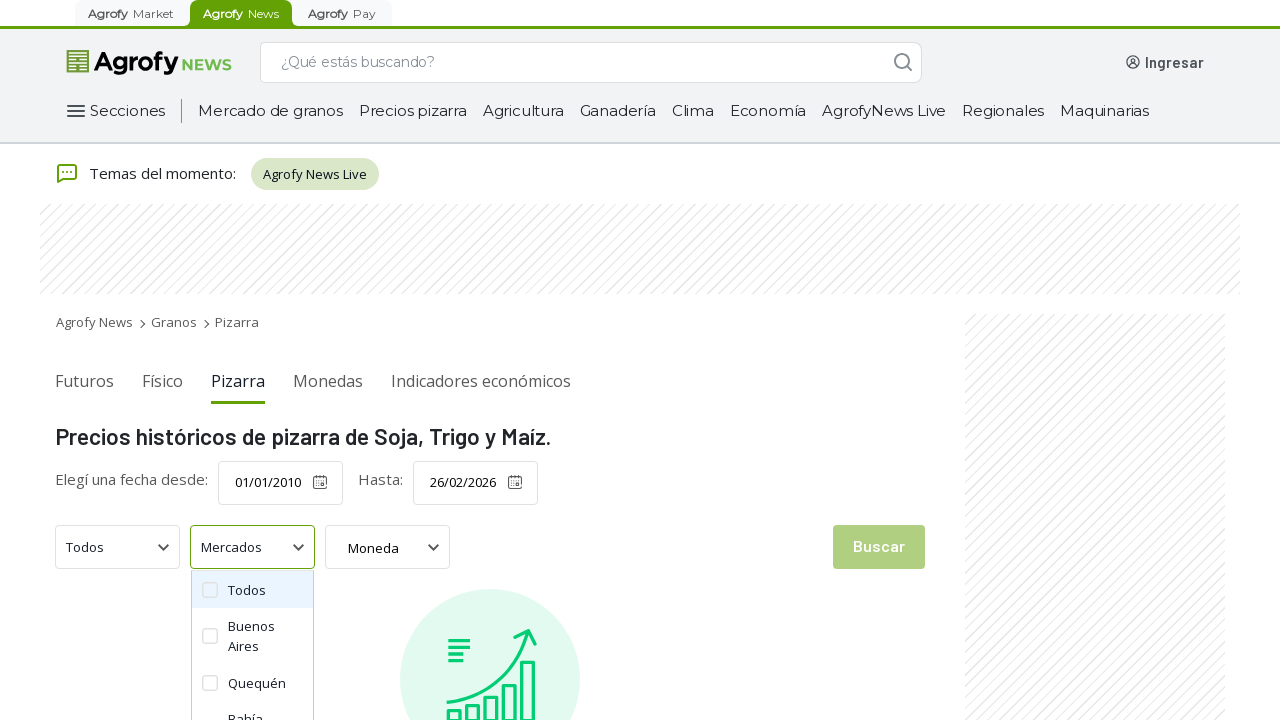

Selected all markets at (252, 590) on .select-item
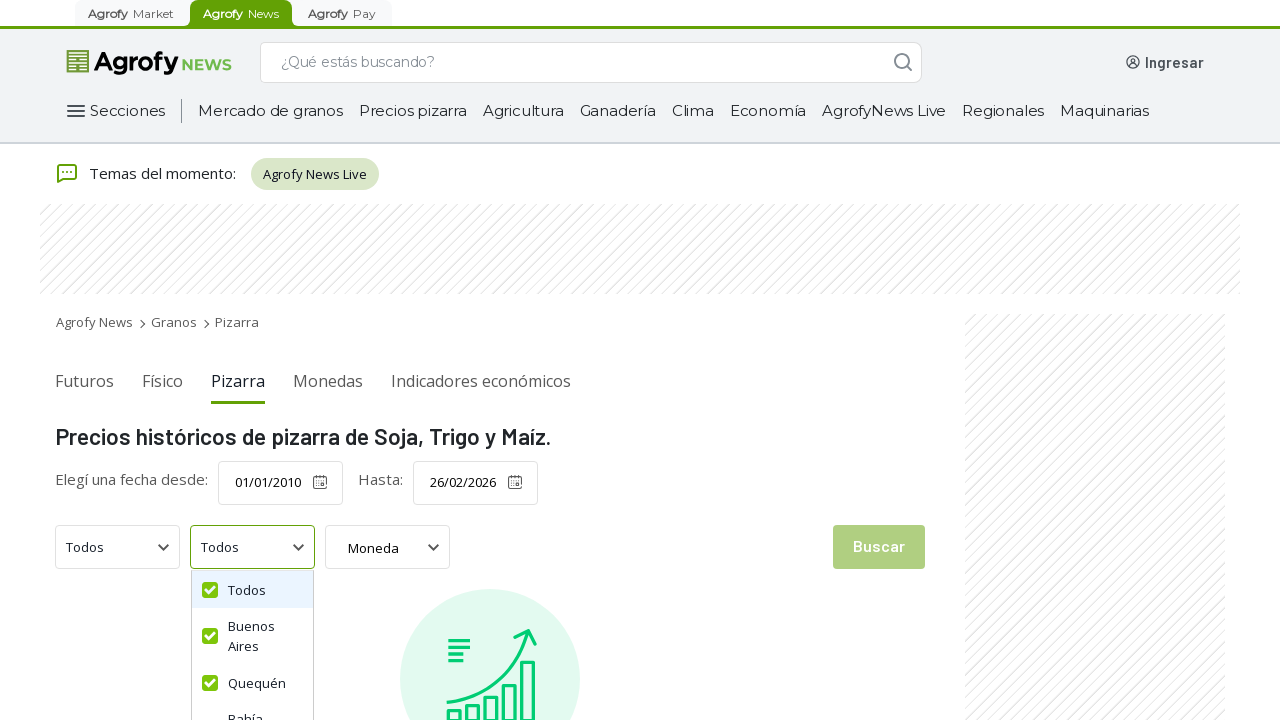

Opened currency dropdown at (388, 547) on #currency
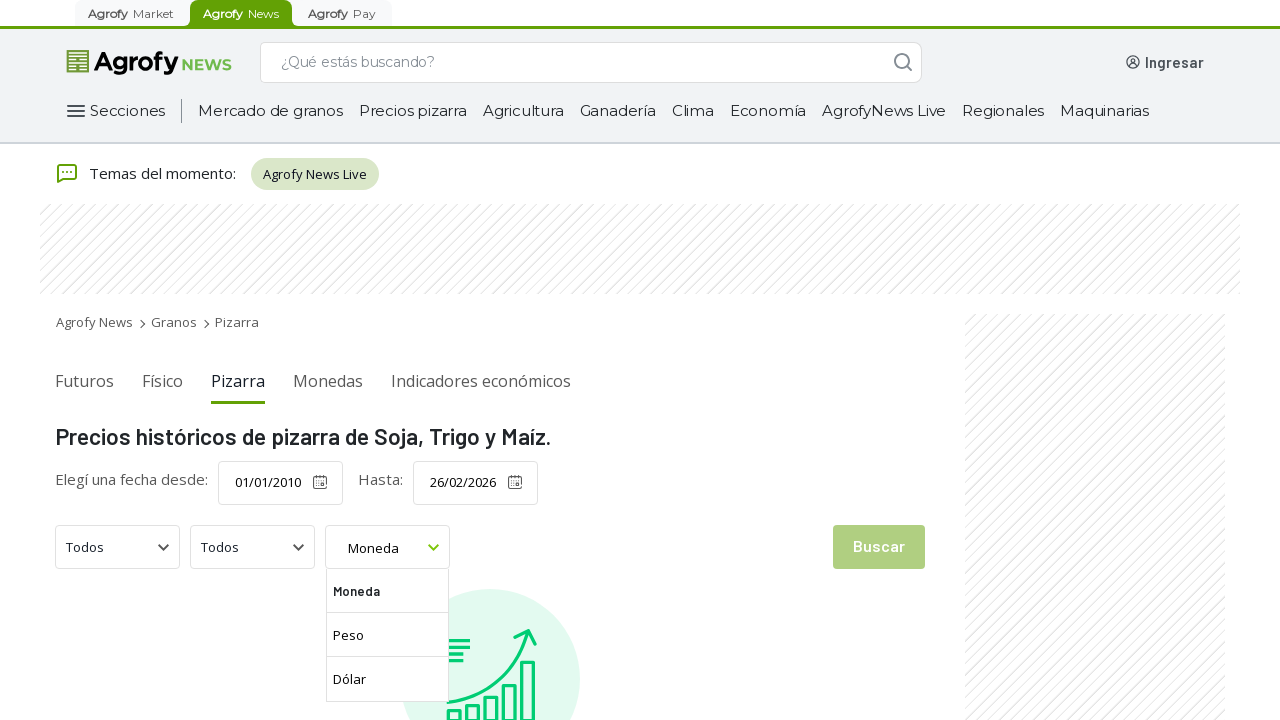

Located currency option elements
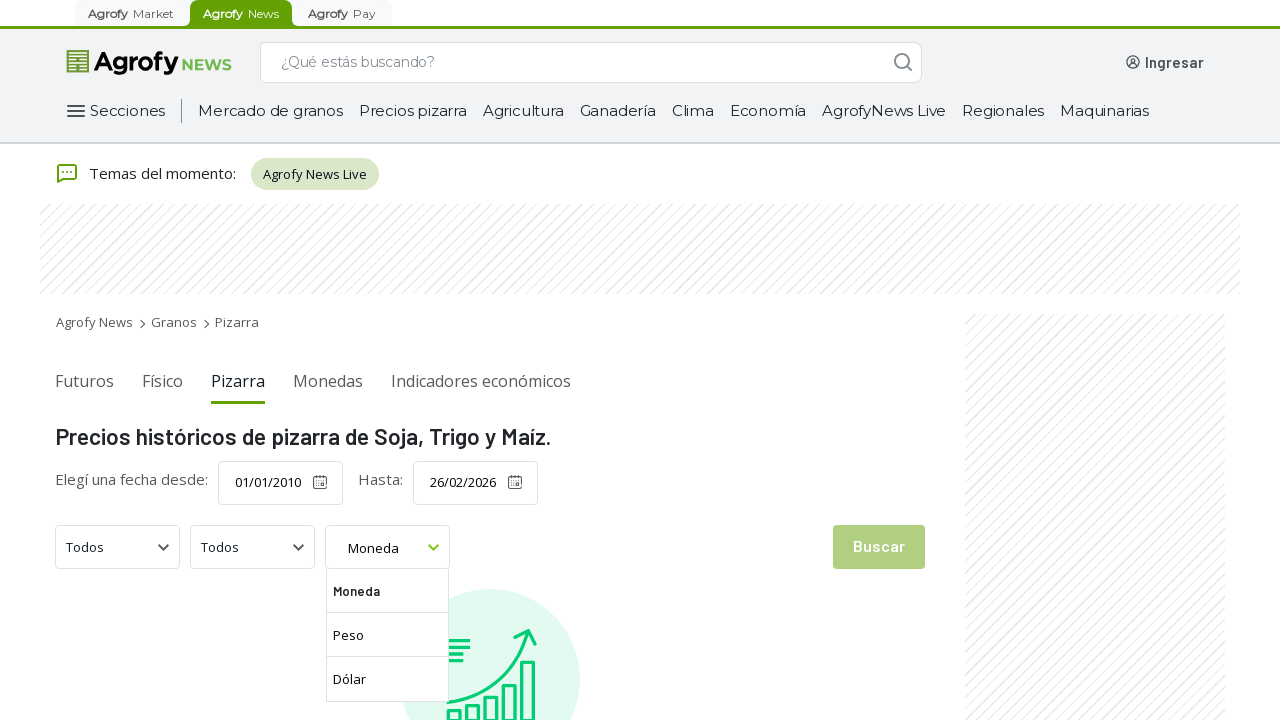

Selected USD currency
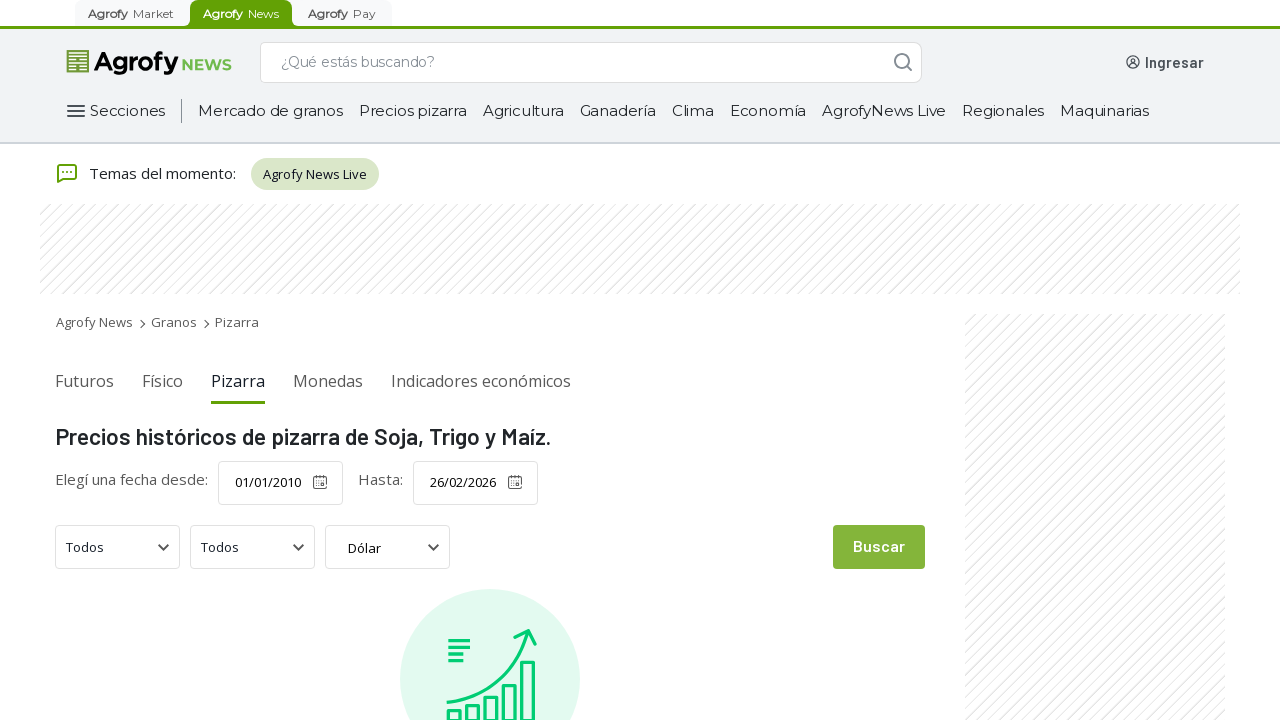

Scrolled down with arrow key
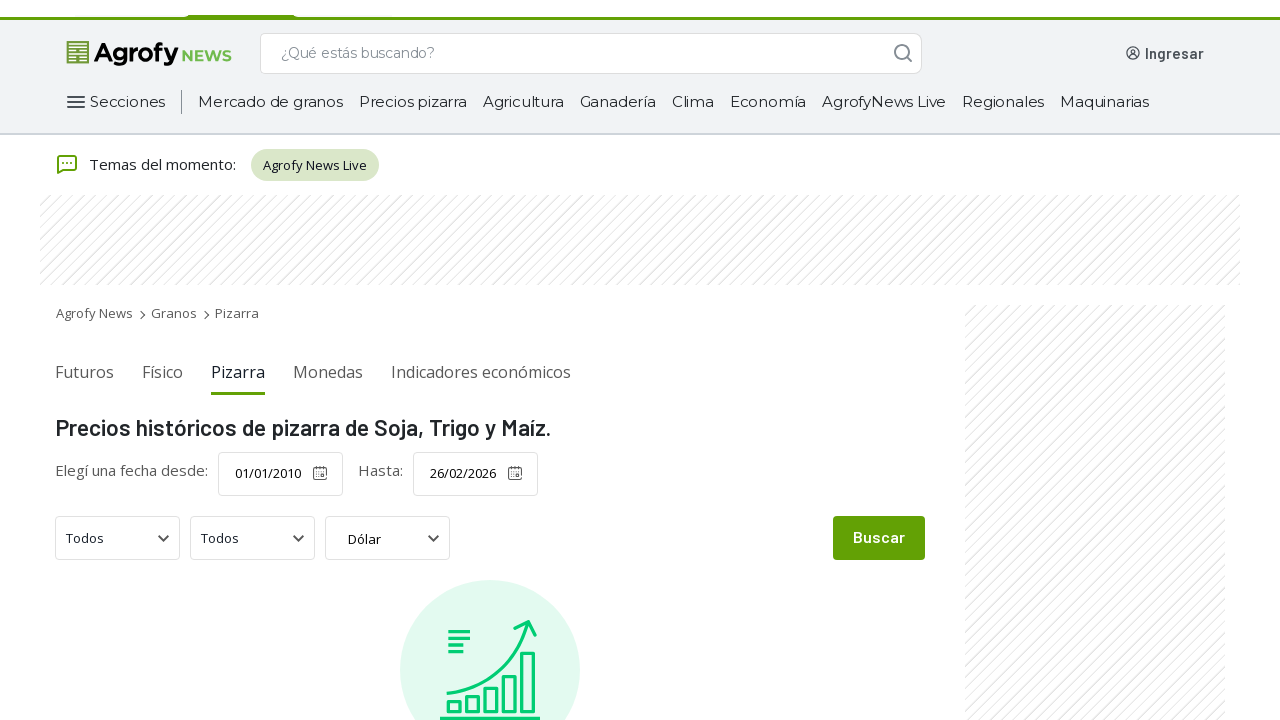

Scrolled down further with arrow key
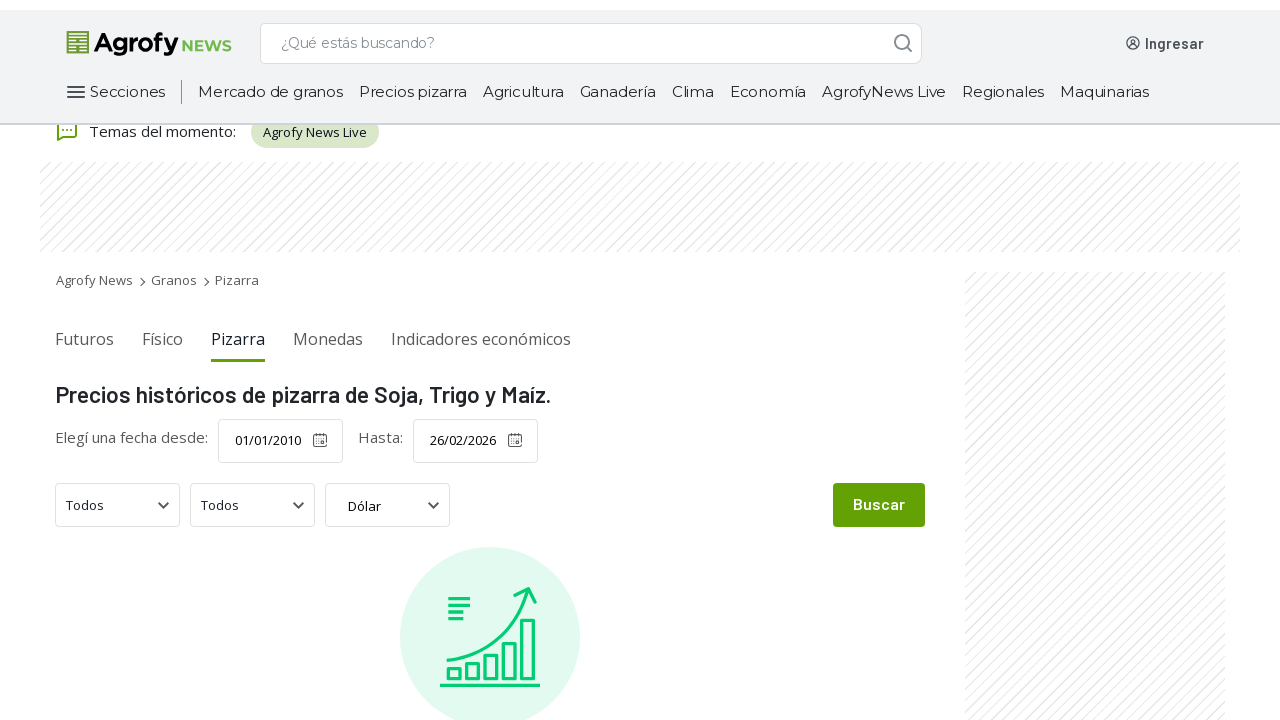

Waited 2 seconds for scroll animation
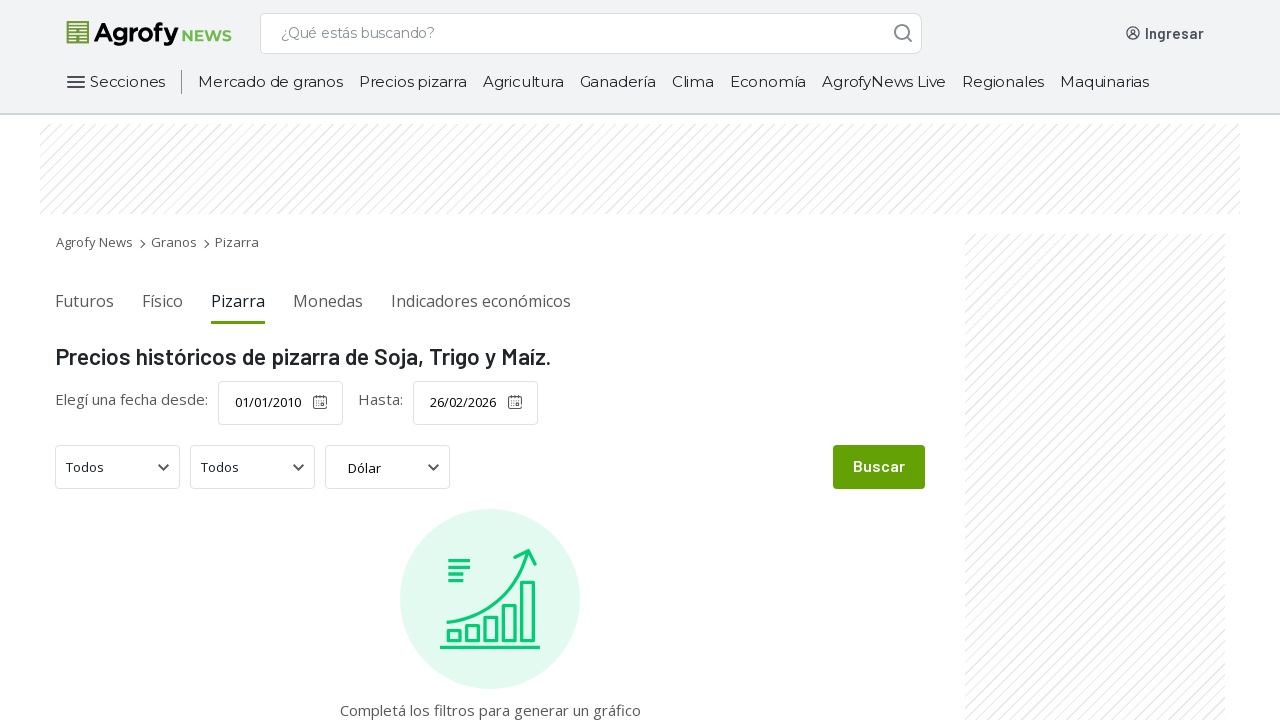

Located search button elements
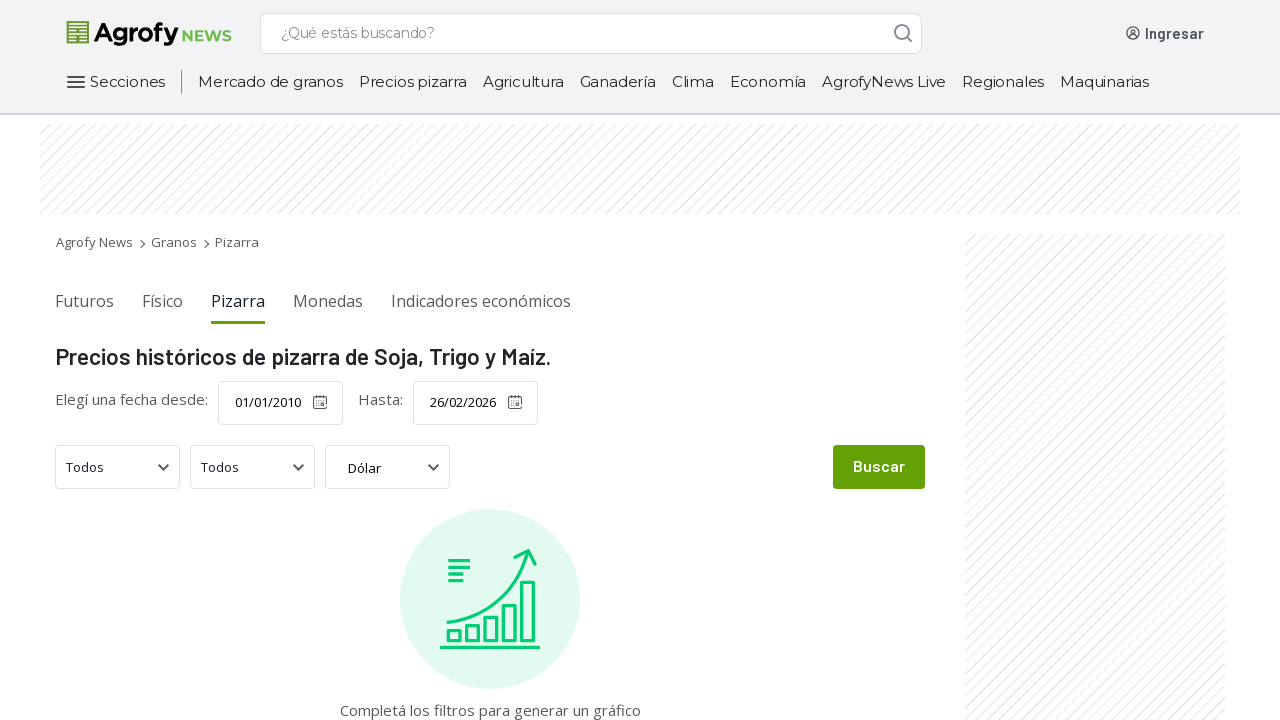

Clicked search button to retrieve grain price data
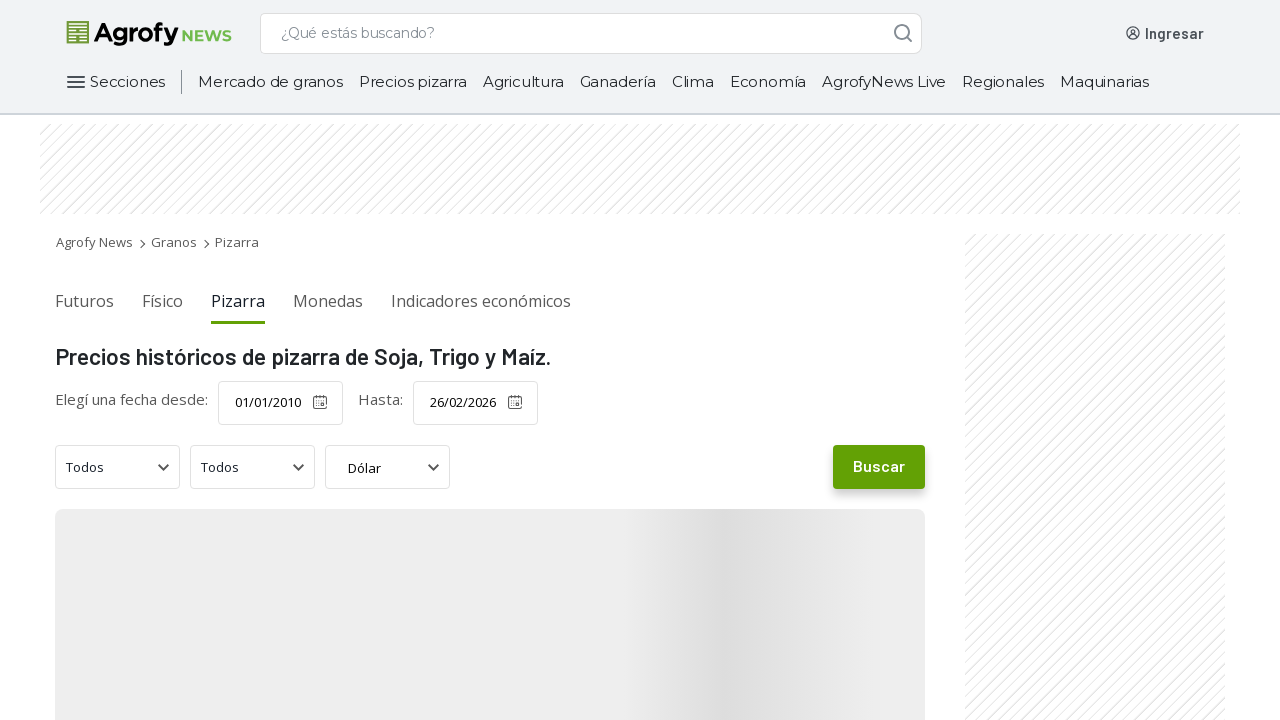

Waited 60 seconds for search results to load
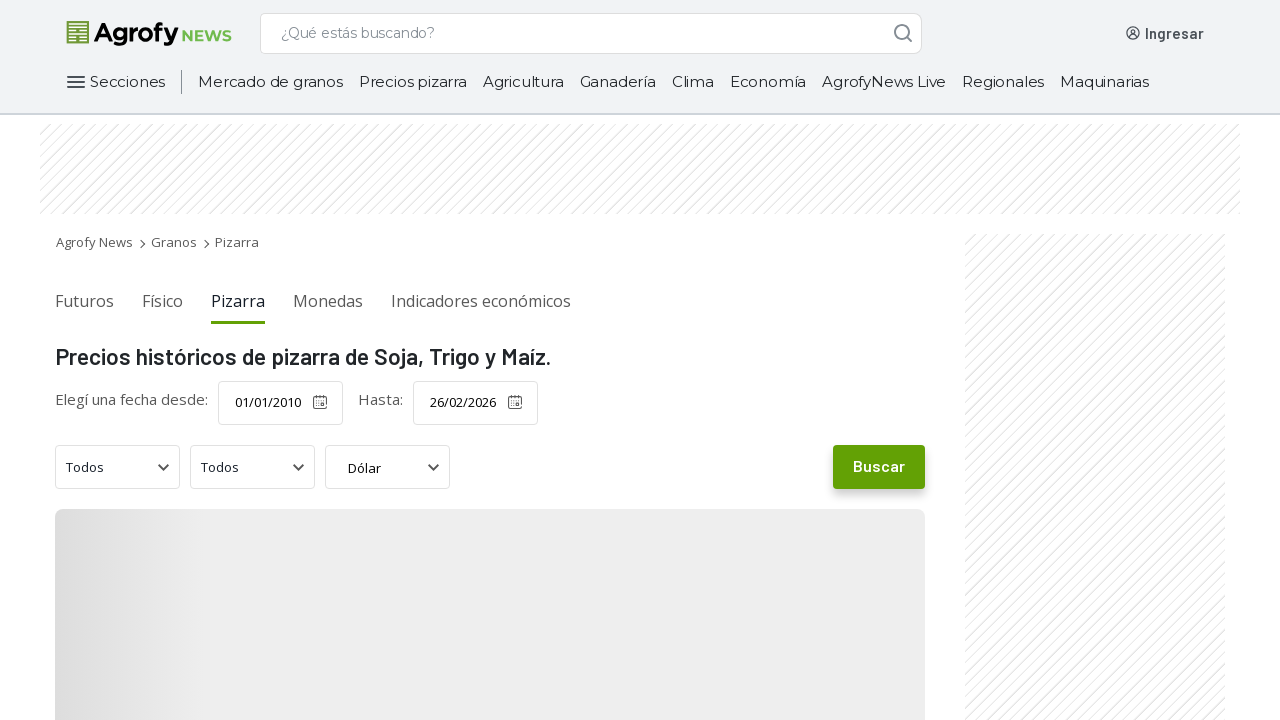

Clicked CSV export button at (102, 361) on .csv-export
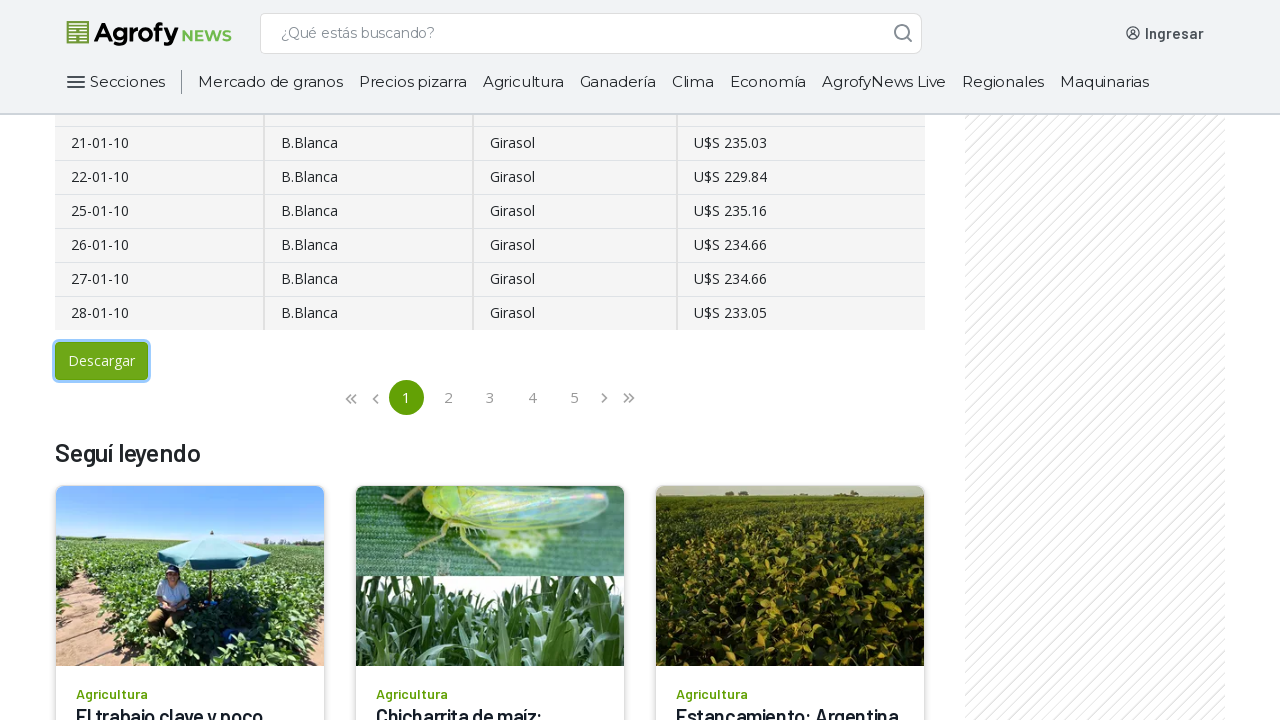

Waited 5 seconds for CSV file download to complete
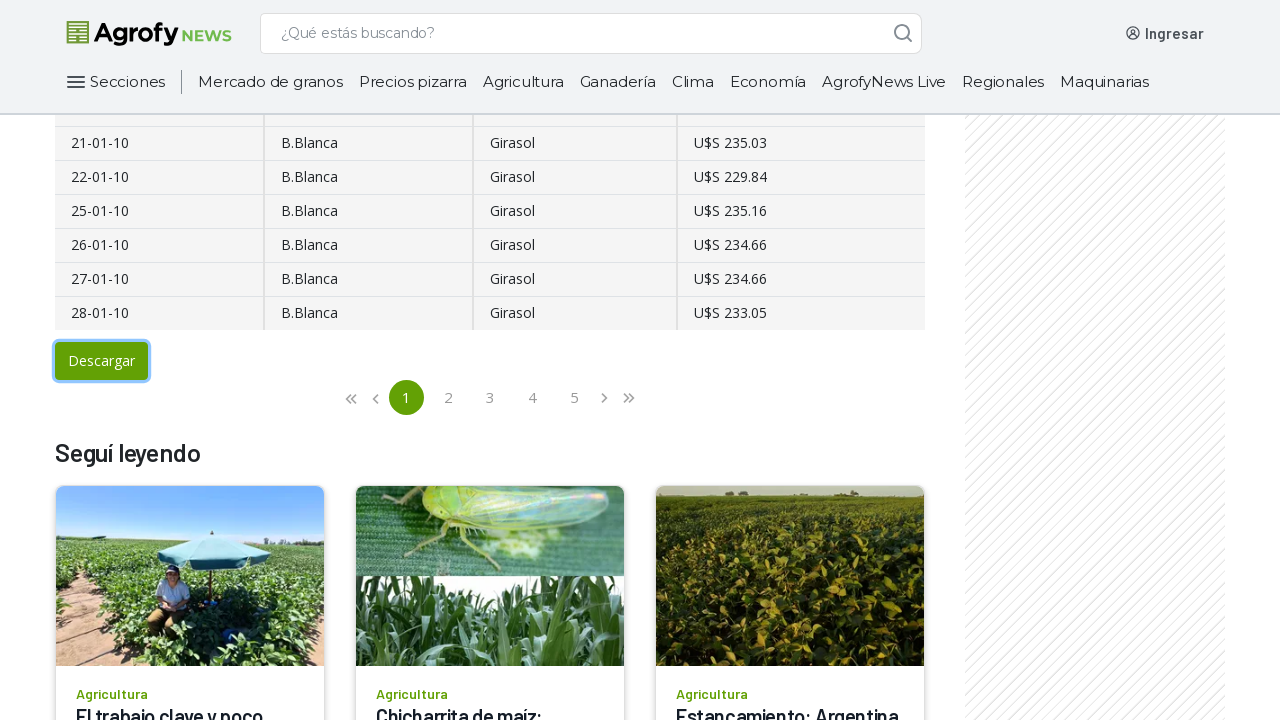

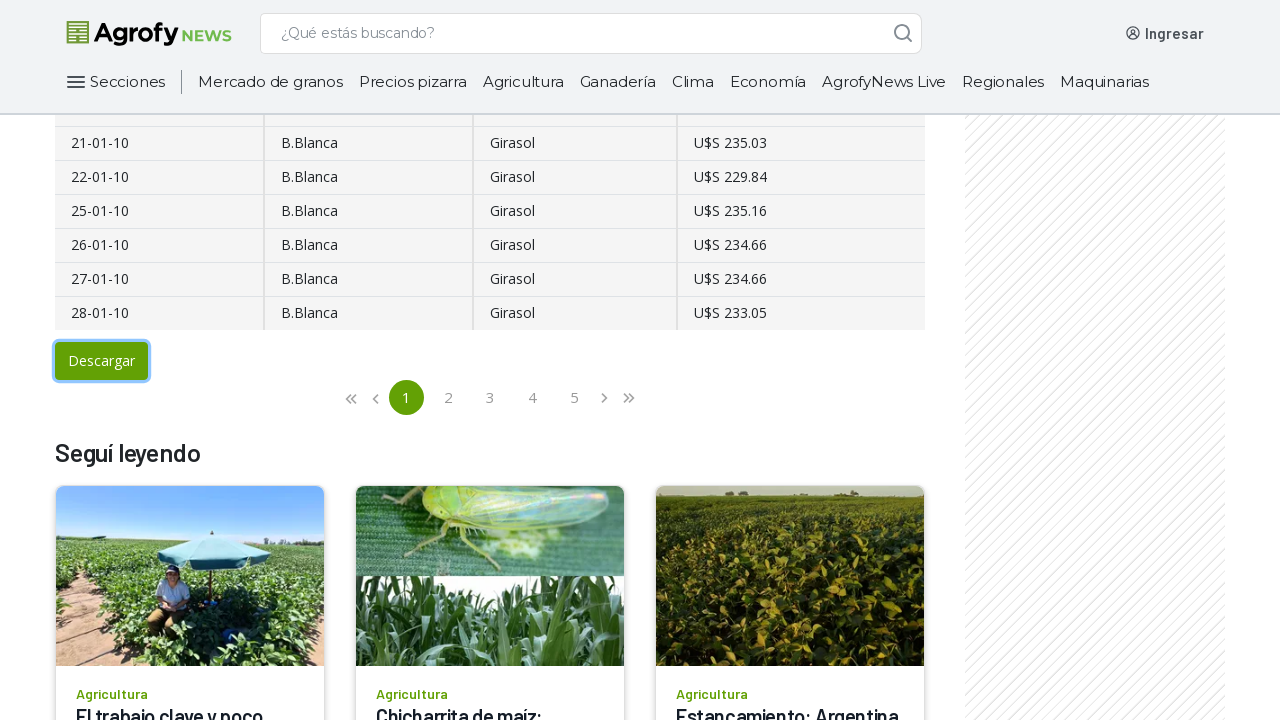